Navigates to a todo list demo page and creates 100 todo items by filling in the task input field and clicking the add button repeatedly.

Starting URL: https://material.playwrightvn.com/

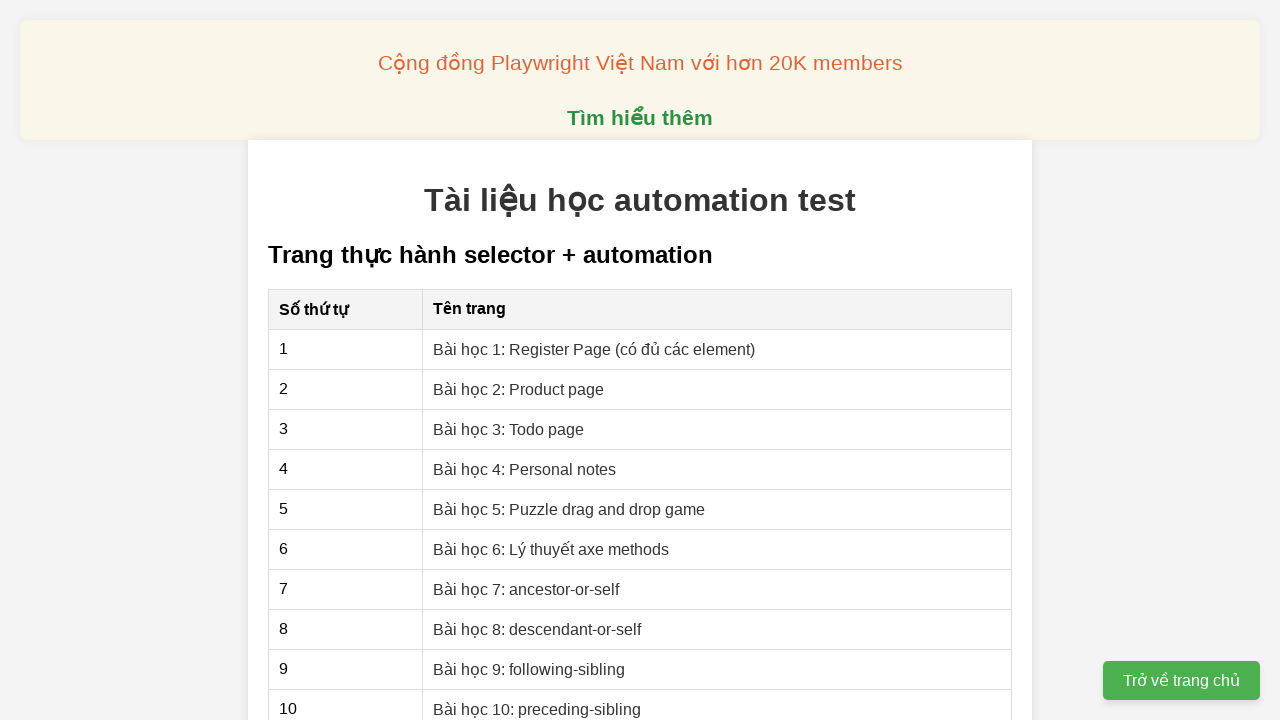

Clicked on the todo list demo link at (509, 429) on xpath=//a[@href='03-xpath-todo-list.html']
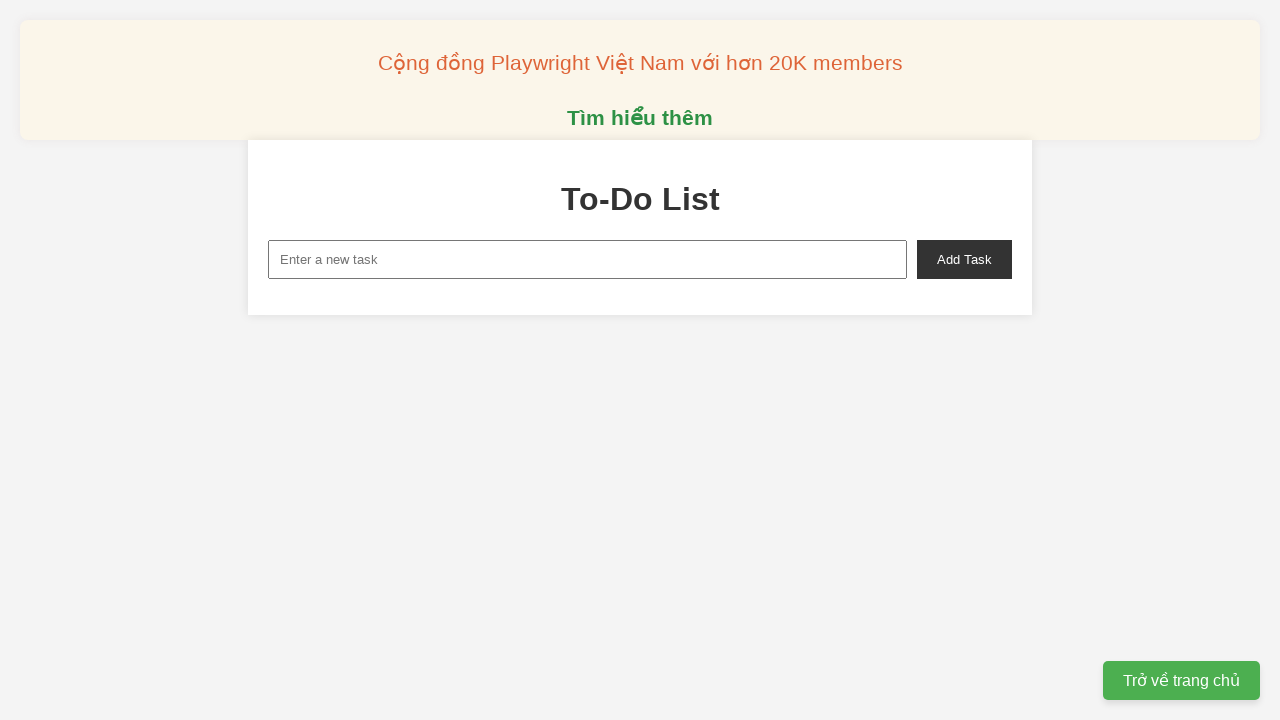

Filled task input field with 'To do 1' on xpath=//input[@id='new-task']
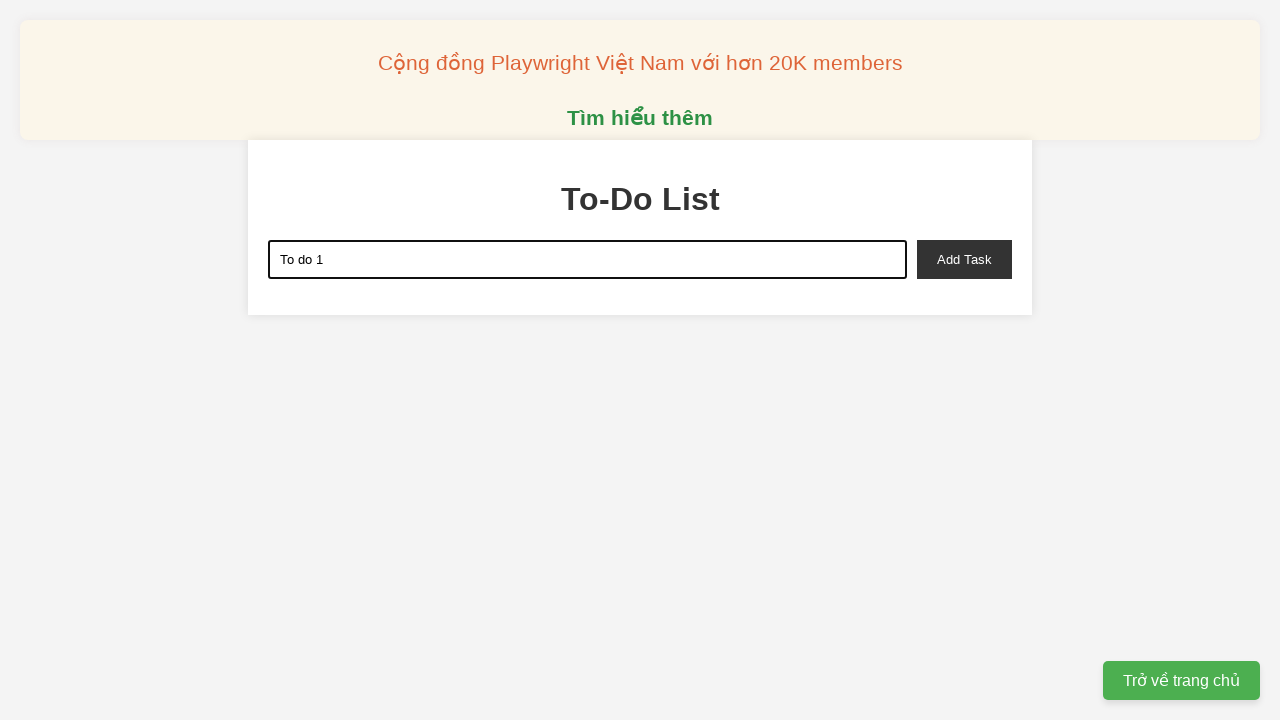

Clicked add button to create todo item 1 at (964, 259) on xpath=//button[@id='add-task']
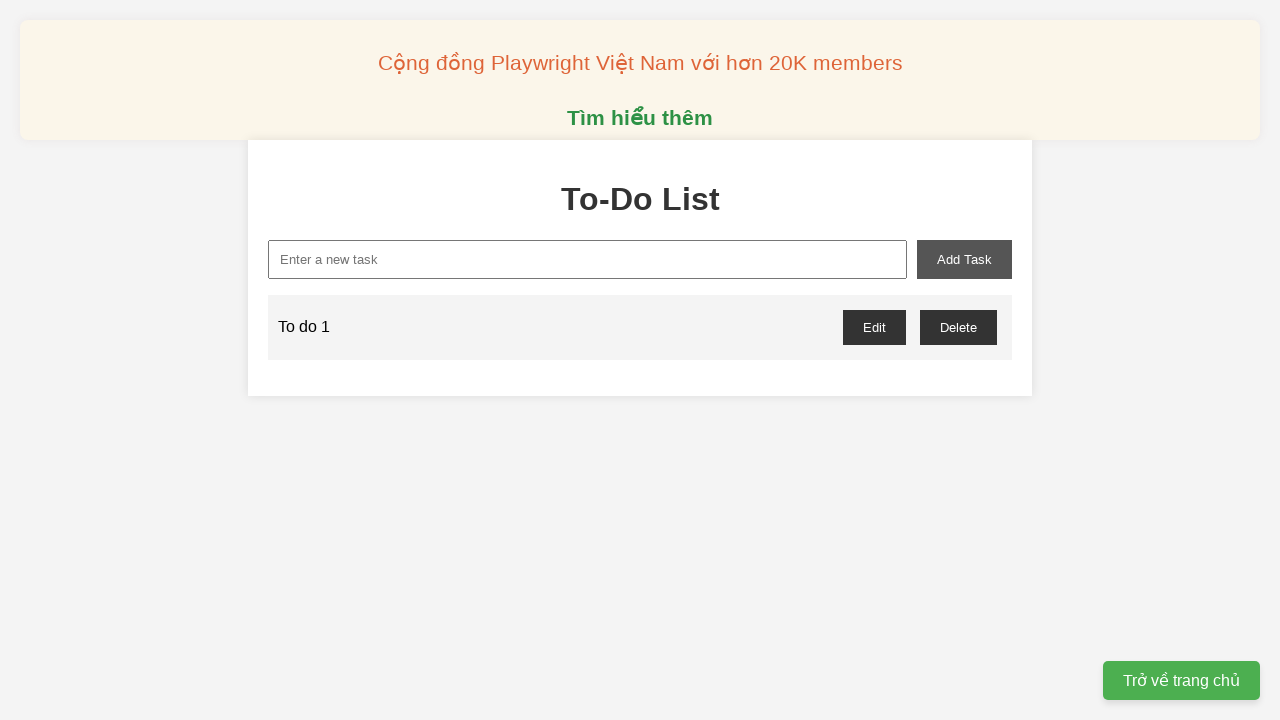

Filled task input field with 'To do 2' on xpath=//input[@id='new-task']
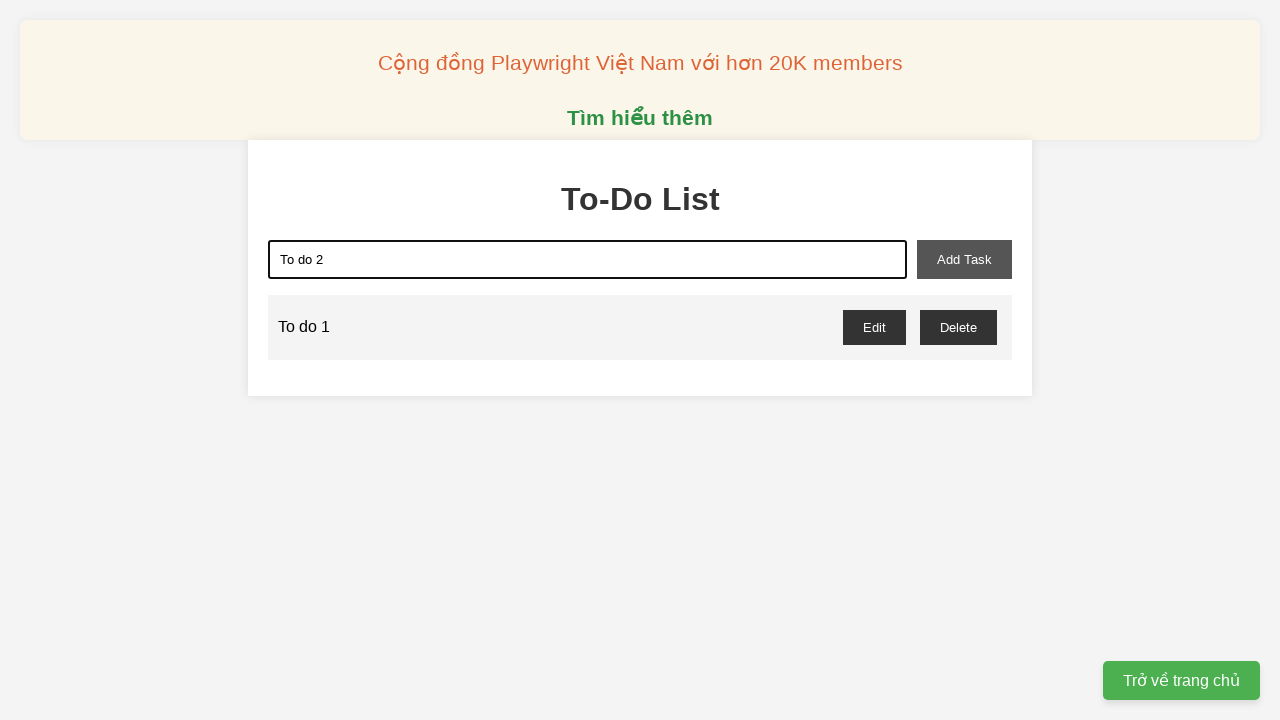

Clicked add button to create todo item 2 at (964, 259) on xpath=//button[@id='add-task']
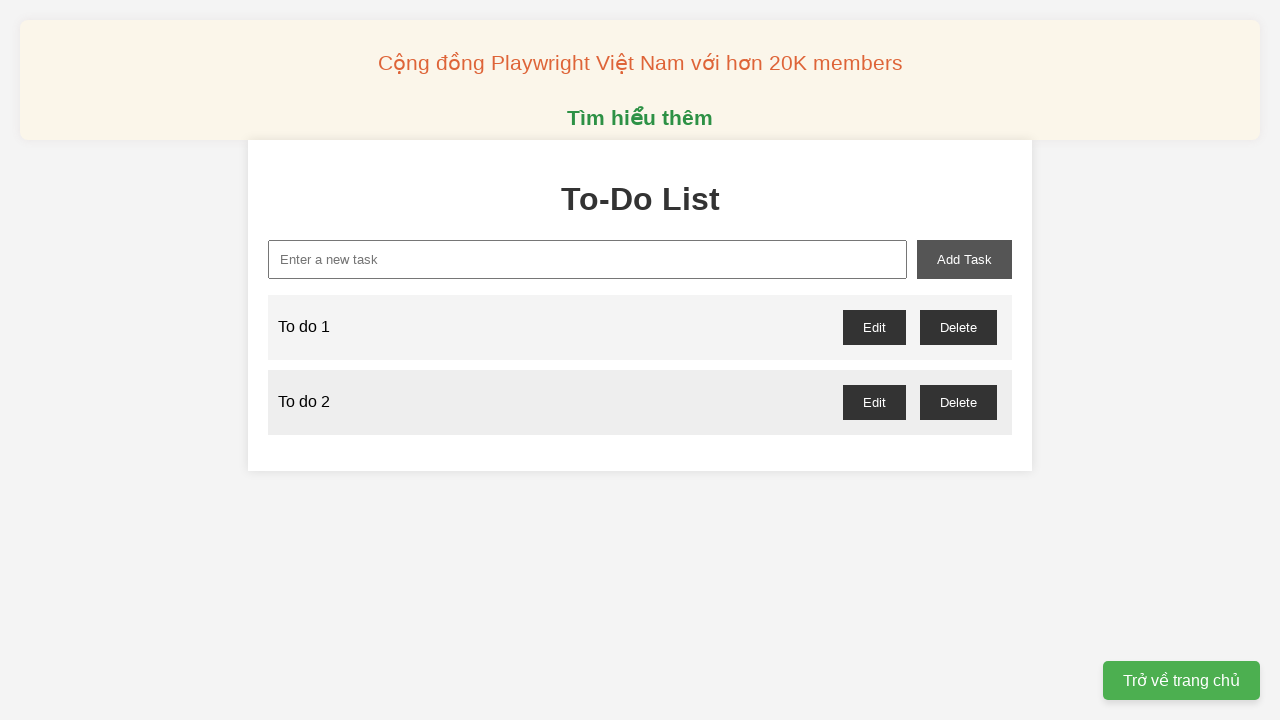

Filled task input field with 'To do 3' on xpath=//input[@id='new-task']
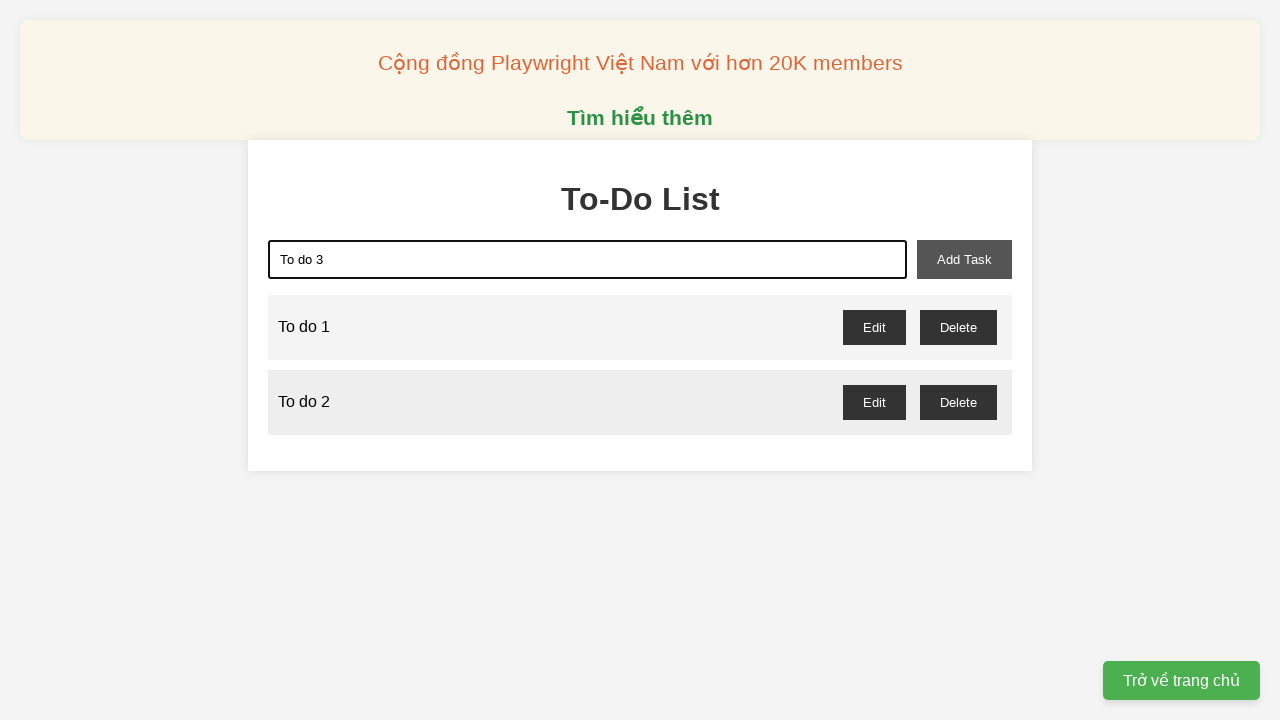

Clicked add button to create todo item 3 at (964, 259) on xpath=//button[@id='add-task']
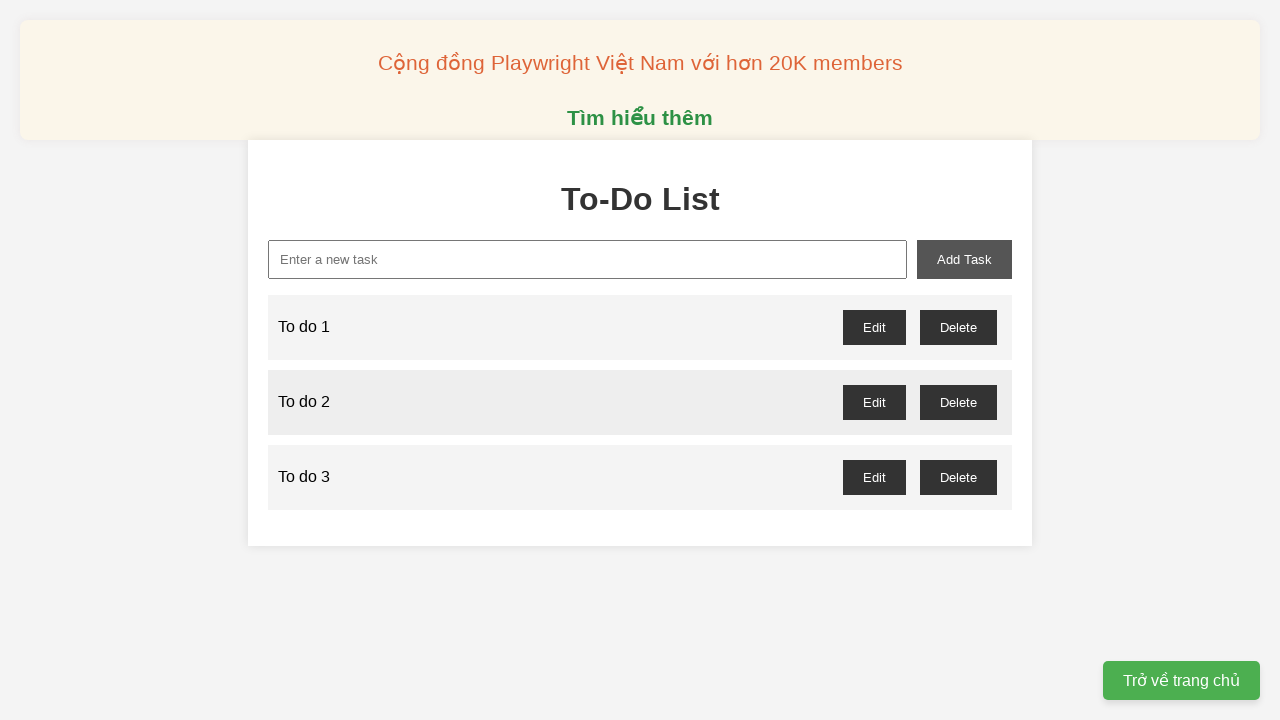

Filled task input field with 'To do 4' on xpath=//input[@id='new-task']
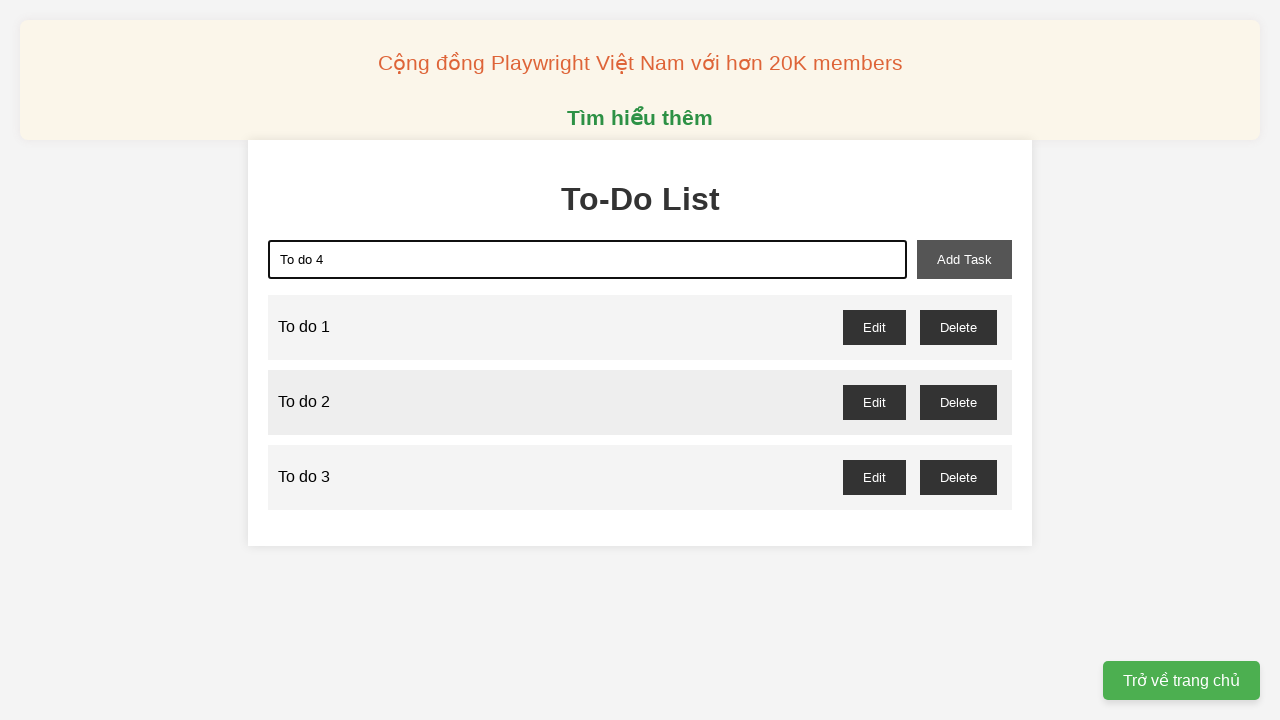

Clicked add button to create todo item 4 at (964, 259) on xpath=//button[@id='add-task']
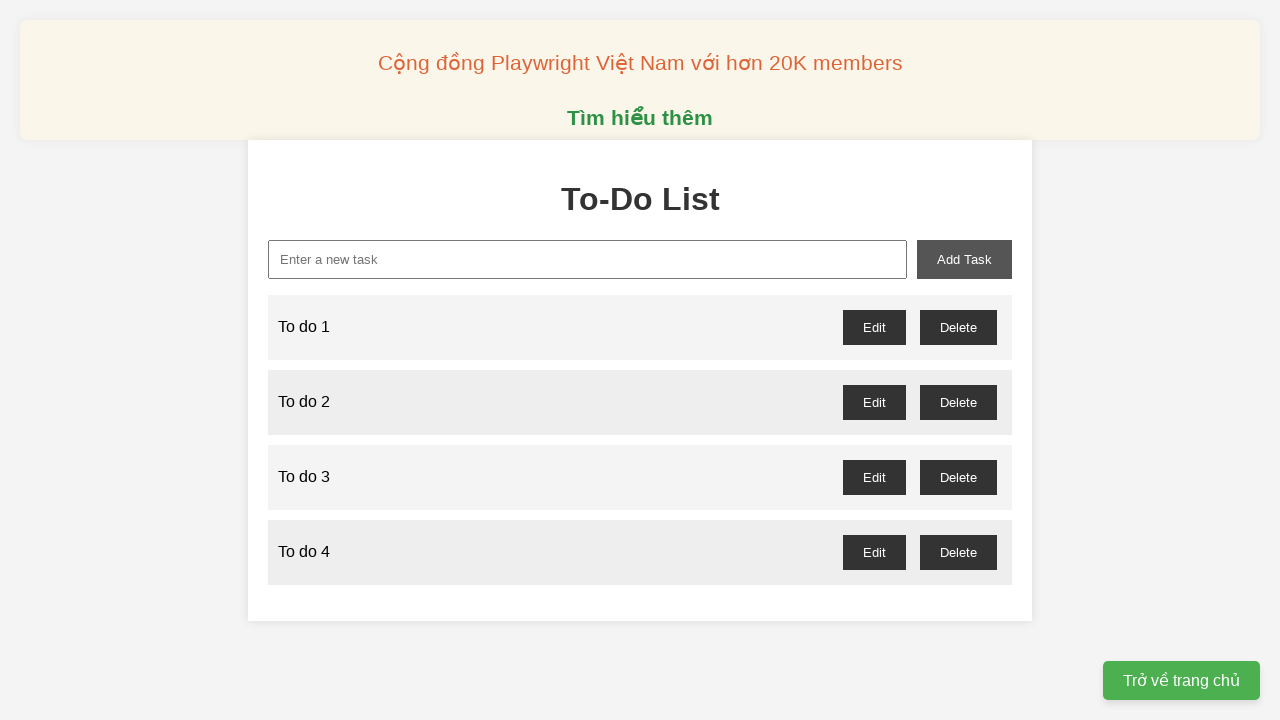

Filled task input field with 'To do 5' on xpath=//input[@id='new-task']
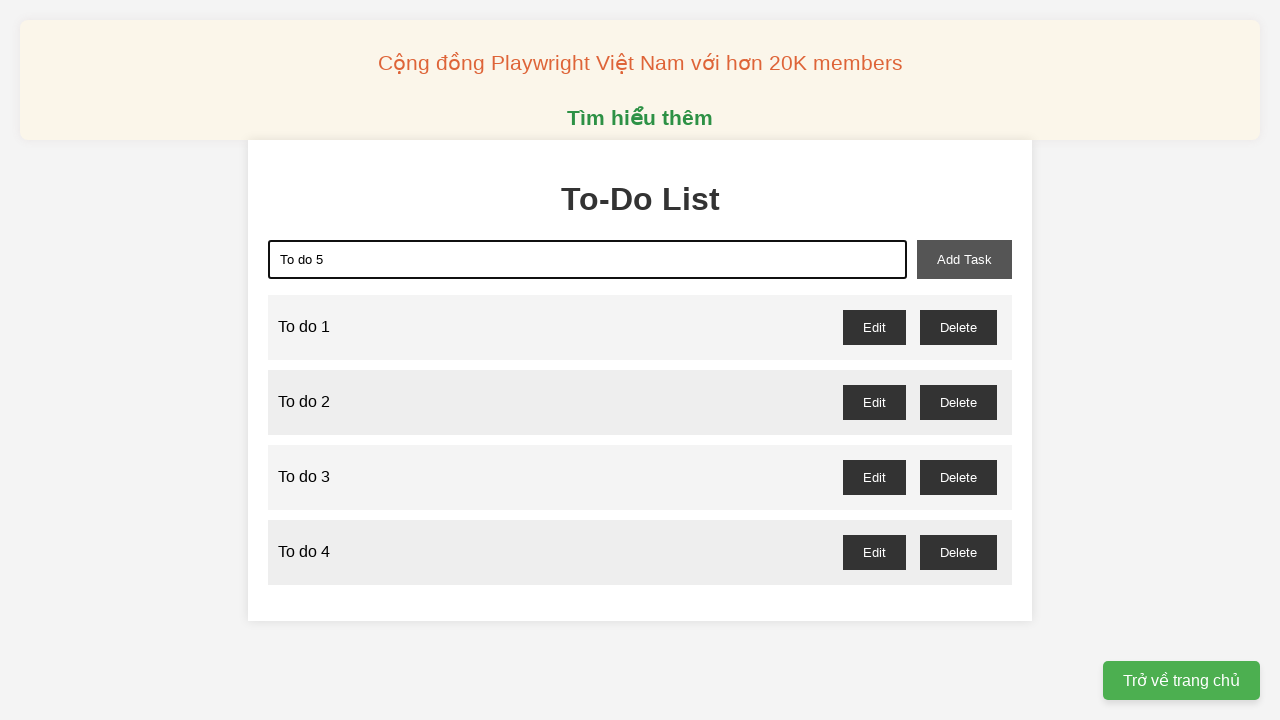

Clicked add button to create todo item 5 at (964, 259) on xpath=//button[@id='add-task']
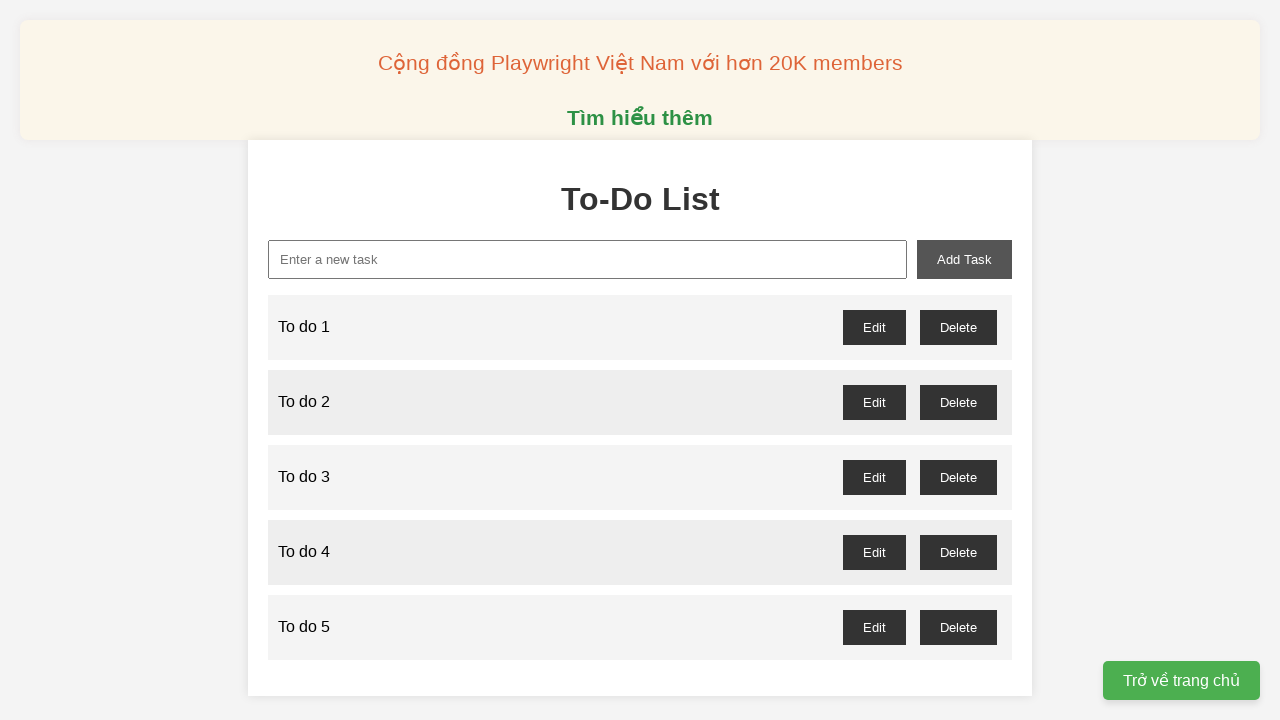

Filled task input field with 'To do 6' on xpath=//input[@id='new-task']
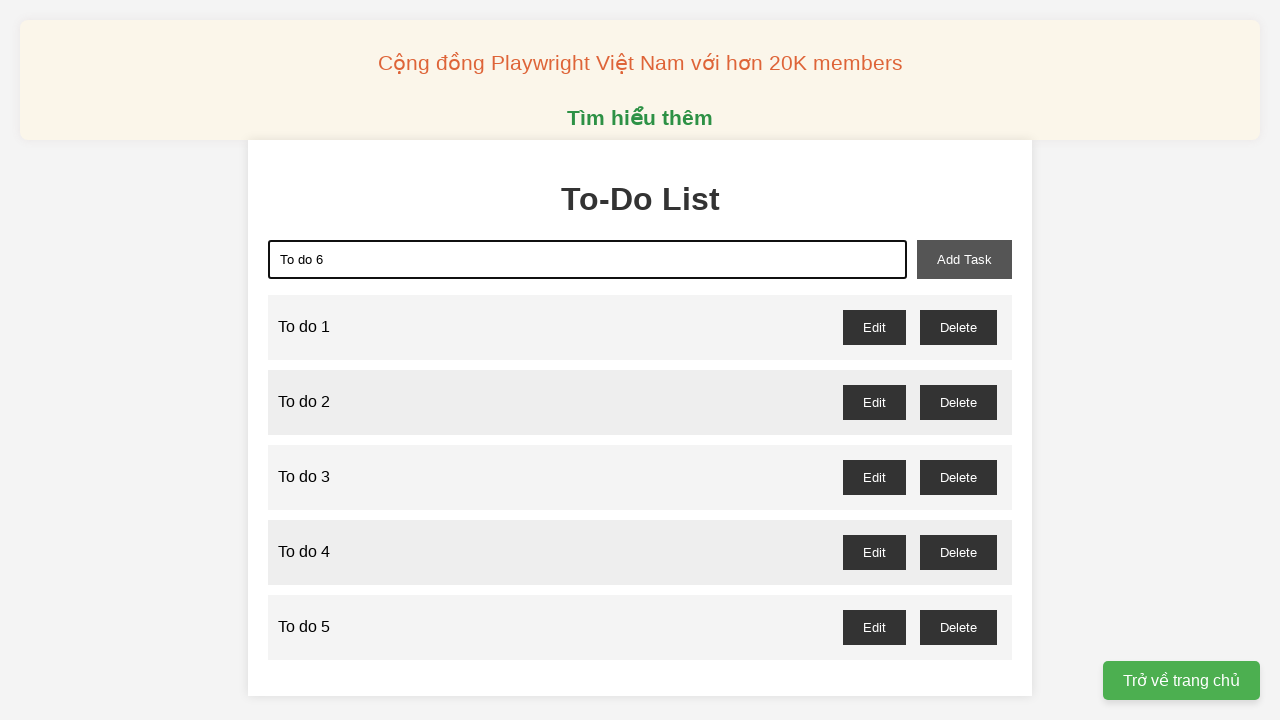

Clicked add button to create todo item 6 at (964, 259) on xpath=//button[@id='add-task']
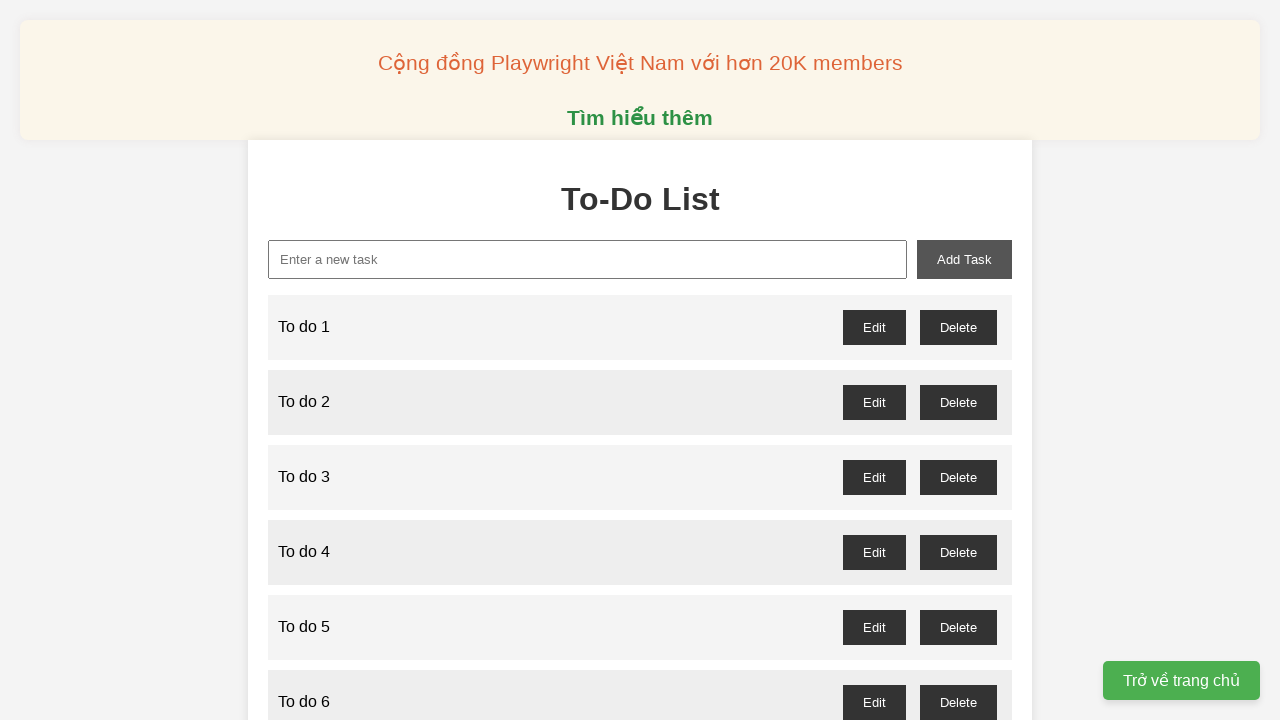

Filled task input field with 'To do 7' on xpath=//input[@id='new-task']
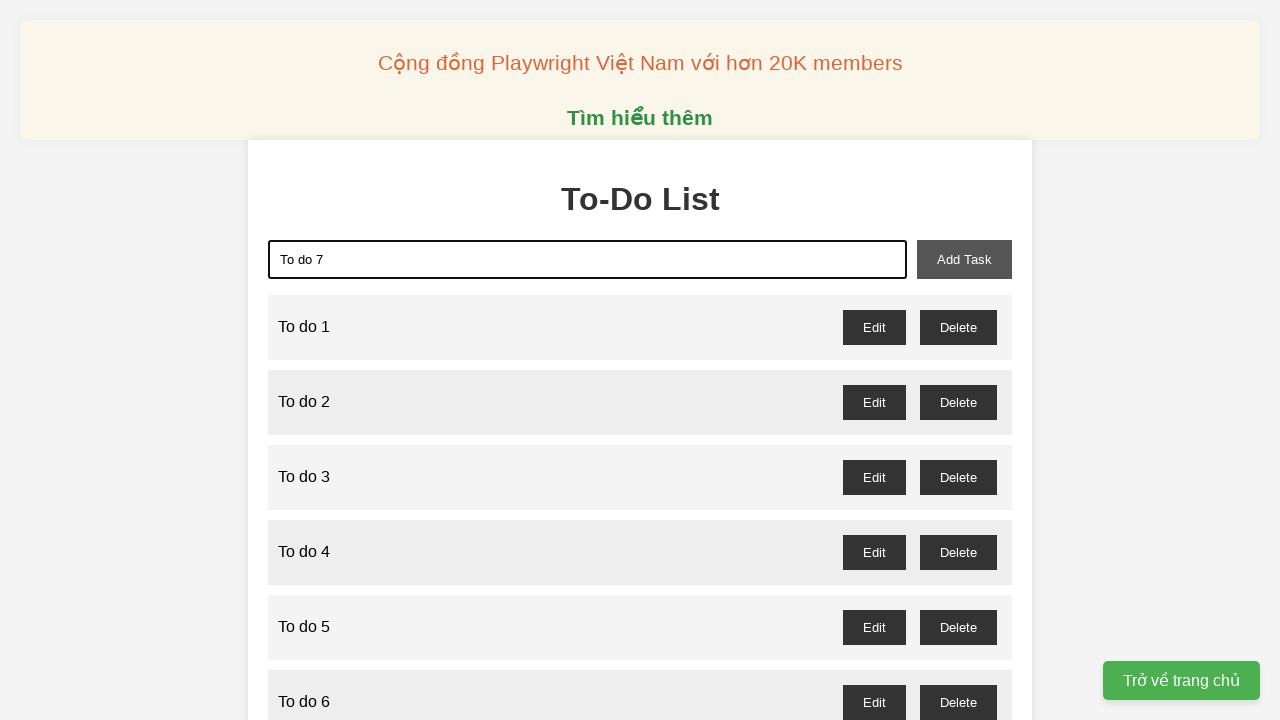

Clicked add button to create todo item 7 at (964, 259) on xpath=//button[@id='add-task']
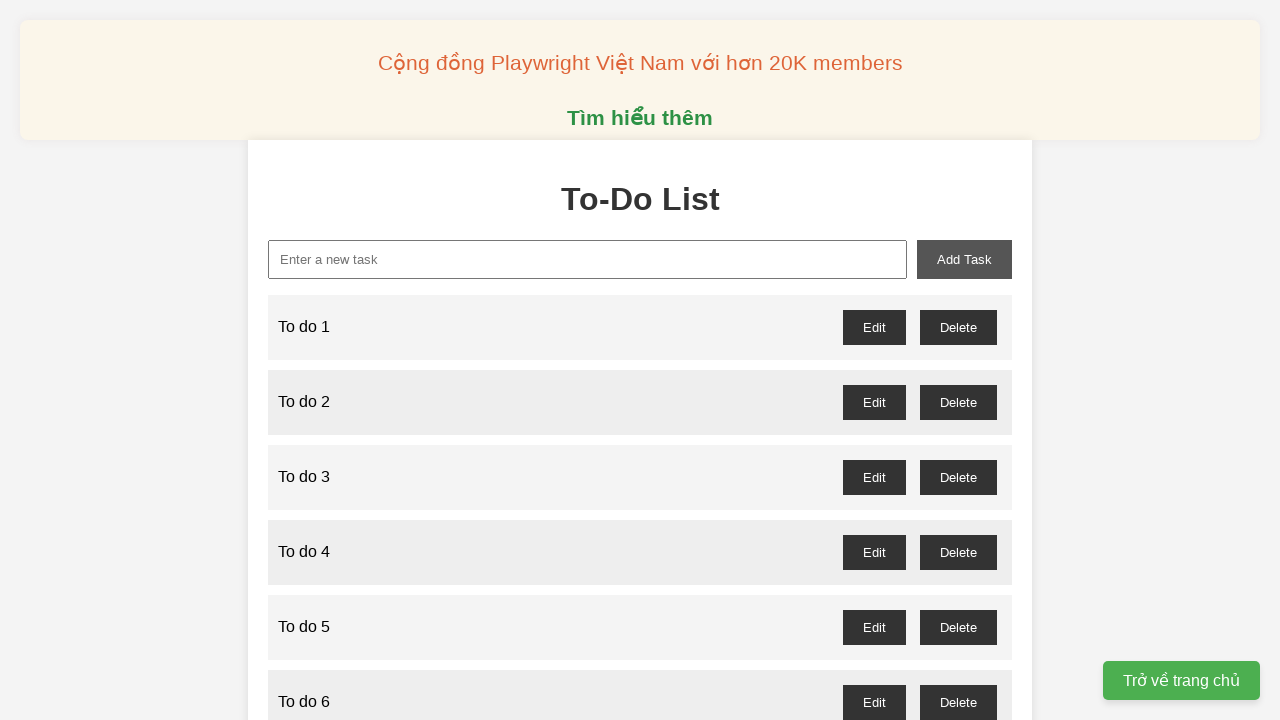

Filled task input field with 'To do 8' on xpath=//input[@id='new-task']
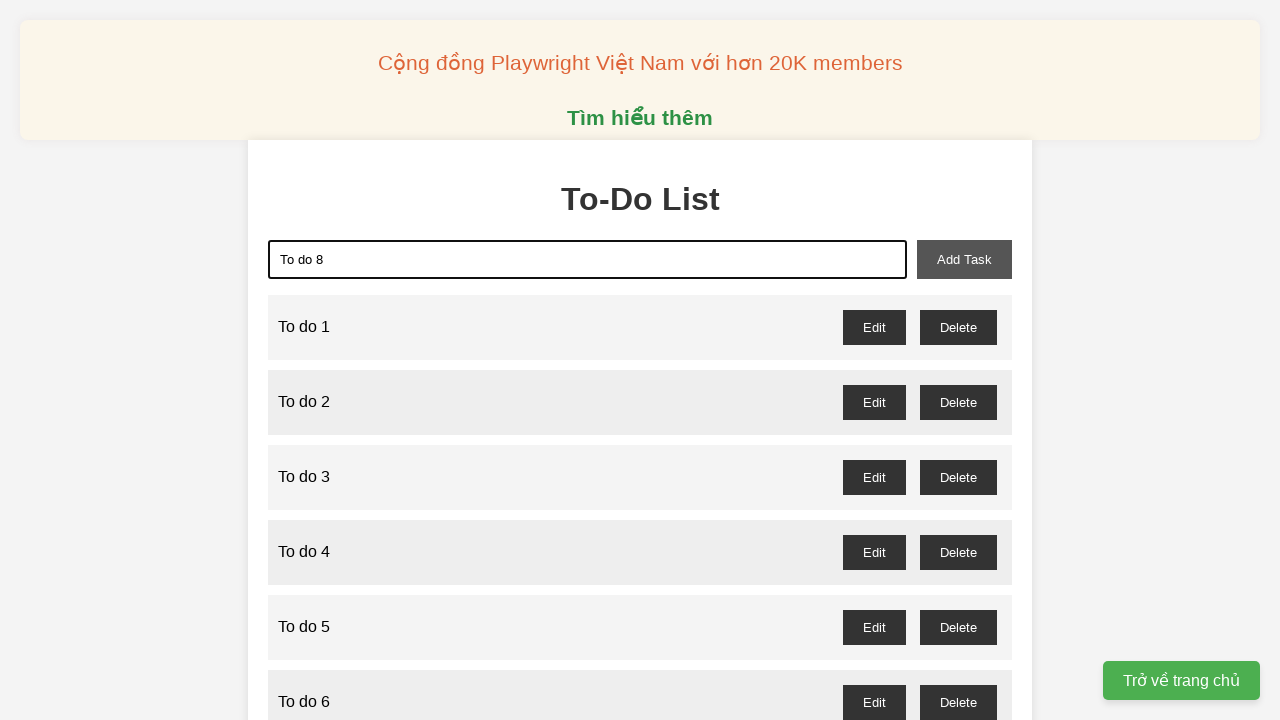

Clicked add button to create todo item 8 at (964, 259) on xpath=//button[@id='add-task']
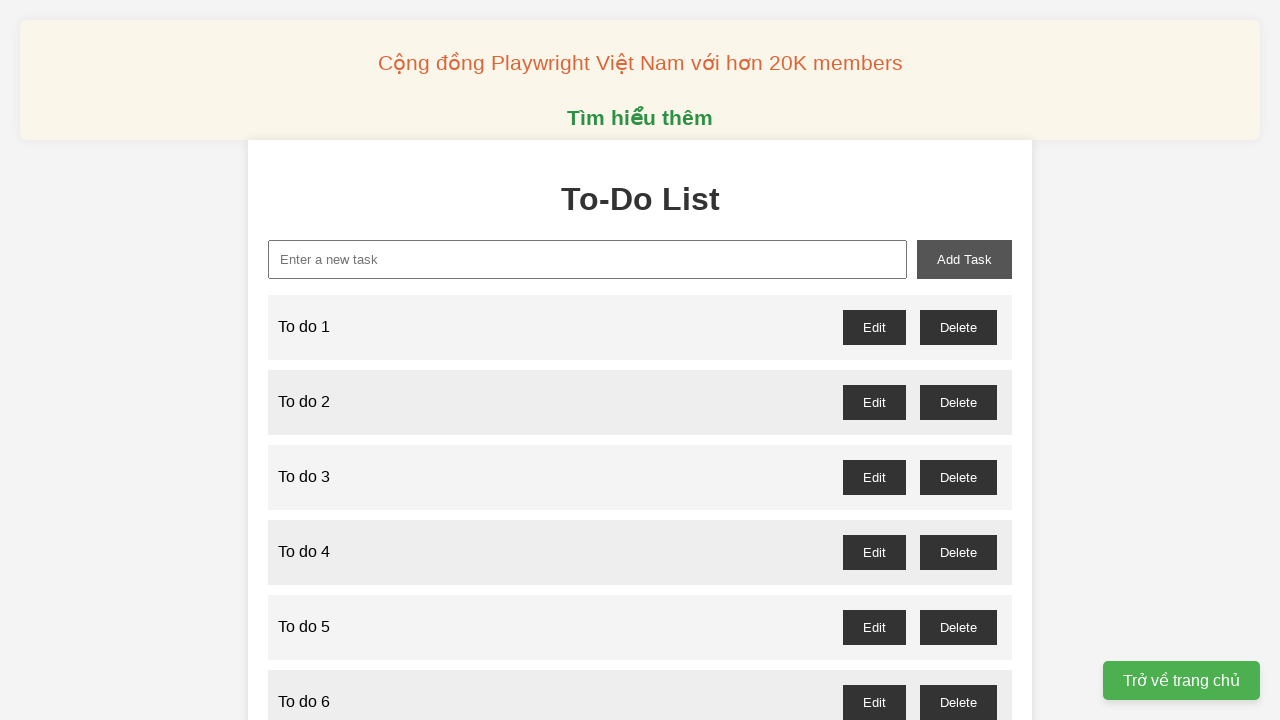

Filled task input field with 'To do 9' on xpath=//input[@id='new-task']
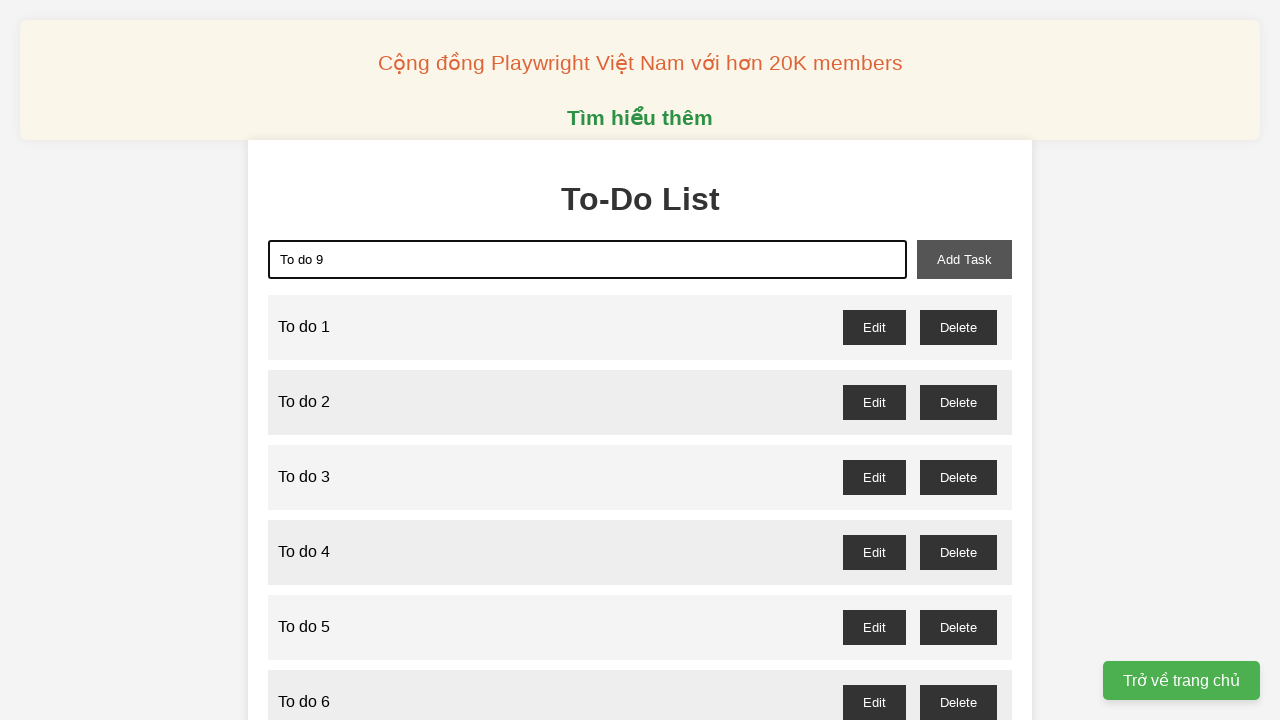

Clicked add button to create todo item 9 at (964, 259) on xpath=//button[@id='add-task']
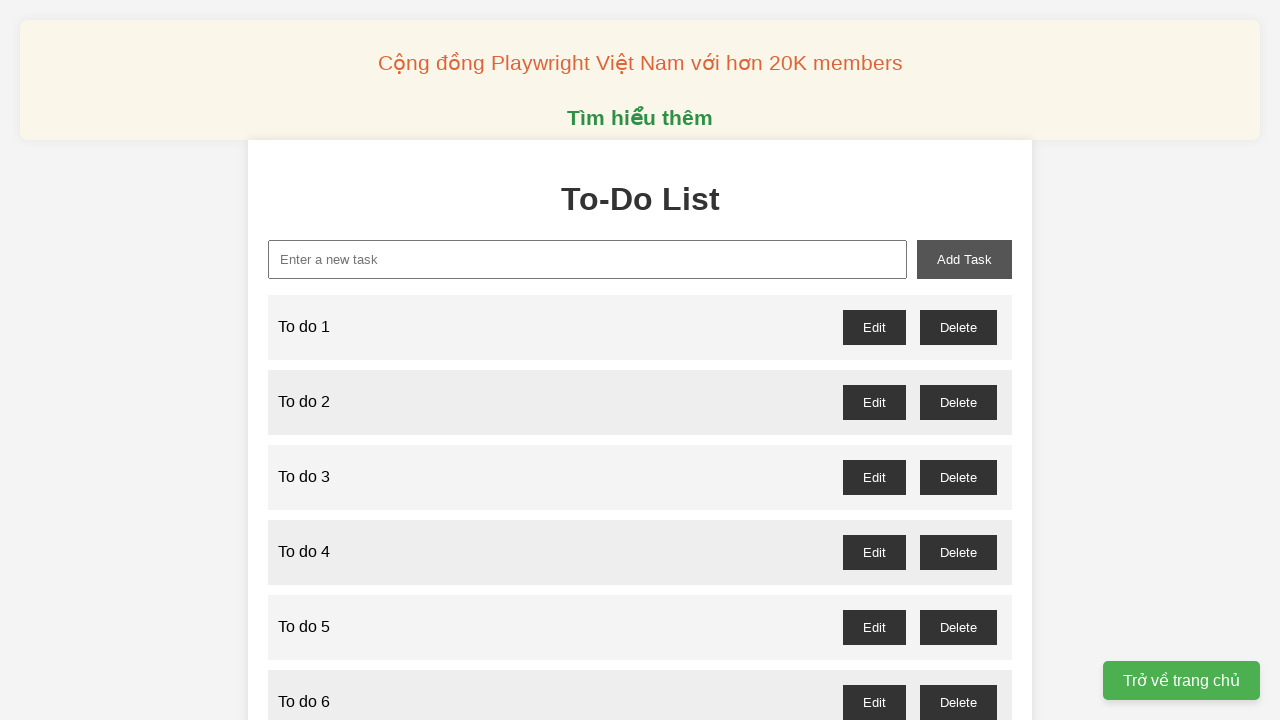

Filled task input field with 'To do 10' on xpath=//input[@id='new-task']
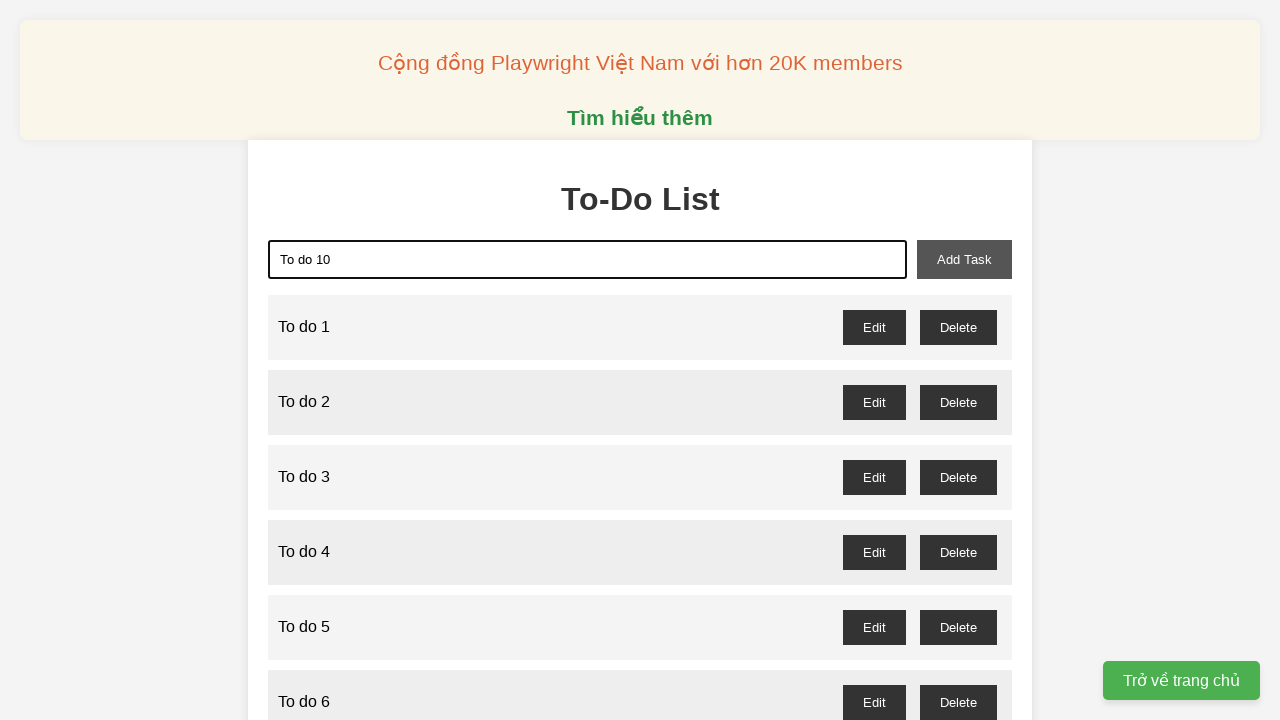

Clicked add button to create todo item 10 at (964, 259) on xpath=//button[@id='add-task']
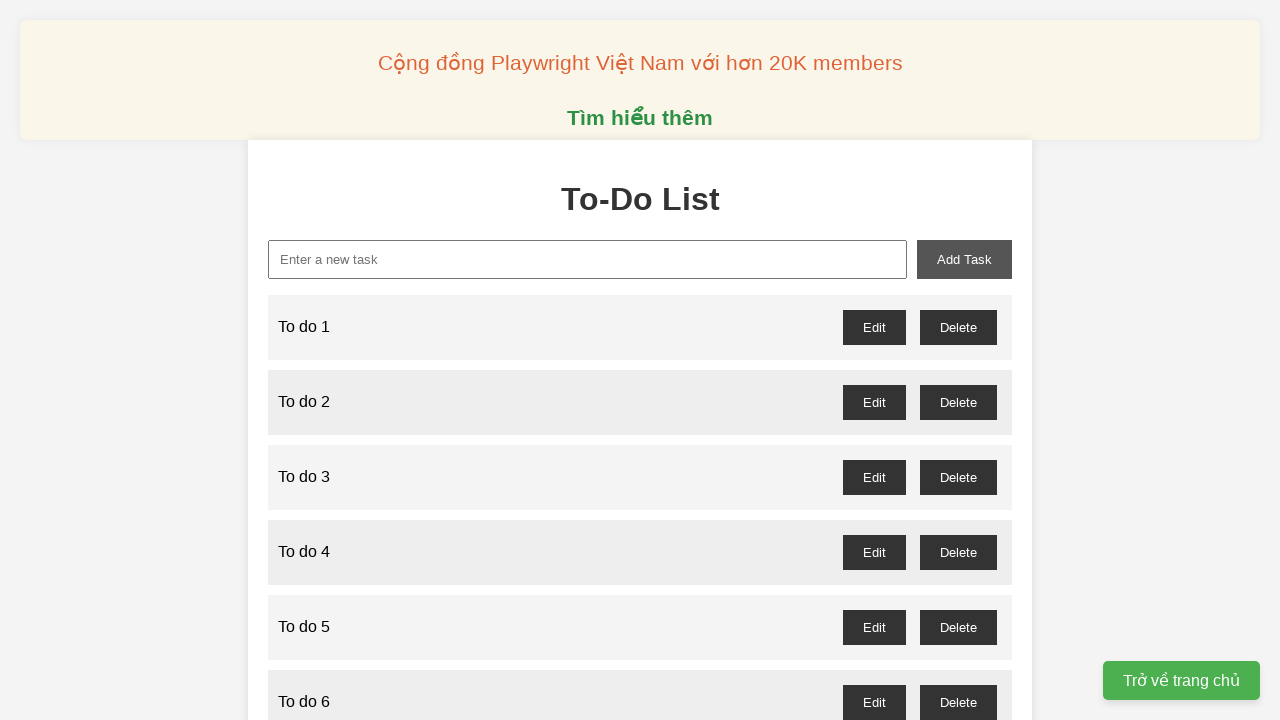

Filled task input field with 'To do 11' on xpath=//input[@id='new-task']
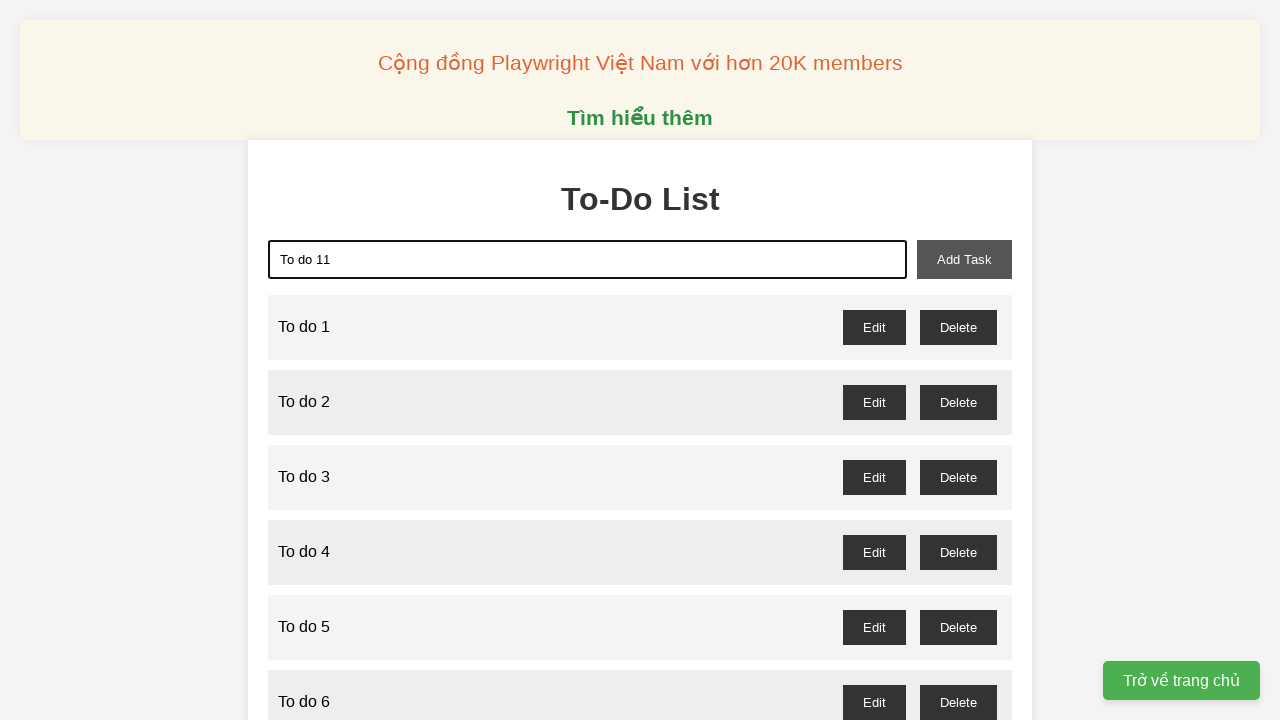

Clicked add button to create todo item 11 at (964, 259) on xpath=//button[@id='add-task']
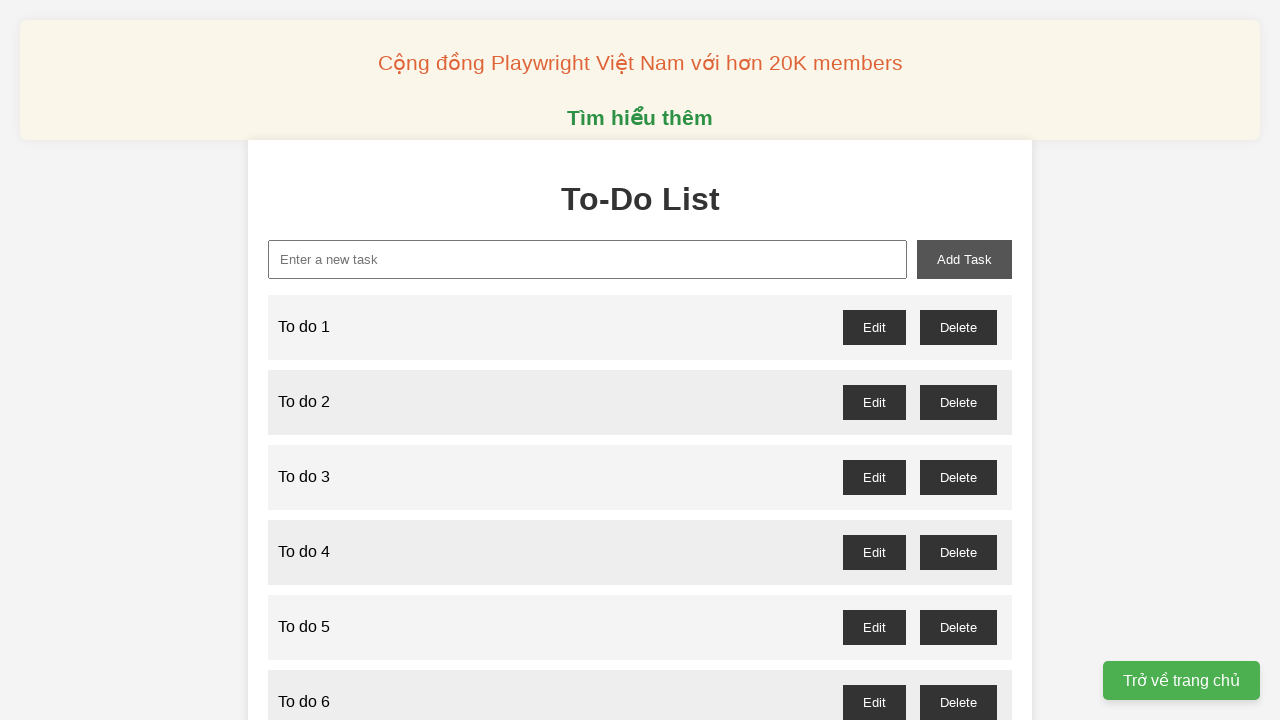

Filled task input field with 'To do 12' on xpath=//input[@id='new-task']
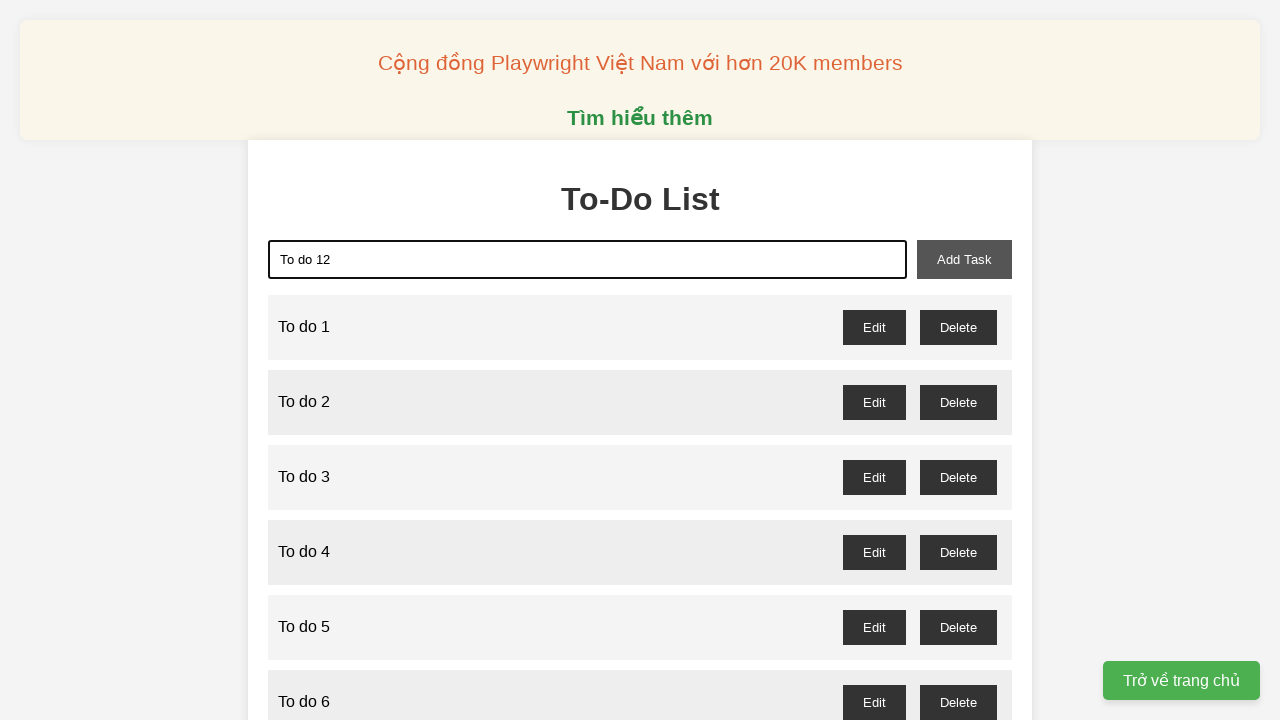

Clicked add button to create todo item 12 at (964, 259) on xpath=//button[@id='add-task']
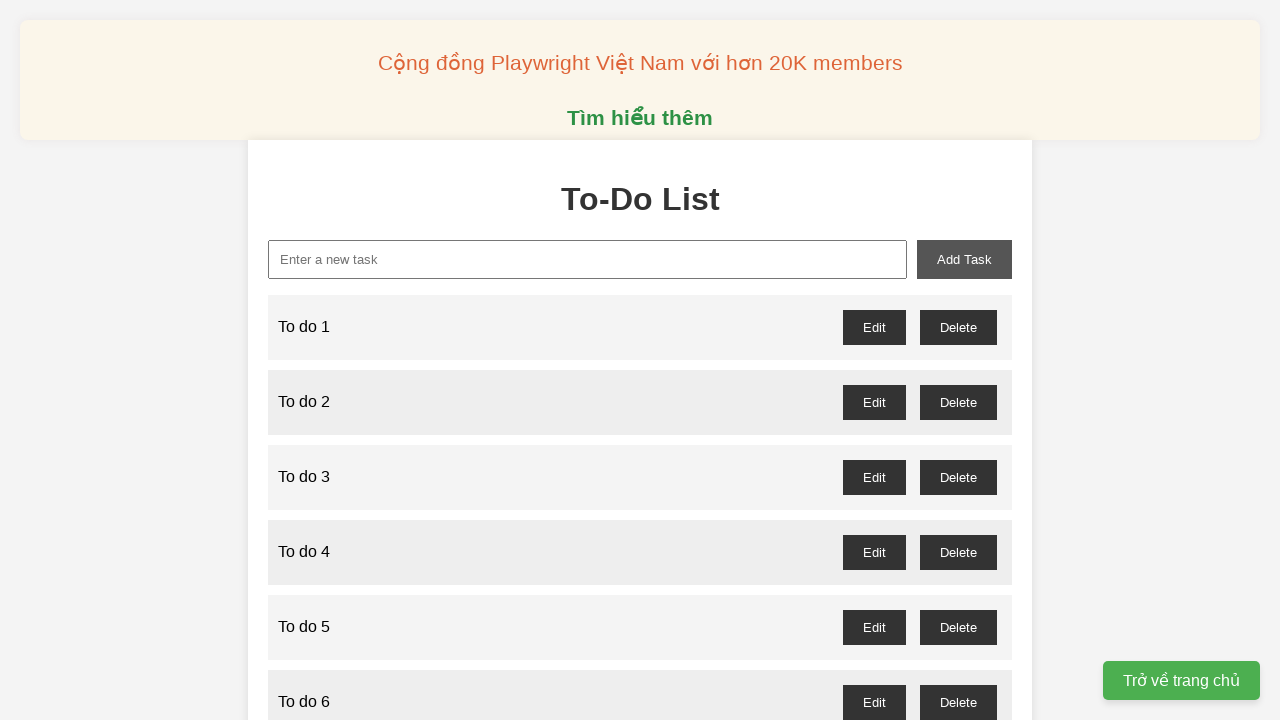

Filled task input field with 'To do 13' on xpath=//input[@id='new-task']
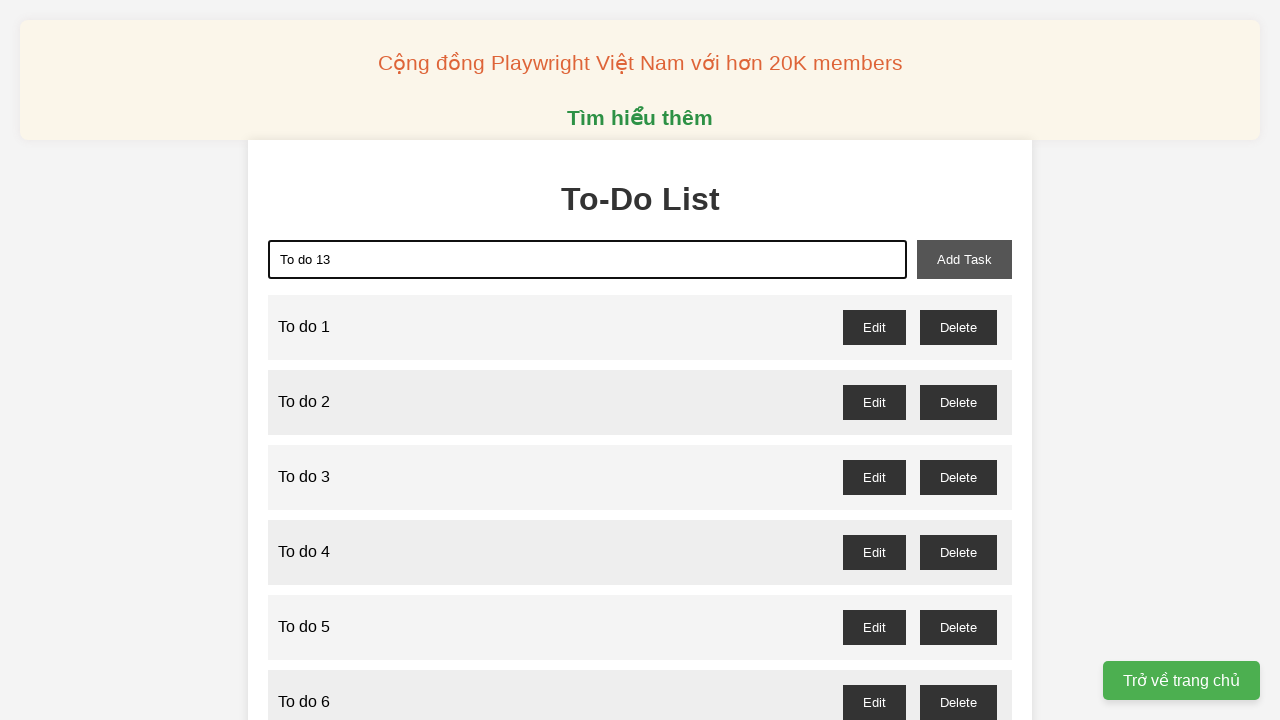

Clicked add button to create todo item 13 at (964, 259) on xpath=//button[@id='add-task']
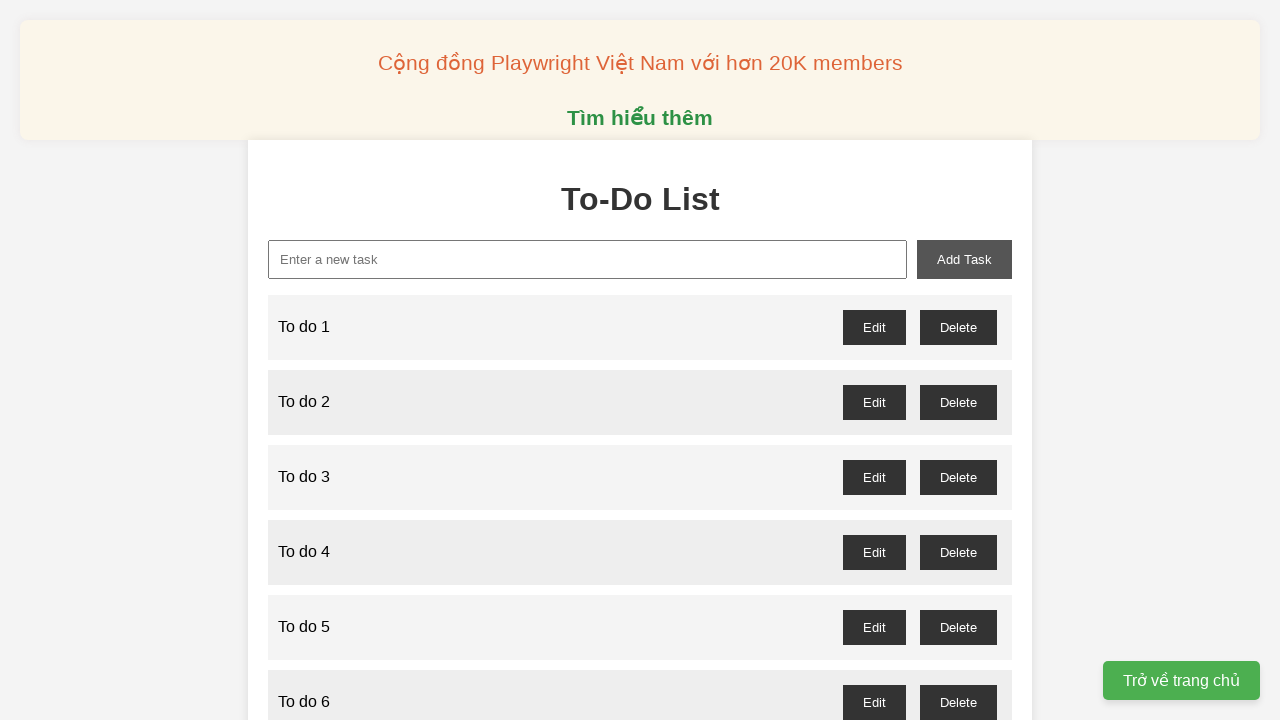

Filled task input field with 'To do 14' on xpath=//input[@id='new-task']
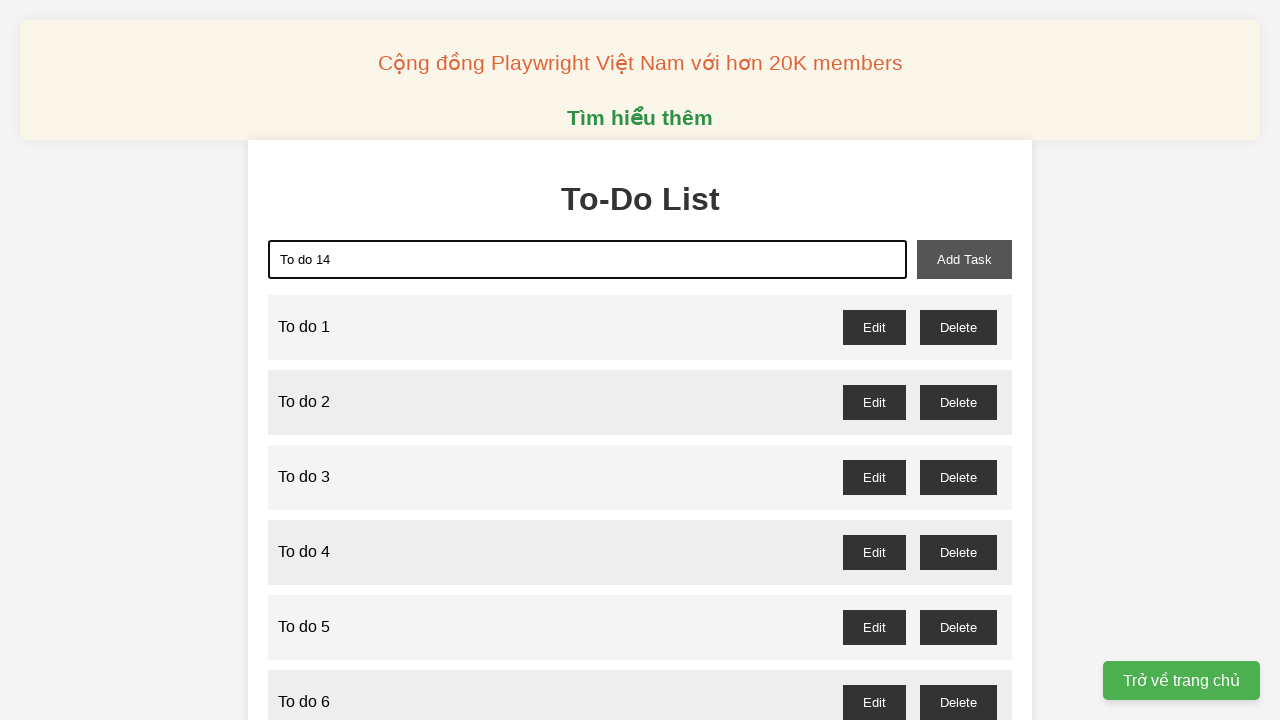

Clicked add button to create todo item 14 at (964, 259) on xpath=//button[@id='add-task']
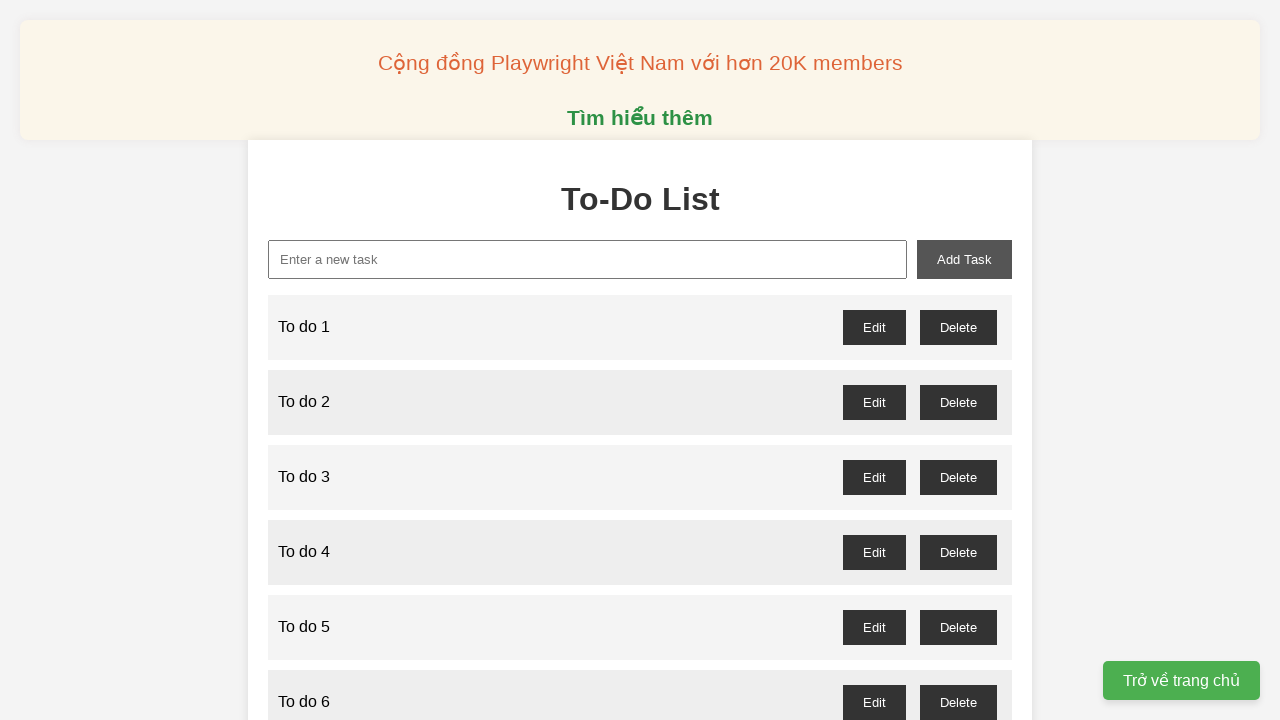

Filled task input field with 'To do 15' on xpath=//input[@id='new-task']
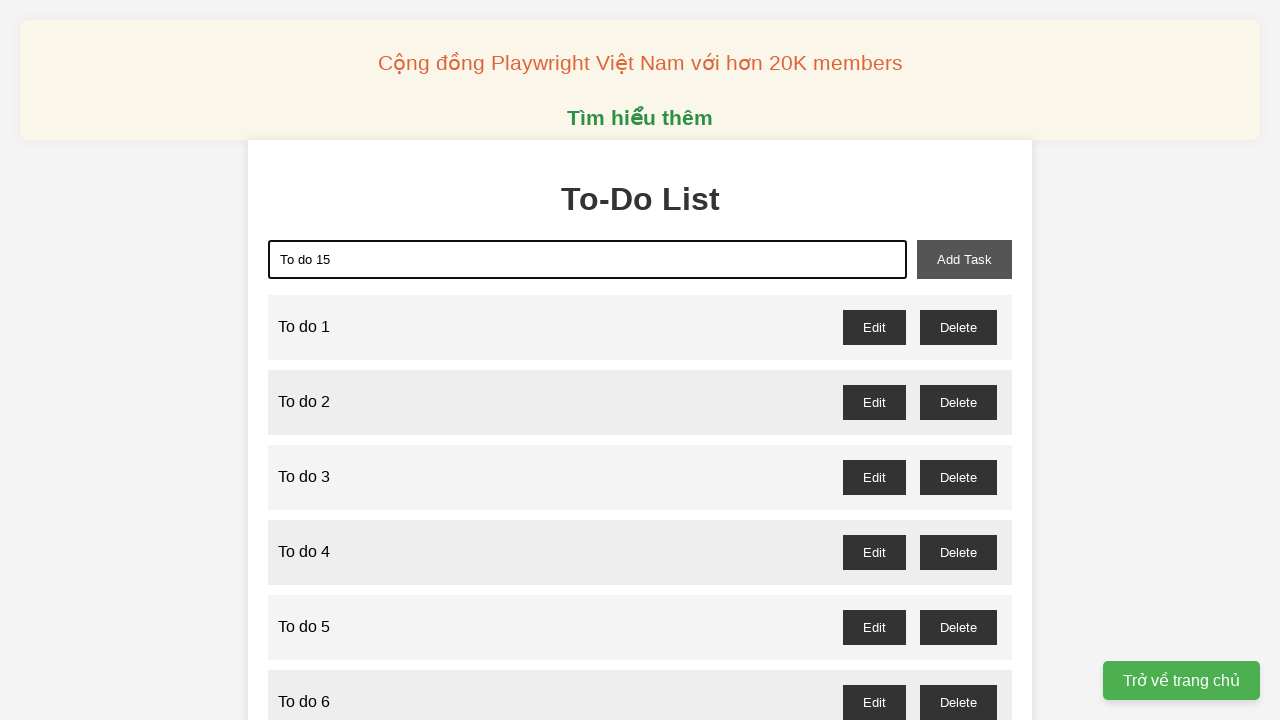

Clicked add button to create todo item 15 at (964, 259) on xpath=//button[@id='add-task']
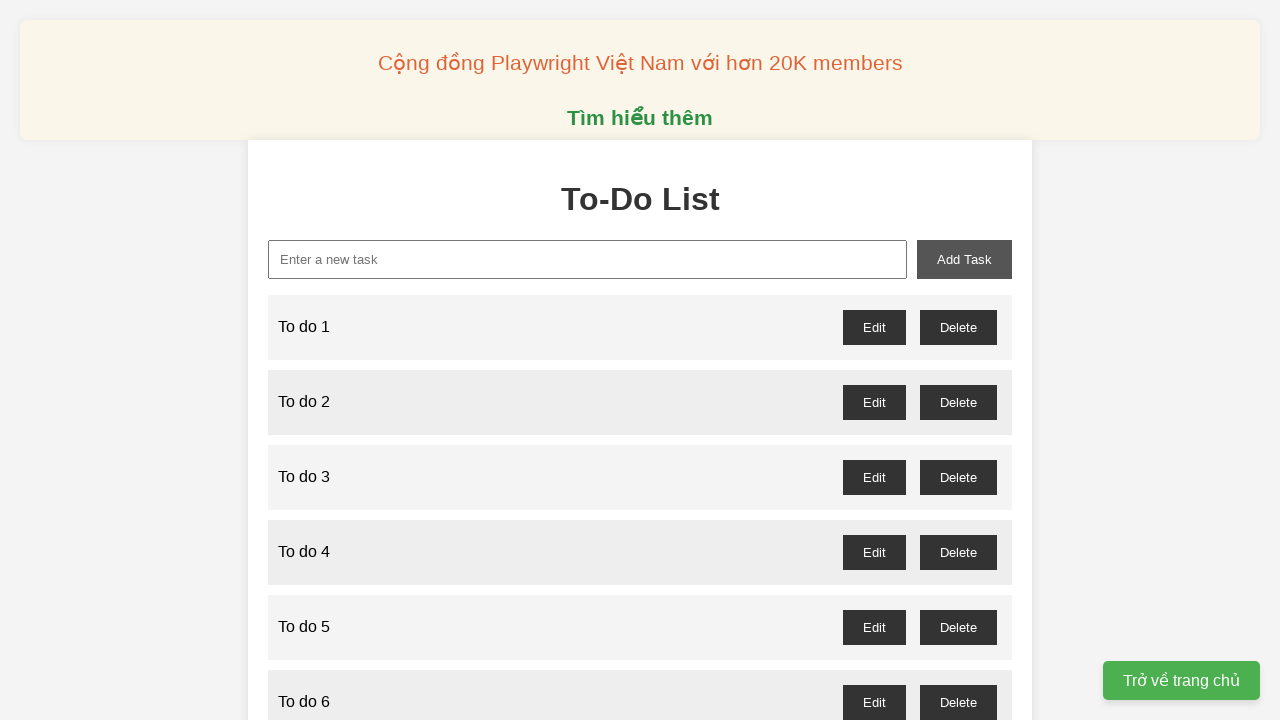

Filled task input field with 'To do 16' on xpath=//input[@id='new-task']
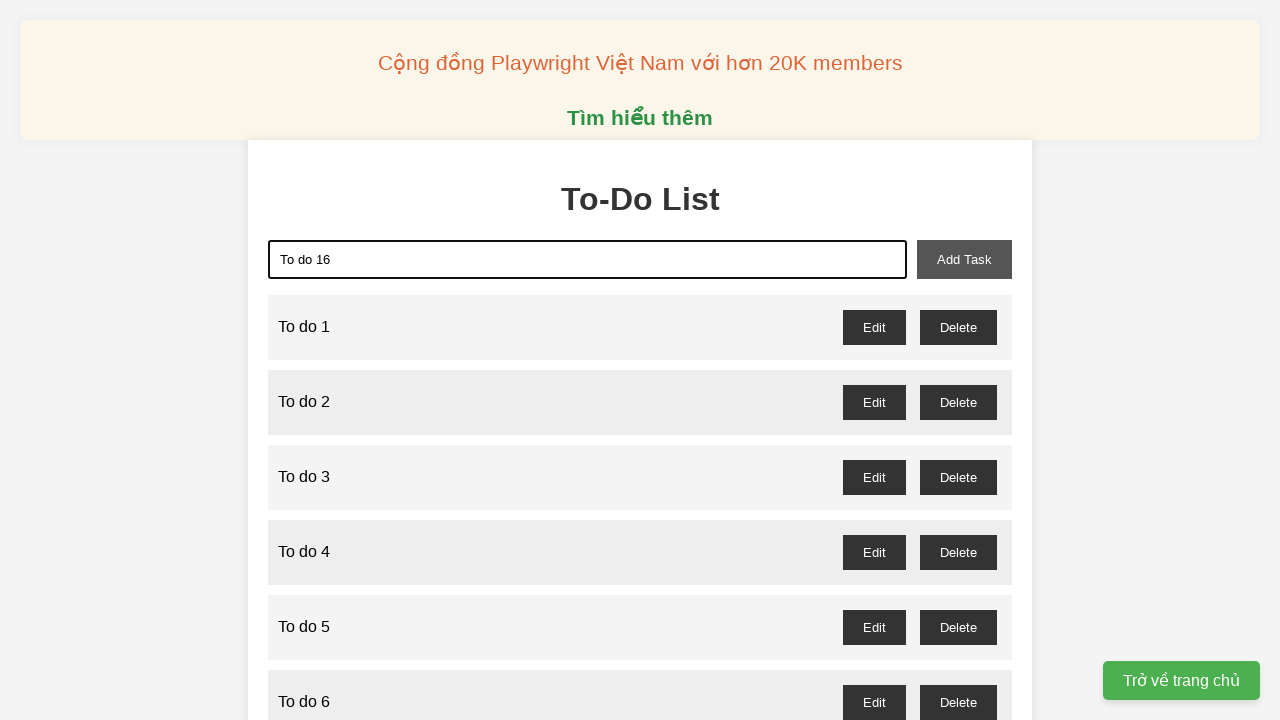

Clicked add button to create todo item 16 at (964, 259) on xpath=//button[@id='add-task']
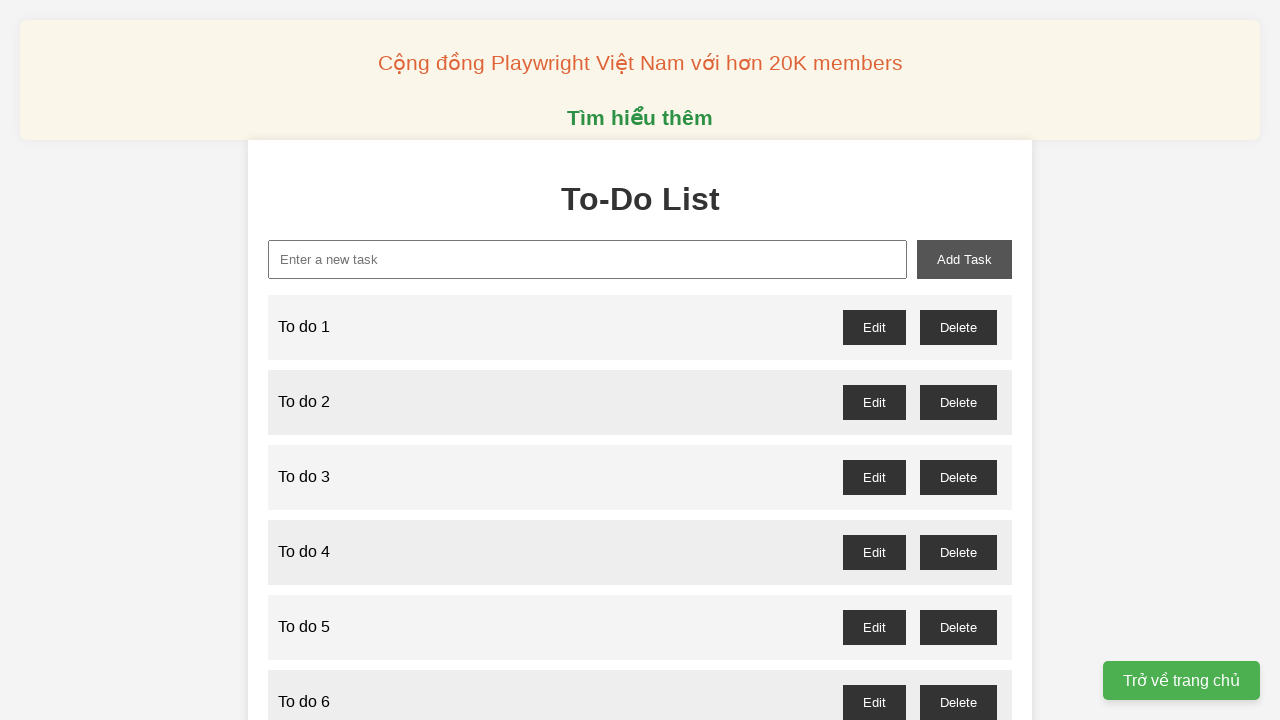

Filled task input field with 'To do 17' on xpath=//input[@id='new-task']
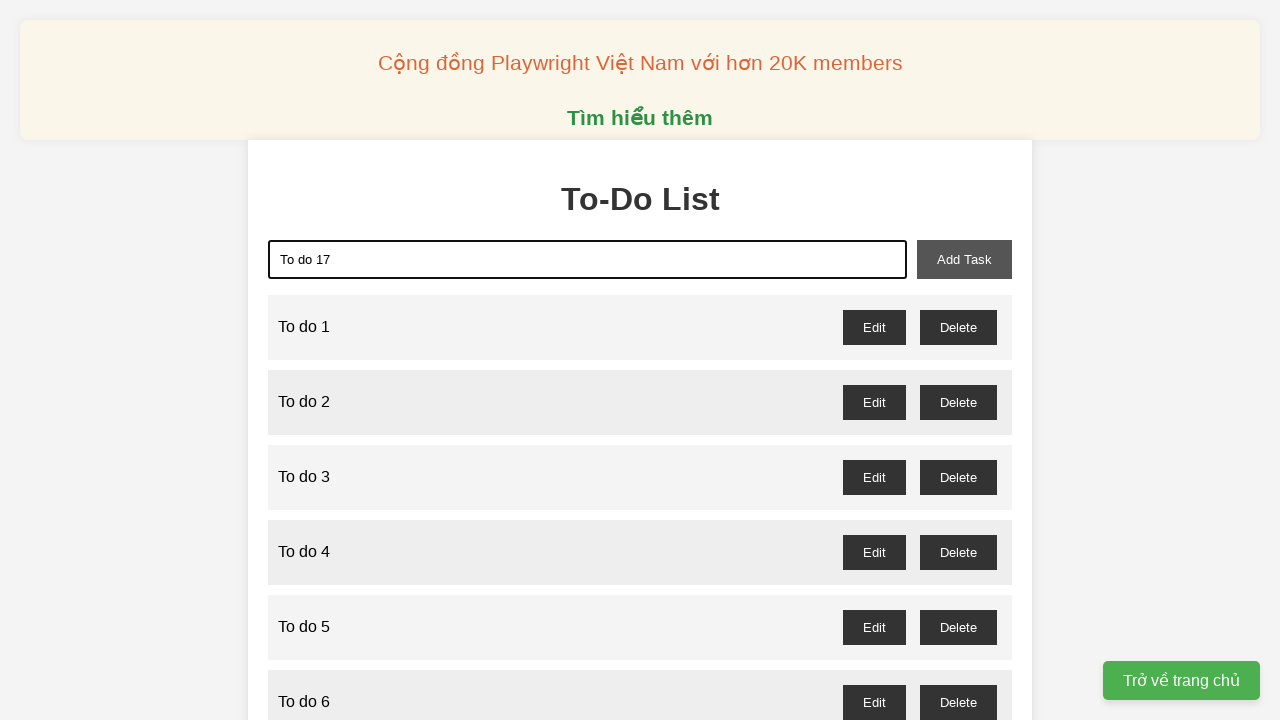

Clicked add button to create todo item 17 at (964, 259) on xpath=//button[@id='add-task']
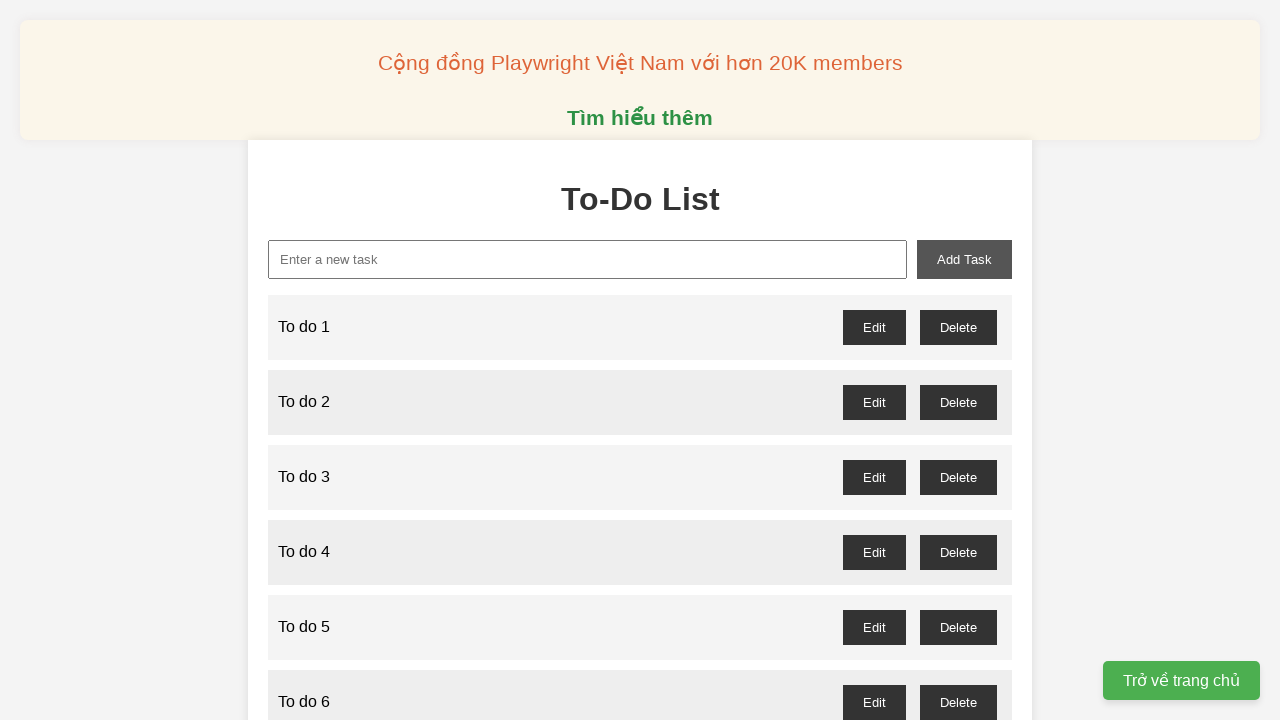

Filled task input field with 'To do 18' on xpath=//input[@id='new-task']
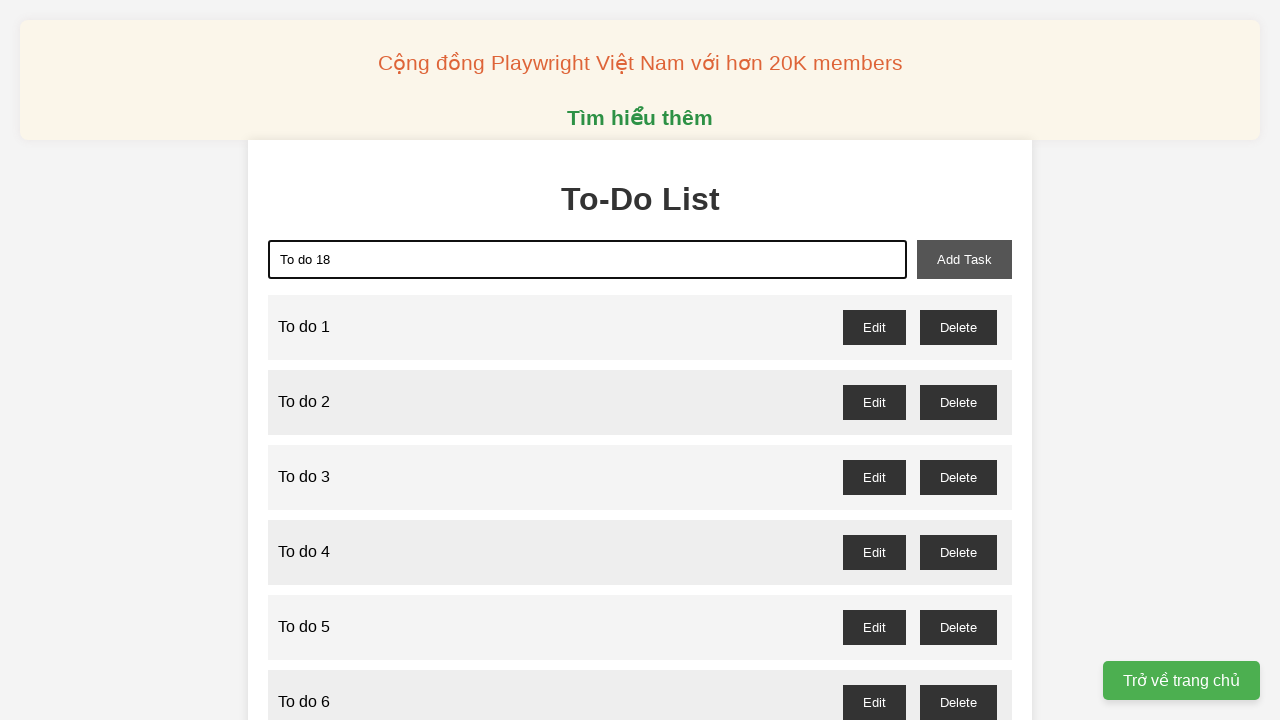

Clicked add button to create todo item 18 at (964, 259) on xpath=//button[@id='add-task']
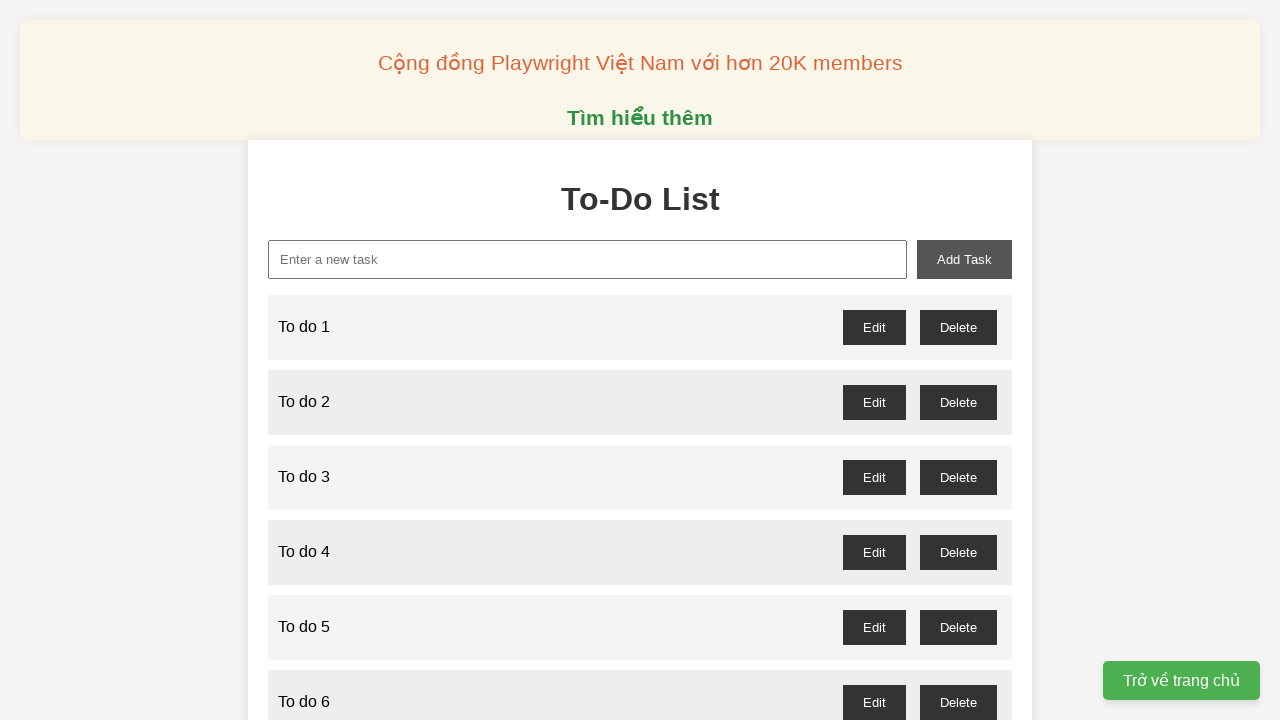

Filled task input field with 'To do 19' on xpath=//input[@id='new-task']
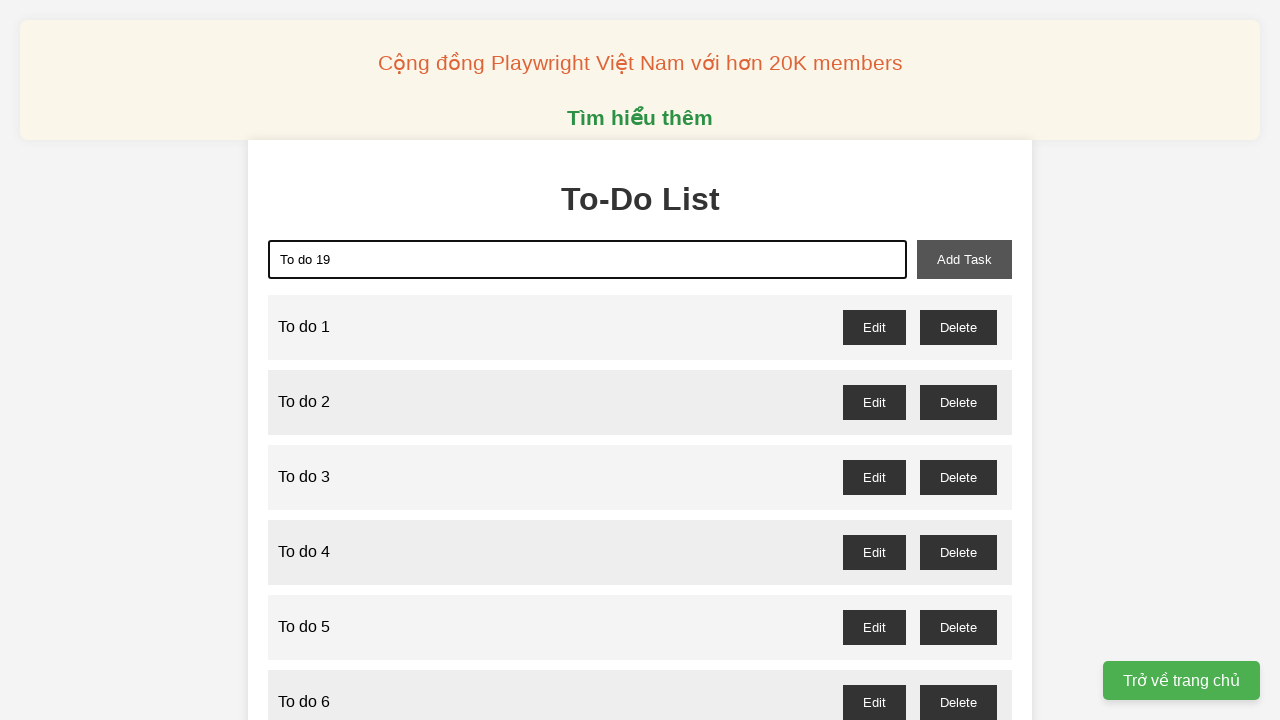

Clicked add button to create todo item 19 at (964, 259) on xpath=//button[@id='add-task']
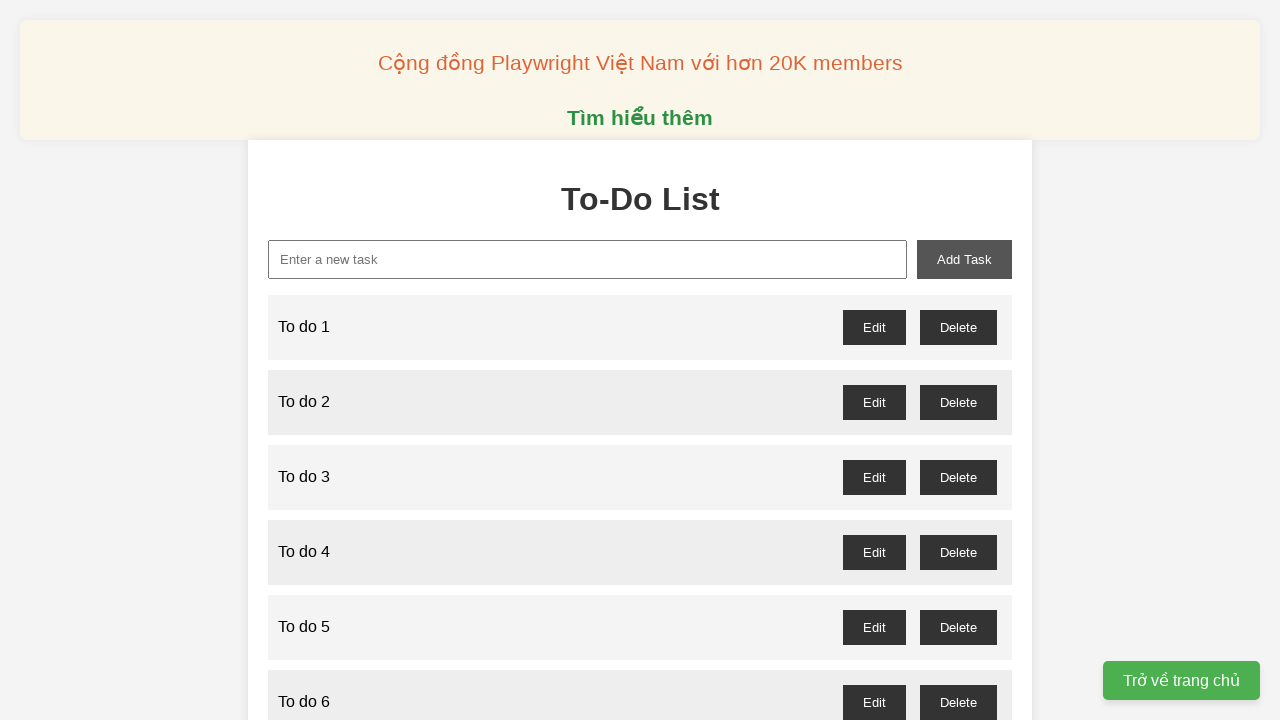

Filled task input field with 'To do 20' on xpath=//input[@id='new-task']
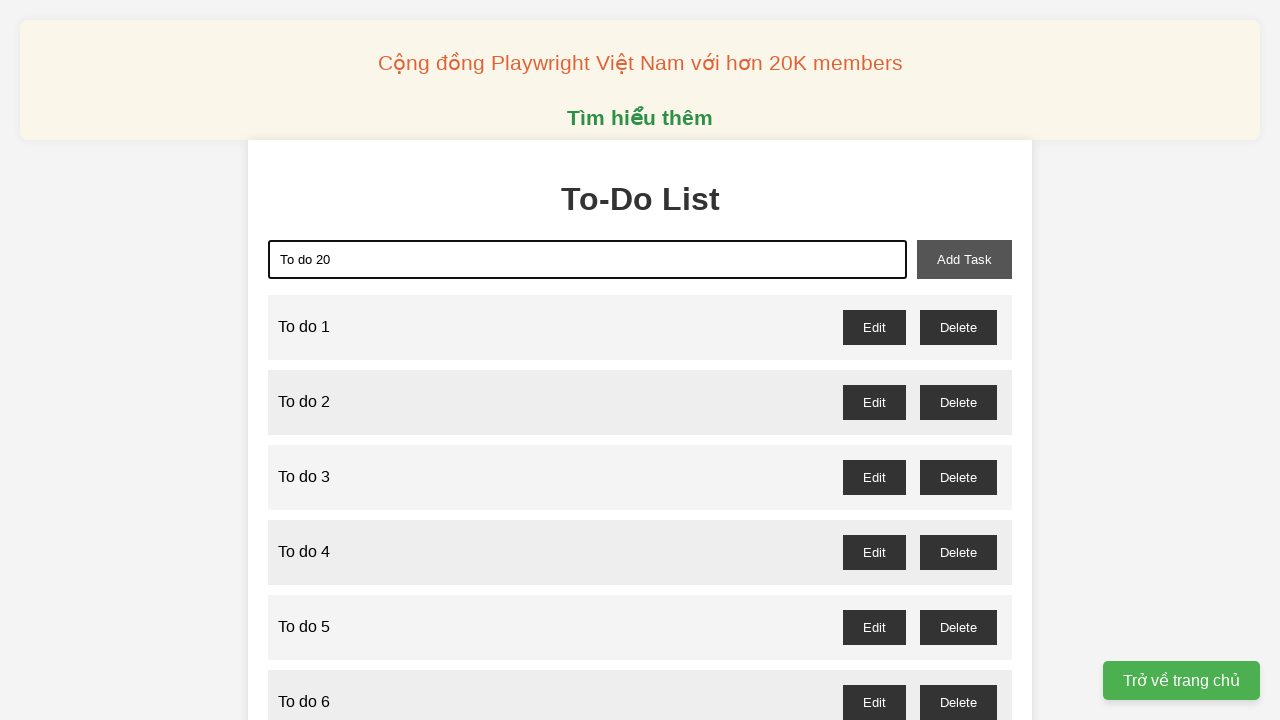

Clicked add button to create todo item 20 at (964, 259) on xpath=//button[@id='add-task']
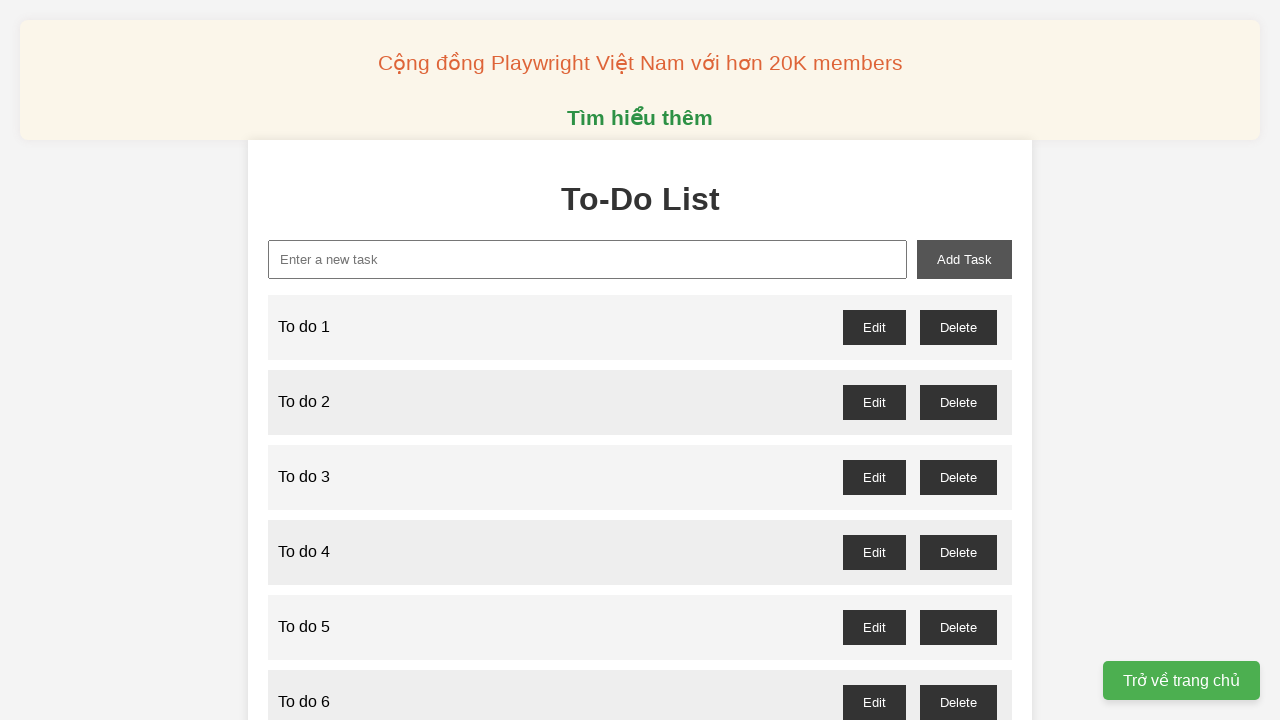

Filled task input field with 'To do 21' on xpath=//input[@id='new-task']
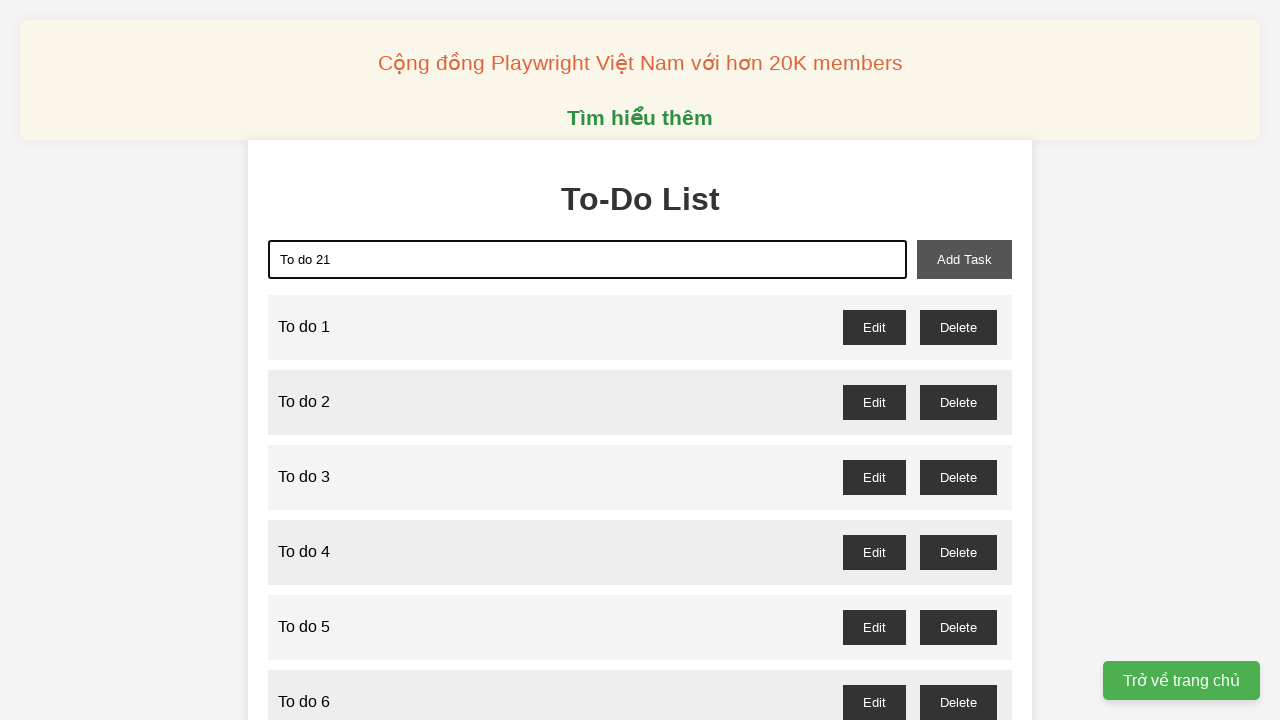

Clicked add button to create todo item 21 at (964, 259) on xpath=//button[@id='add-task']
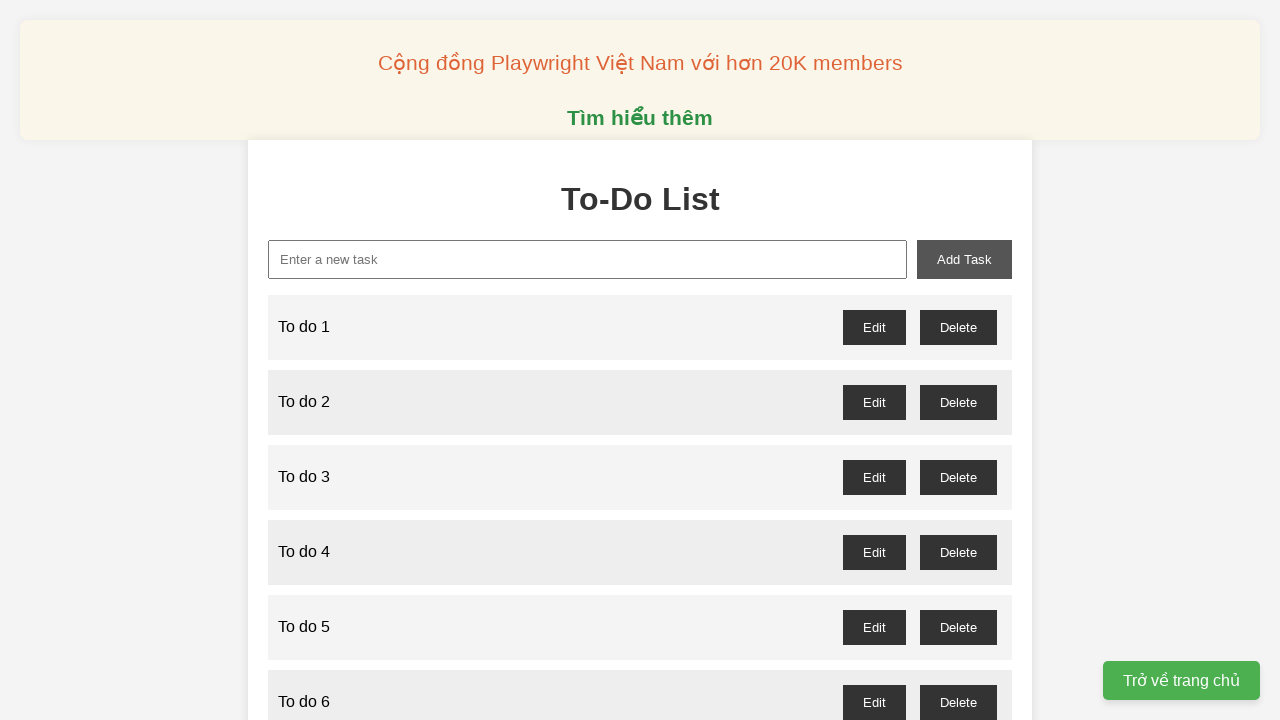

Filled task input field with 'To do 22' on xpath=//input[@id='new-task']
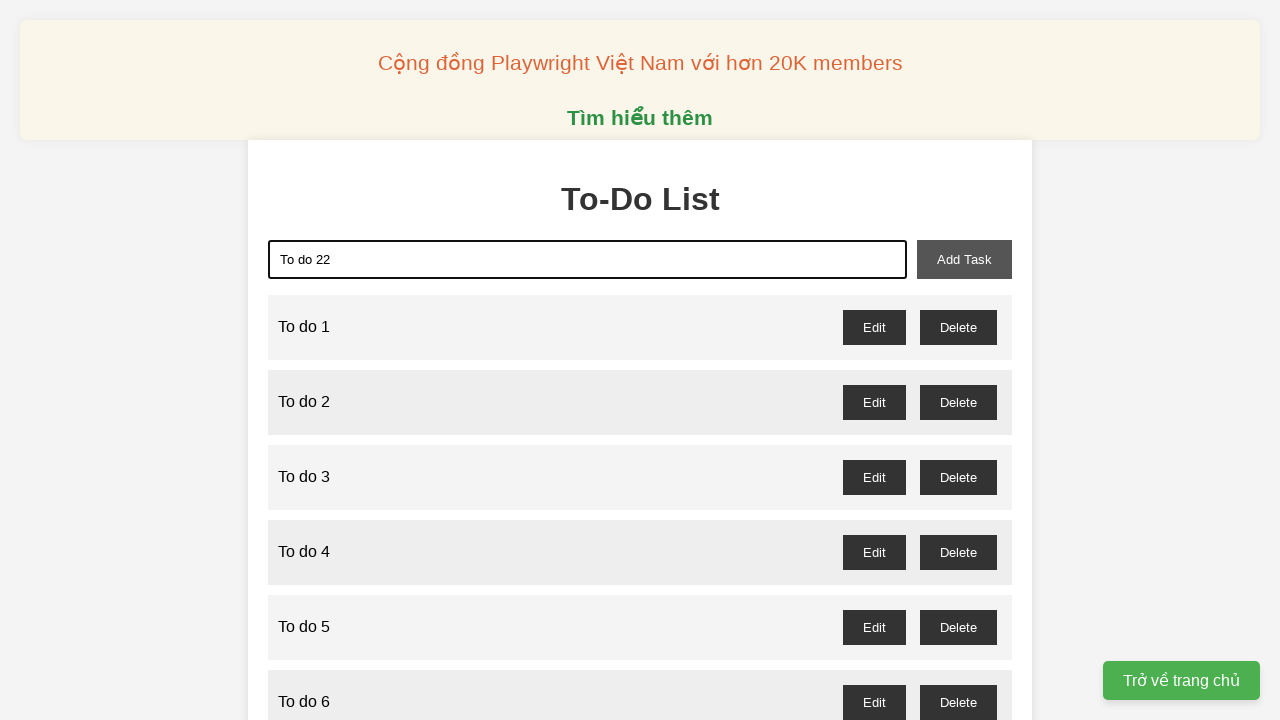

Clicked add button to create todo item 22 at (964, 259) on xpath=//button[@id='add-task']
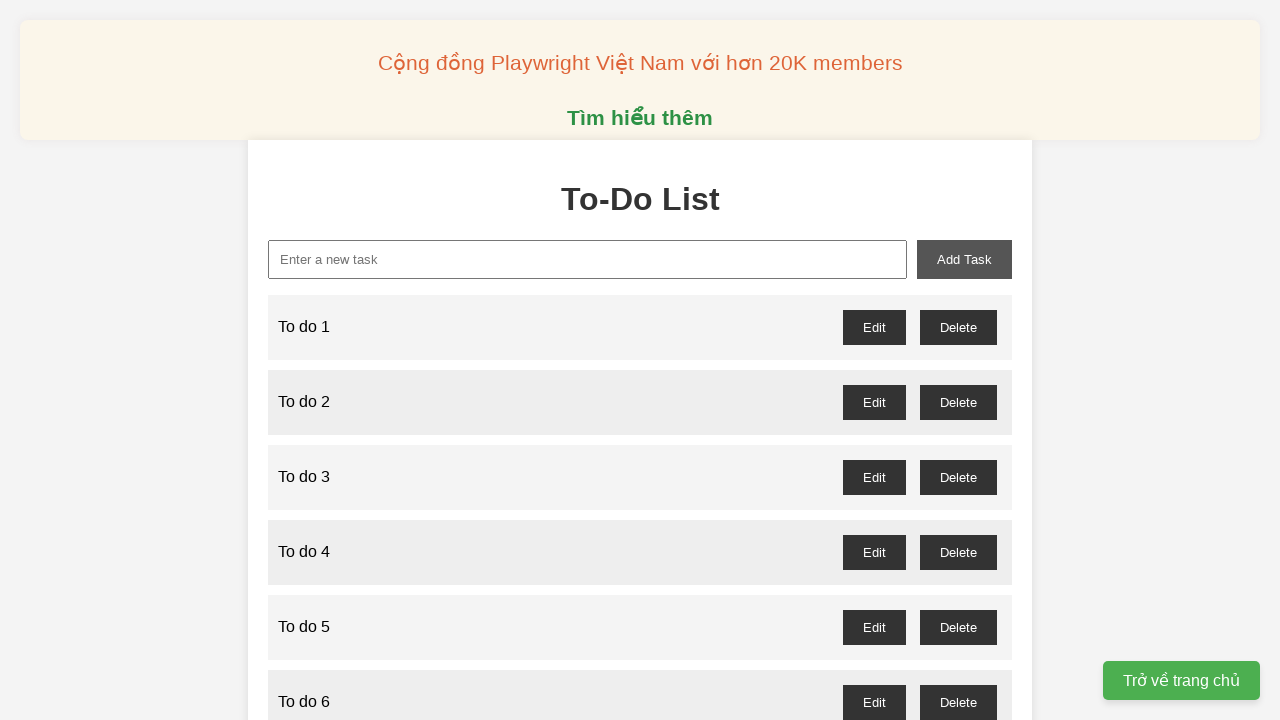

Filled task input field with 'To do 23' on xpath=//input[@id='new-task']
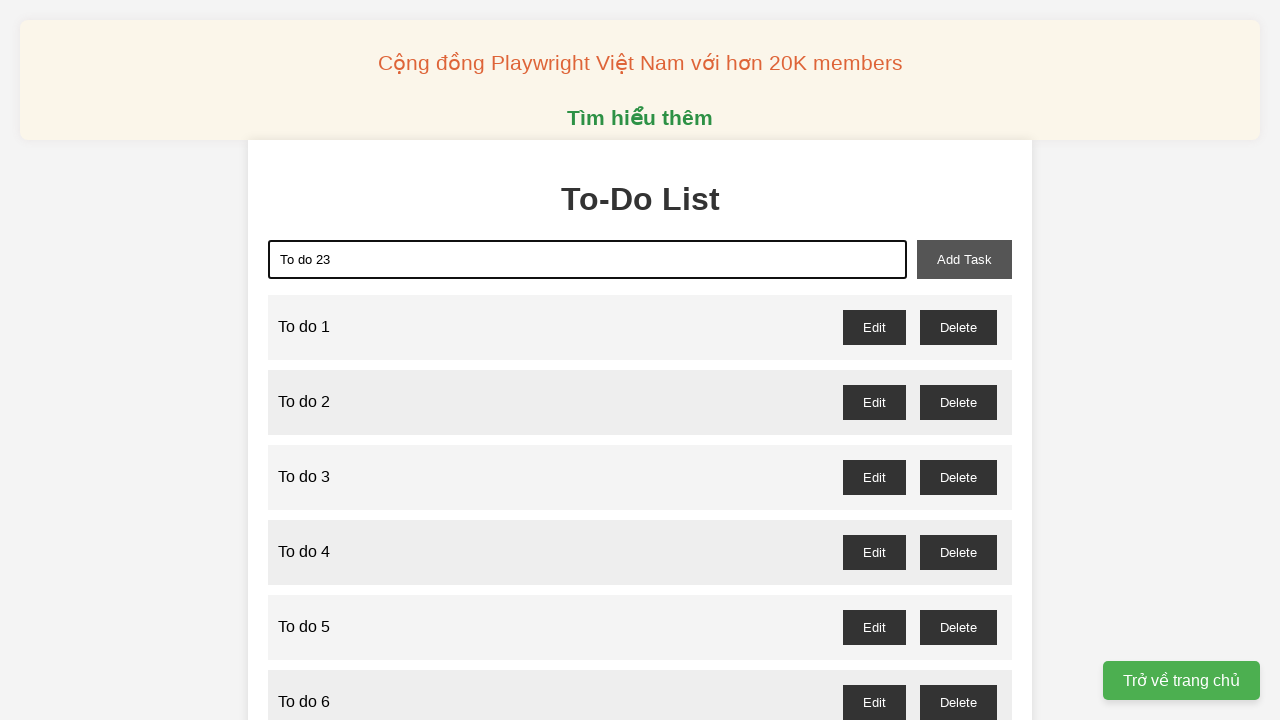

Clicked add button to create todo item 23 at (964, 259) on xpath=//button[@id='add-task']
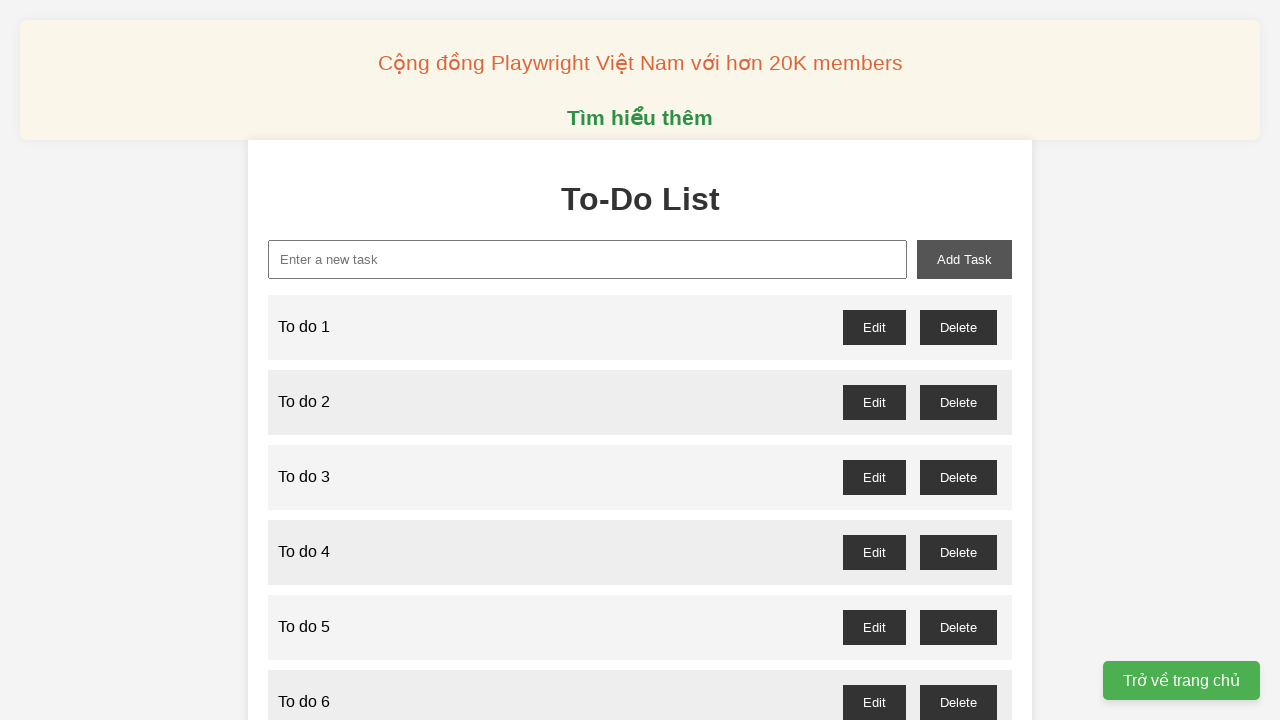

Filled task input field with 'To do 24' on xpath=//input[@id='new-task']
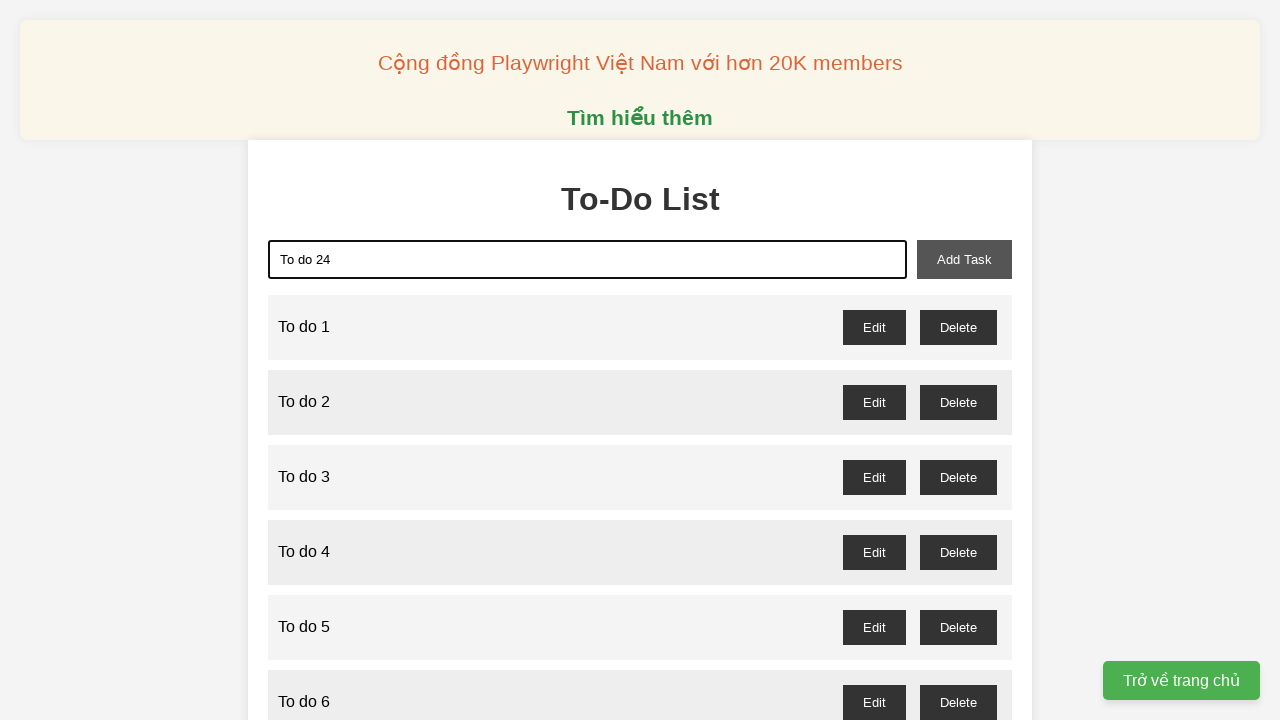

Clicked add button to create todo item 24 at (964, 259) on xpath=//button[@id='add-task']
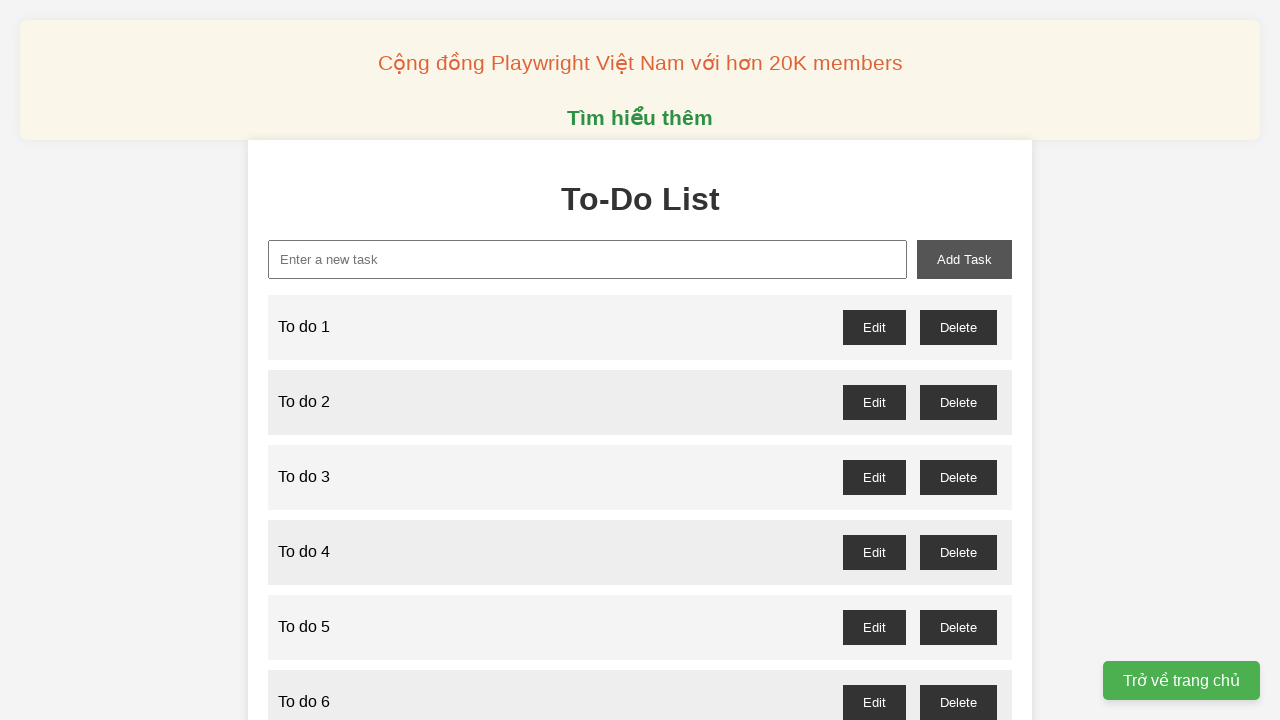

Filled task input field with 'To do 25' on xpath=//input[@id='new-task']
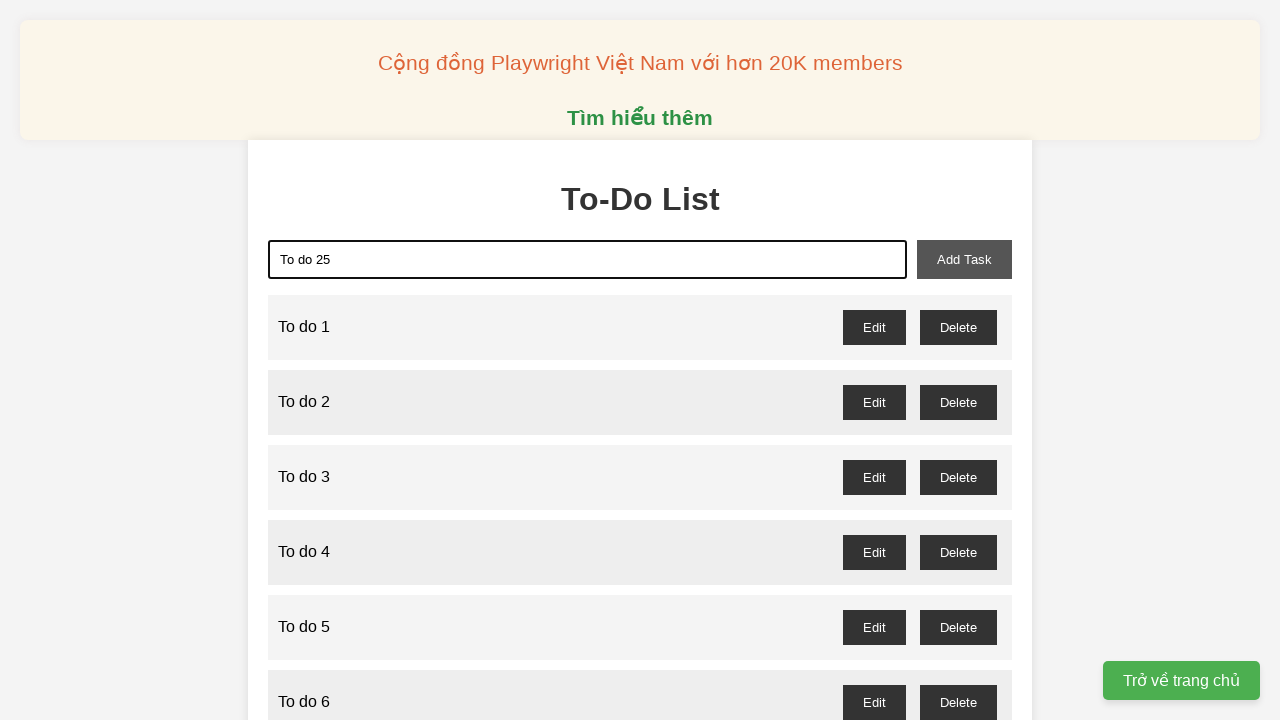

Clicked add button to create todo item 25 at (964, 259) on xpath=//button[@id='add-task']
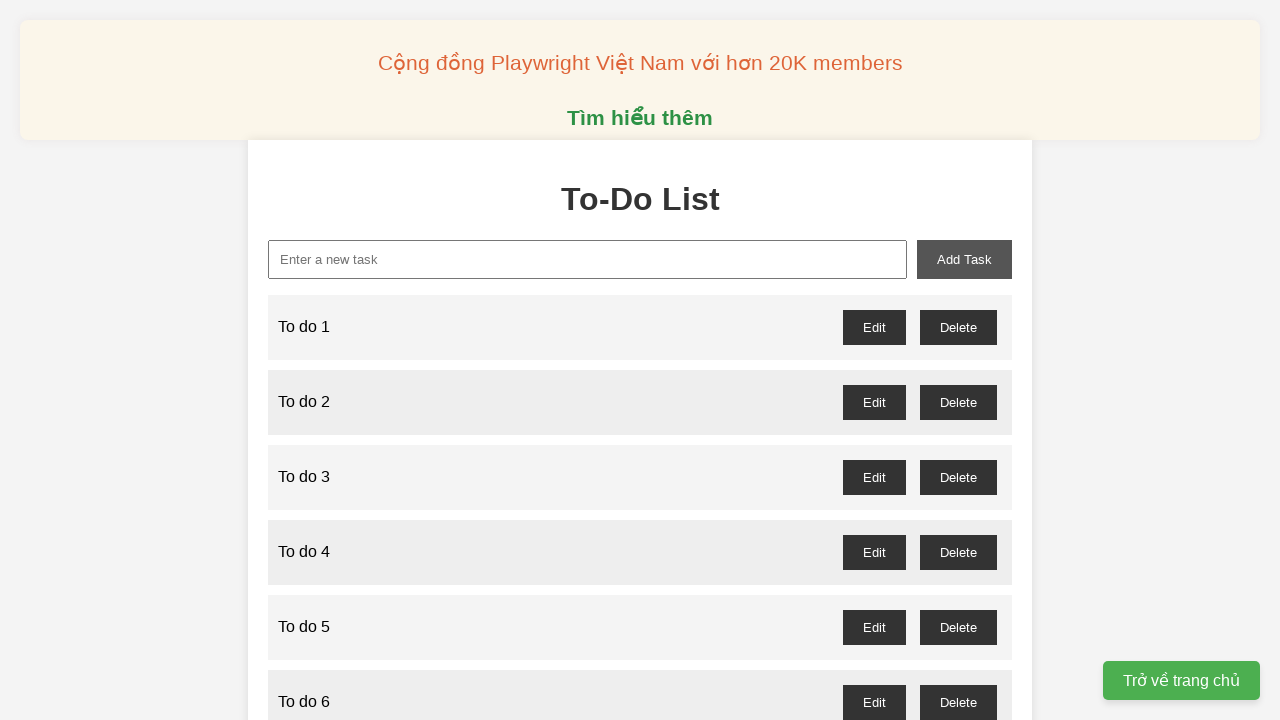

Filled task input field with 'To do 26' on xpath=//input[@id='new-task']
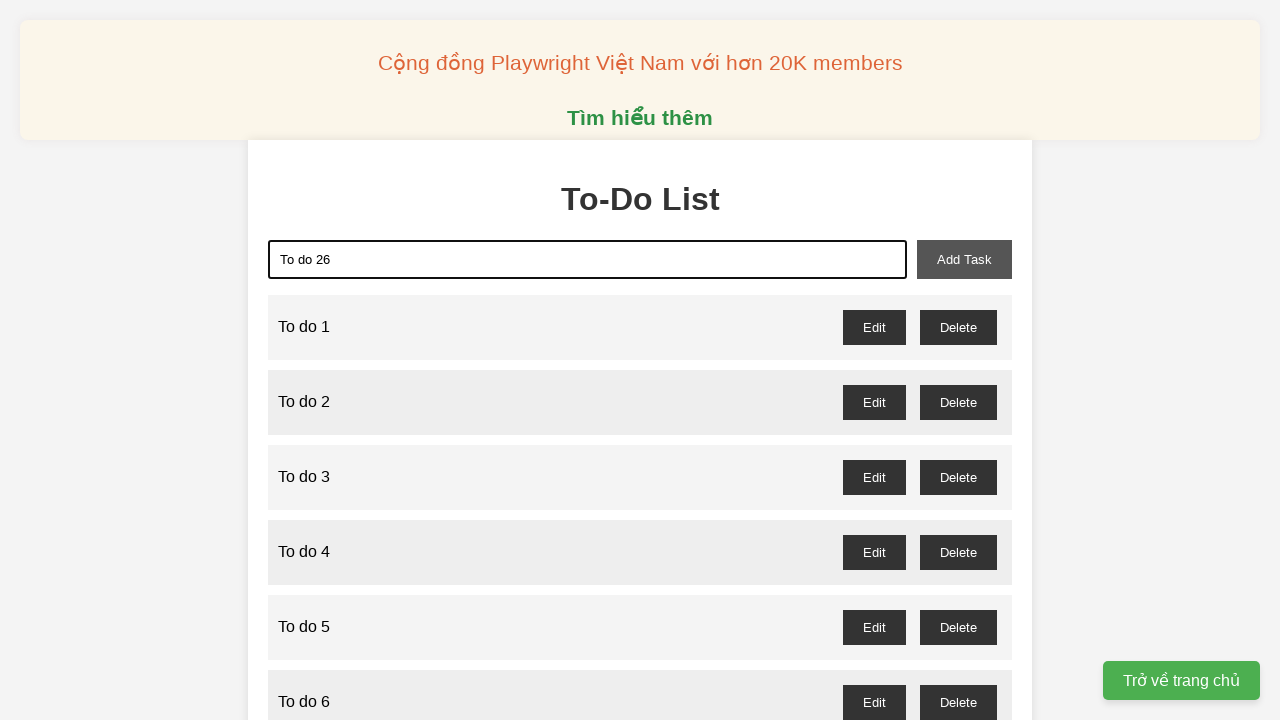

Clicked add button to create todo item 26 at (964, 259) on xpath=//button[@id='add-task']
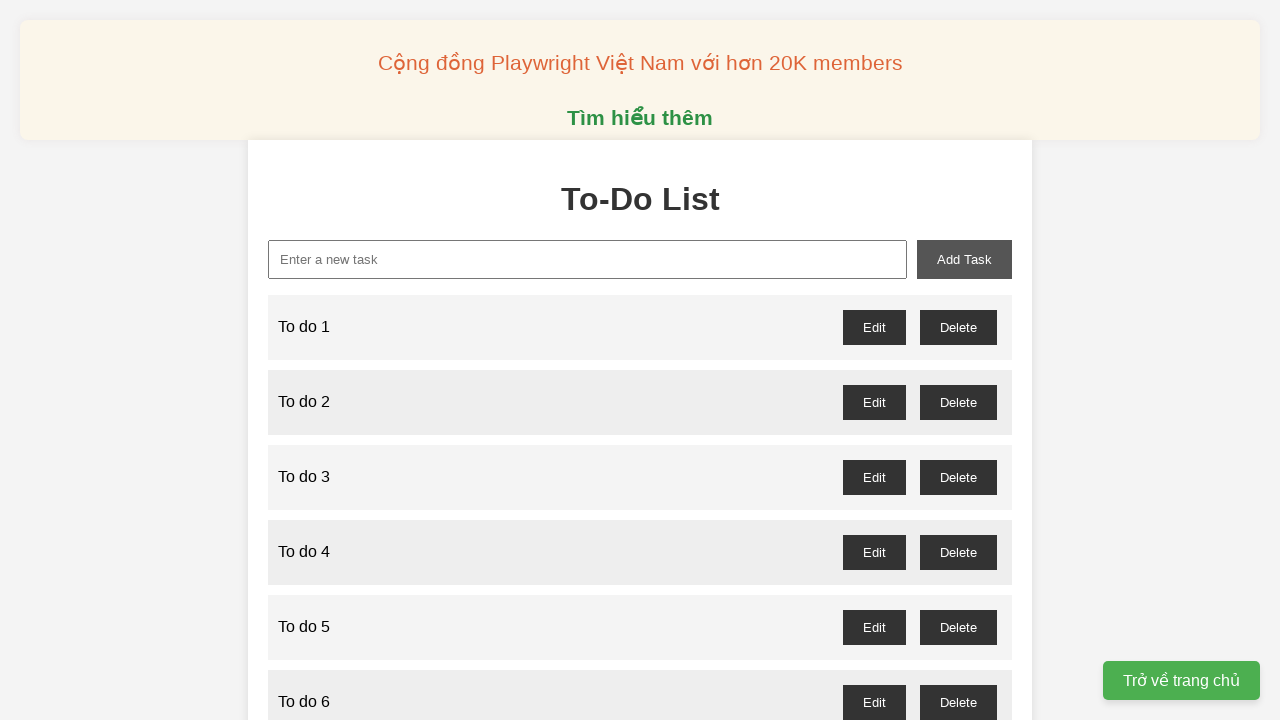

Filled task input field with 'To do 27' on xpath=//input[@id='new-task']
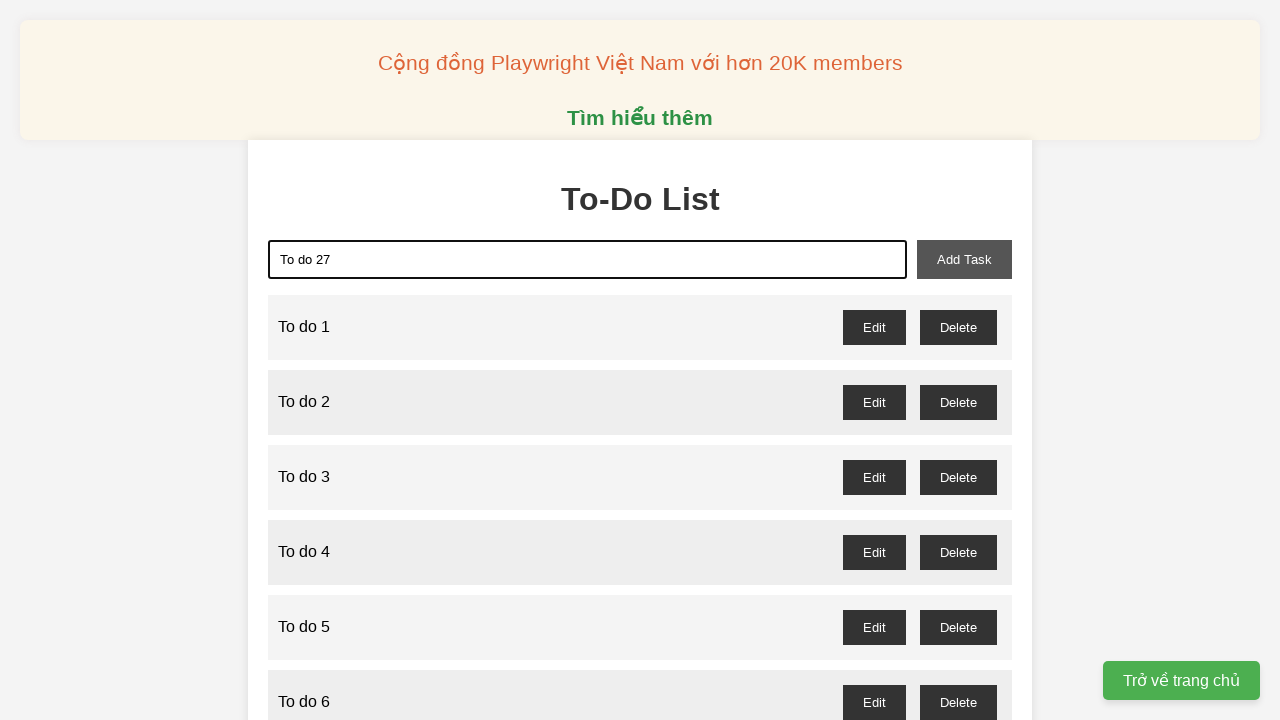

Clicked add button to create todo item 27 at (964, 259) on xpath=//button[@id='add-task']
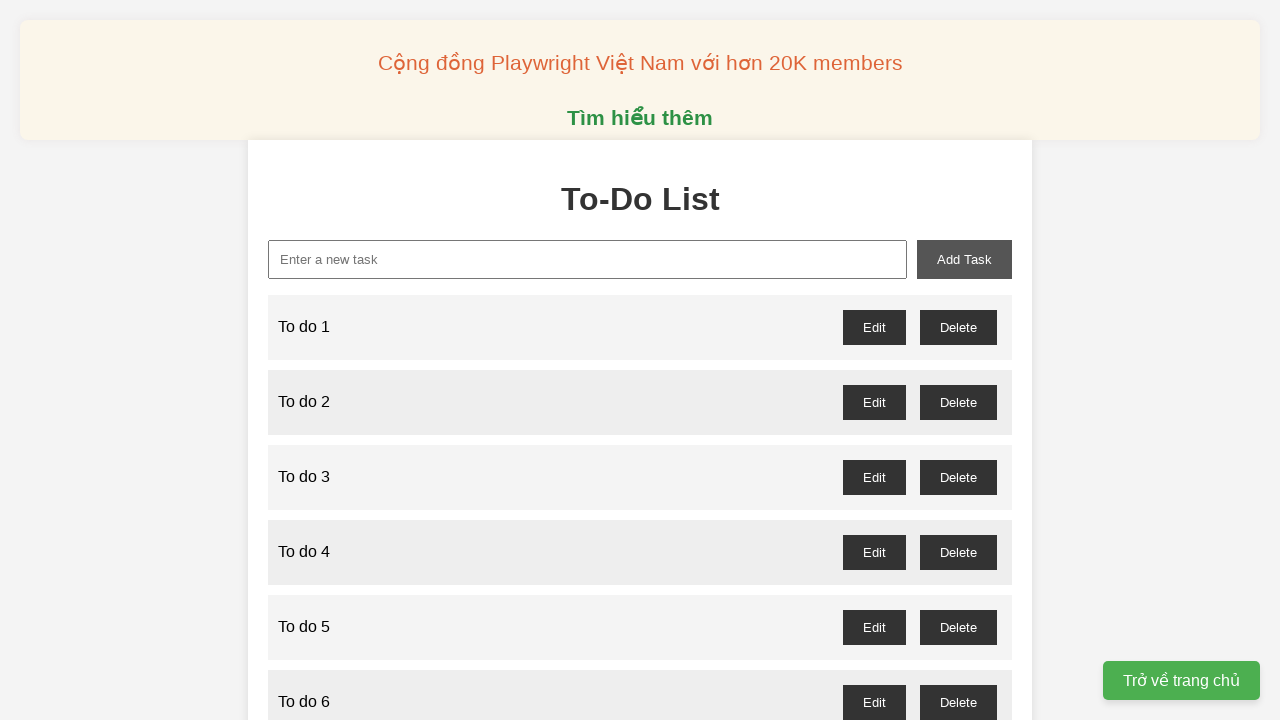

Filled task input field with 'To do 28' on xpath=//input[@id='new-task']
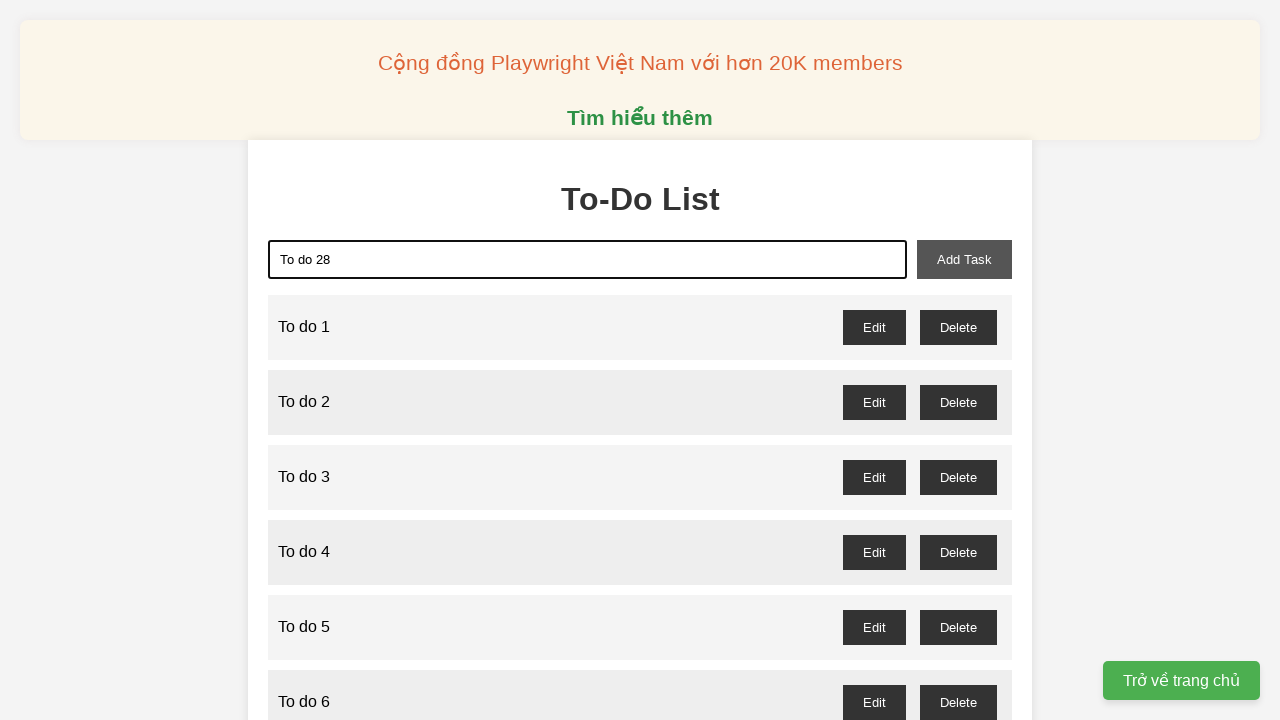

Clicked add button to create todo item 28 at (964, 259) on xpath=//button[@id='add-task']
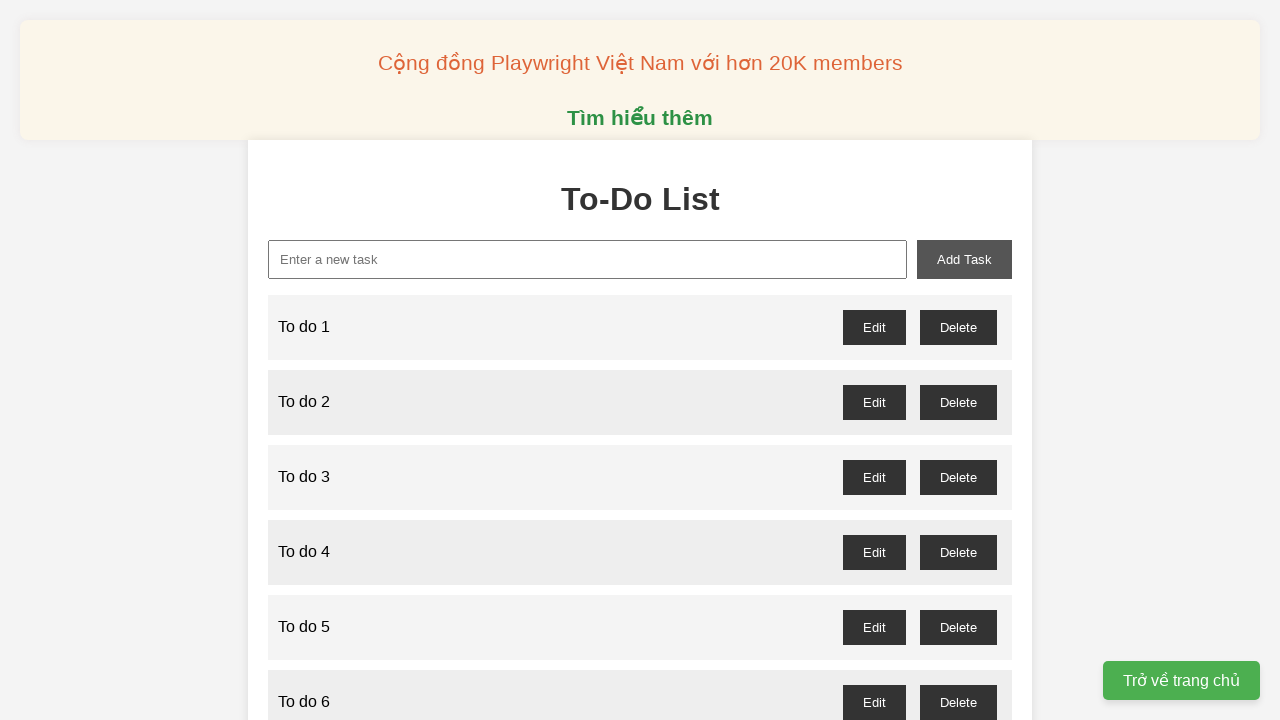

Filled task input field with 'To do 29' on xpath=//input[@id='new-task']
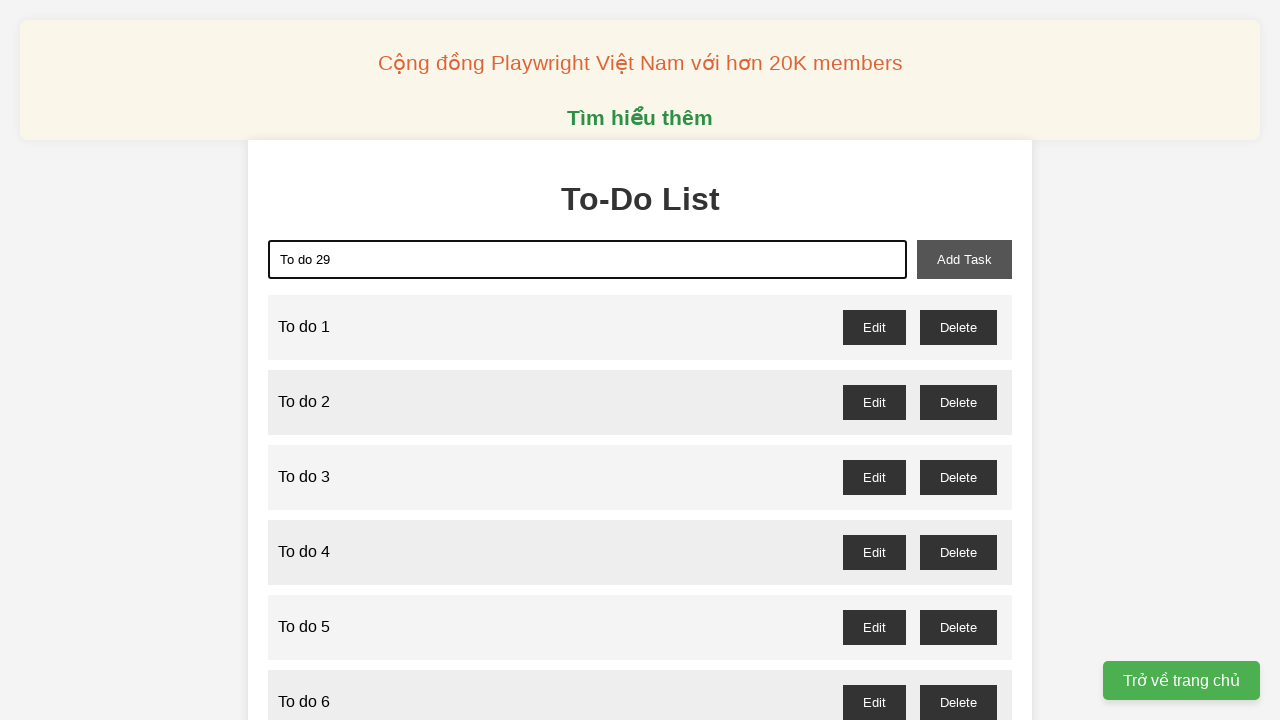

Clicked add button to create todo item 29 at (964, 259) on xpath=//button[@id='add-task']
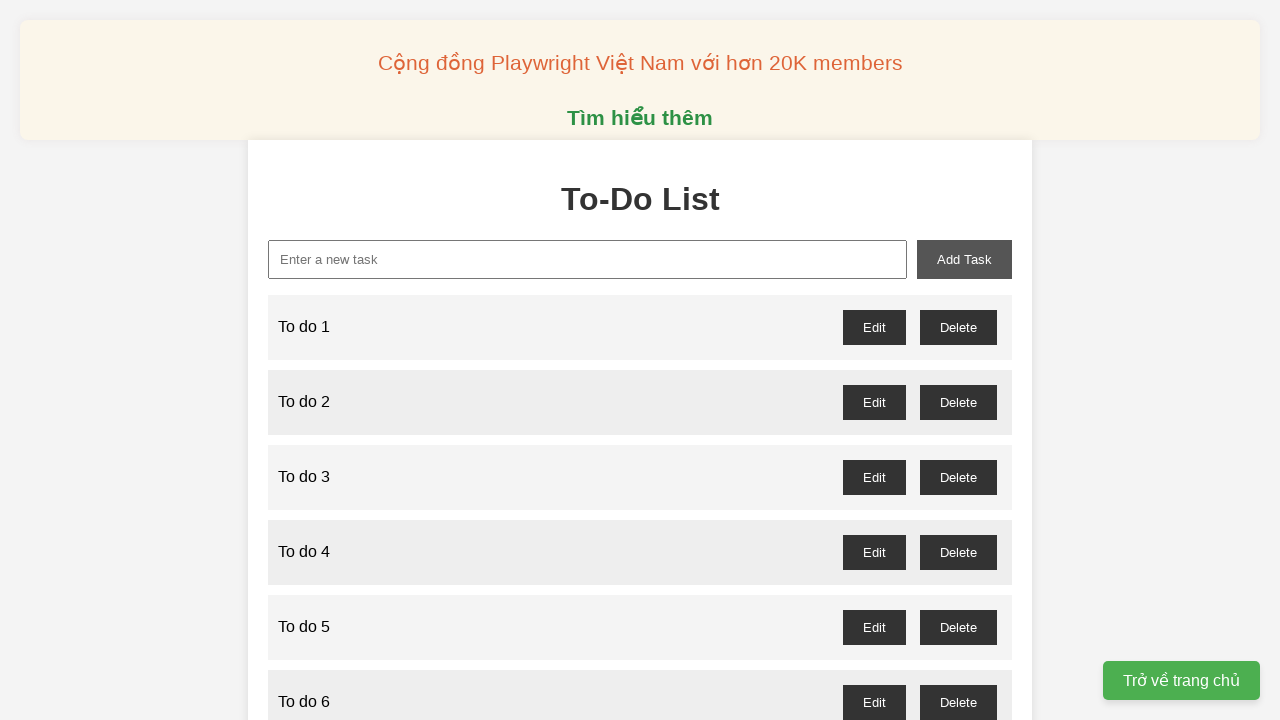

Filled task input field with 'To do 30' on xpath=//input[@id='new-task']
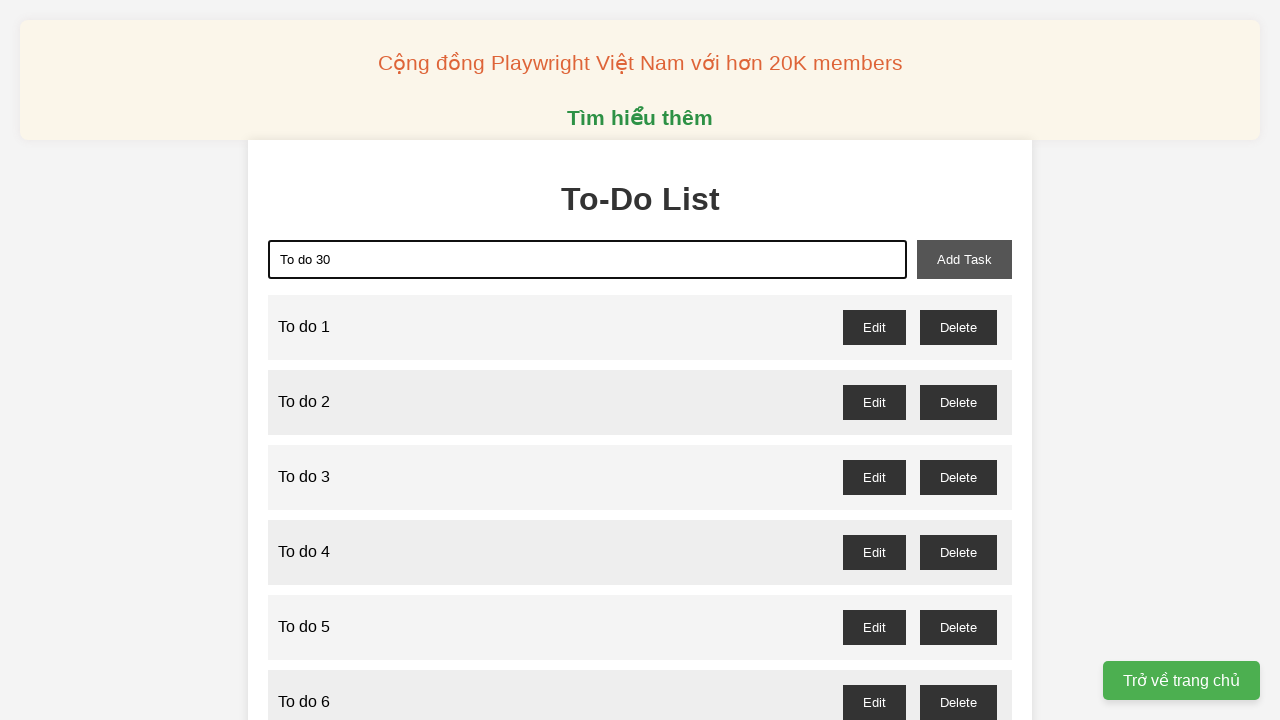

Clicked add button to create todo item 30 at (964, 259) on xpath=//button[@id='add-task']
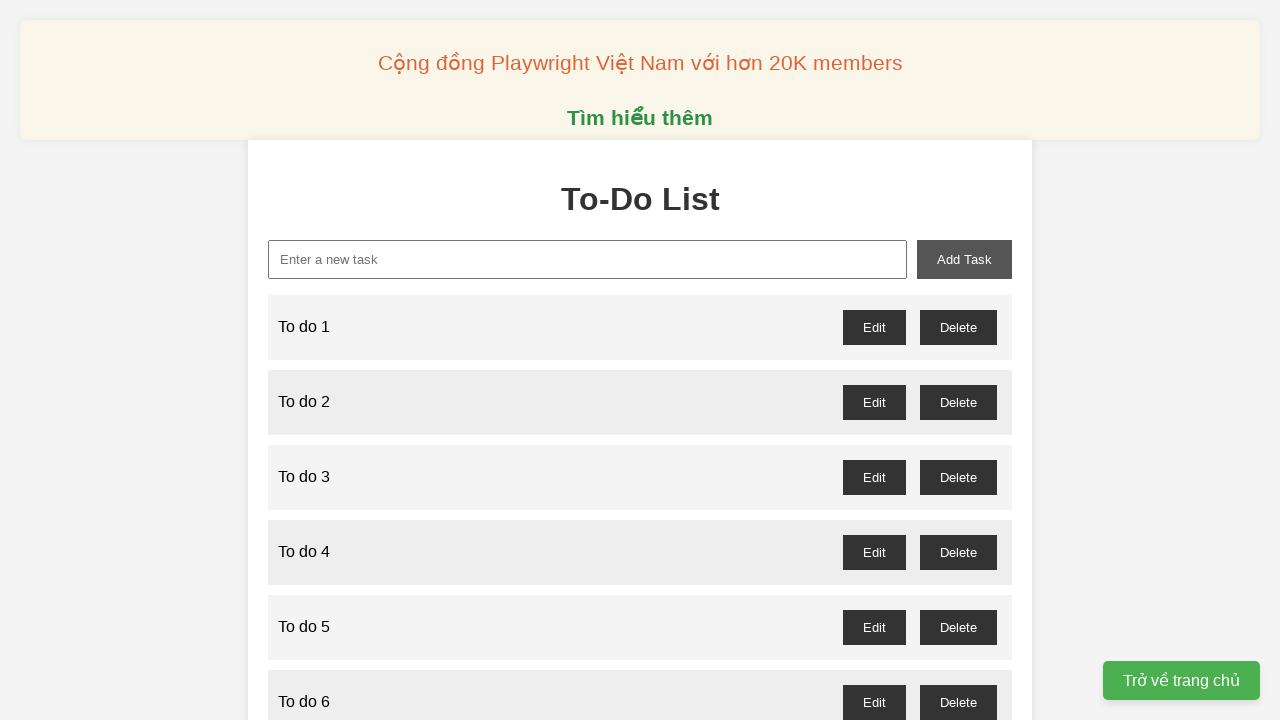

Filled task input field with 'To do 31' on xpath=//input[@id='new-task']
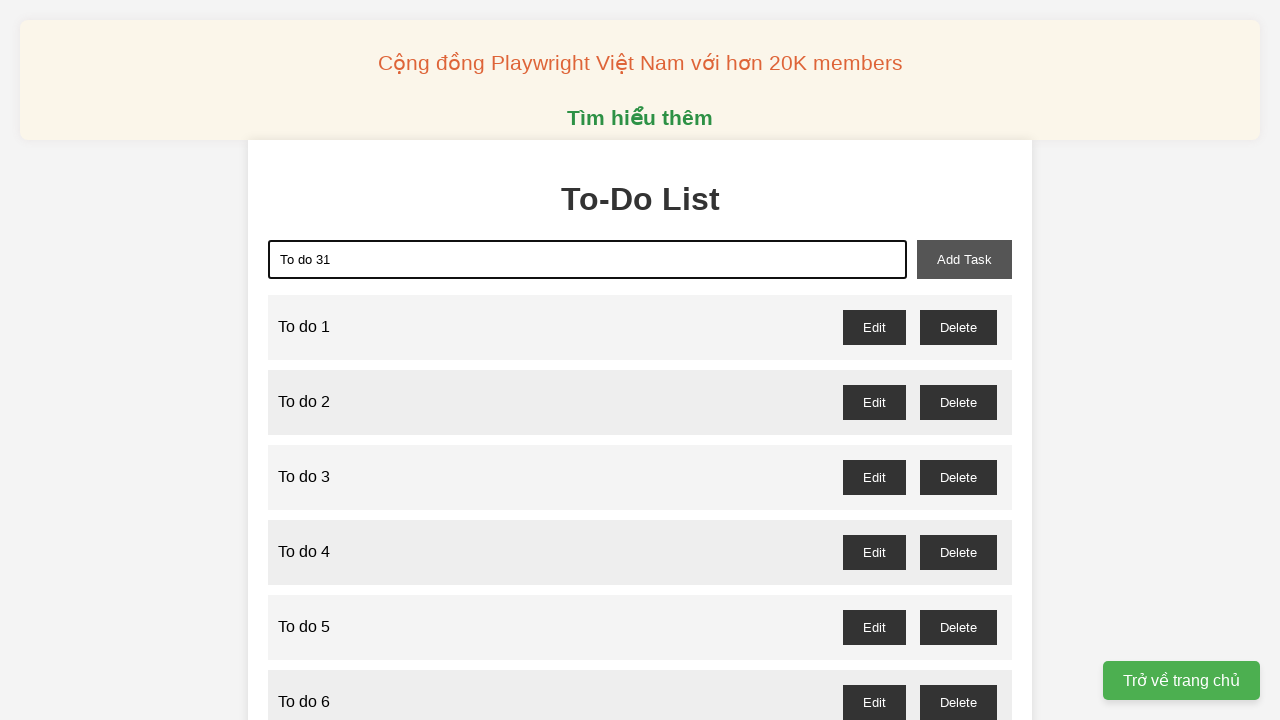

Clicked add button to create todo item 31 at (964, 259) on xpath=//button[@id='add-task']
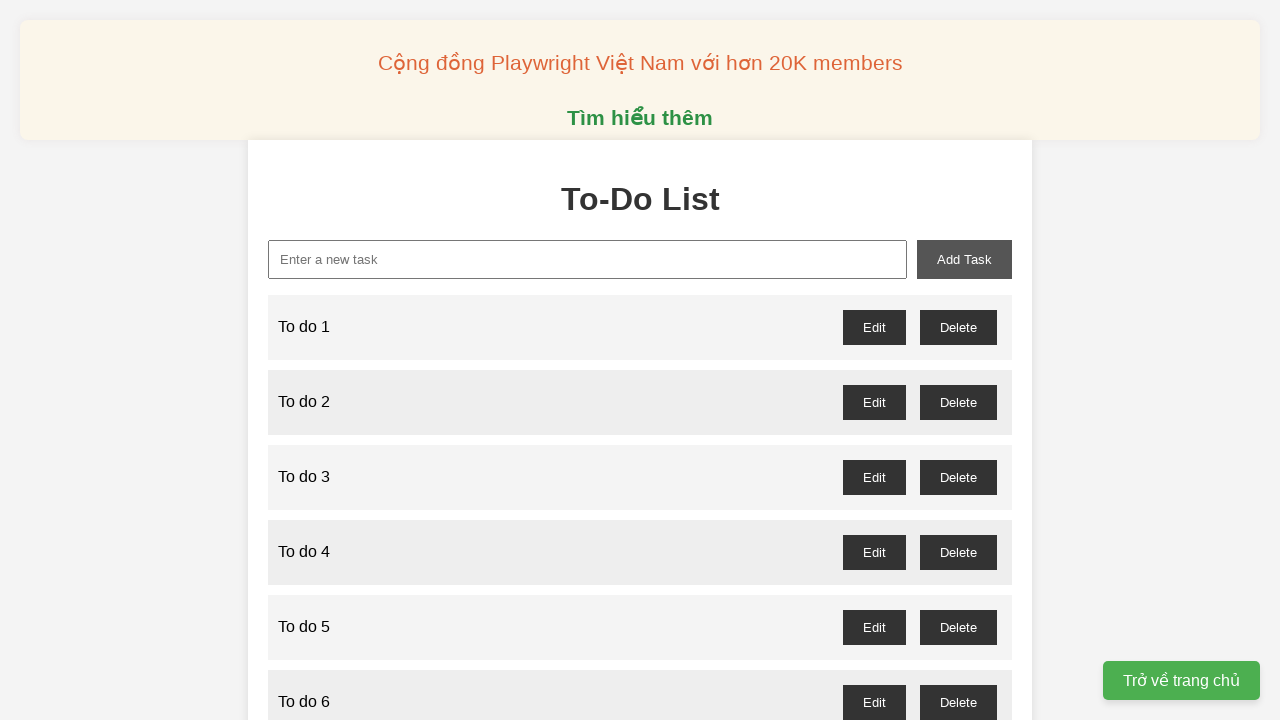

Filled task input field with 'To do 32' on xpath=//input[@id='new-task']
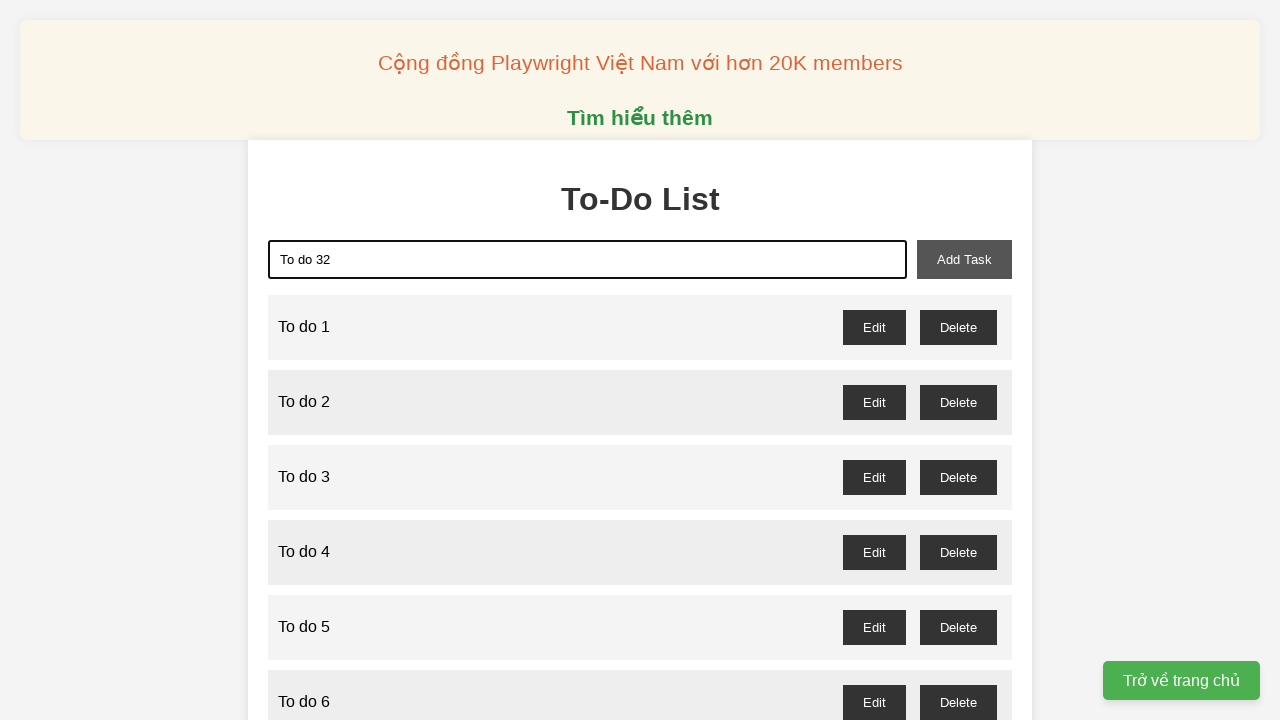

Clicked add button to create todo item 32 at (964, 259) on xpath=//button[@id='add-task']
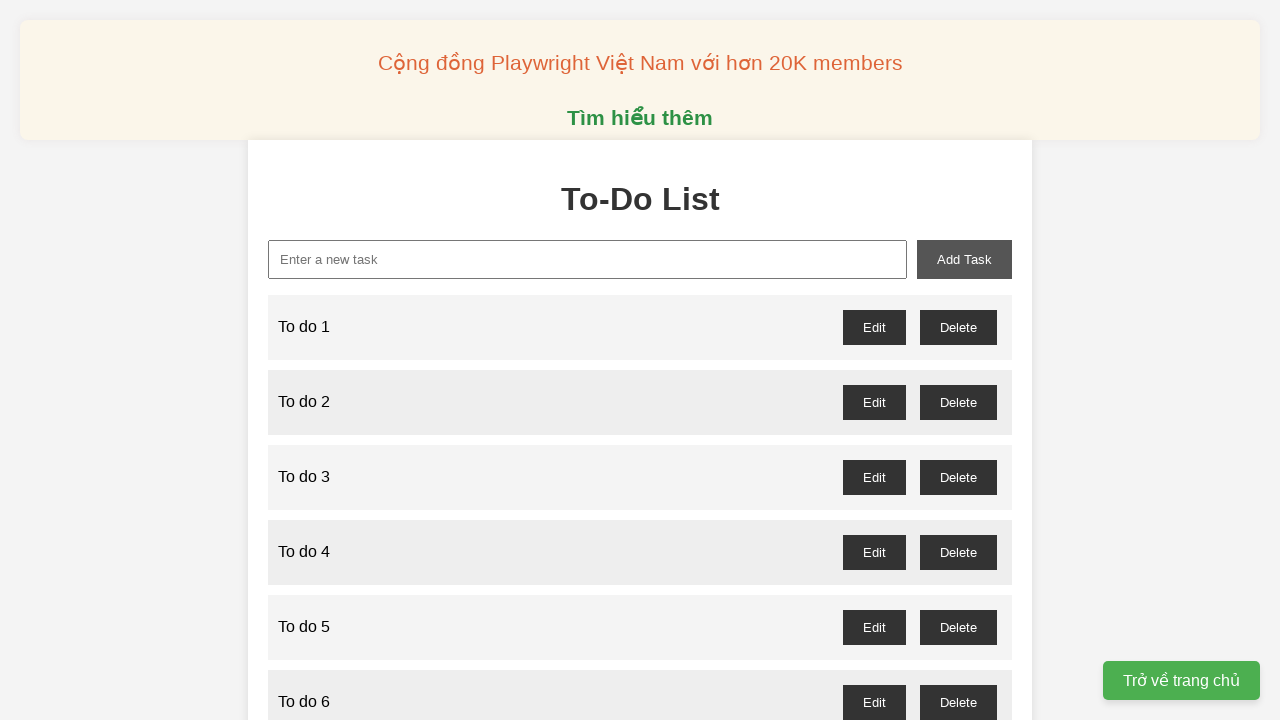

Filled task input field with 'To do 33' on xpath=//input[@id='new-task']
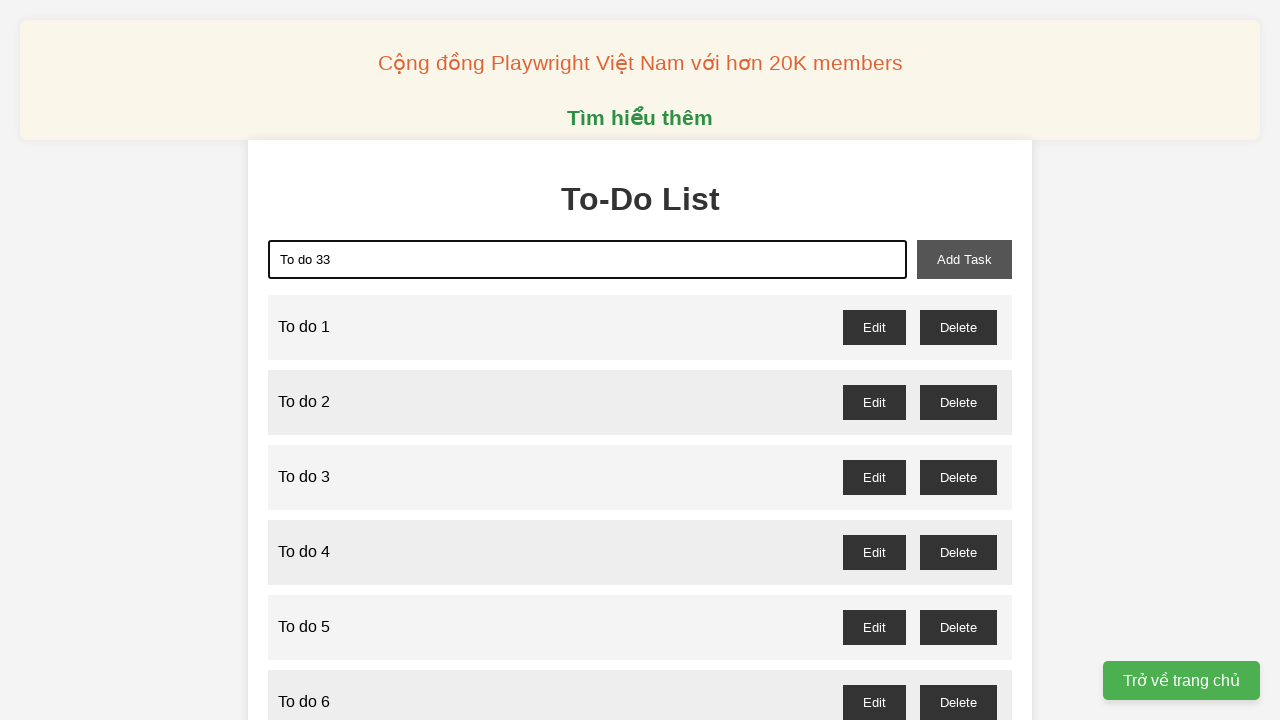

Clicked add button to create todo item 33 at (964, 259) on xpath=//button[@id='add-task']
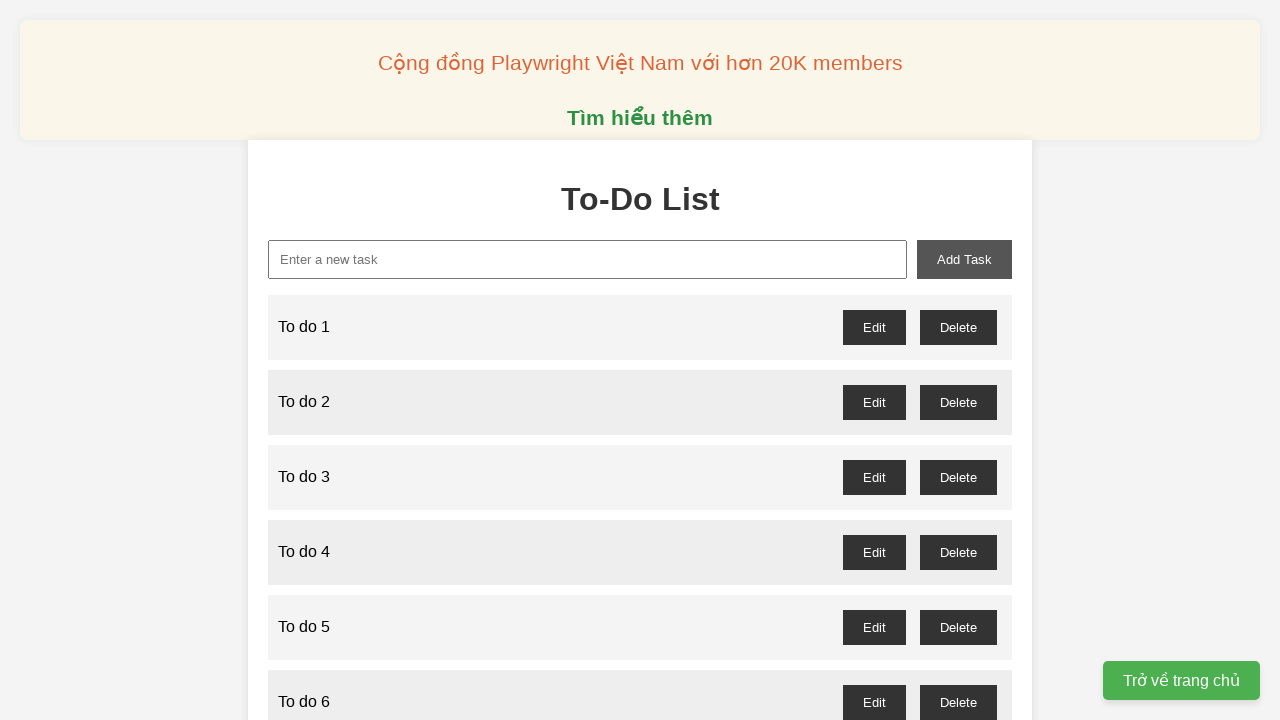

Filled task input field with 'To do 34' on xpath=//input[@id='new-task']
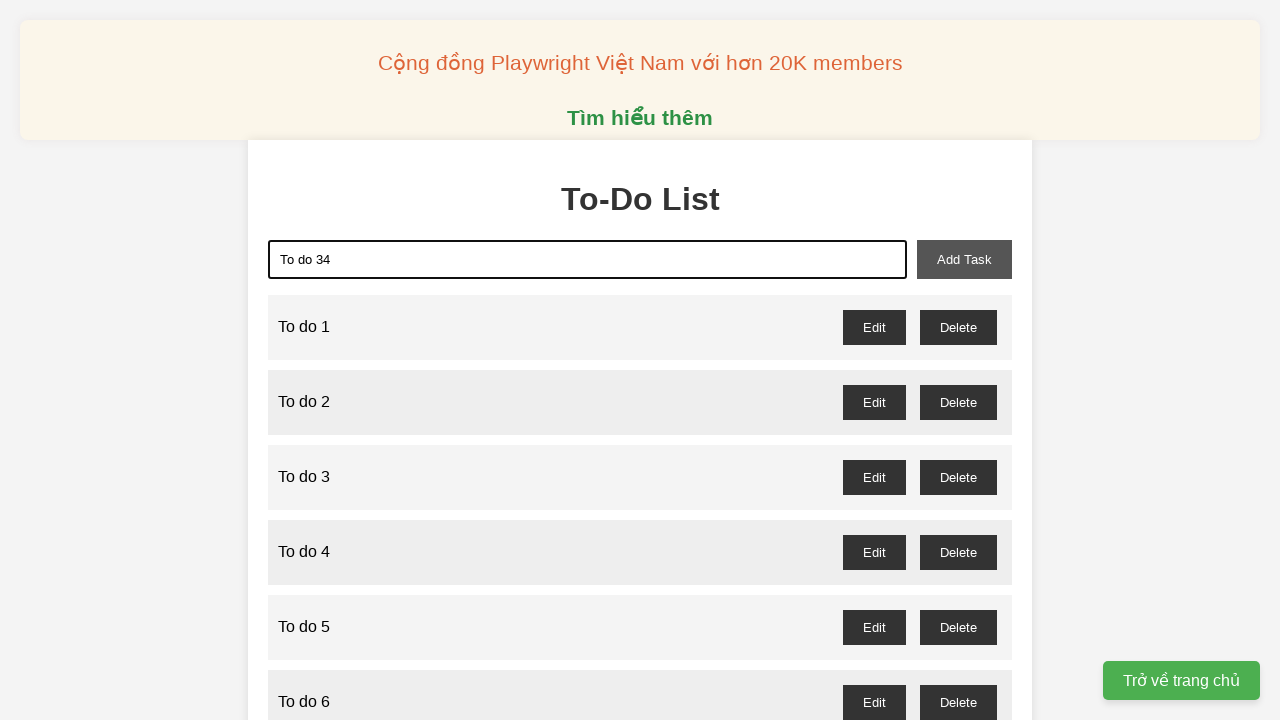

Clicked add button to create todo item 34 at (964, 259) on xpath=//button[@id='add-task']
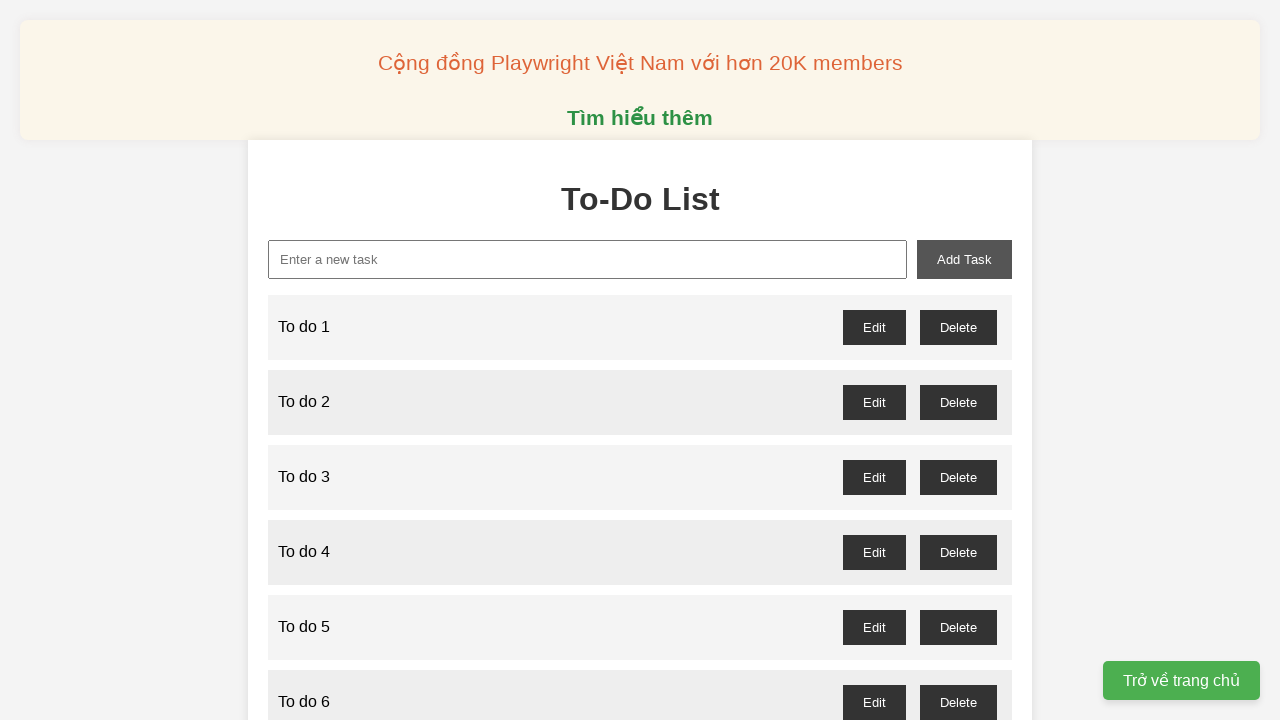

Filled task input field with 'To do 35' on xpath=//input[@id='new-task']
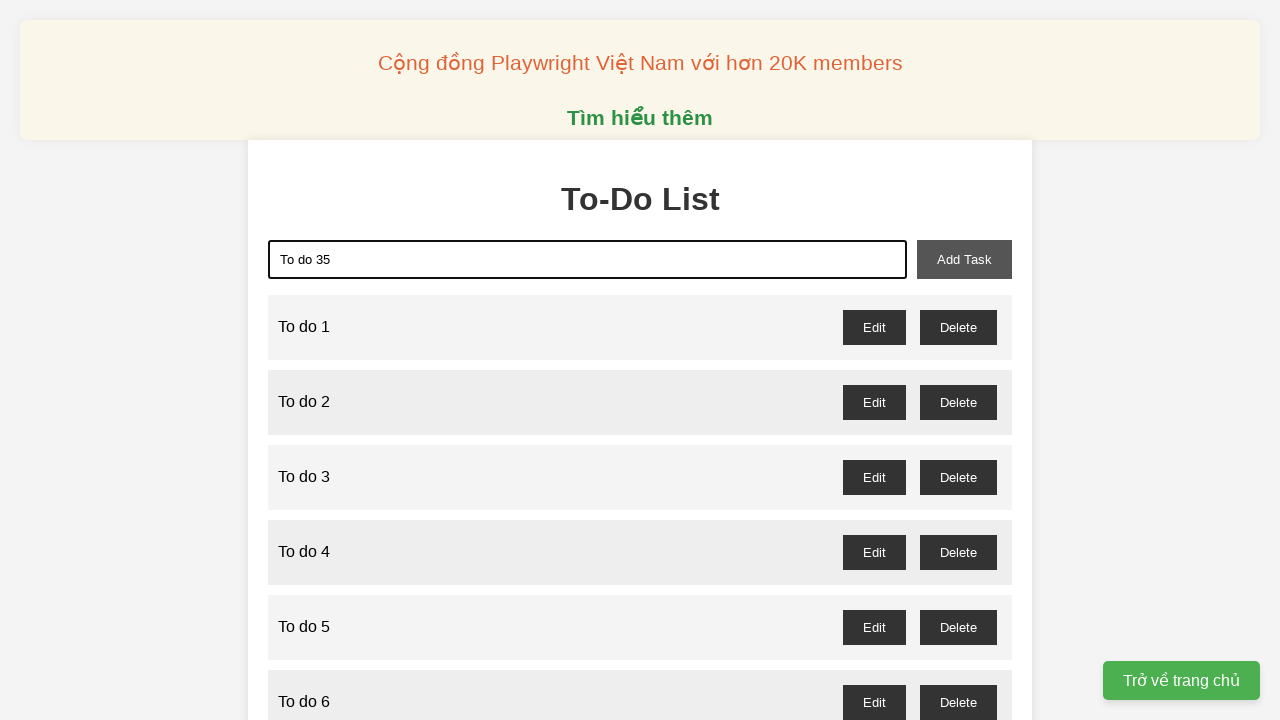

Clicked add button to create todo item 35 at (964, 259) on xpath=//button[@id='add-task']
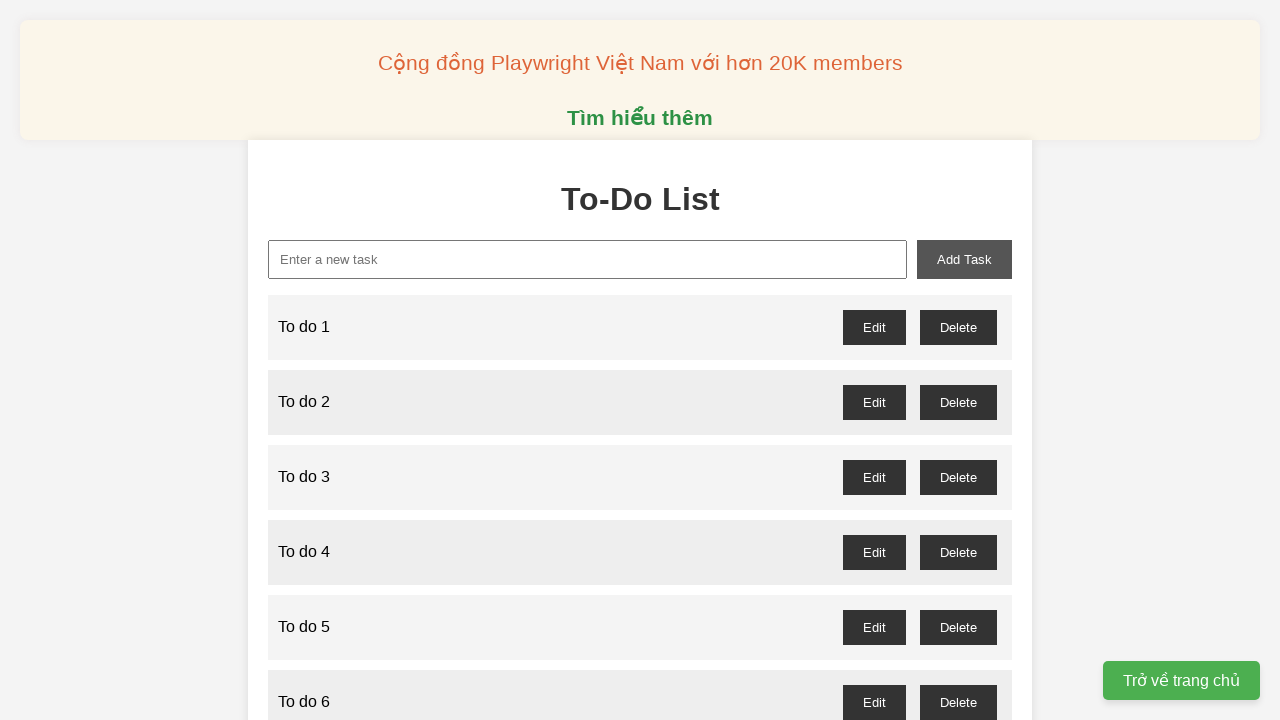

Filled task input field with 'To do 36' on xpath=//input[@id='new-task']
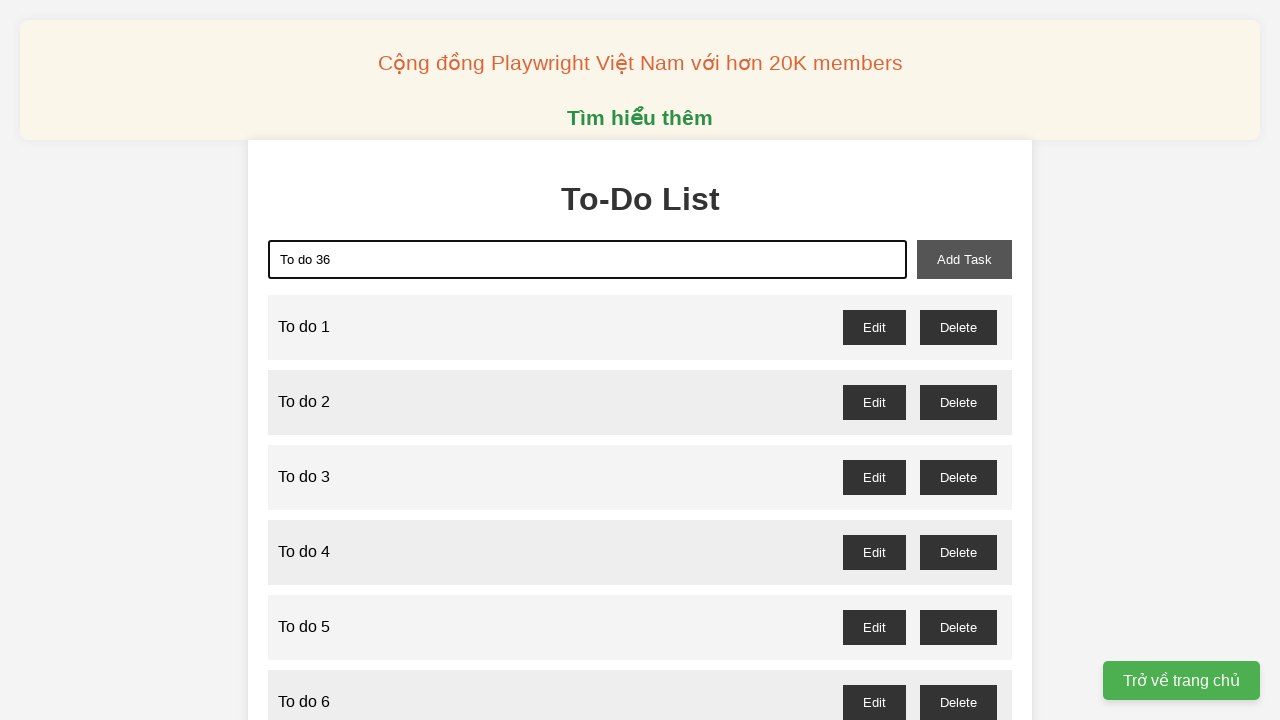

Clicked add button to create todo item 36 at (964, 259) on xpath=//button[@id='add-task']
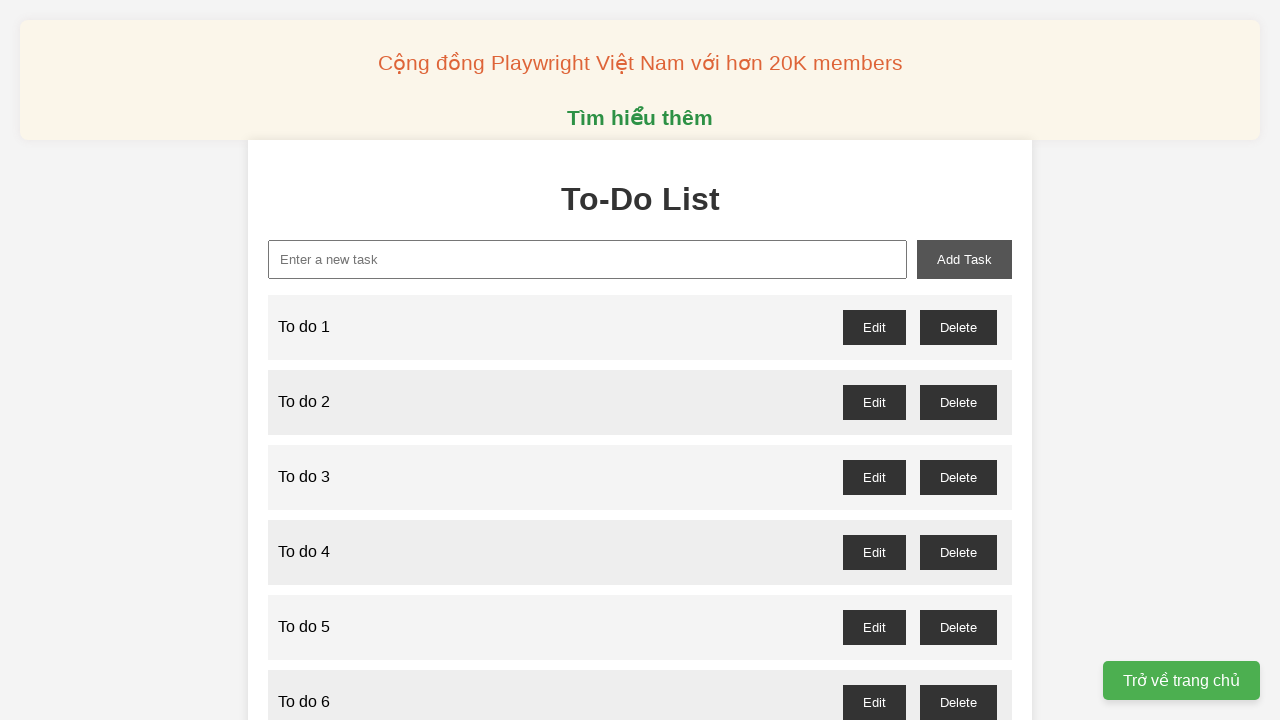

Filled task input field with 'To do 37' on xpath=//input[@id='new-task']
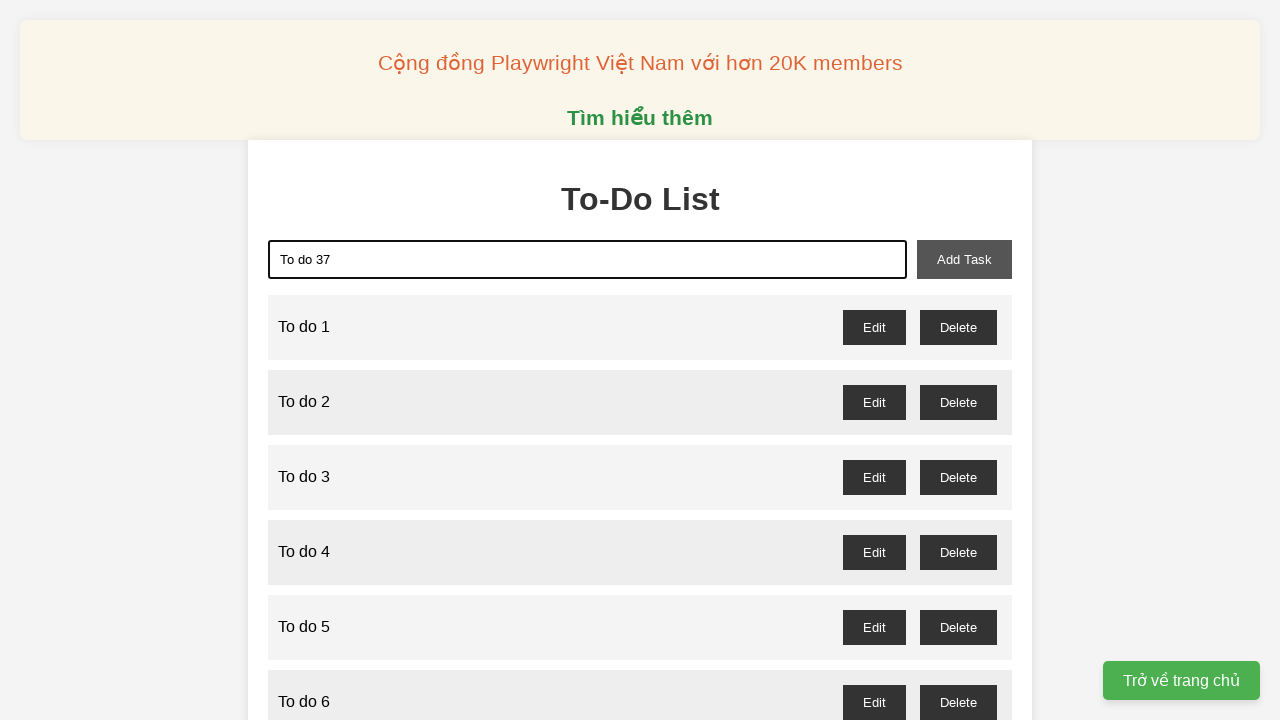

Clicked add button to create todo item 37 at (964, 259) on xpath=//button[@id='add-task']
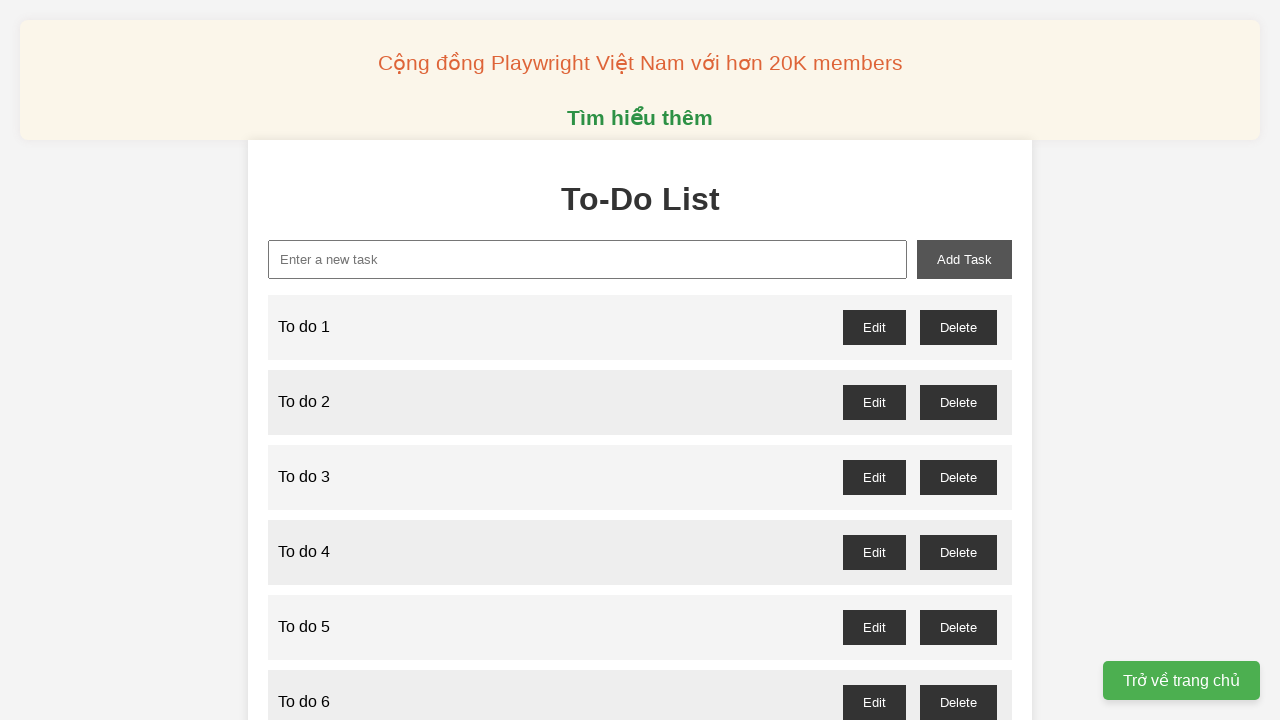

Filled task input field with 'To do 38' on xpath=//input[@id='new-task']
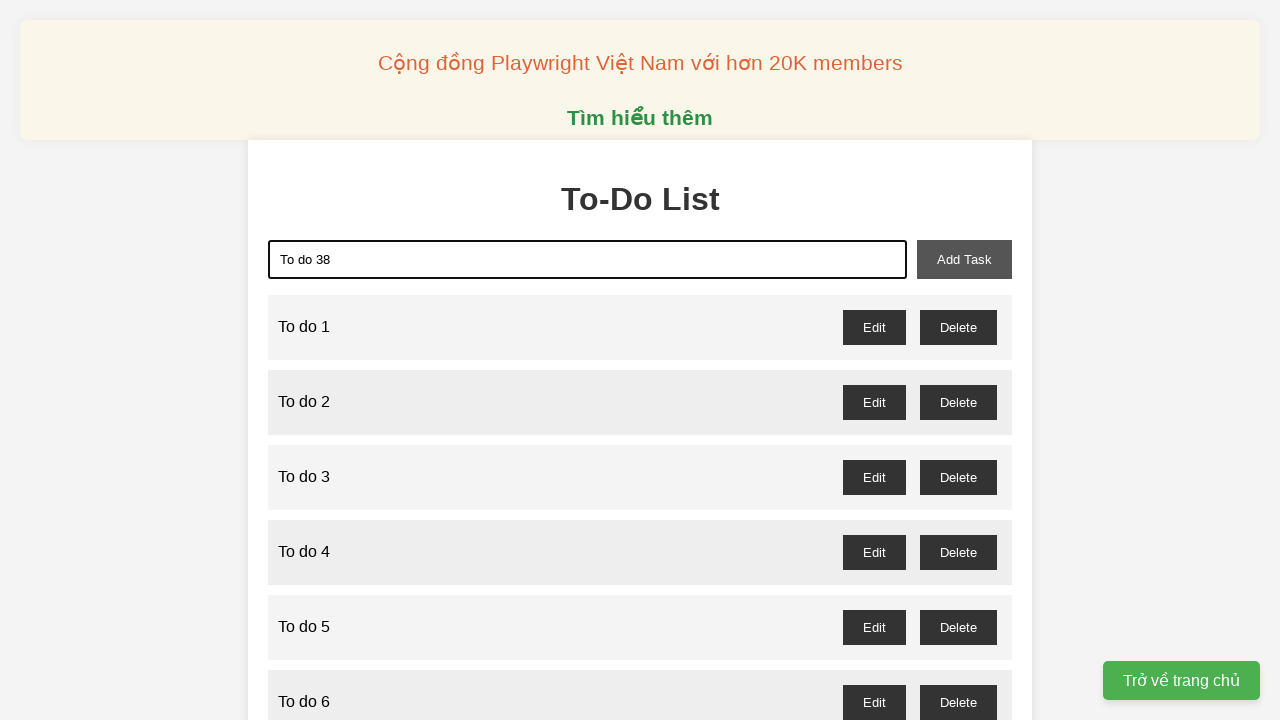

Clicked add button to create todo item 38 at (964, 259) on xpath=//button[@id='add-task']
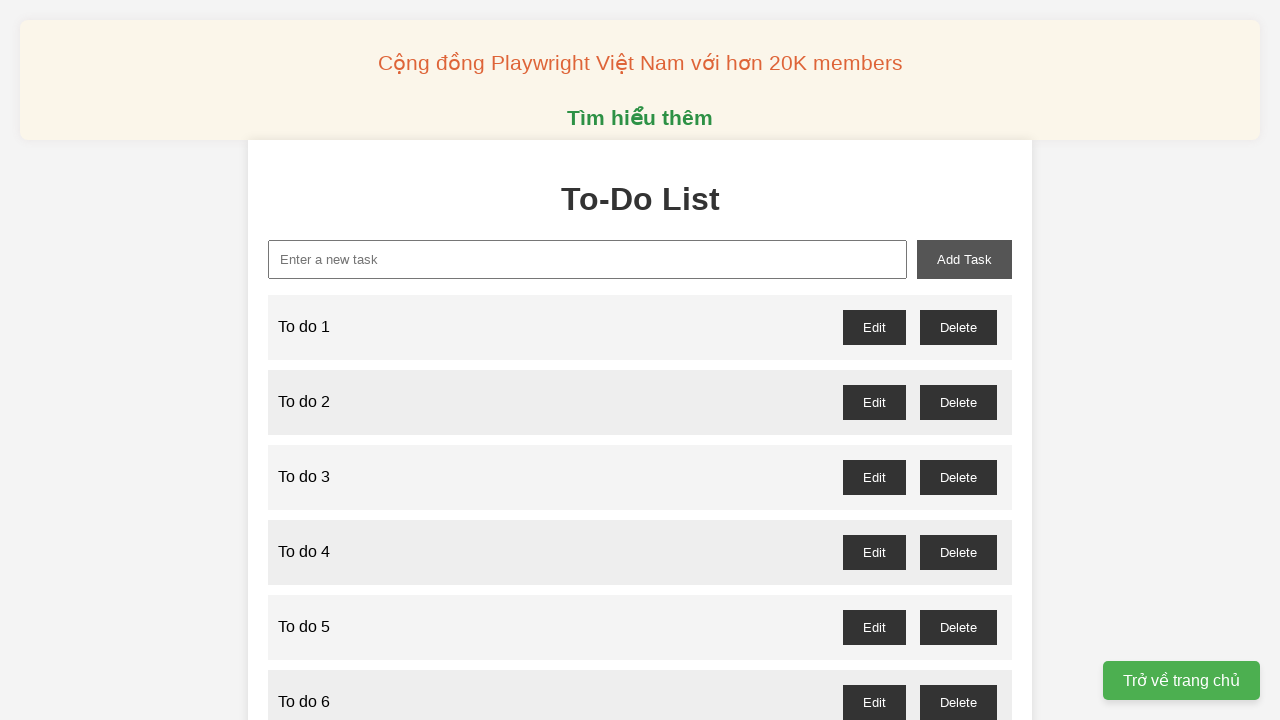

Filled task input field with 'To do 39' on xpath=//input[@id='new-task']
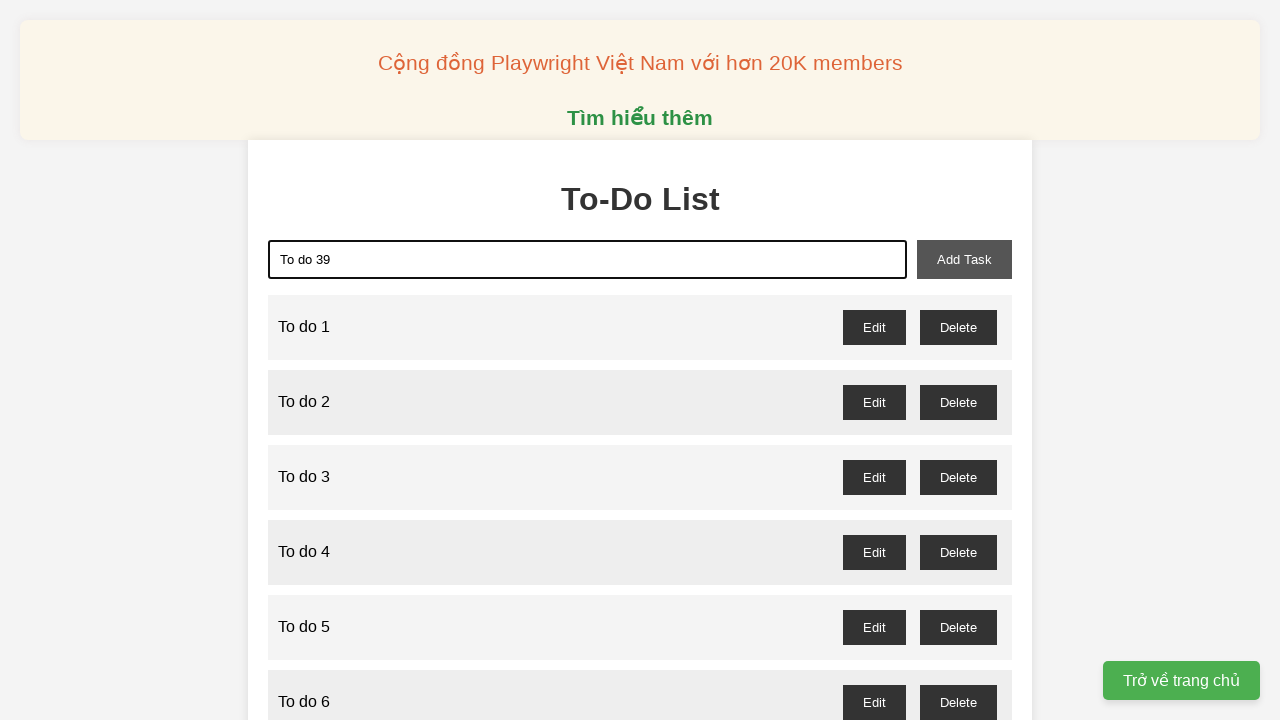

Clicked add button to create todo item 39 at (964, 259) on xpath=//button[@id='add-task']
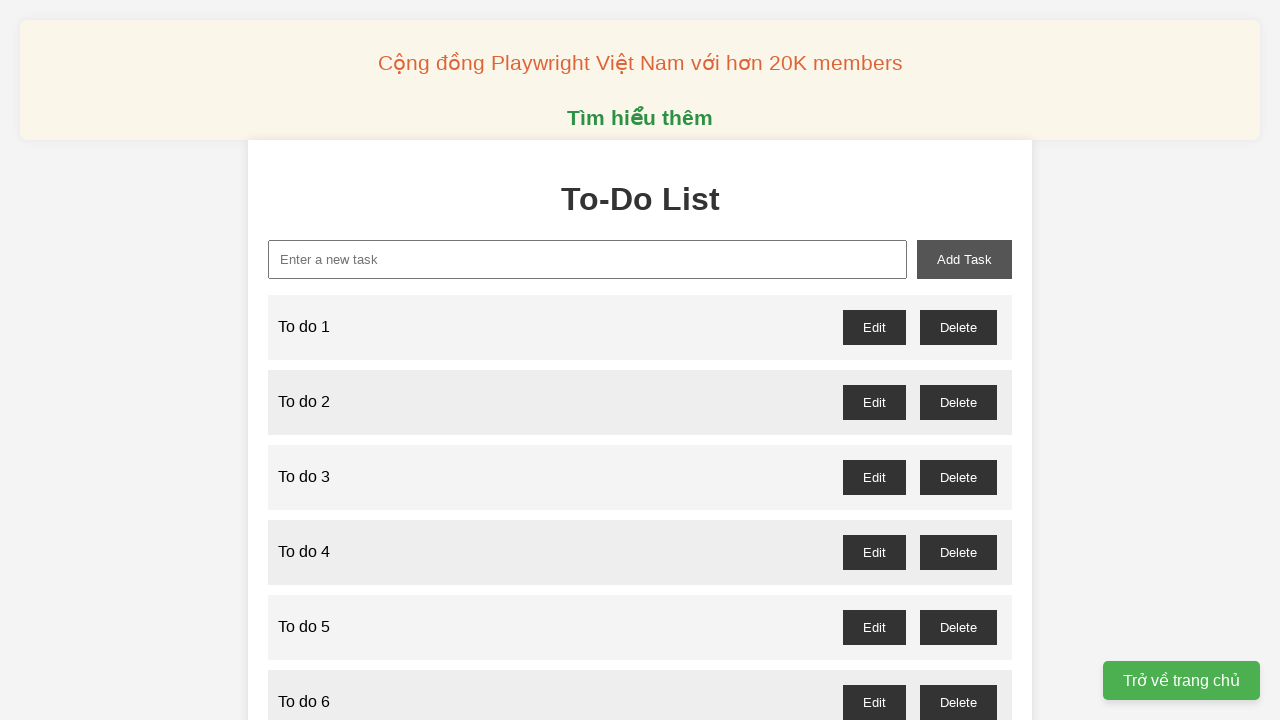

Filled task input field with 'To do 40' on xpath=//input[@id='new-task']
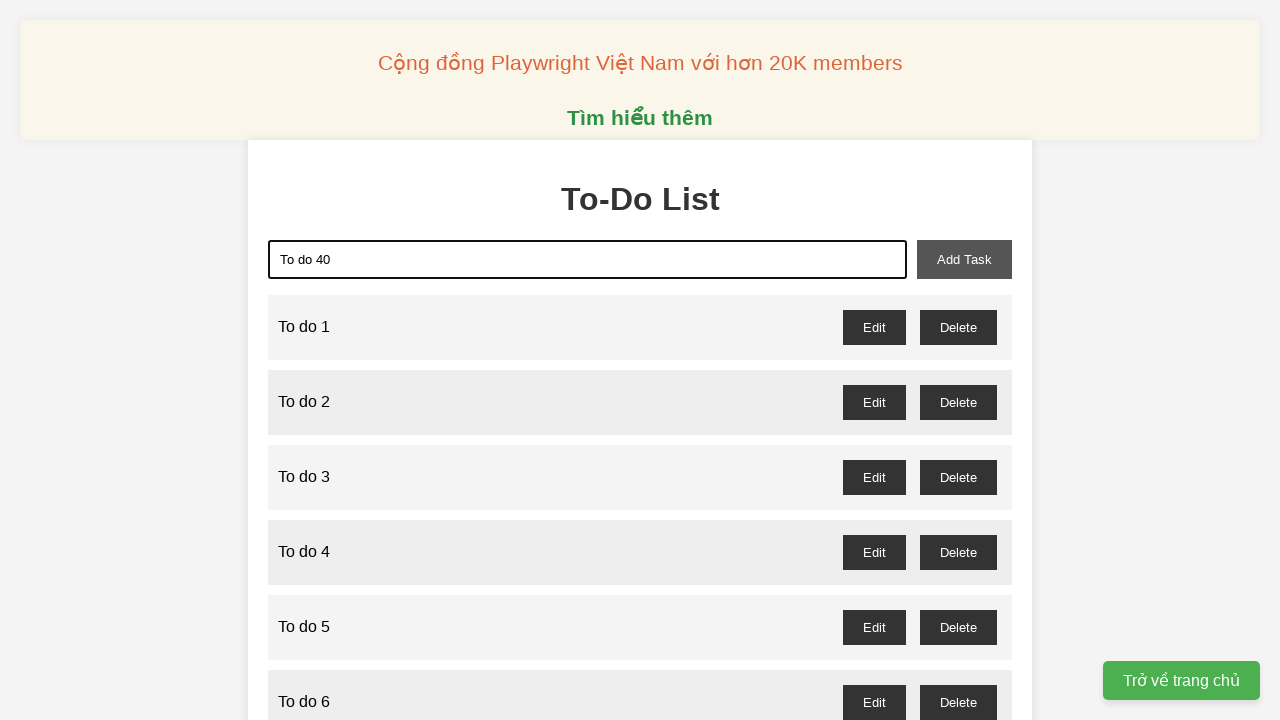

Clicked add button to create todo item 40 at (964, 259) on xpath=//button[@id='add-task']
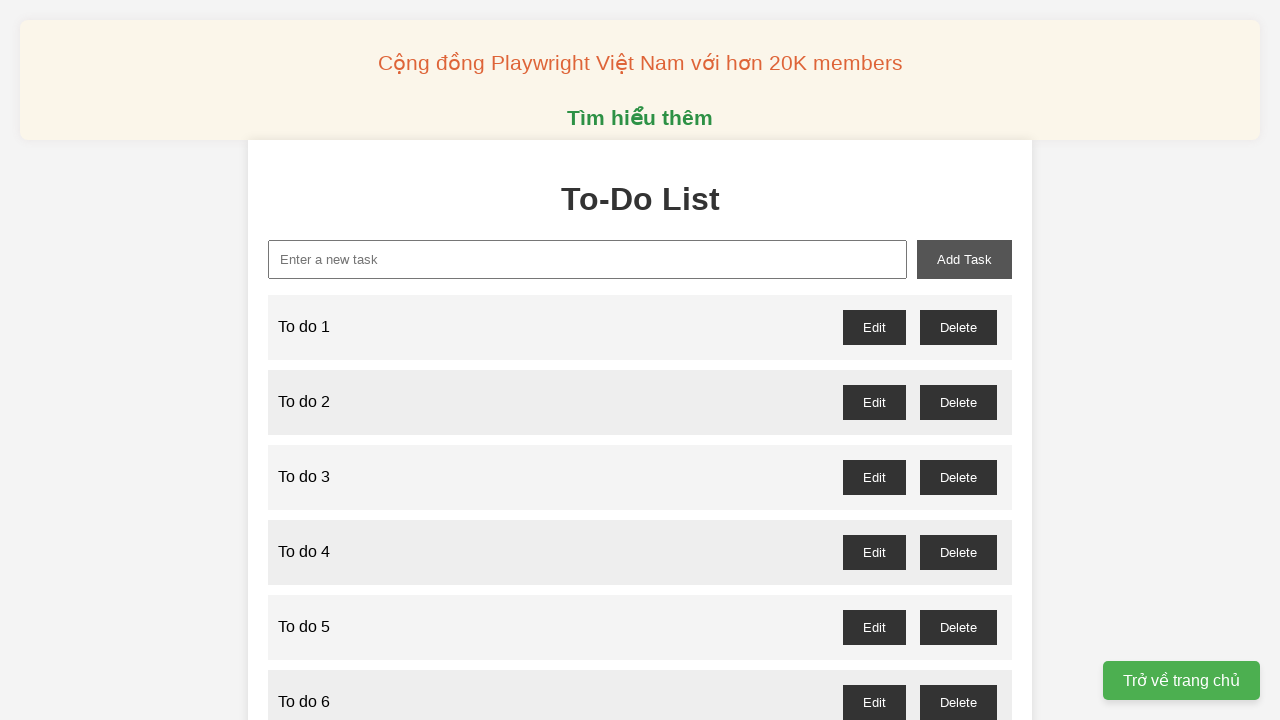

Filled task input field with 'To do 41' on xpath=//input[@id='new-task']
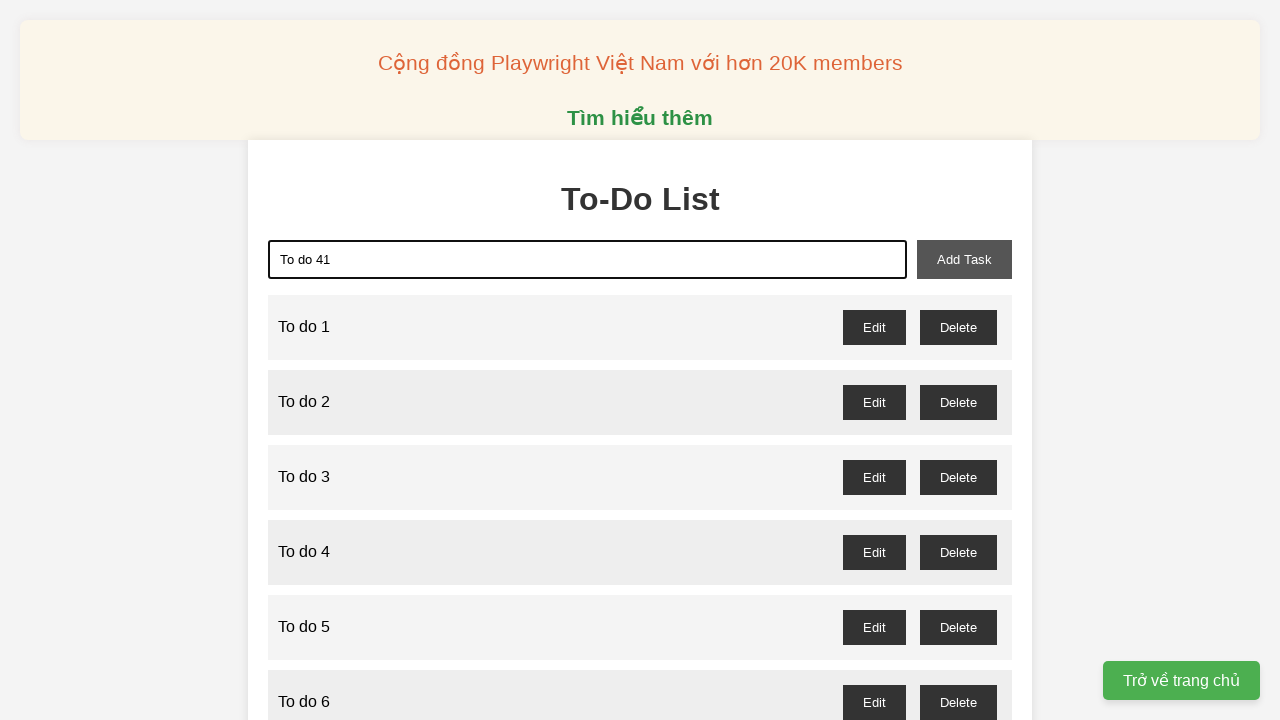

Clicked add button to create todo item 41 at (964, 259) on xpath=//button[@id='add-task']
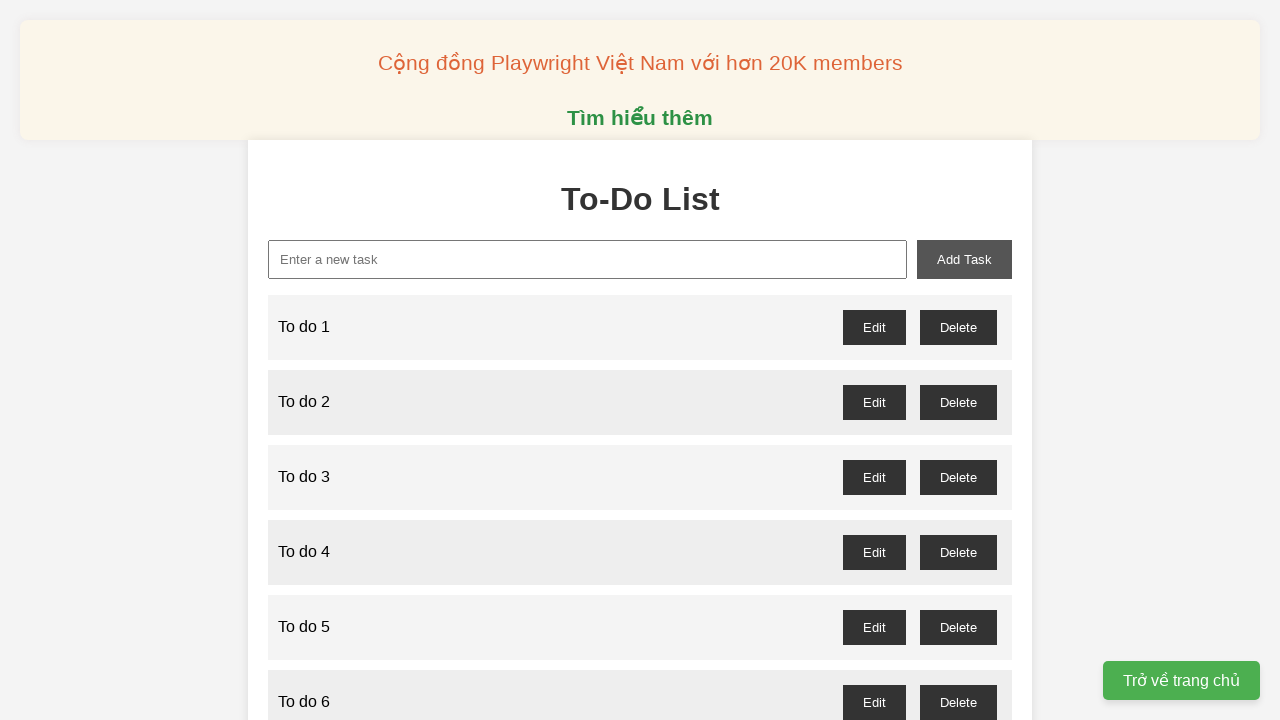

Filled task input field with 'To do 42' on xpath=//input[@id='new-task']
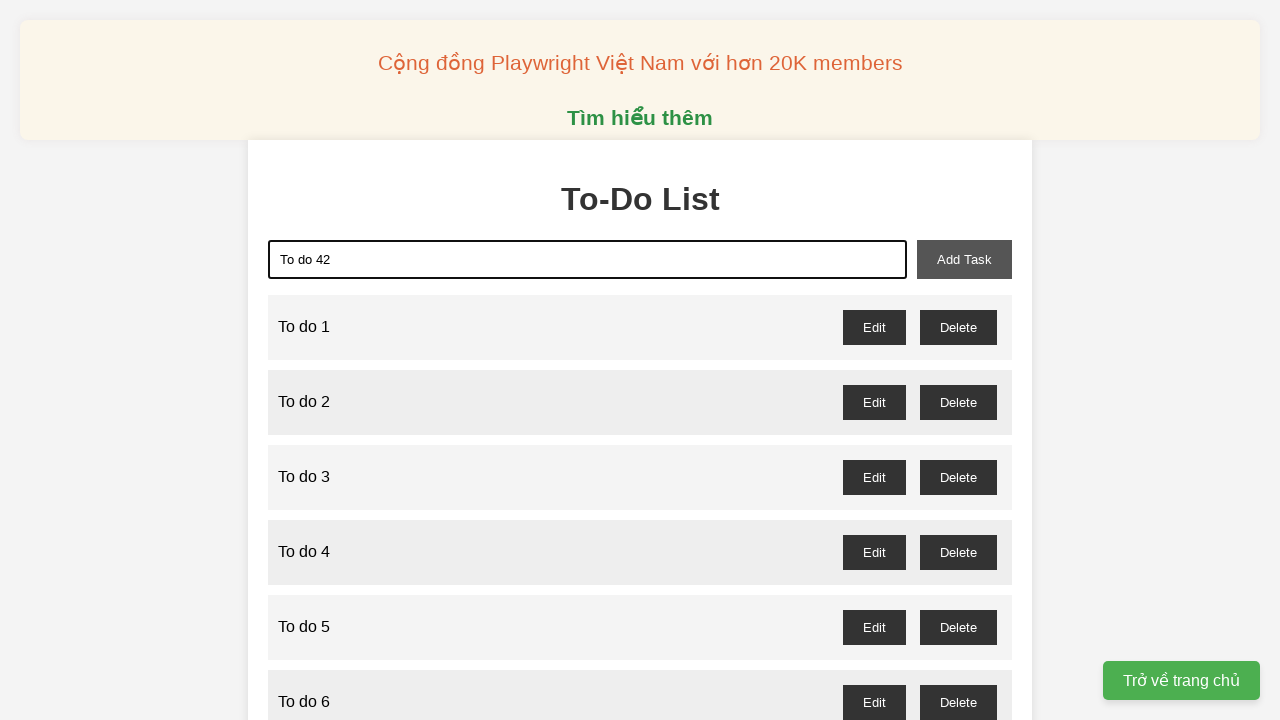

Clicked add button to create todo item 42 at (964, 259) on xpath=//button[@id='add-task']
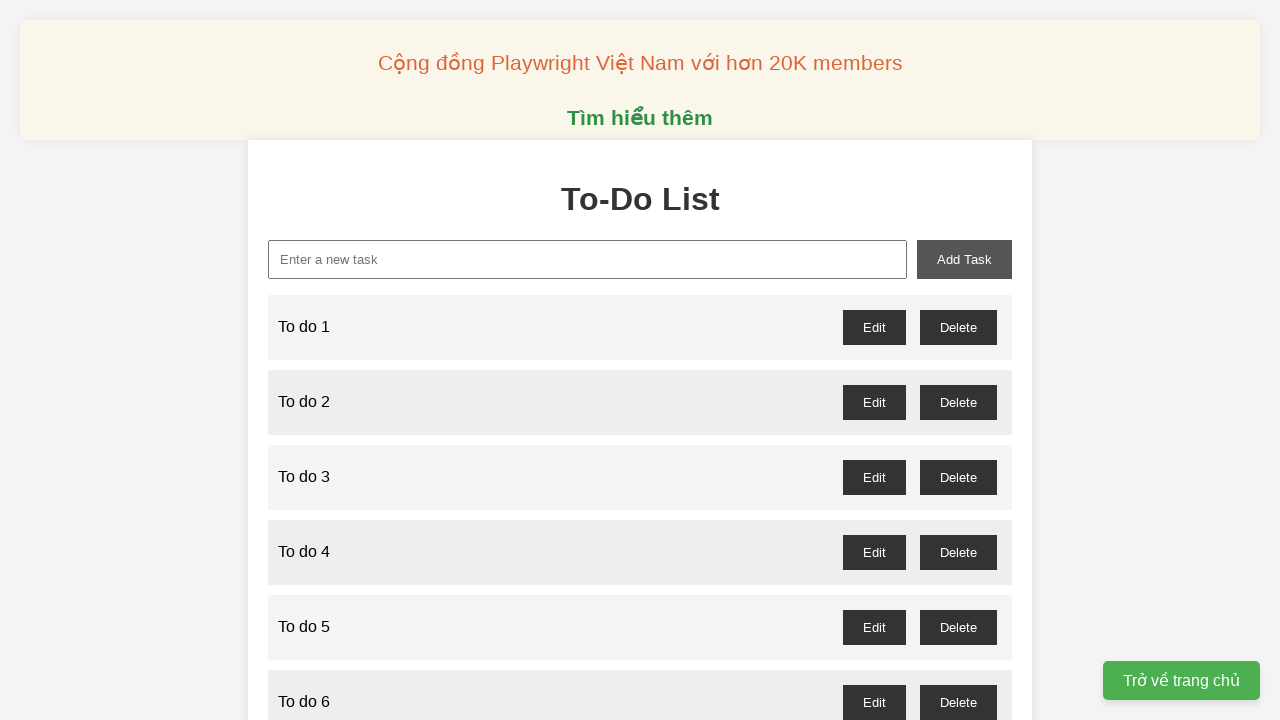

Filled task input field with 'To do 43' on xpath=//input[@id='new-task']
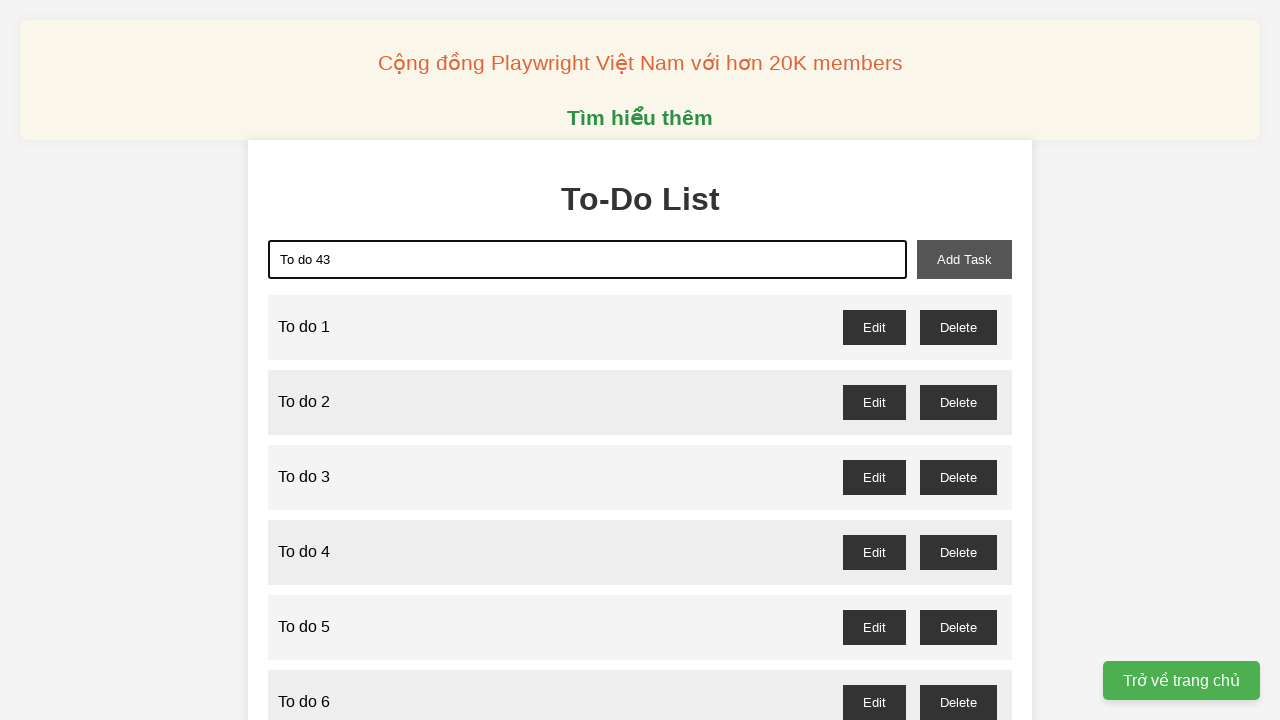

Clicked add button to create todo item 43 at (964, 259) on xpath=//button[@id='add-task']
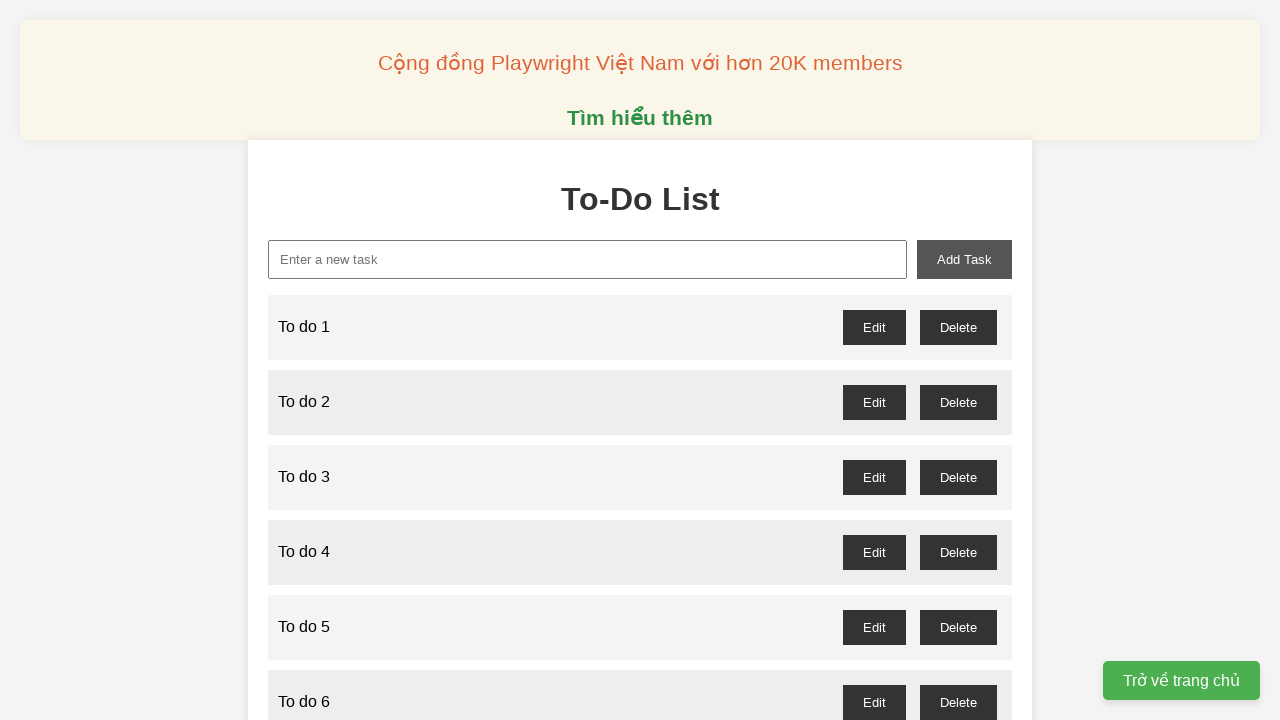

Filled task input field with 'To do 44' on xpath=//input[@id='new-task']
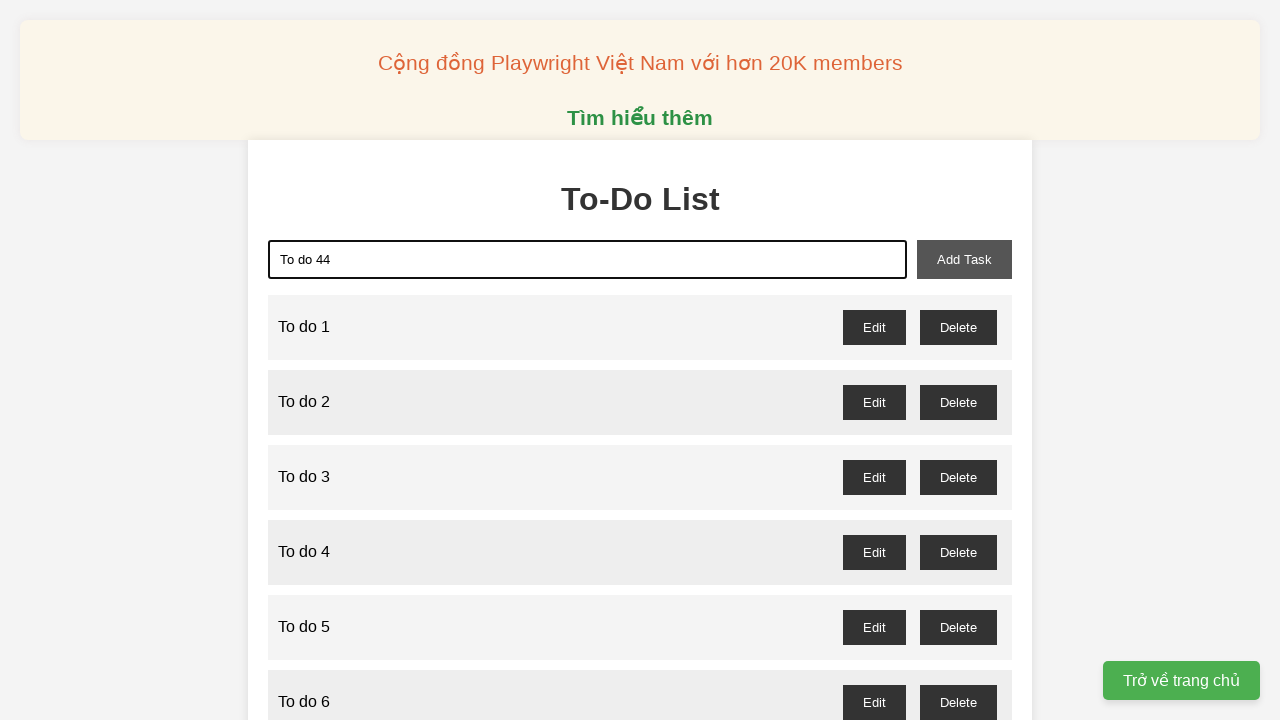

Clicked add button to create todo item 44 at (964, 259) on xpath=//button[@id='add-task']
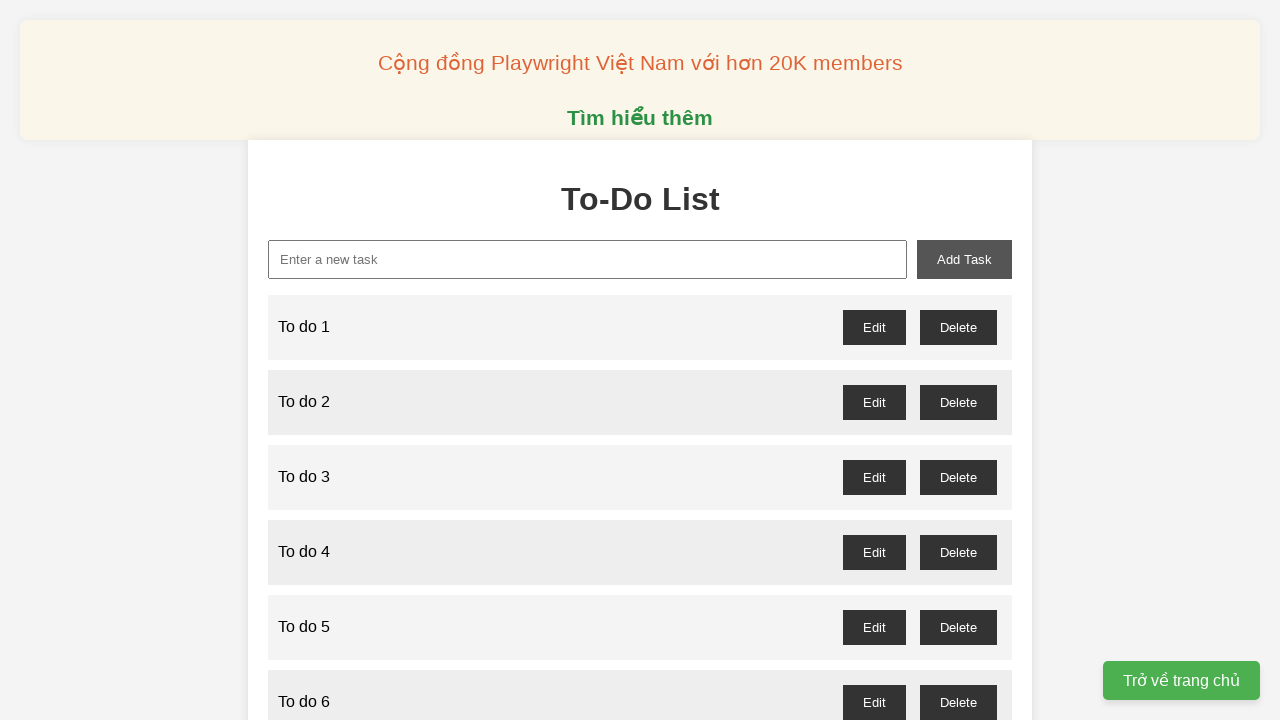

Filled task input field with 'To do 45' on xpath=//input[@id='new-task']
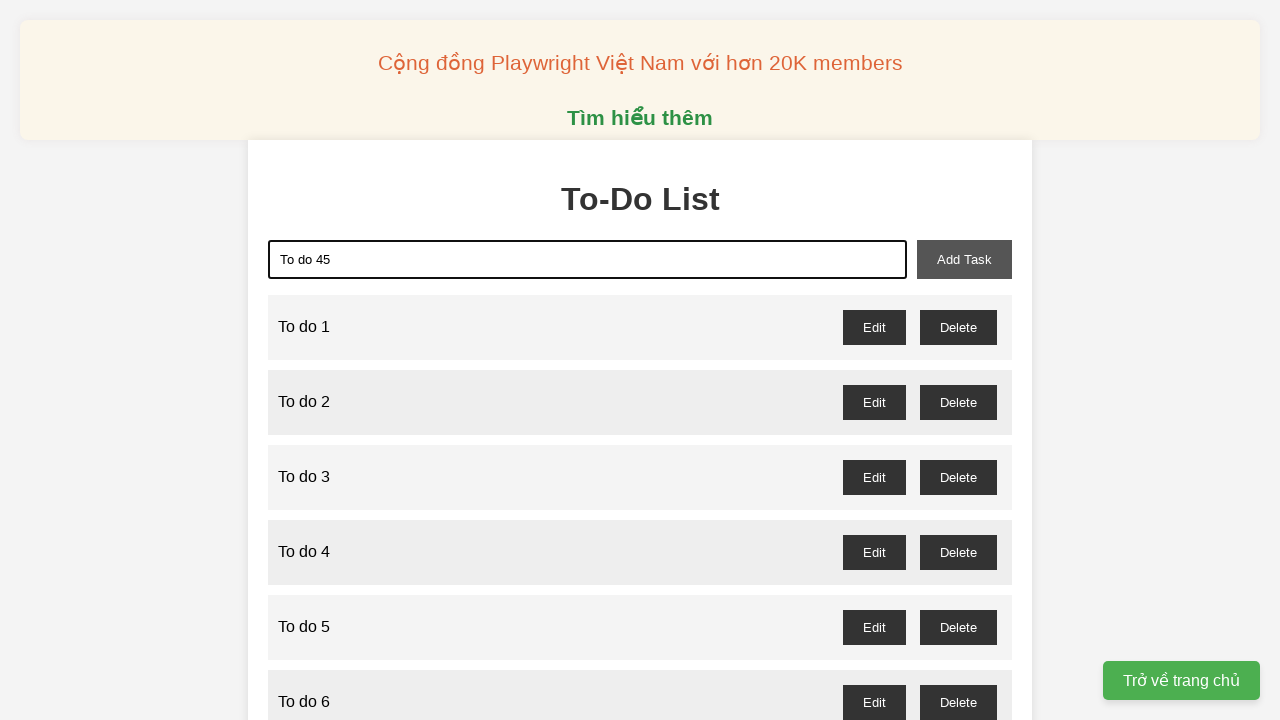

Clicked add button to create todo item 45 at (964, 259) on xpath=//button[@id='add-task']
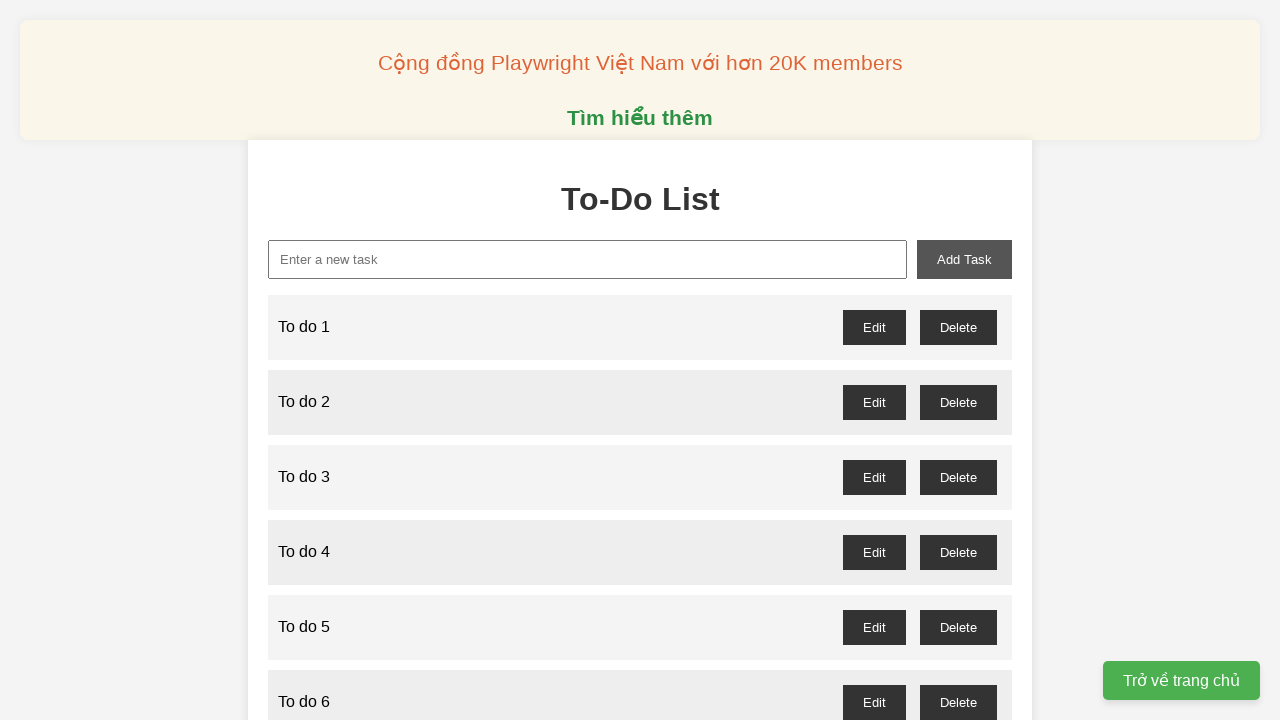

Filled task input field with 'To do 46' on xpath=//input[@id='new-task']
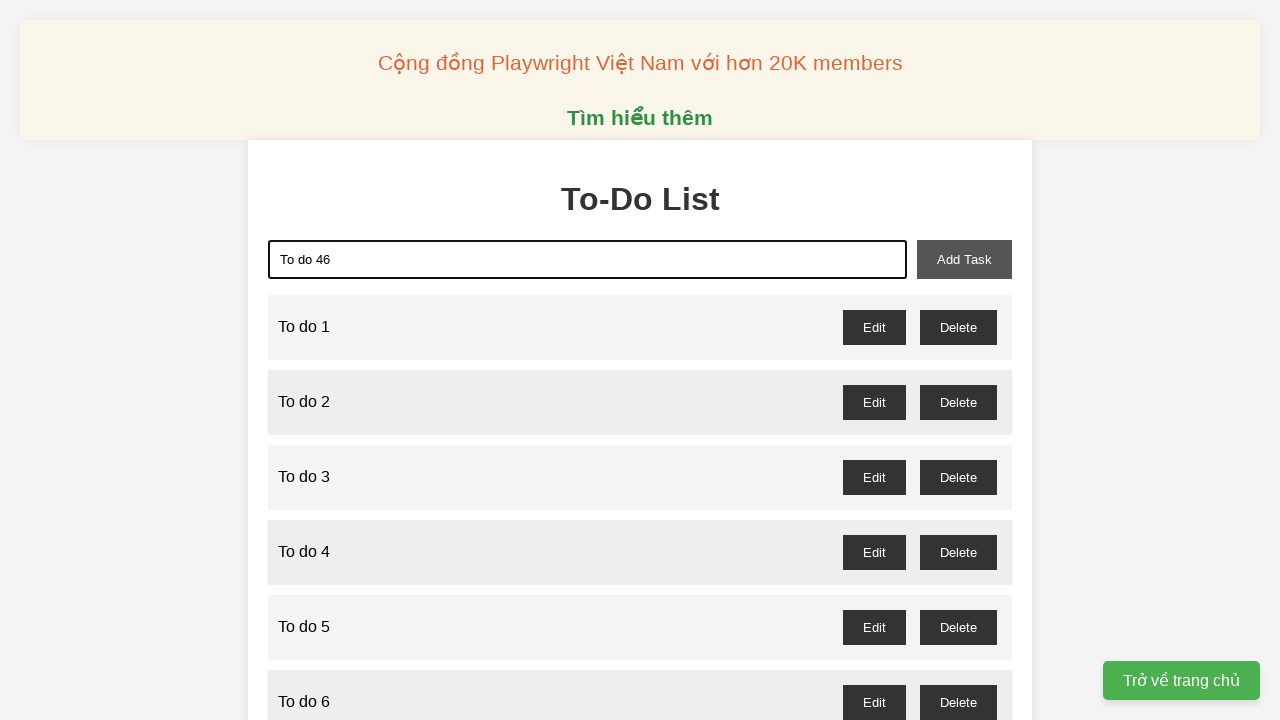

Clicked add button to create todo item 46 at (964, 259) on xpath=//button[@id='add-task']
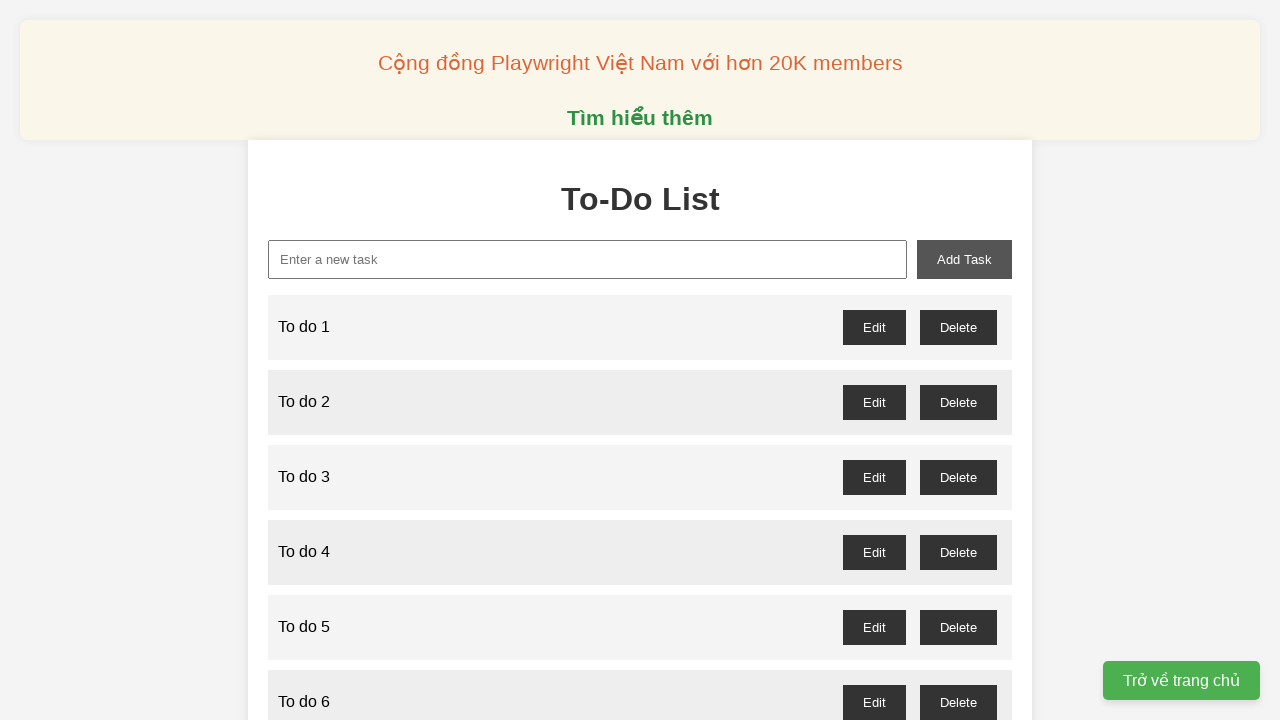

Filled task input field with 'To do 47' on xpath=//input[@id='new-task']
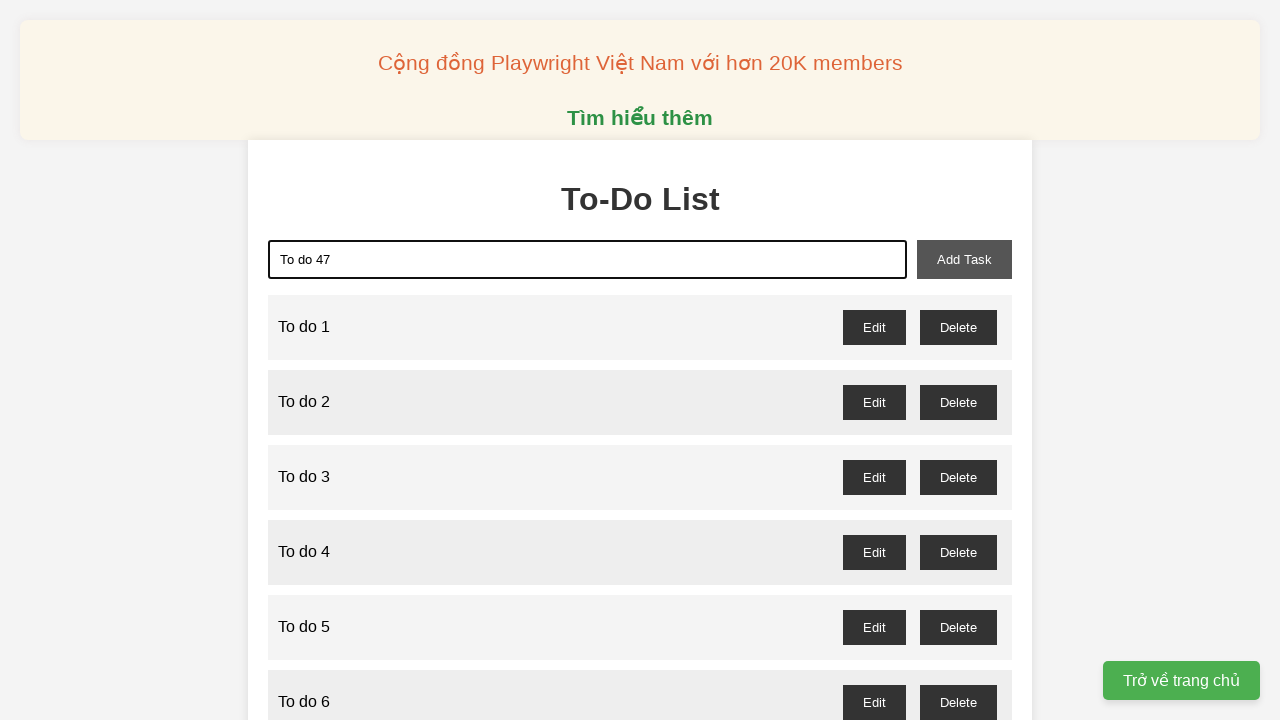

Clicked add button to create todo item 47 at (964, 259) on xpath=//button[@id='add-task']
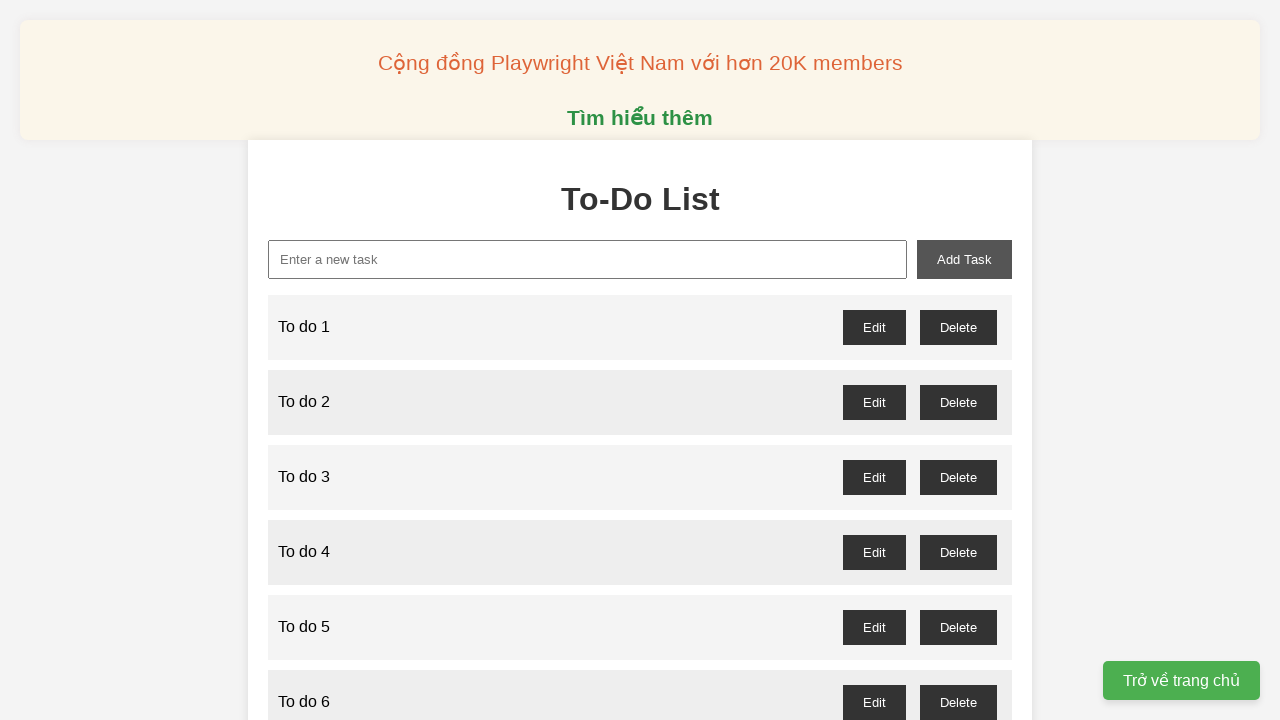

Filled task input field with 'To do 48' on xpath=//input[@id='new-task']
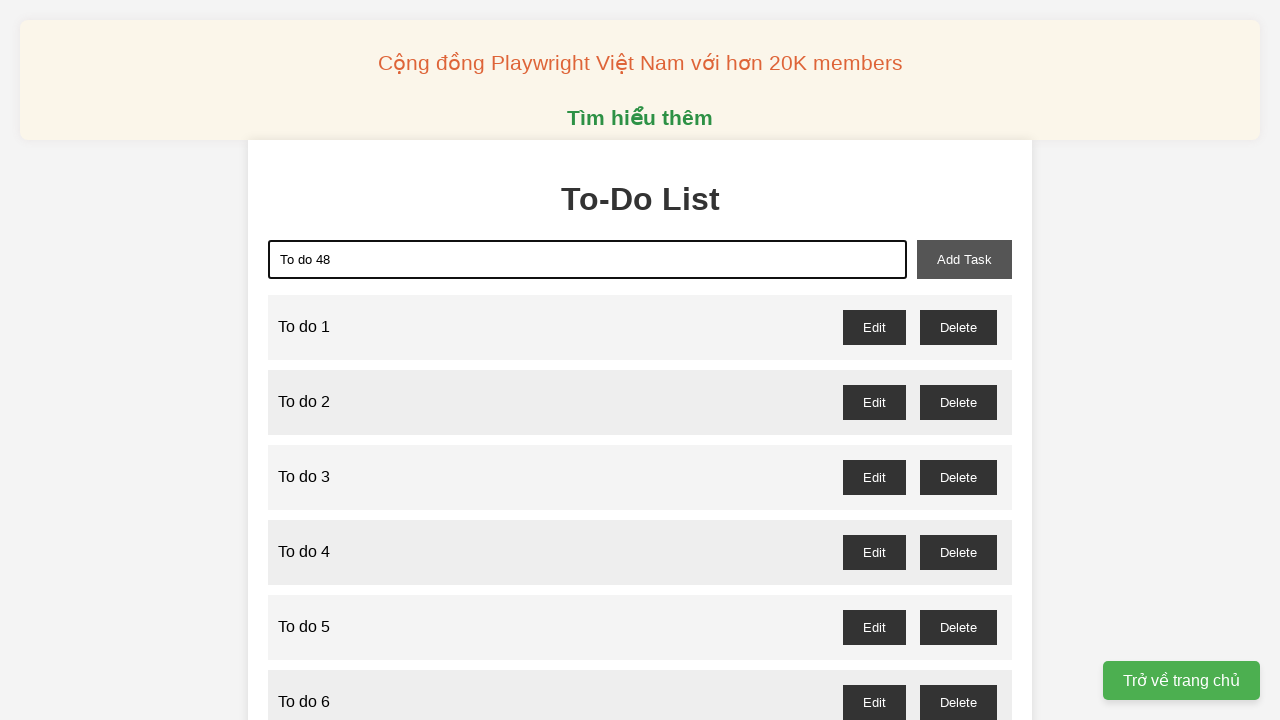

Clicked add button to create todo item 48 at (964, 259) on xpath=//button[@id='add-task']
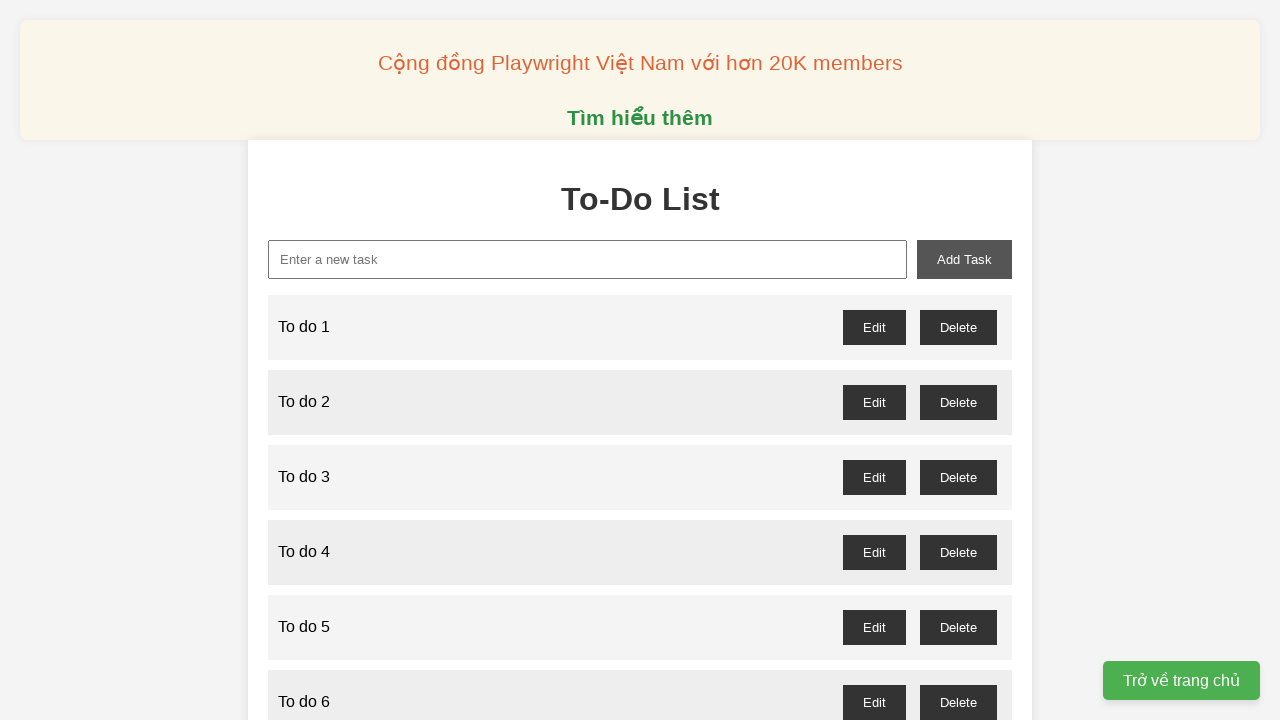

Filled task input field with 'To do 49' on xpath=//input[@id='new-task']
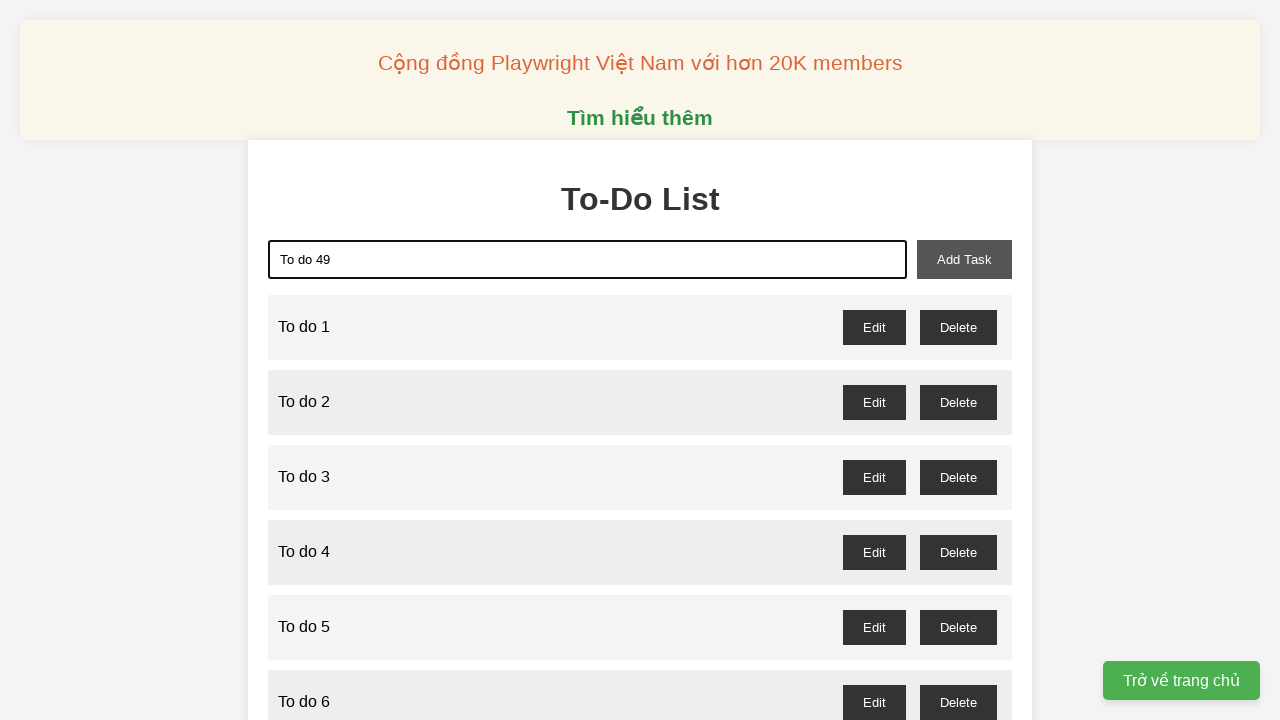

Clicked add button to create todo item 49 at (964, 259) on xpath=//button[@id='add-task']
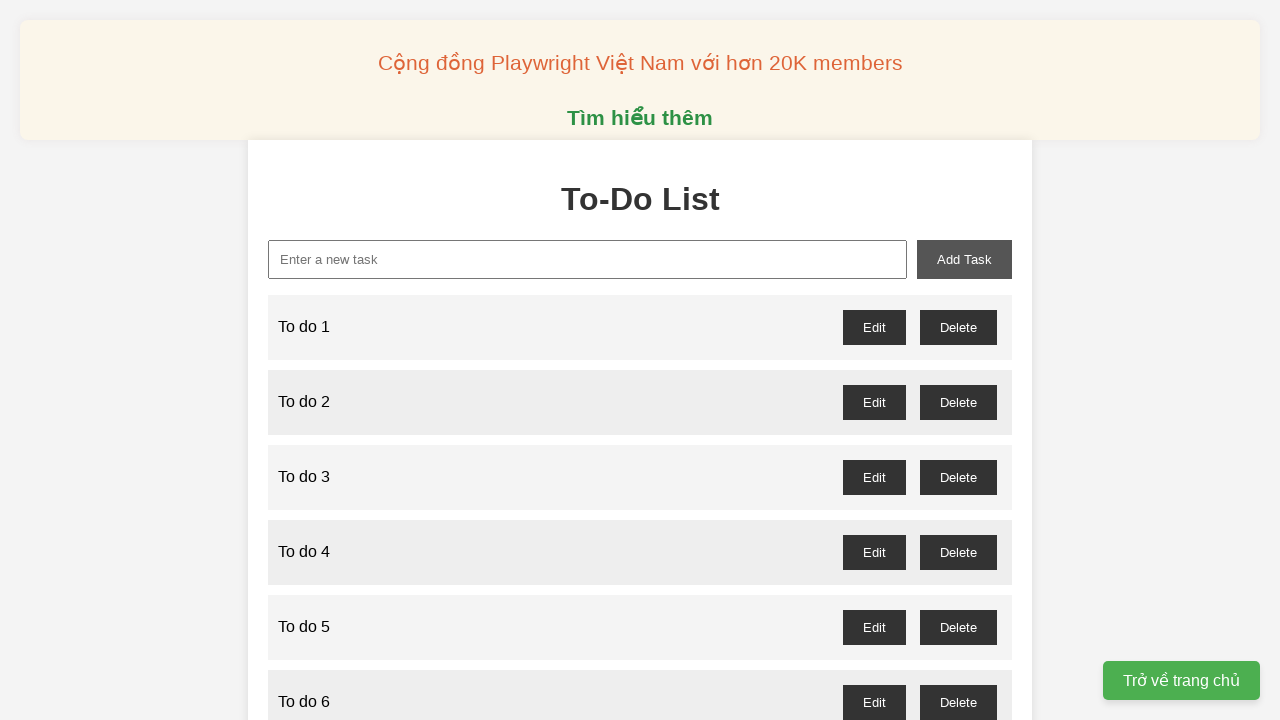

Filled task input field with 'To do 50' on xpath=//input[@id='new-task']
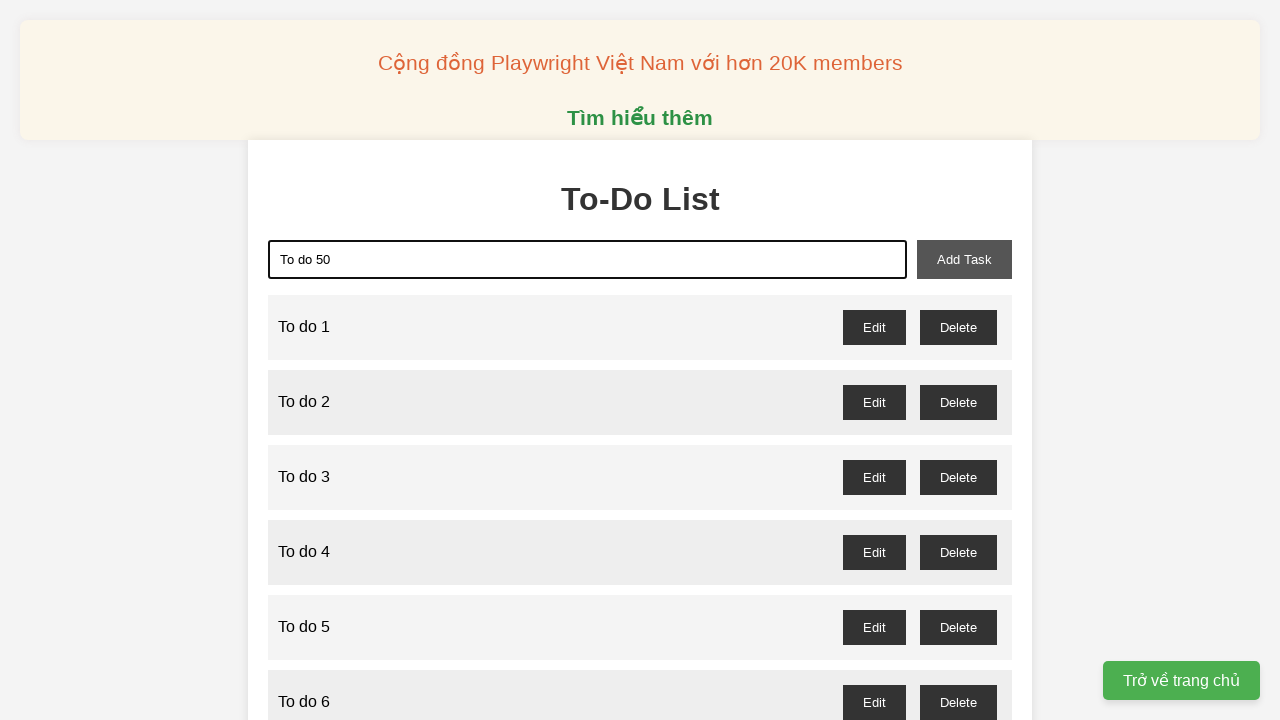

Clicked add button to create todo item 50 at (964, 259) on xpath=//button[@id='add-task']
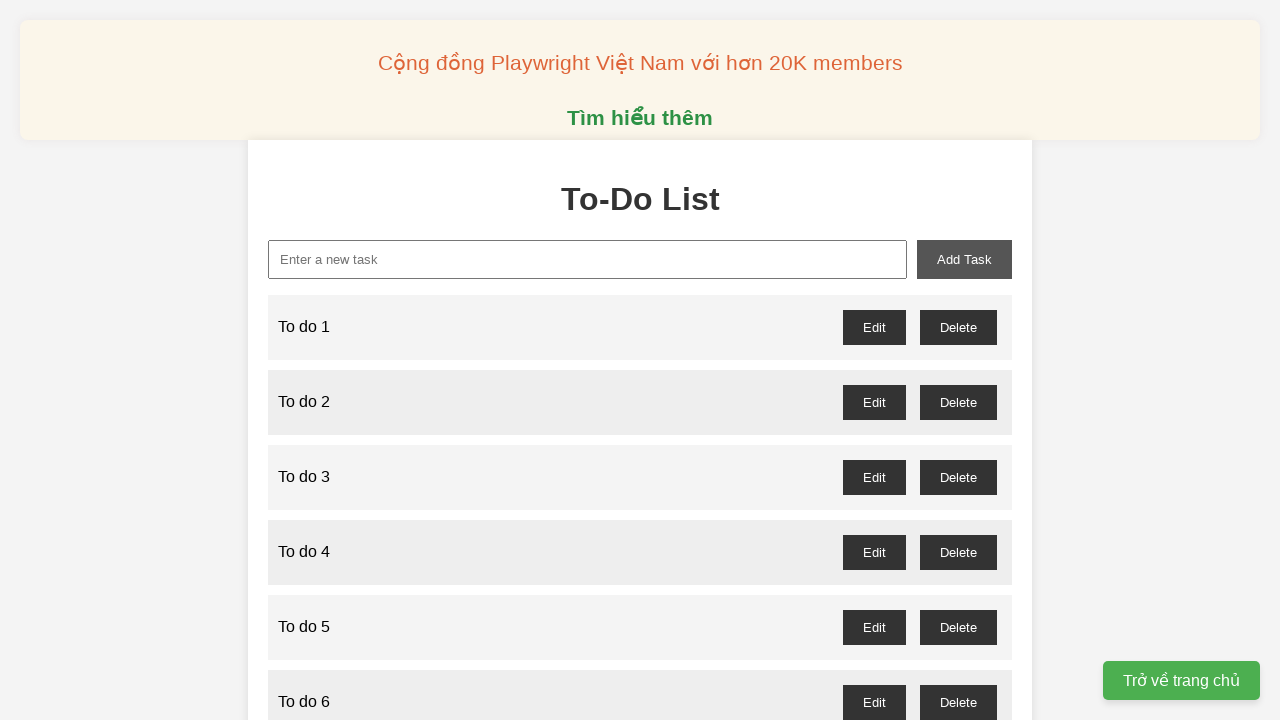

Filled task input field with 'To do 51' on xpath=//input[@id='new-task']
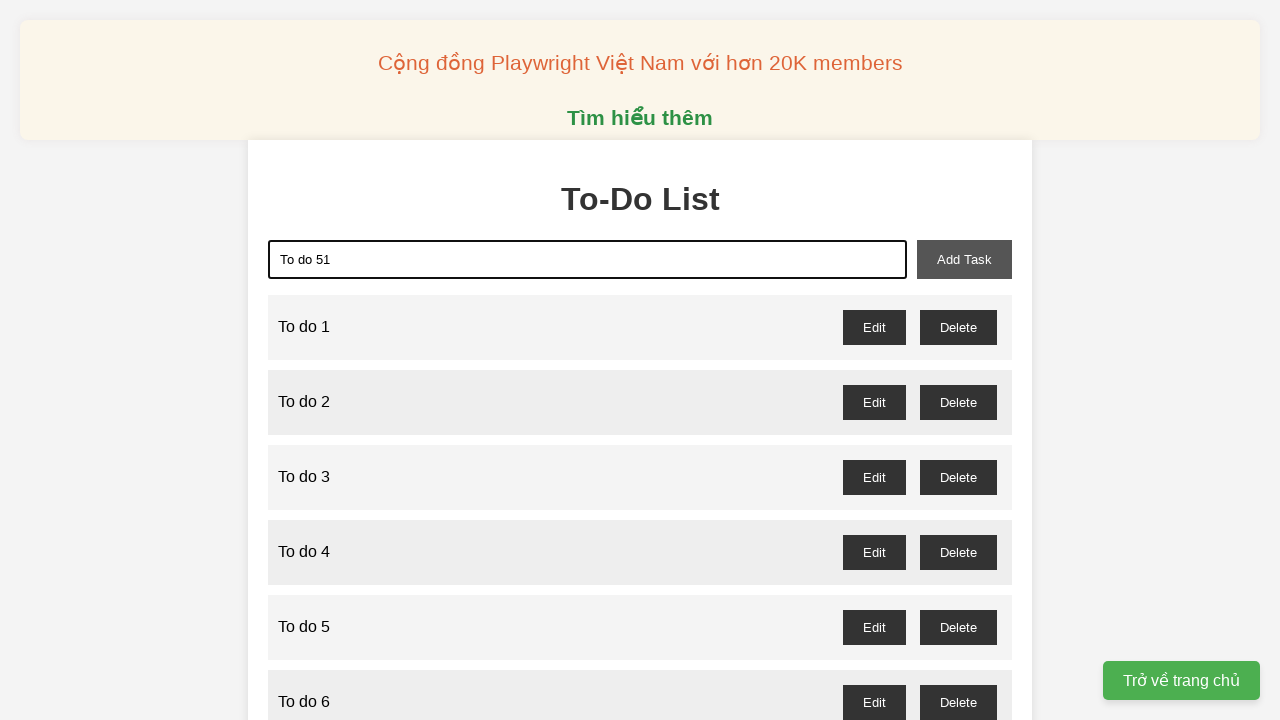

Clicked add button to create todo item 51 at (964, 259) on xpath=//button[@id='add-task']
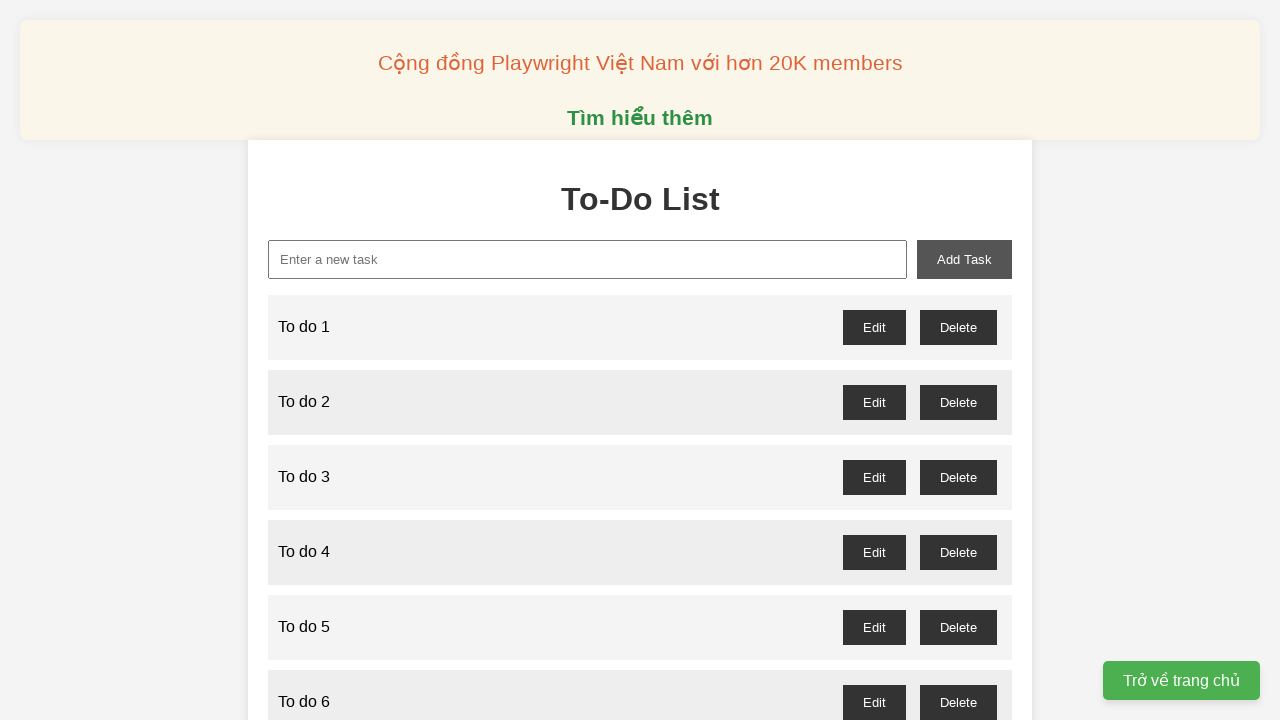

Filled task input field with 'To do 52' on xpath=//input[@id='new-task']
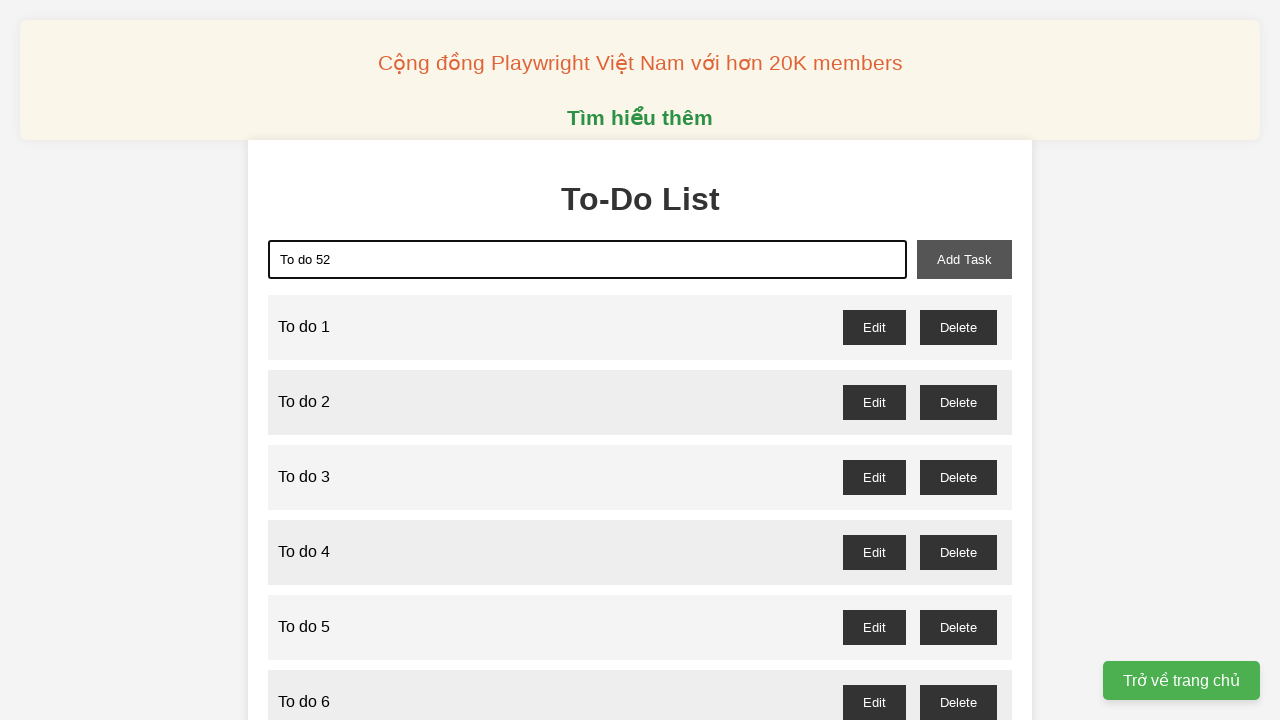

Clicked add button to create todo item 52 at (964, 259) on xpath=//button[@id='add-task']
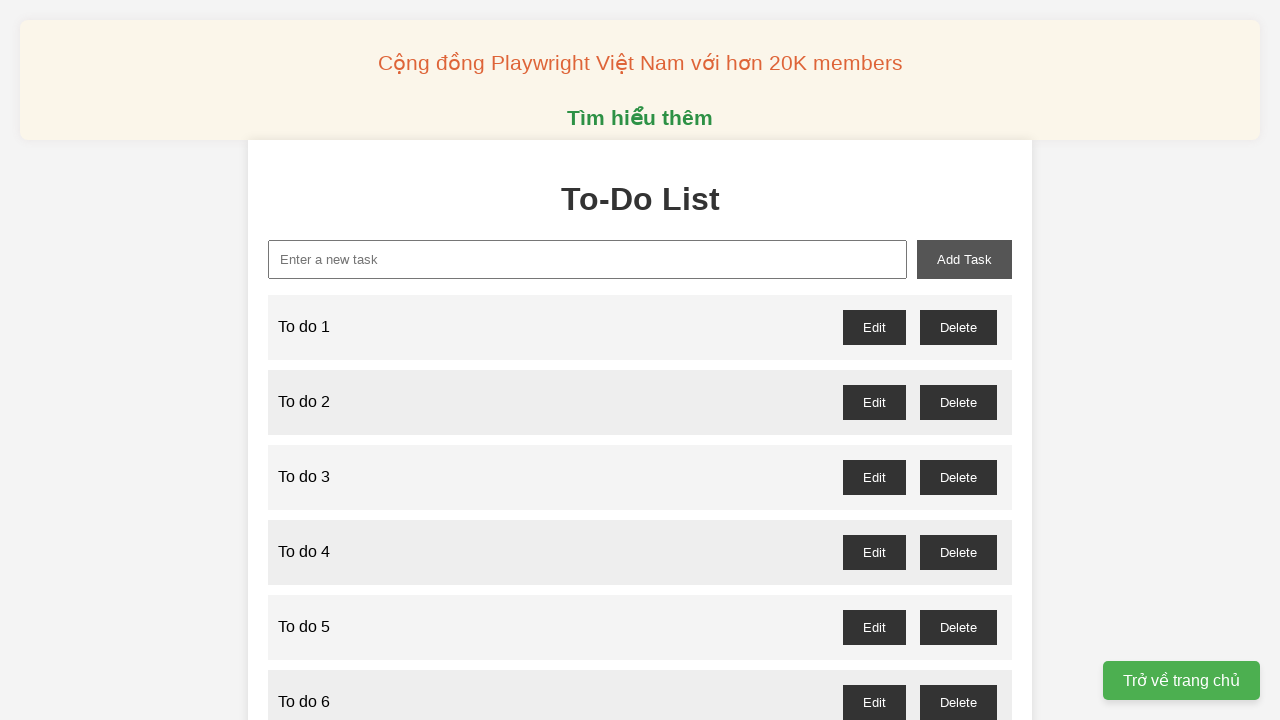

Filled task input field with 'To do 53' on xpath=//input[@id='new-task']
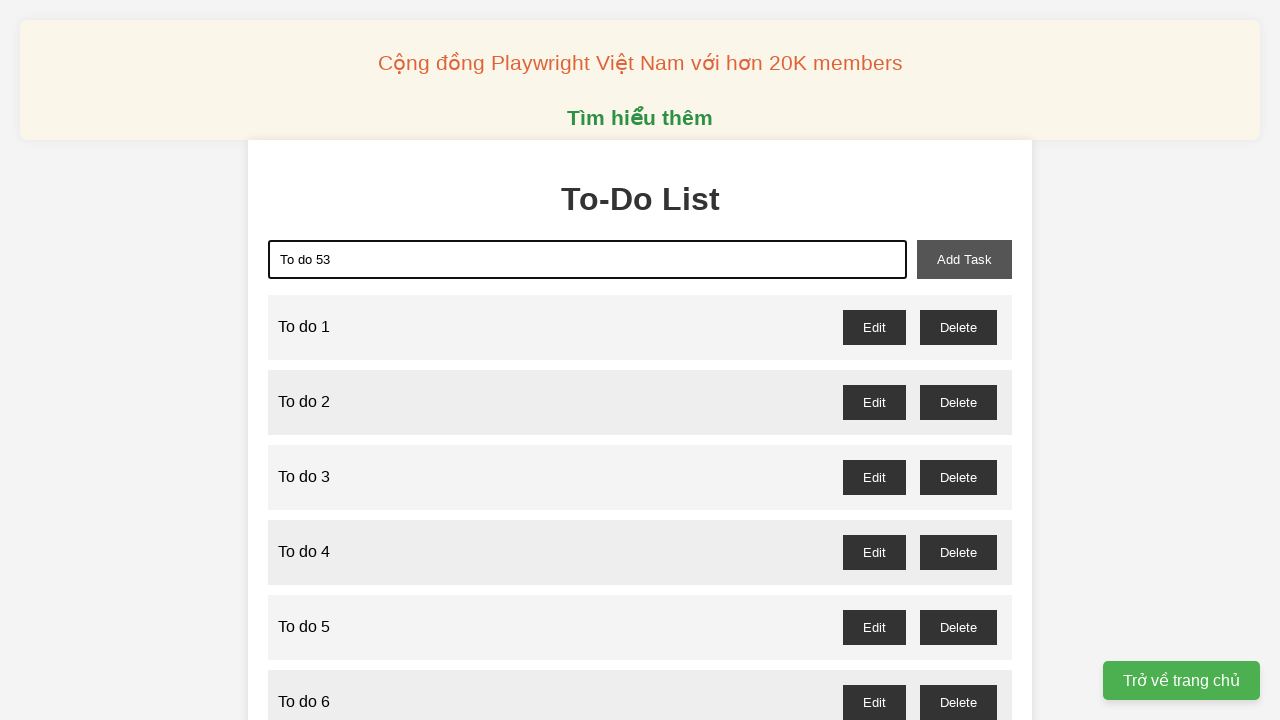

Clicked add button to create todo item 53 at (964, 259) on xpath=//button[@id='add-task']
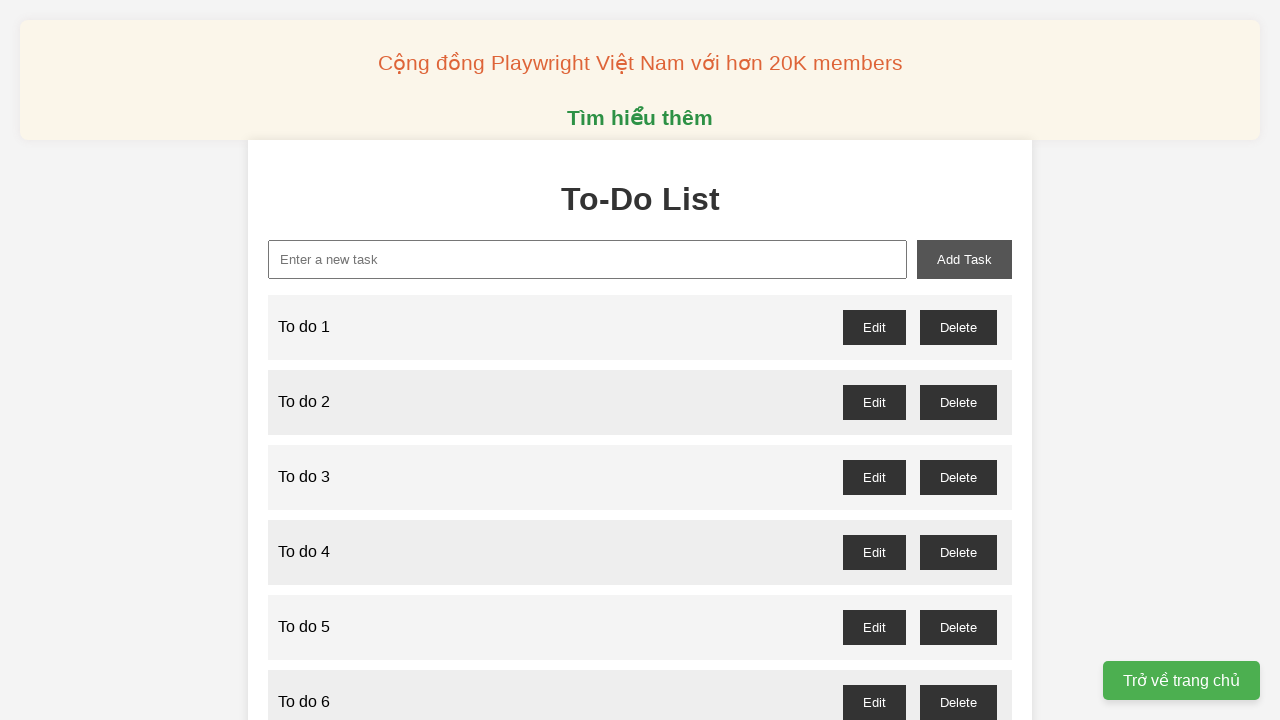

Filled task input field with 'To do 54' on xpath=//input[@id='new-task']
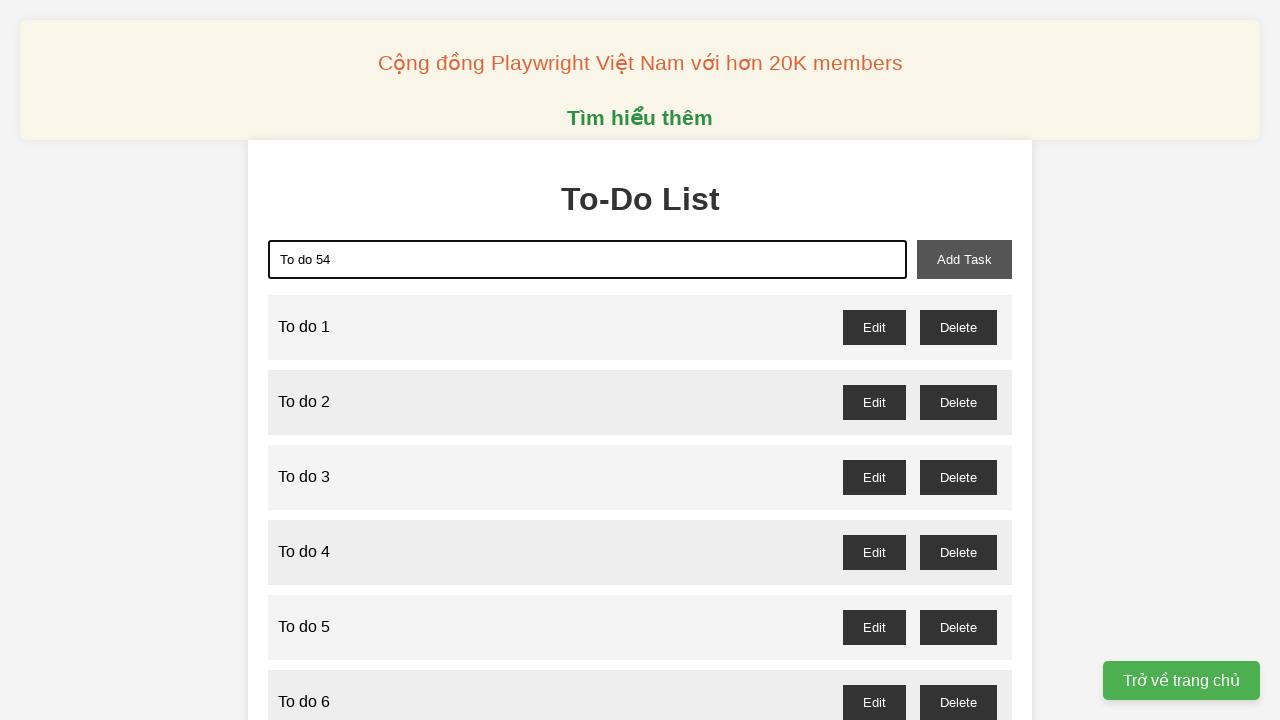

Clicked add button to create todo item 54 at (964, 259) on xpath=//button[@id='add-task']
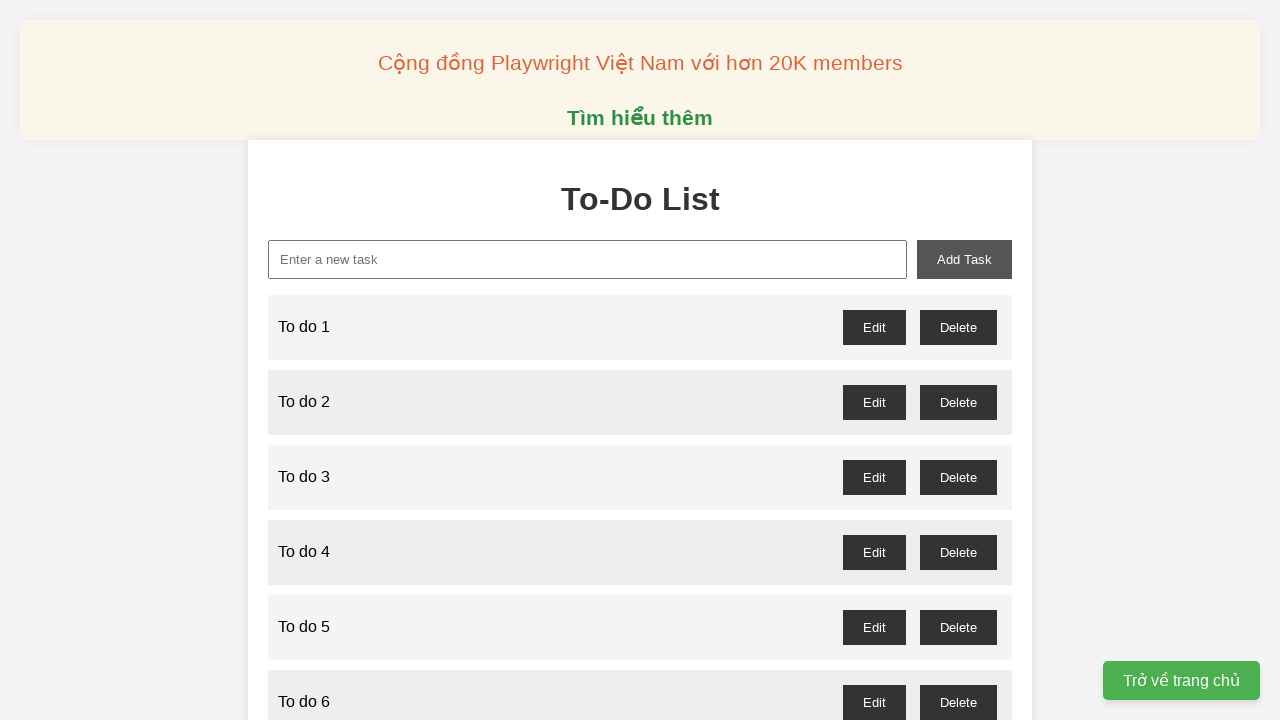

Filled task input field with 'To do 55' on xpath=//input[@id='new-task']
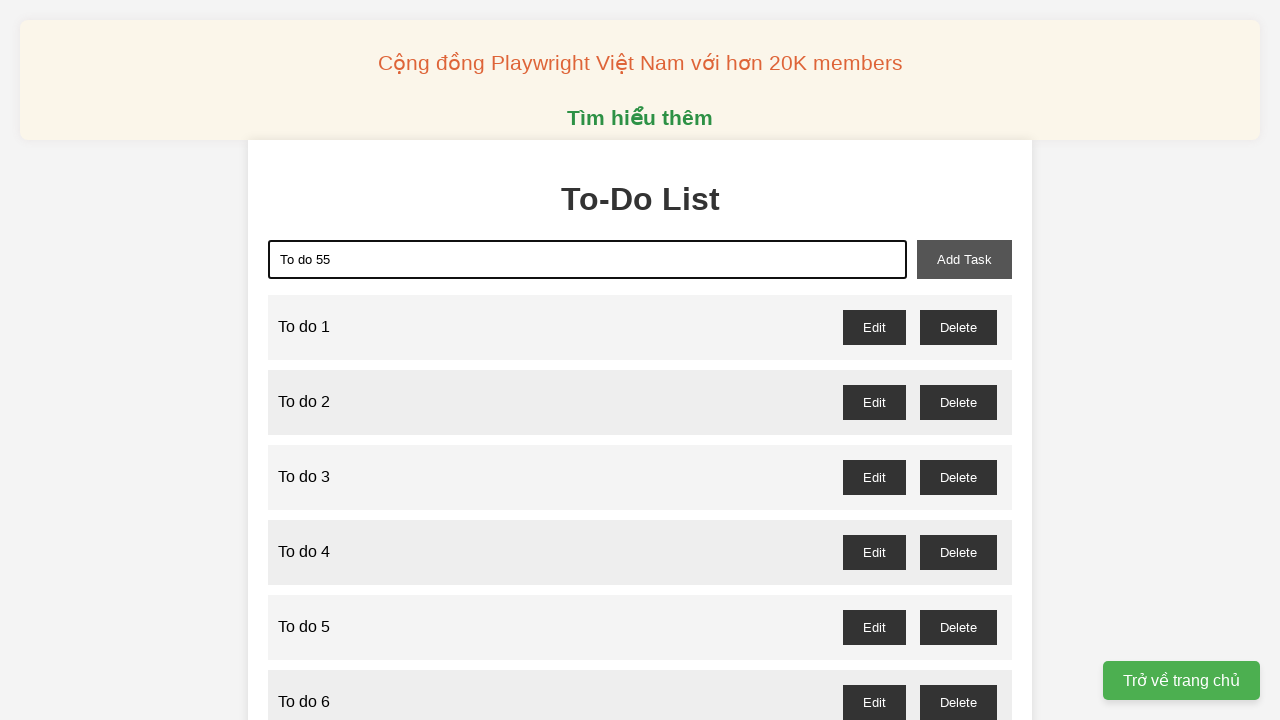

Clicked add button to create todo item 55 at (964, 259) on xpath=//button[@id='add-task']
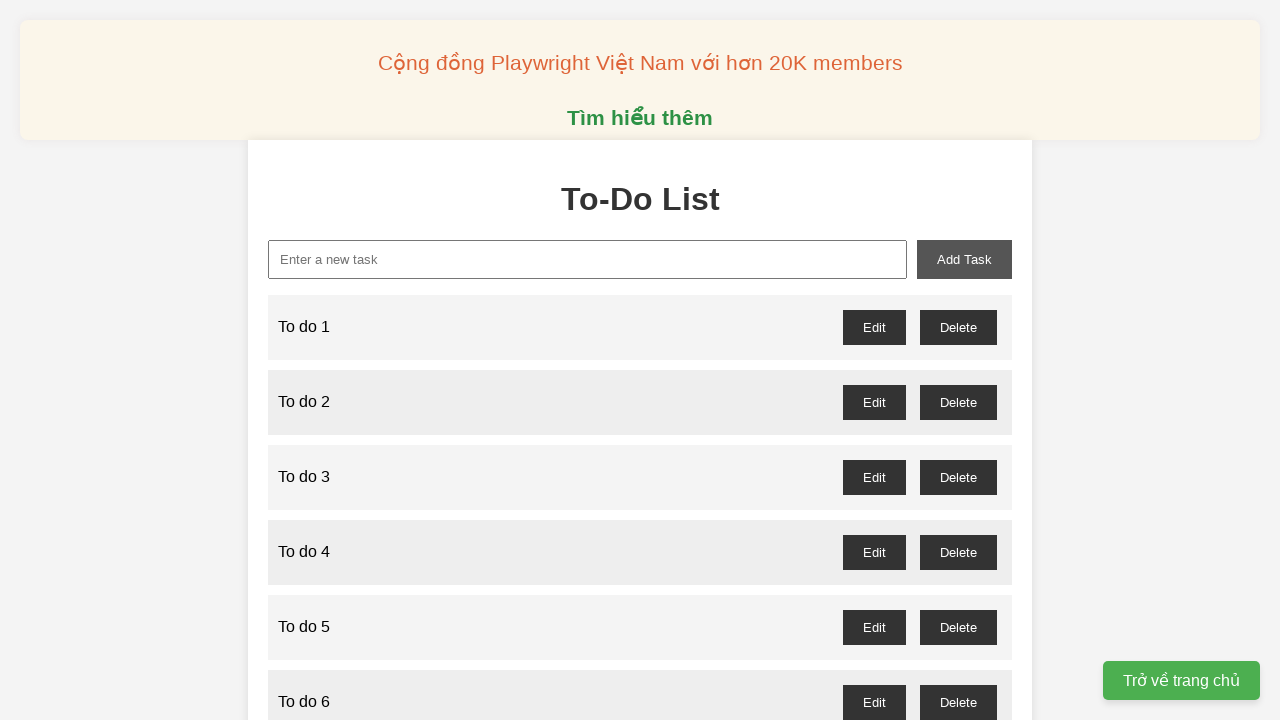

Filled task input field with 'To do 56' on xpath=//input[@id='new-task']
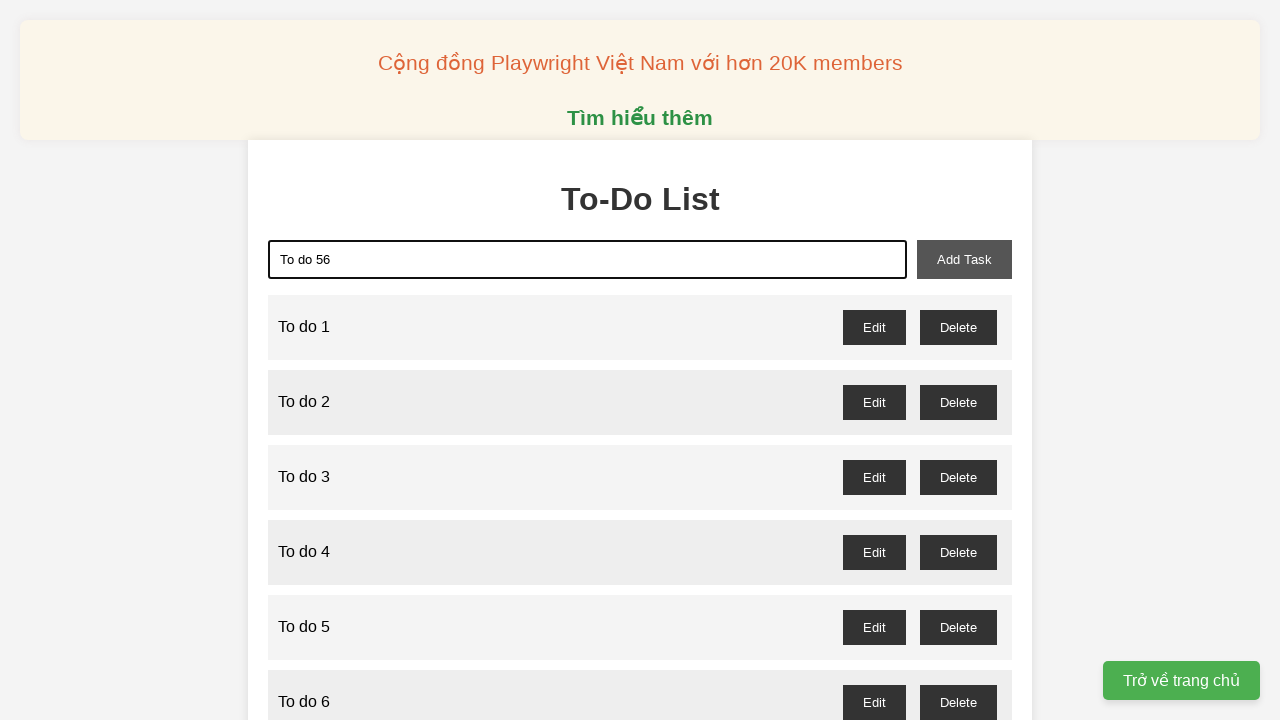

Clicked add button to create todo item 56 at (964, 259) on xpath=//button[@id='add-task']
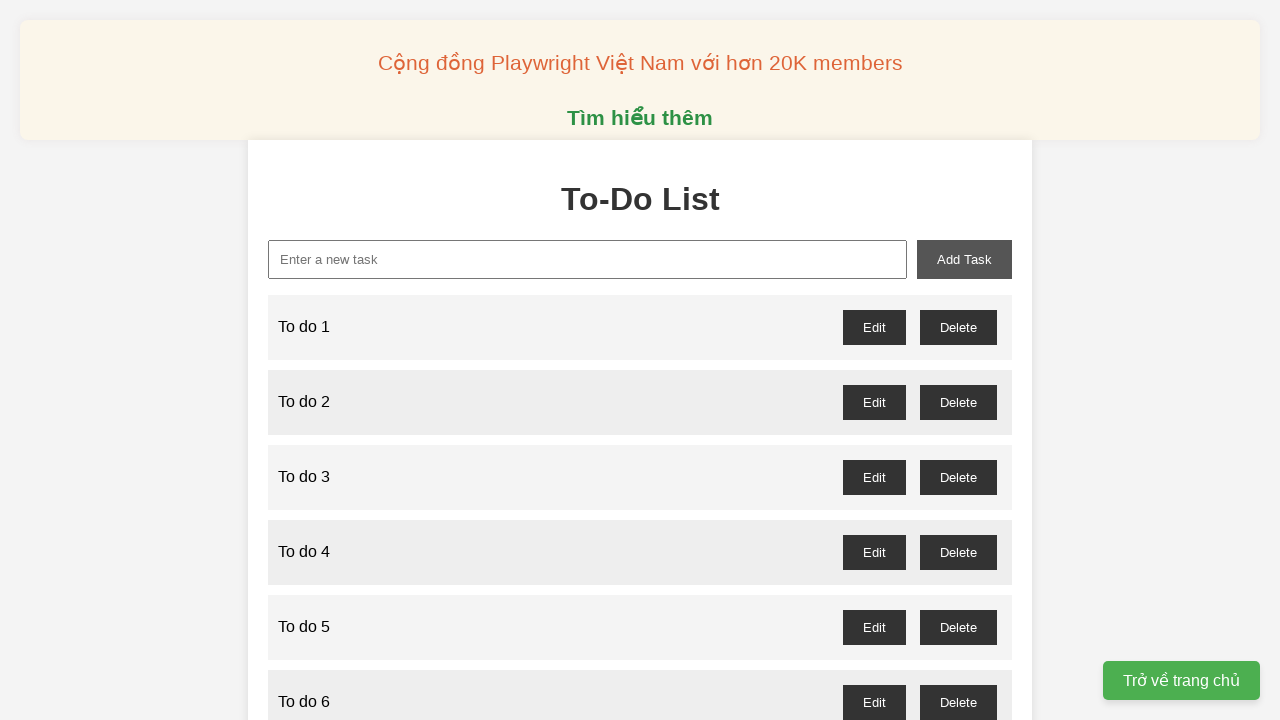

Filled task input field with 'To do 57' on xpath=//input[@id='new-task']
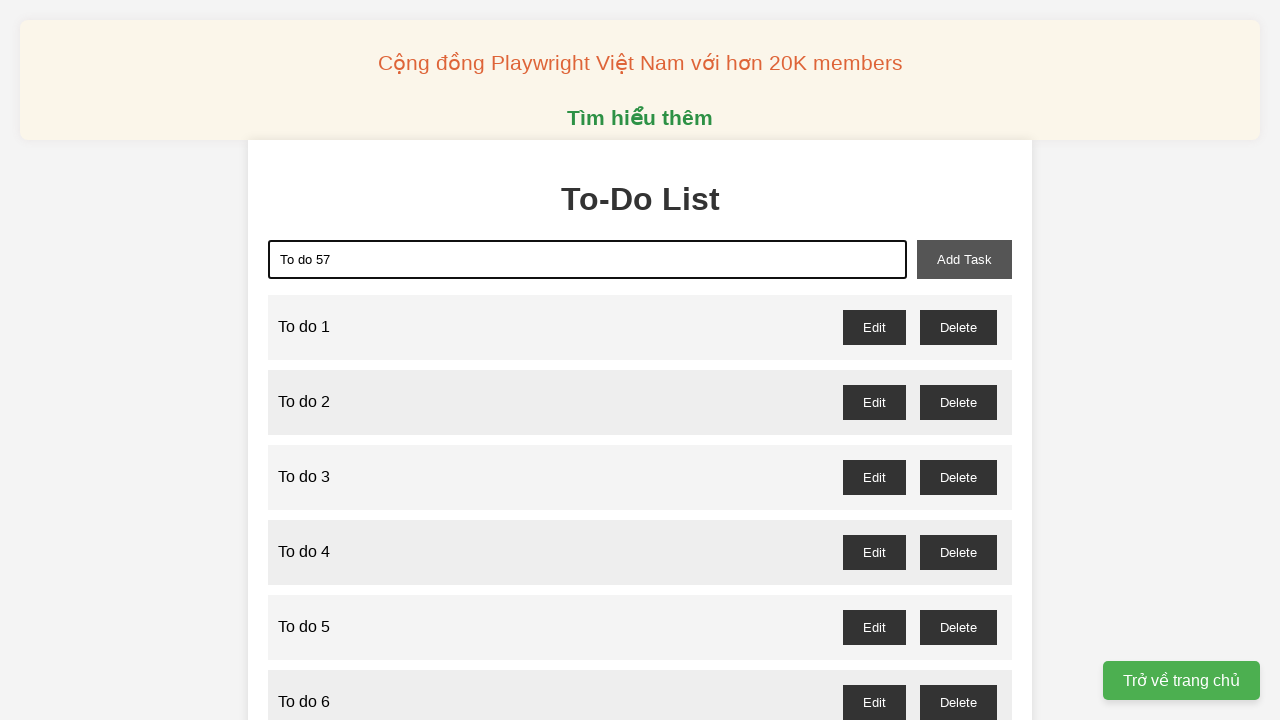

Clicked add button to create todo item 57 at (964, 259) on xpath=//button[@id='add-task']
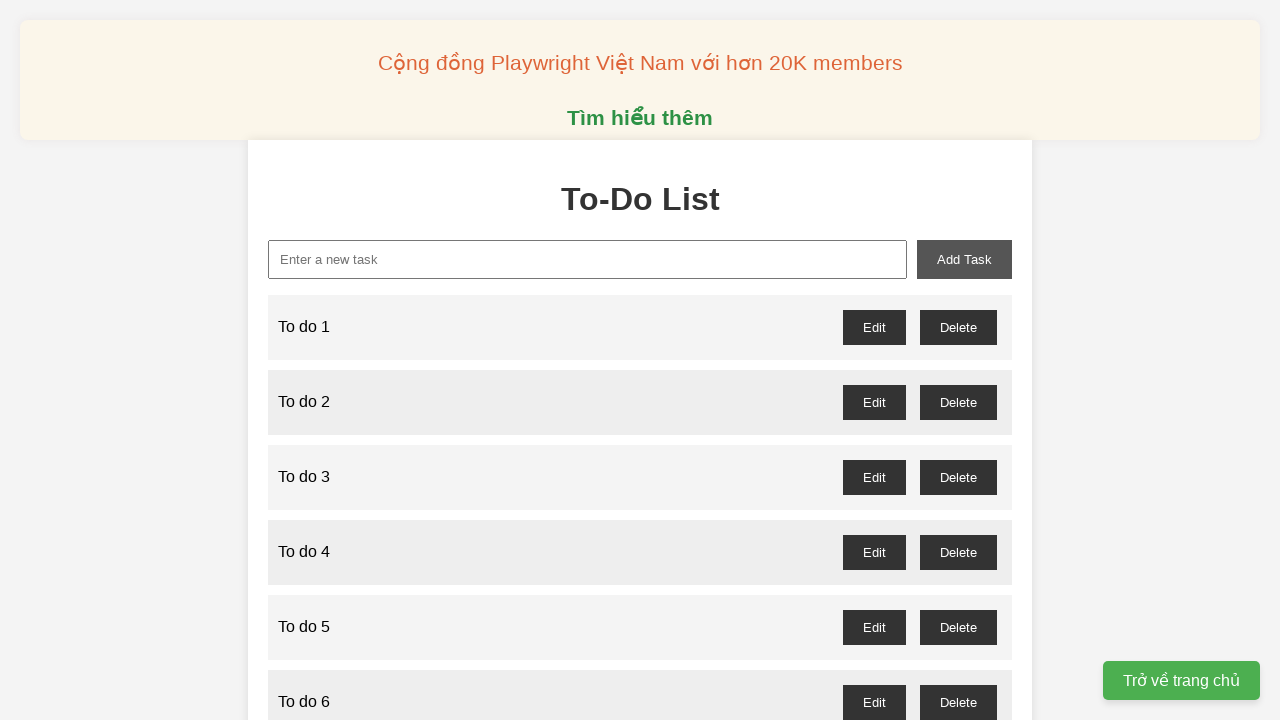

Filled task input field with 'To do 58' on xpath=//input[@id='new-task']
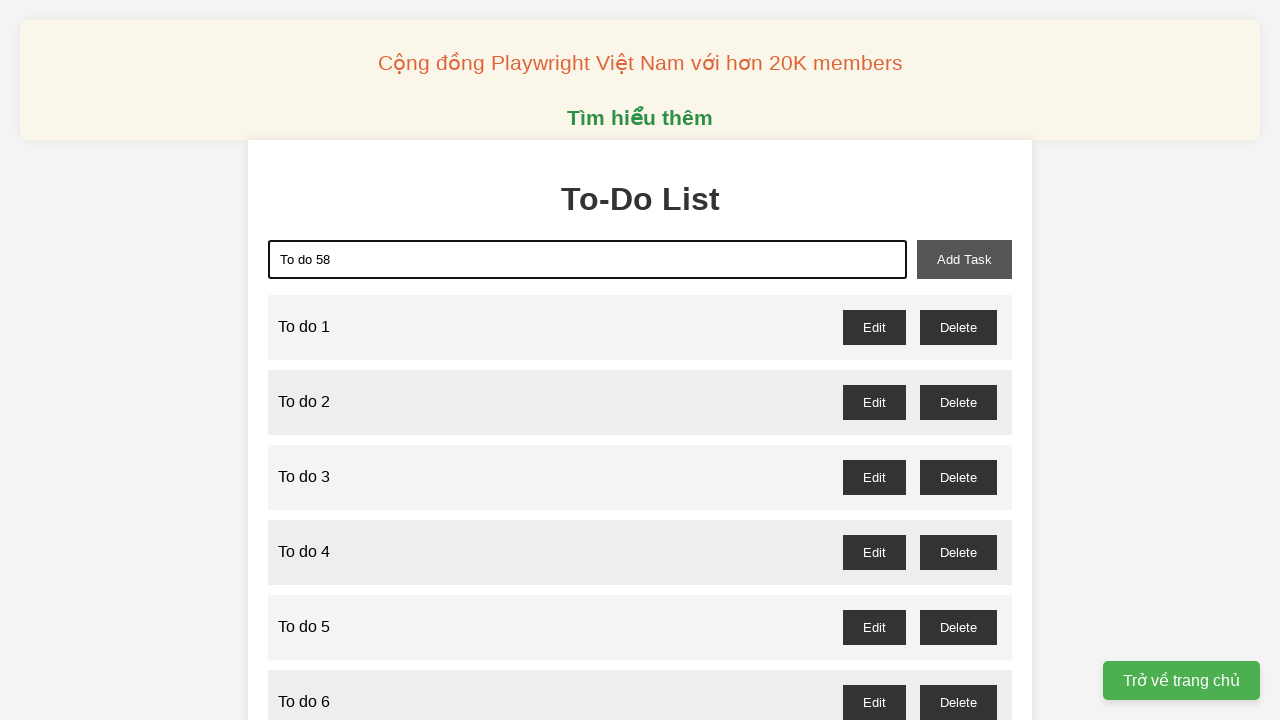

Clicked add button to create todo item 58 at (964, 259) on xpath=//button[@id='add-task']
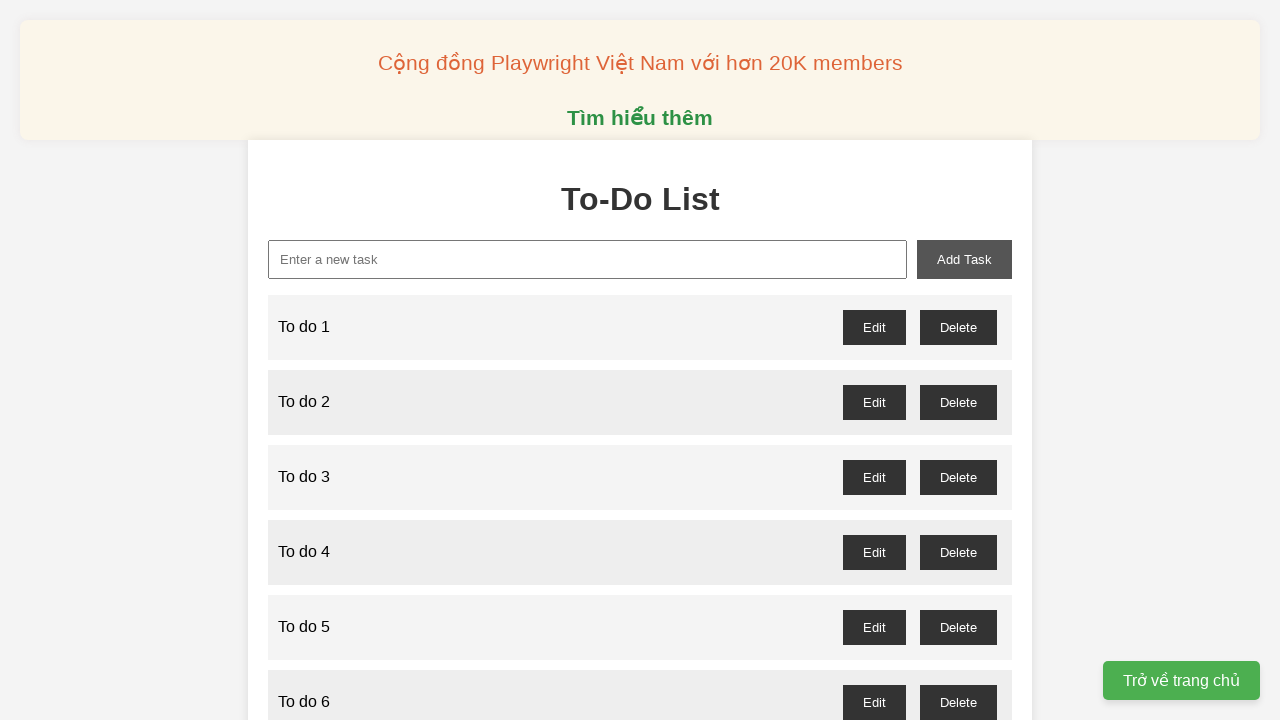

Filled task input field with 'To do 59' on xpath=//input[@id='new-task']
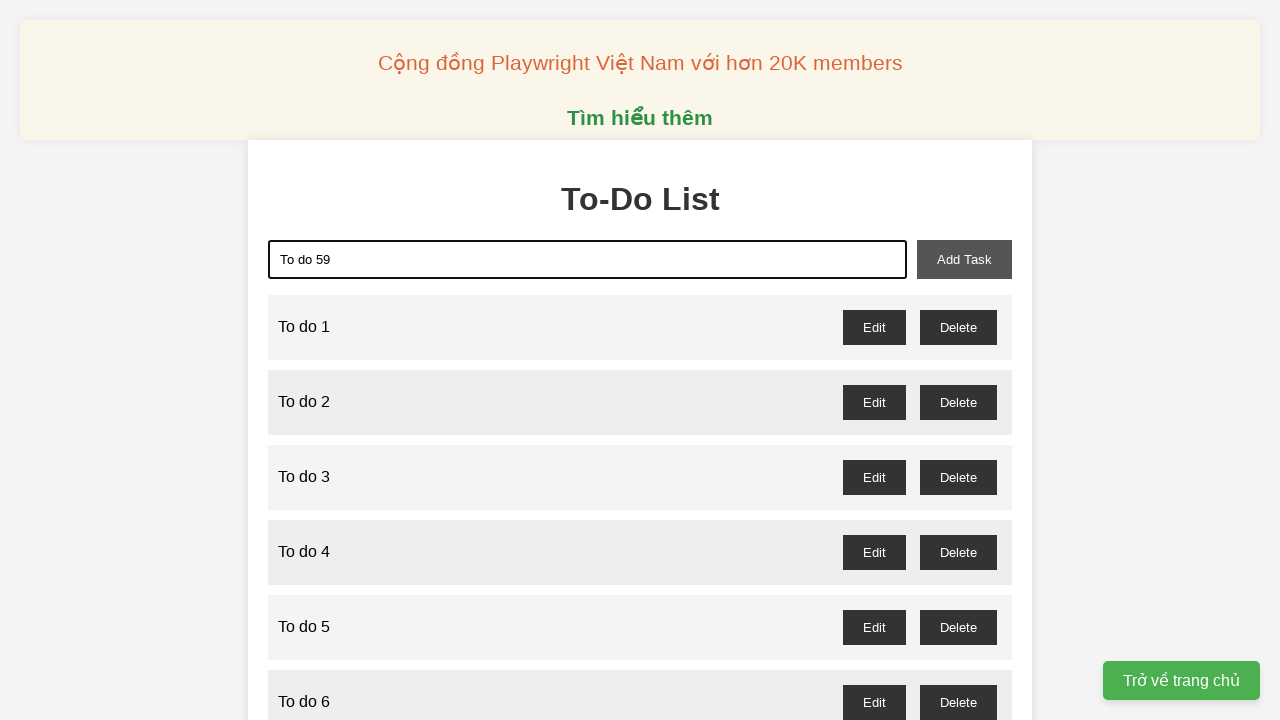

Clicked add button to create todo item 59 at (964, 259) on xpath=//button[@id='add-task']
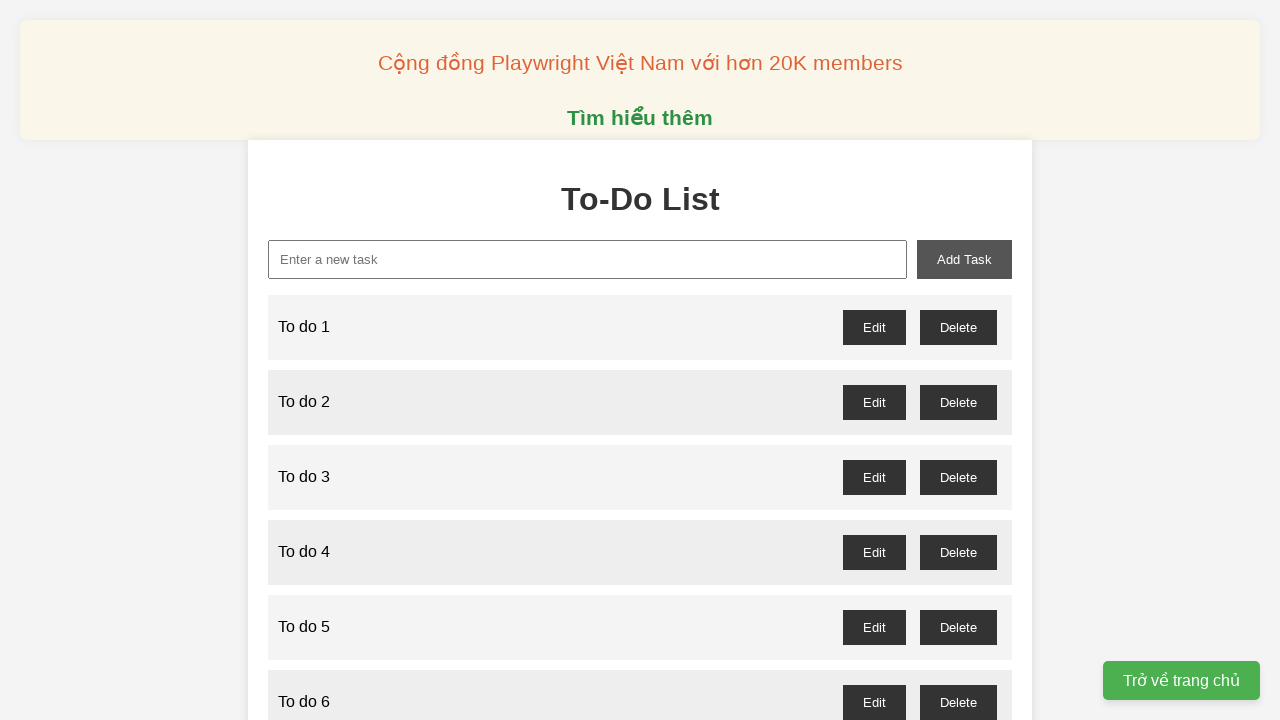

Filled task input field with 'To do 60' on xpath=//input[@id='new-task']
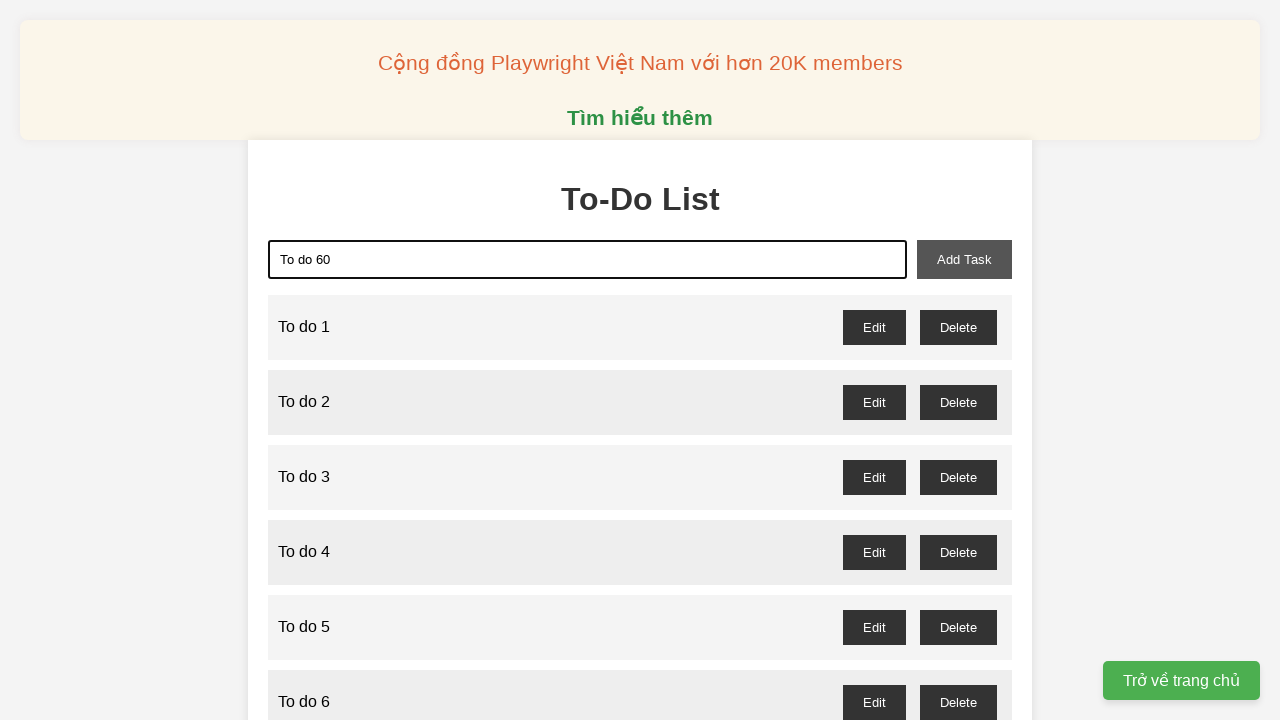

Clicked add button to create todo item 60 at (964, 259) on xpath=//button[@id='add-task']
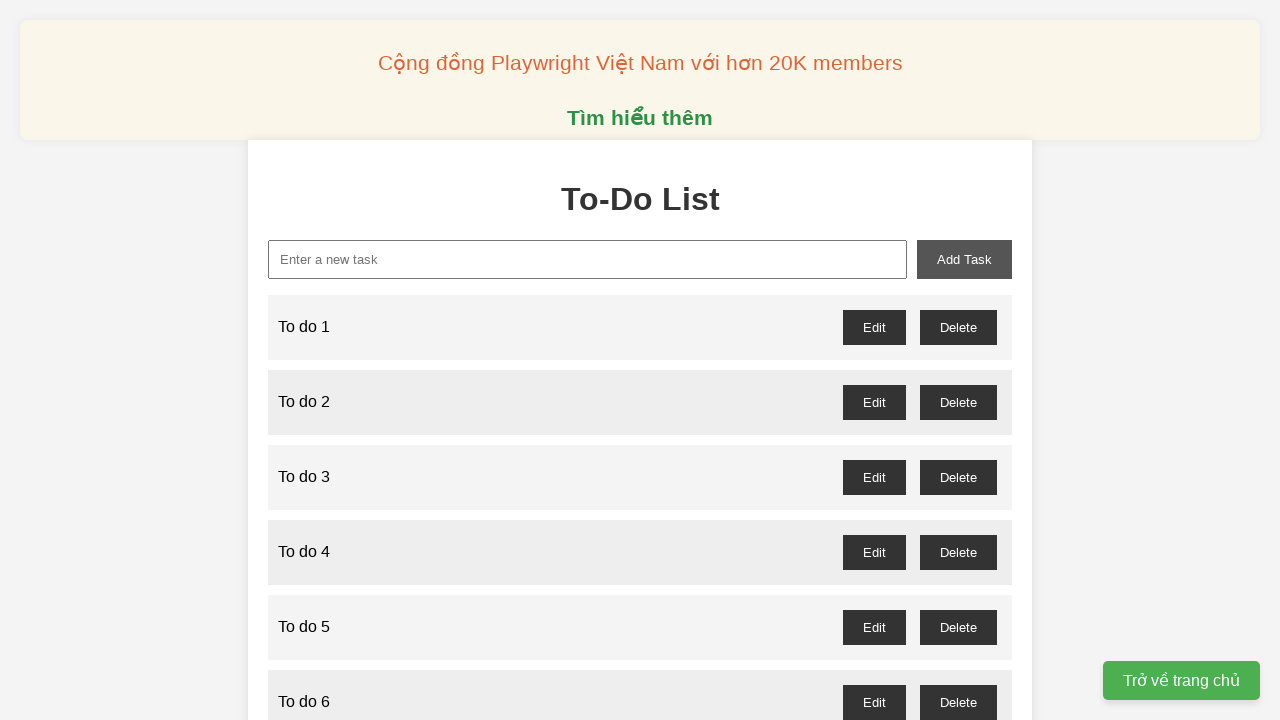

Filled task input field with 'To do 61' on xpath=//input[@id='new-task']
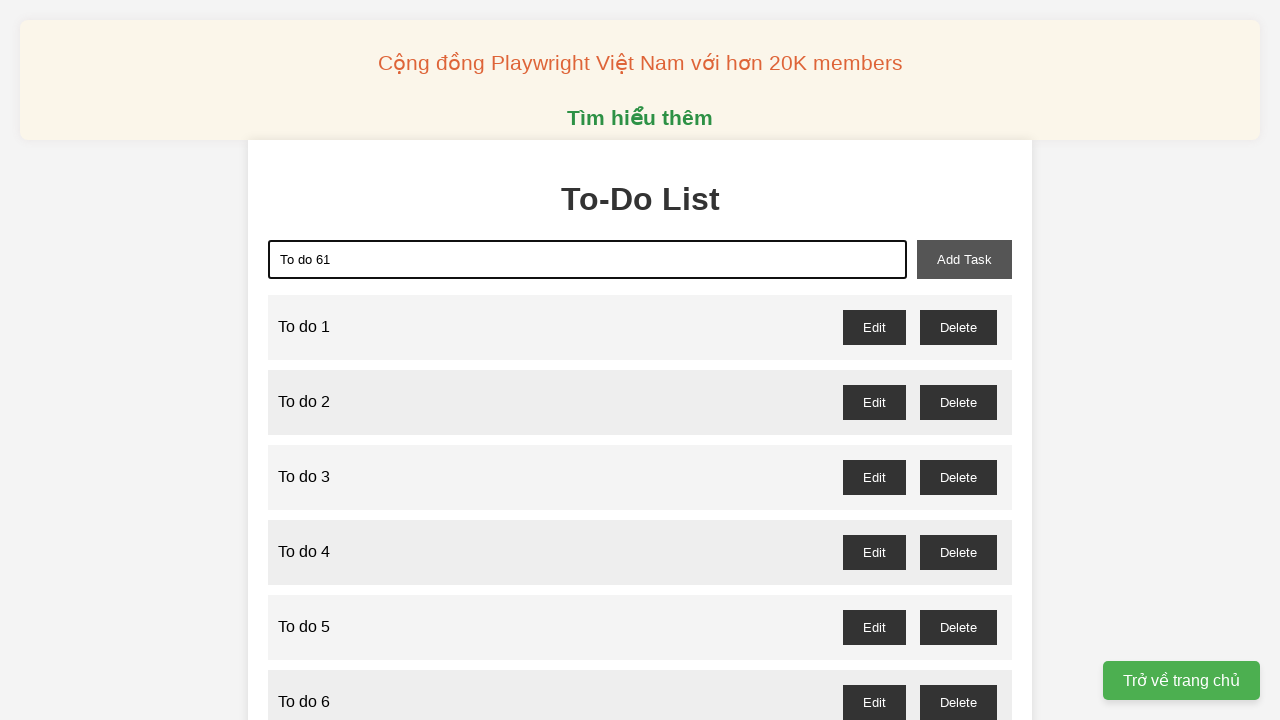

Clicked add button to create todo item 61 at (964, 259) on xpath=//button[@id='add-task']
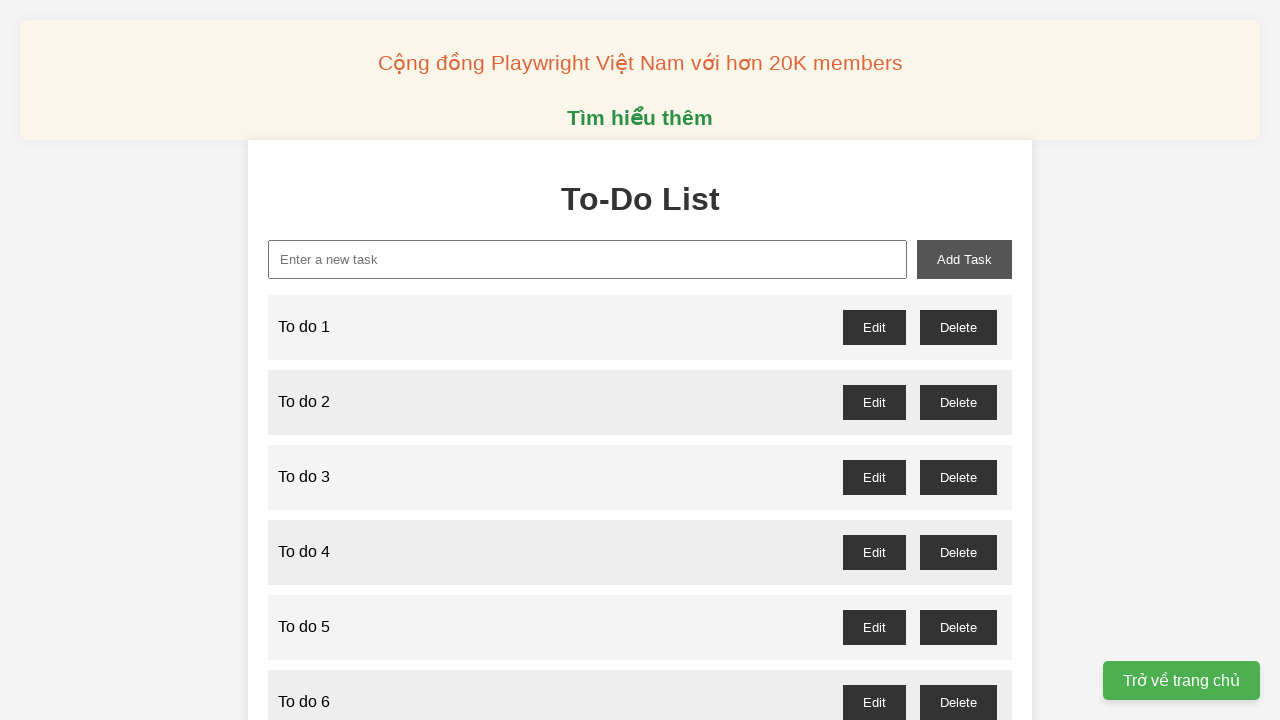

Filled task input field with 'To do 62' on xpath=//input[@id='new-task']
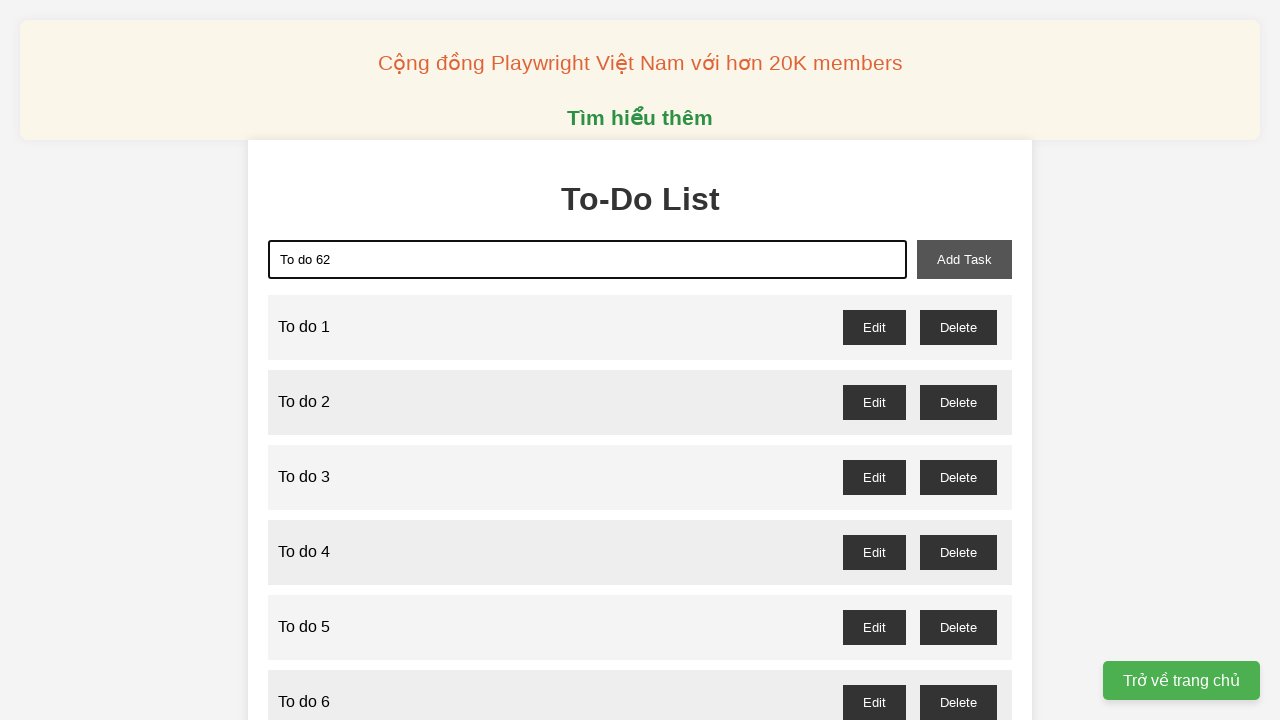

Clicked add button to create todo item 62 at (964, 259) on xpath=//button[@id='add-task']
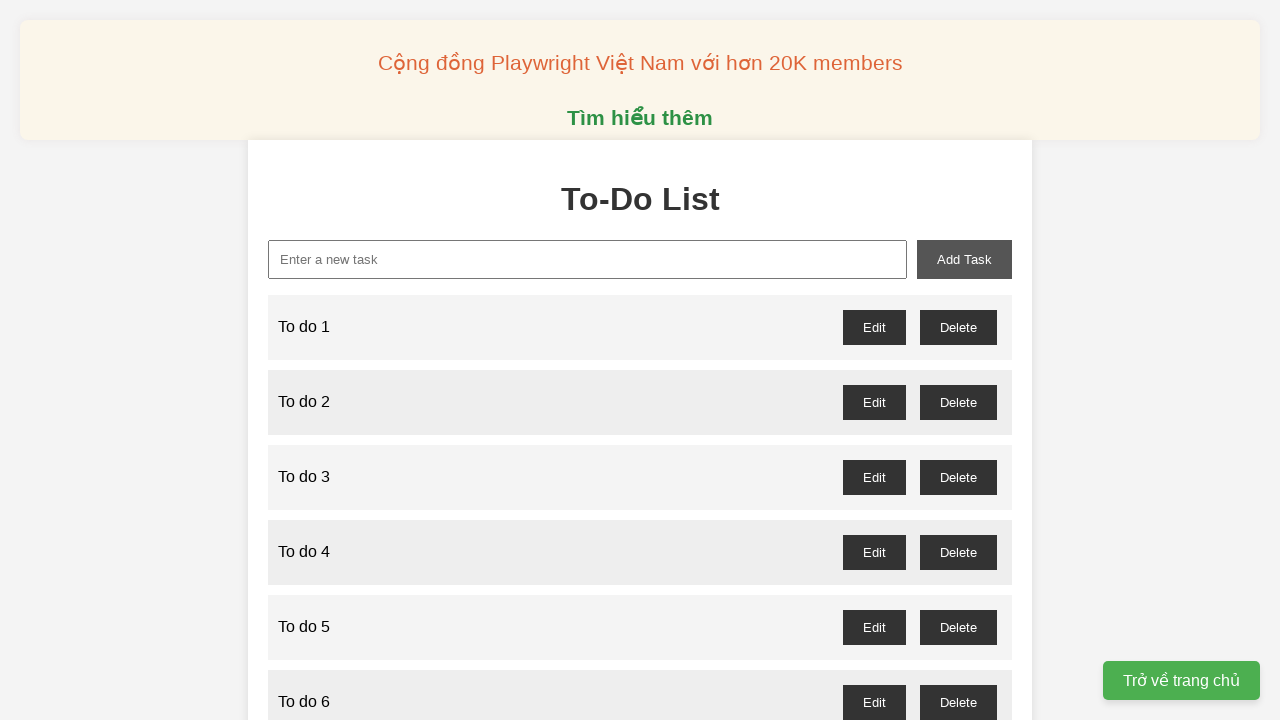

Filled task input field with 'To do 63' on xpath=//input[@id='new-task']
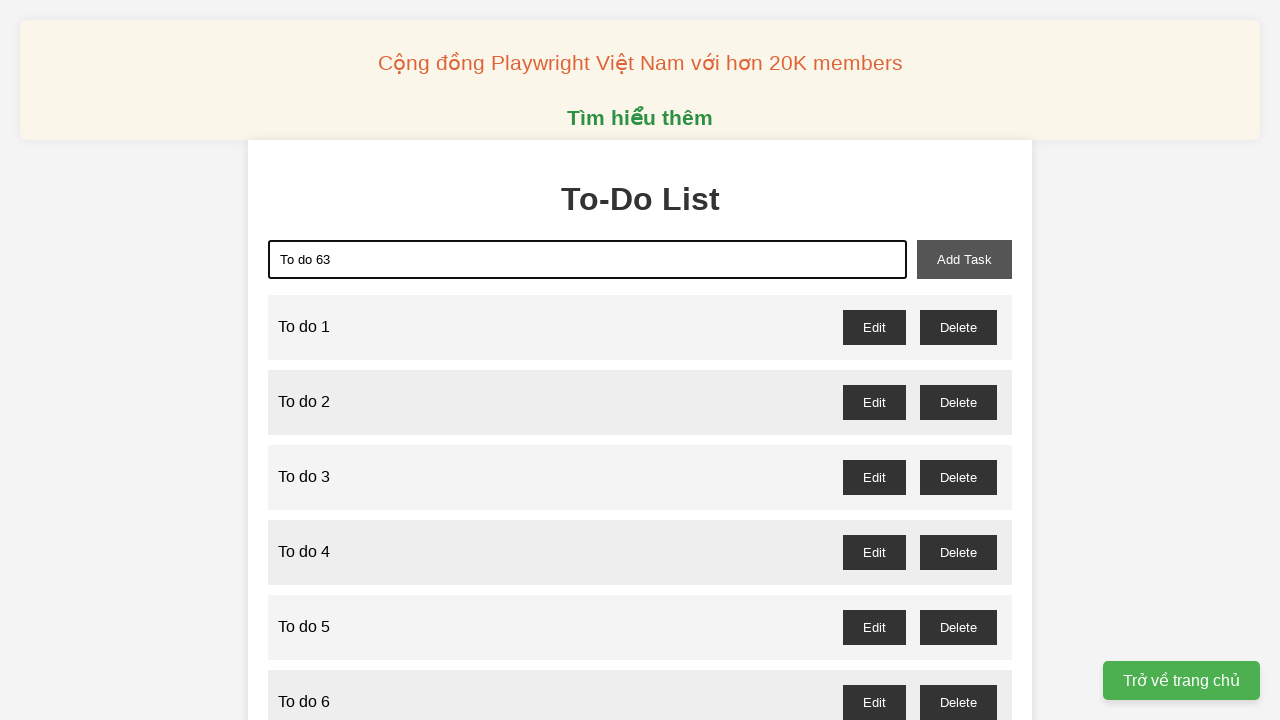

Clicked add button to create todo item 63 at (964, 259) on xpath=//button[@id='add-task']
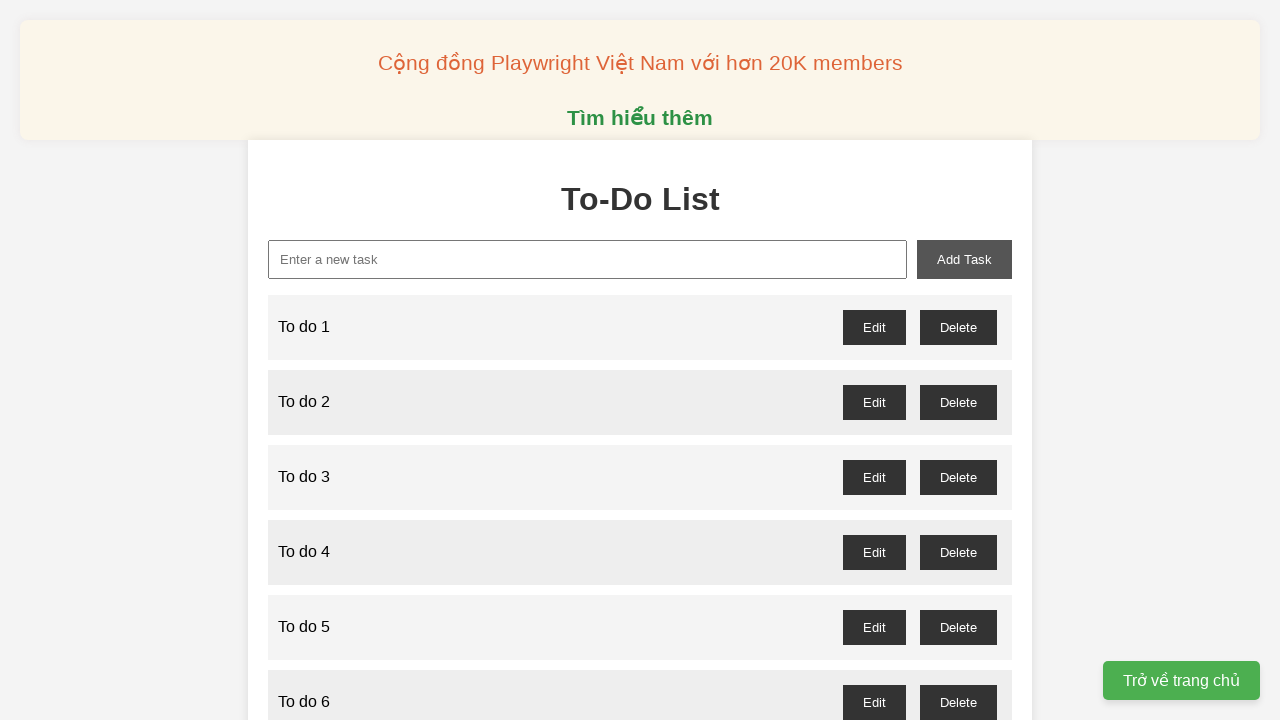

Filled task input field with 'To do 64' on xpath=//input[@id='new-task']
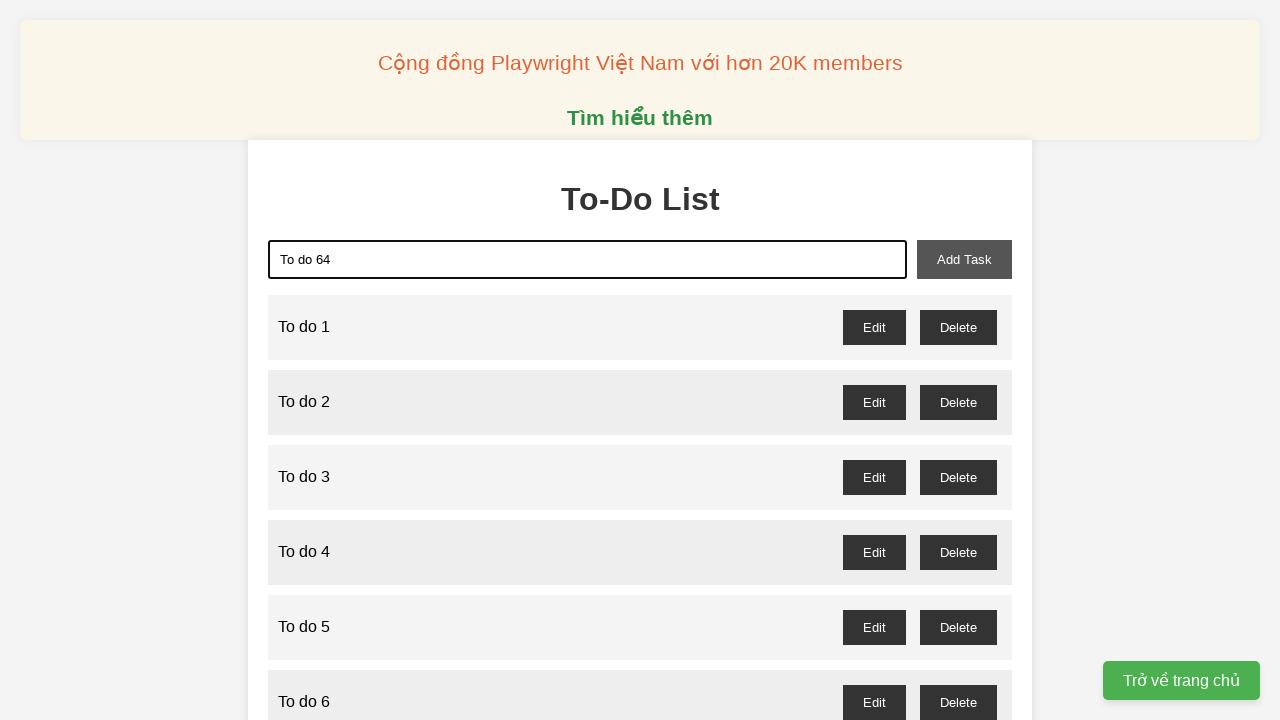

Clicked add button to create todo item 64 at (964, 259) on xpath=//button[@id='add-task']
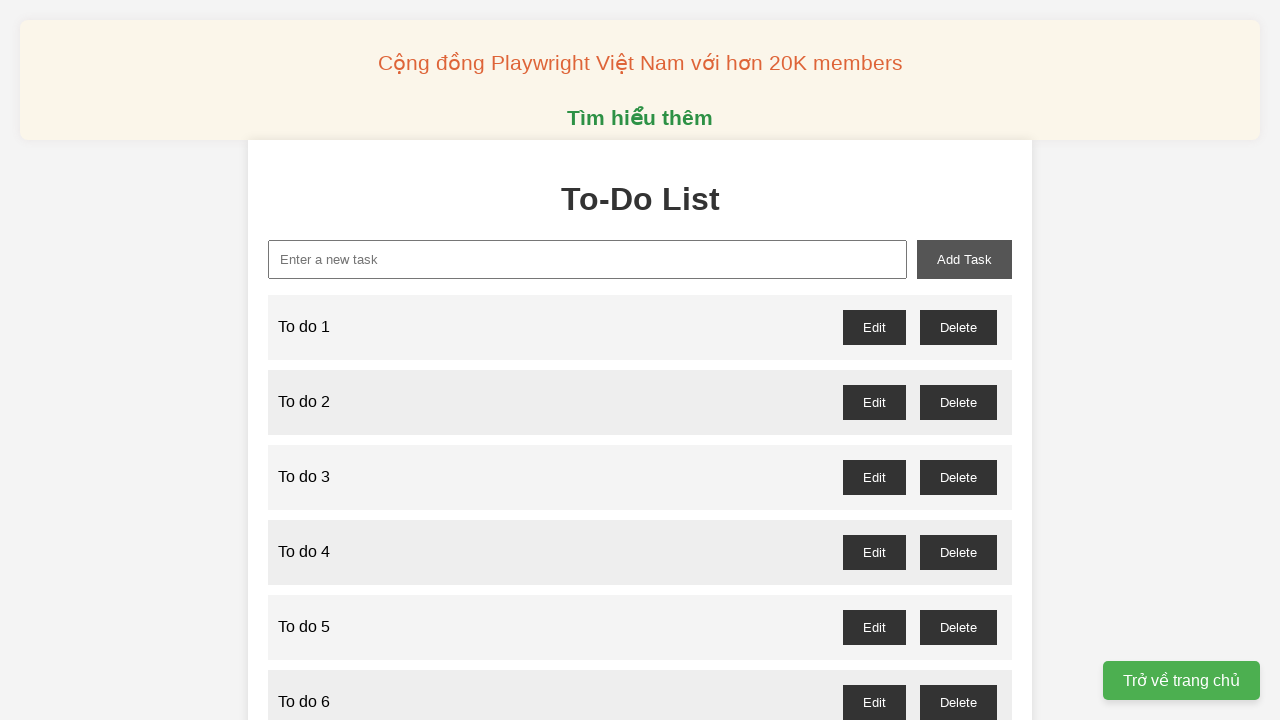

Filled task input field with 'To do 65' on xpath=//input[@id='new-task']
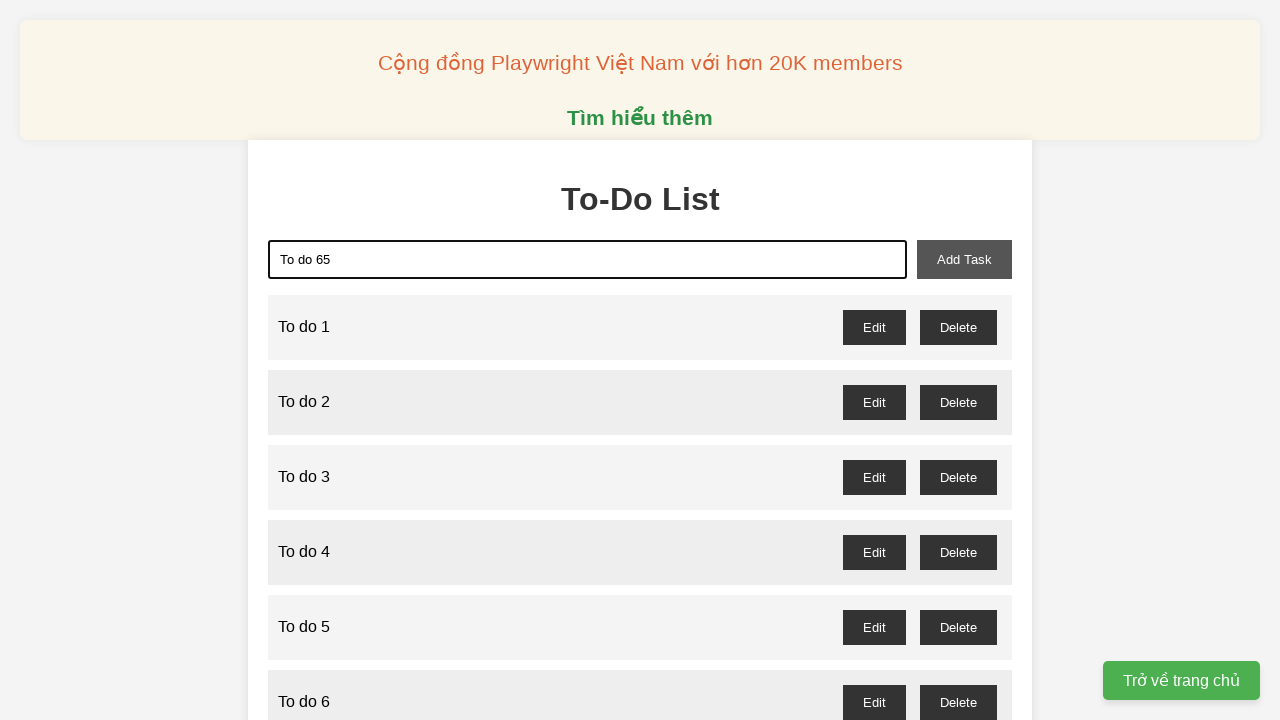

Clicked add button to create todo item 65 at (964, 259) on xpath=//button[@id='add-task']
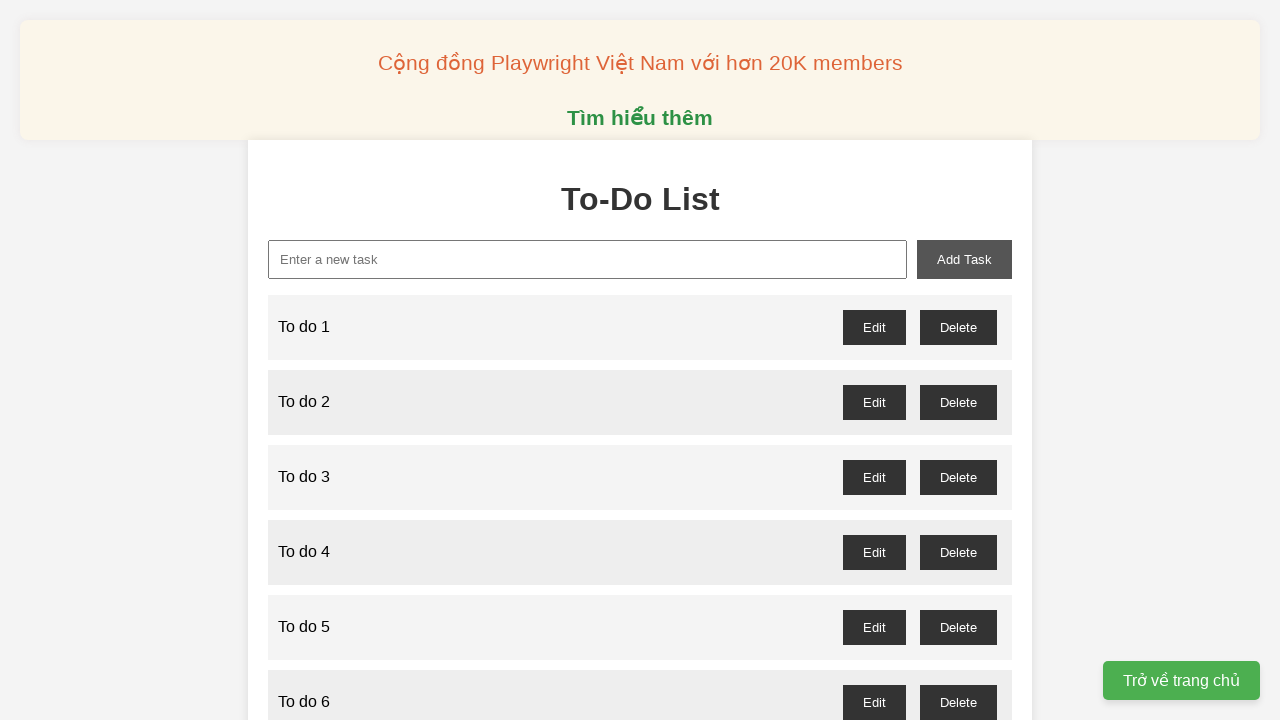

Filled task input field with 'To do 66' on xpath=//input[@id='new-task']
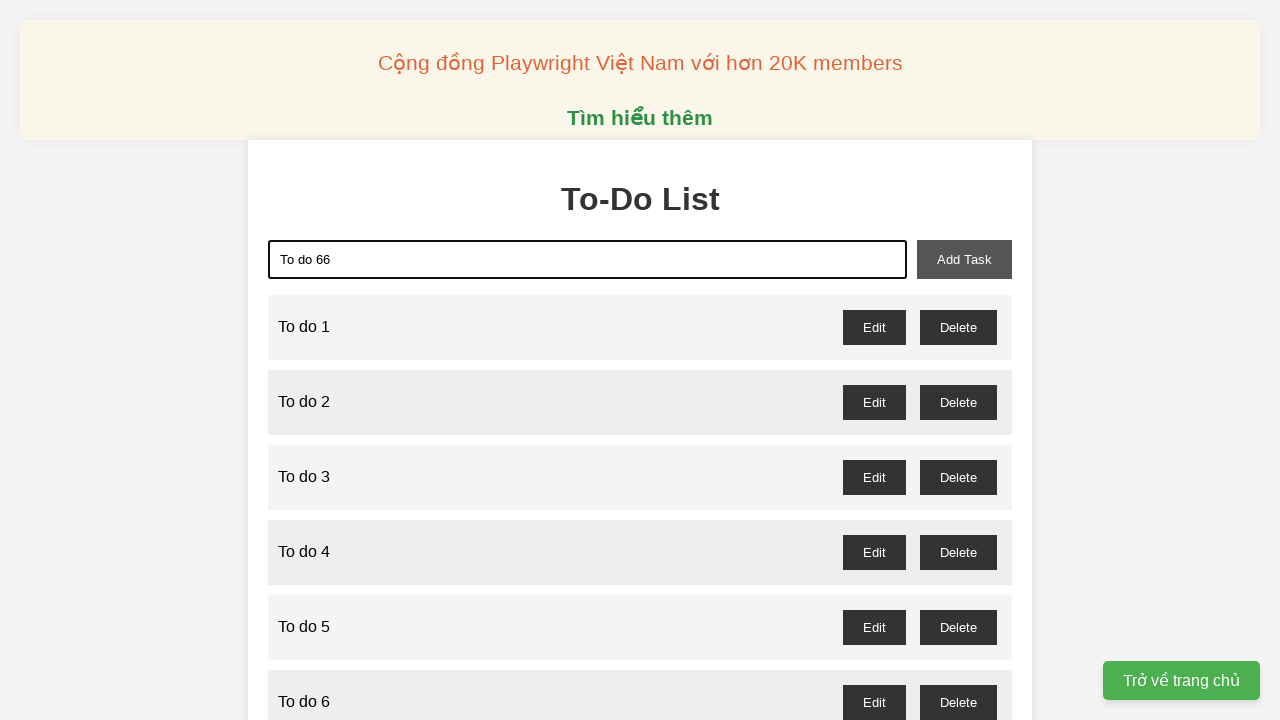

Clicked add button to create todo item 66 at (964, 259) on xpath=//button[@id='add-task']
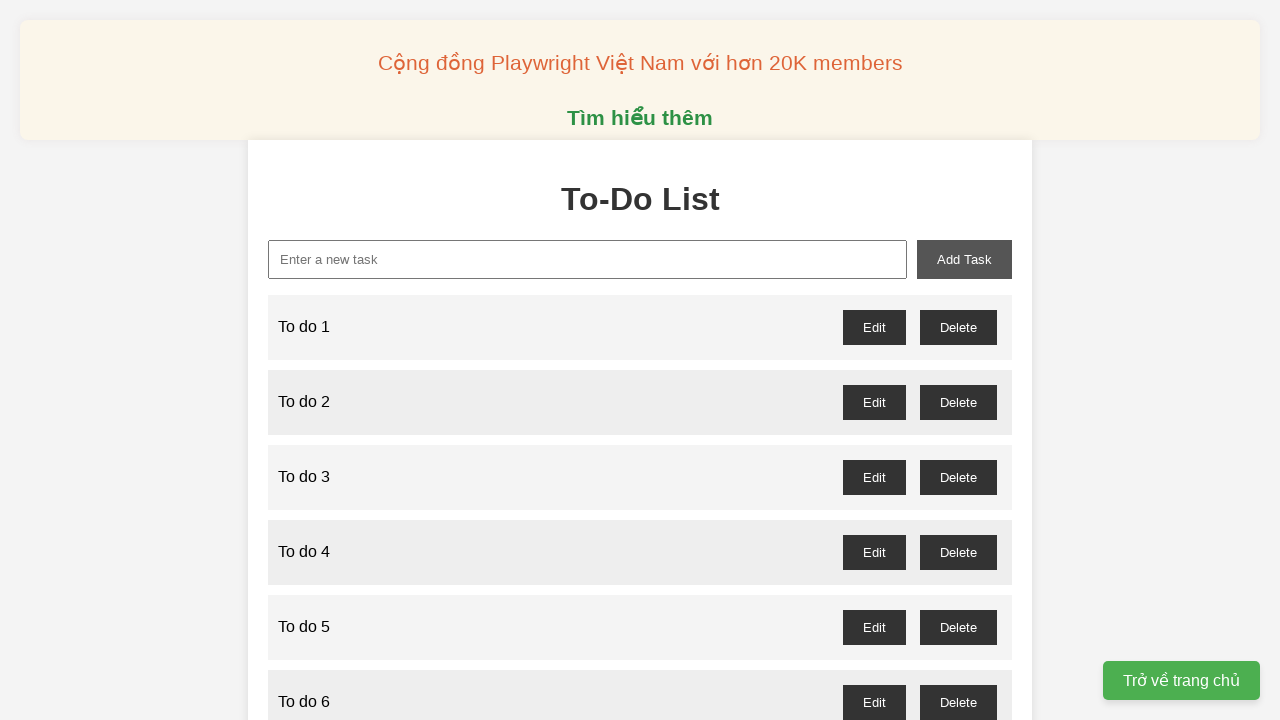

Filled task input field with 'To do 67' on xpath=//input[@id='new-task']
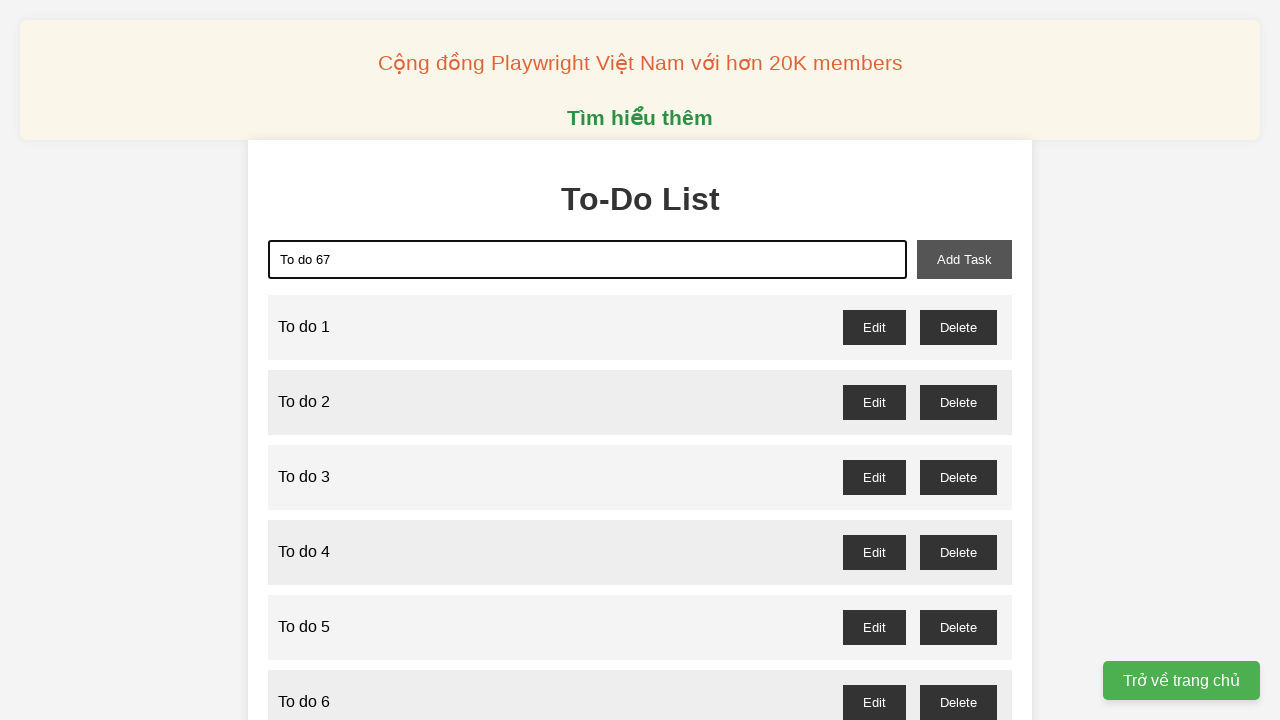

Clicked add button to create todo item 67 at (964, 259) on xpath=//button[@id='add-task']
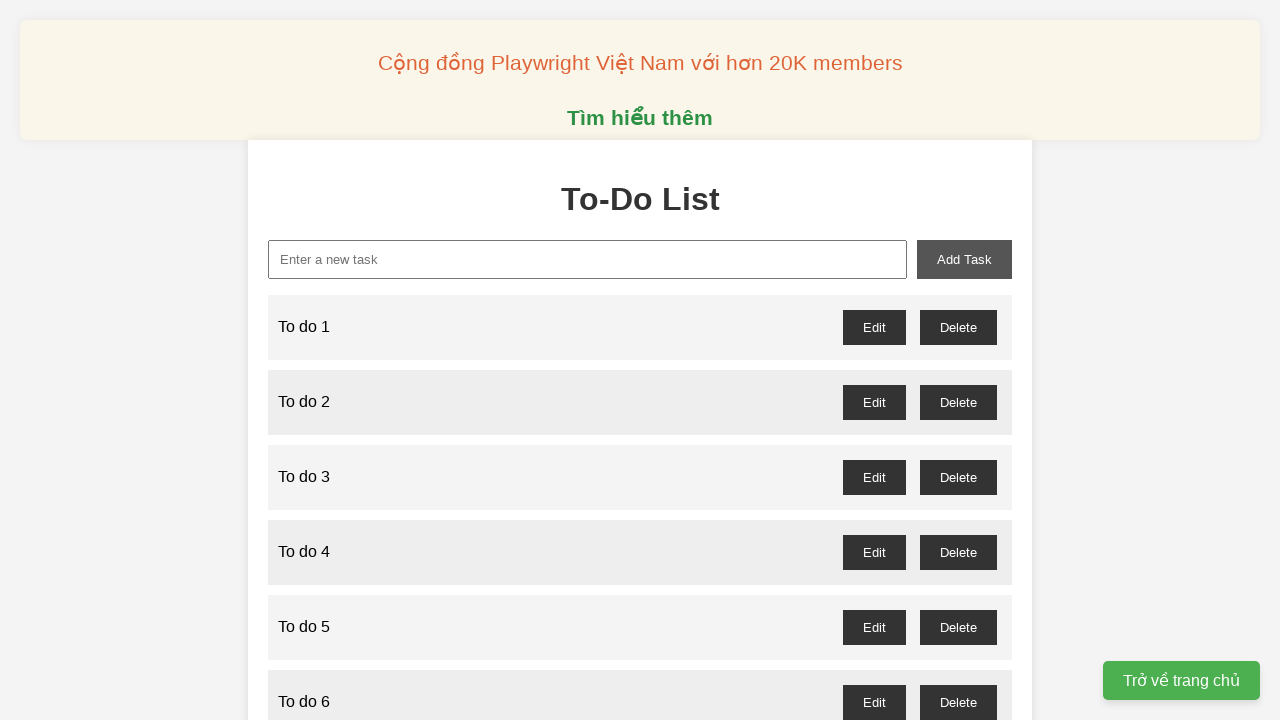

Filled task input field with 'To do 68' on xpath=//input[@id='new-task']
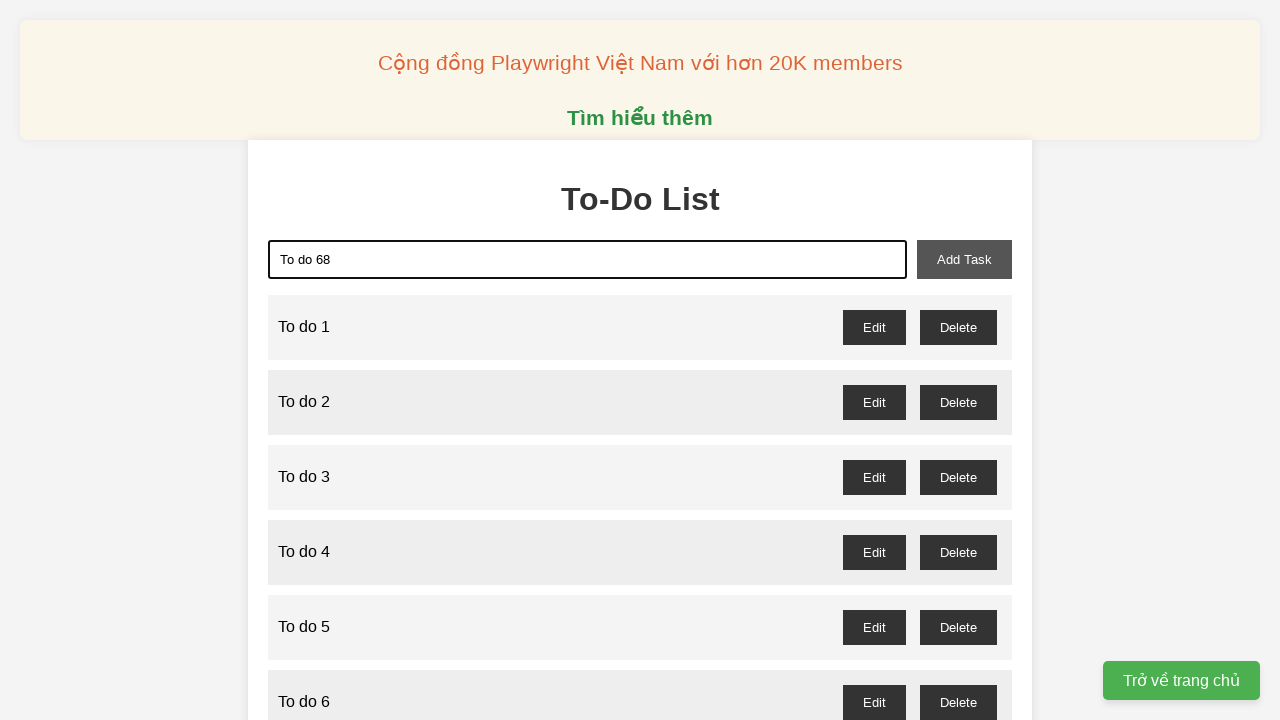

Clicked add button to create todo item 68 at (964, 259) on xpath=//button[@id='add-task']
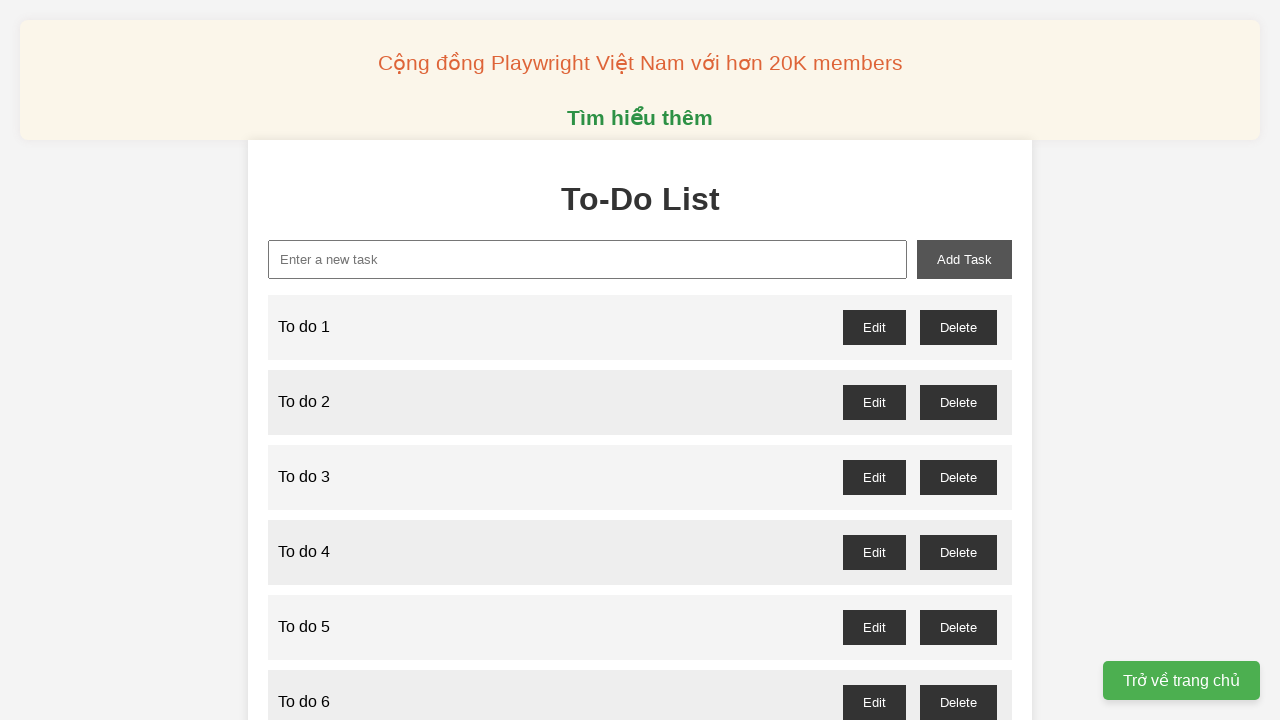

Filled task input field with 'To do 69' on xpath=//input[@id='new-task']
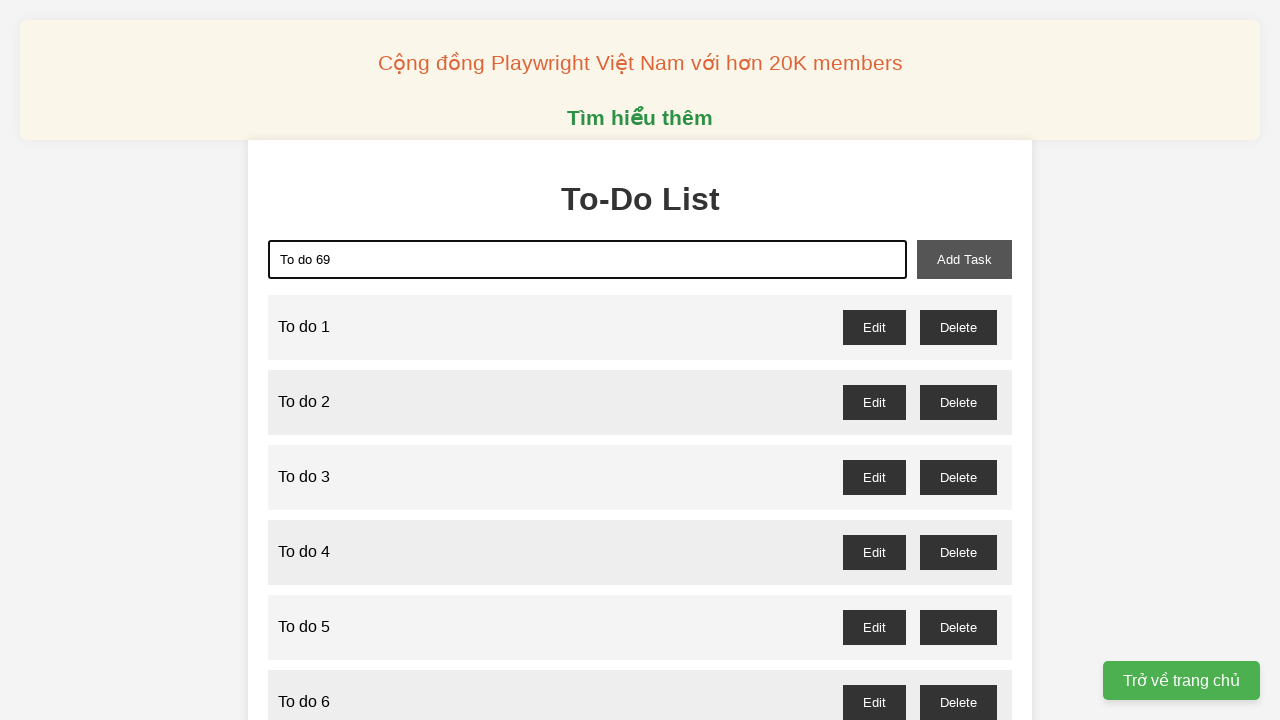

Clicked add button to create todo item 69 at (964, 259) on xpath=//button[@id='add-task']
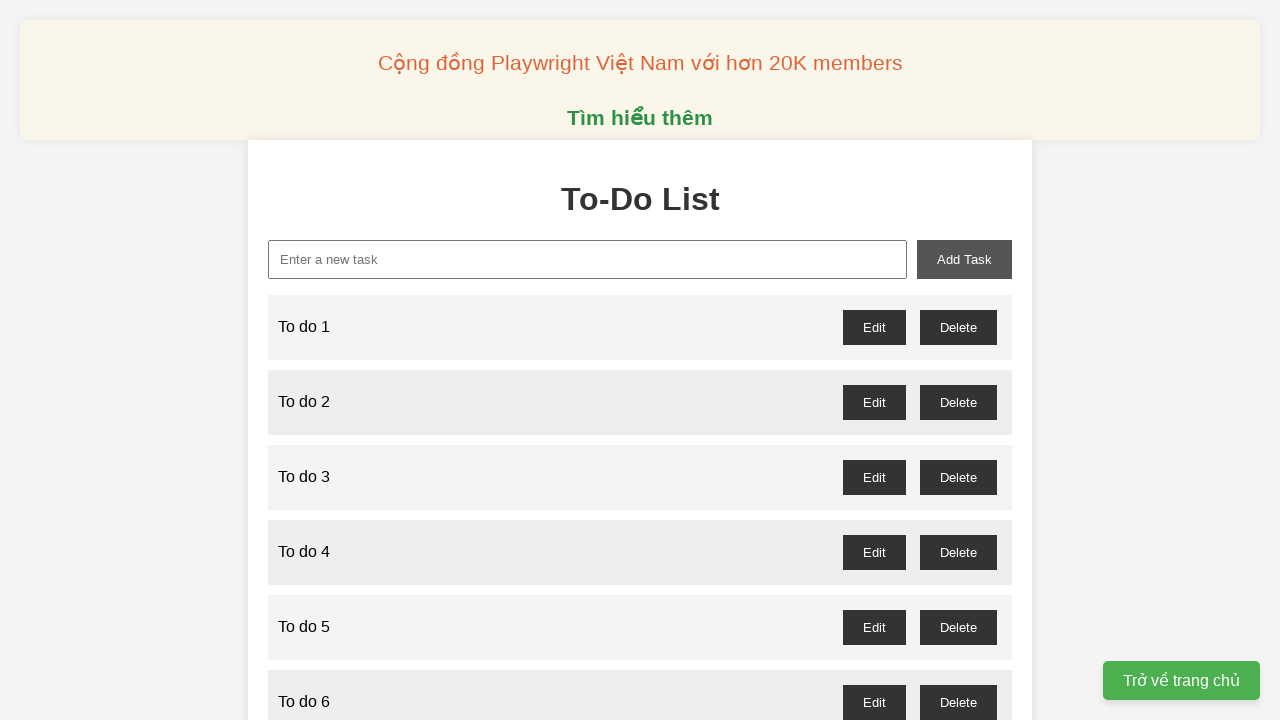

Filled task input field with 'To do 70' on xpath=//input[@id='new-task']
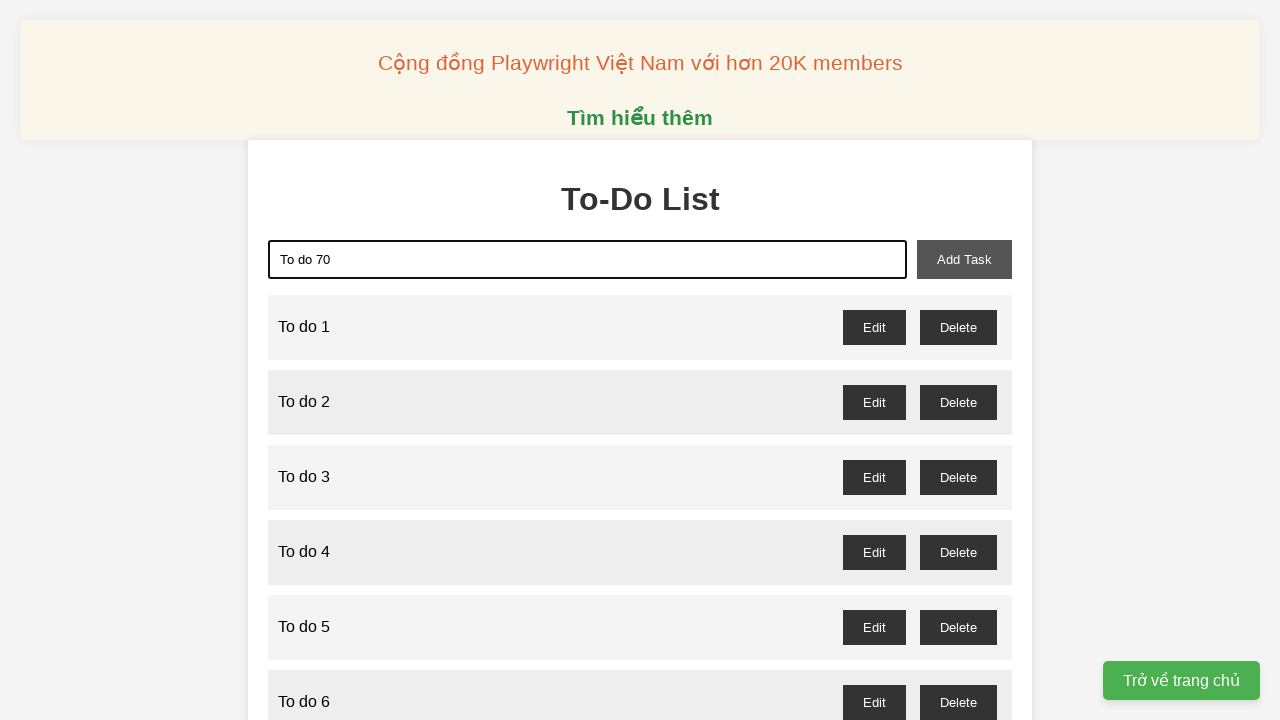

Clicked add button to create todo item 70 at (964, 259) on xpath=//button[@id='add-task']
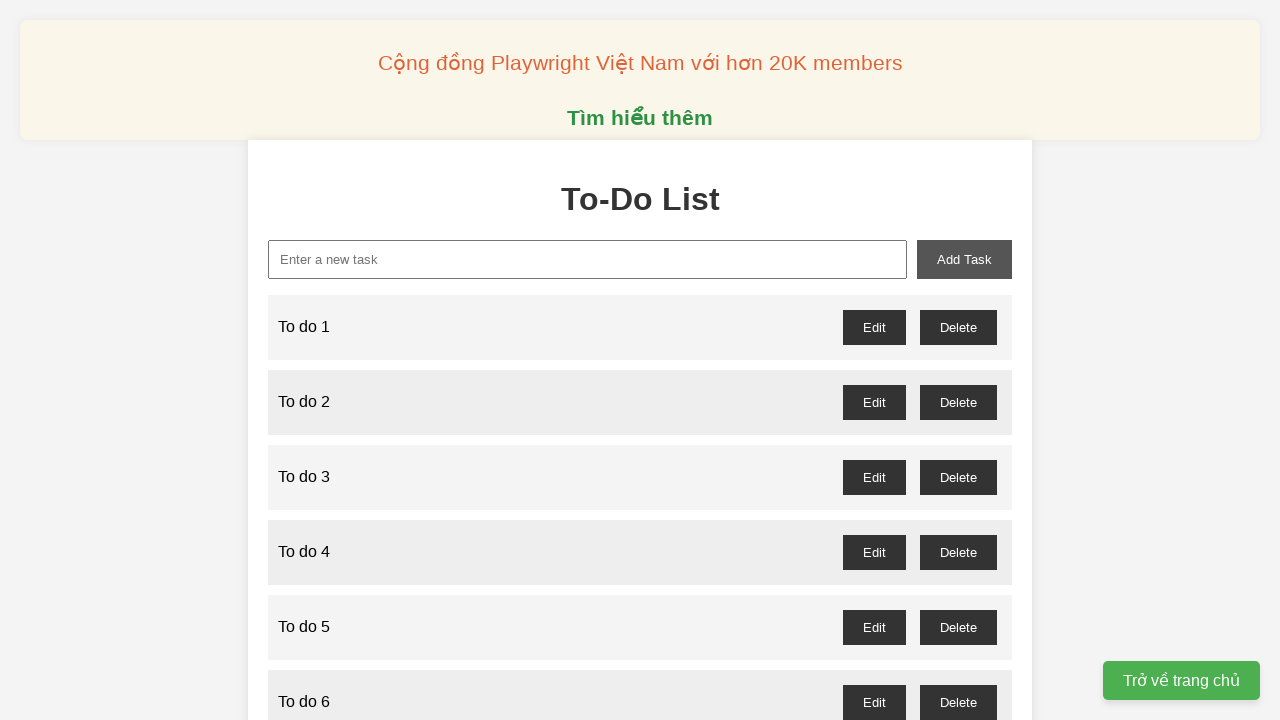

Filled task input field with 'To do 71' on xpath=//input[@id='new-task']
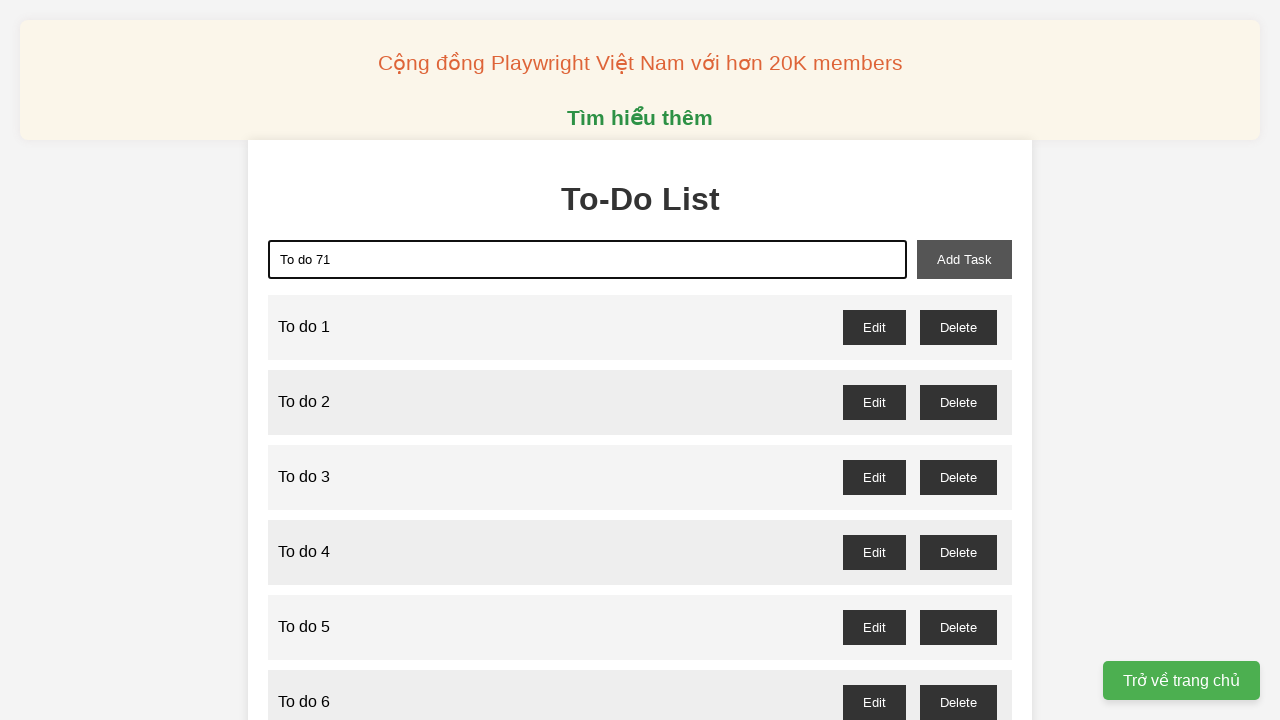

Clicked add button to create todo item 71 at (964, 259) on xpath=//button[@id='add-task']
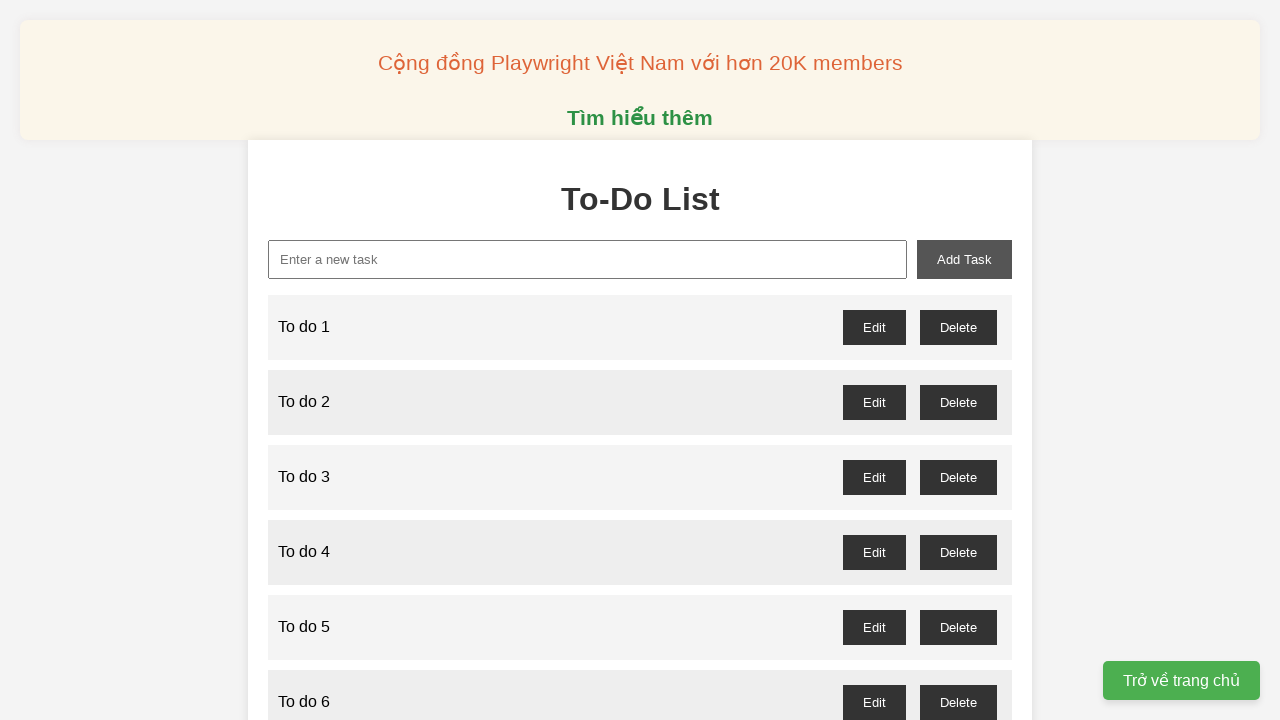

Filled task input field with 'To do 72' on xpath=//input[@id='new-task']
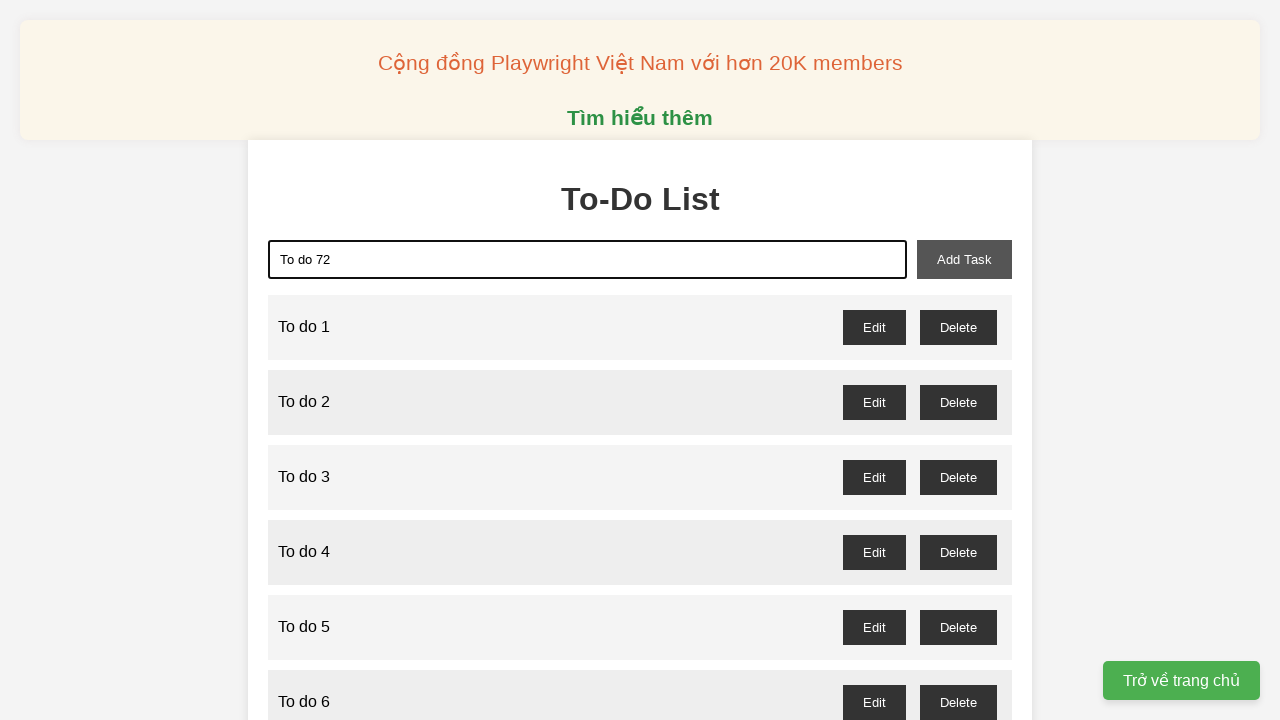

Clicked add button to create todo item 72 at (964, 259) on xpath=//button[@id='add-task']
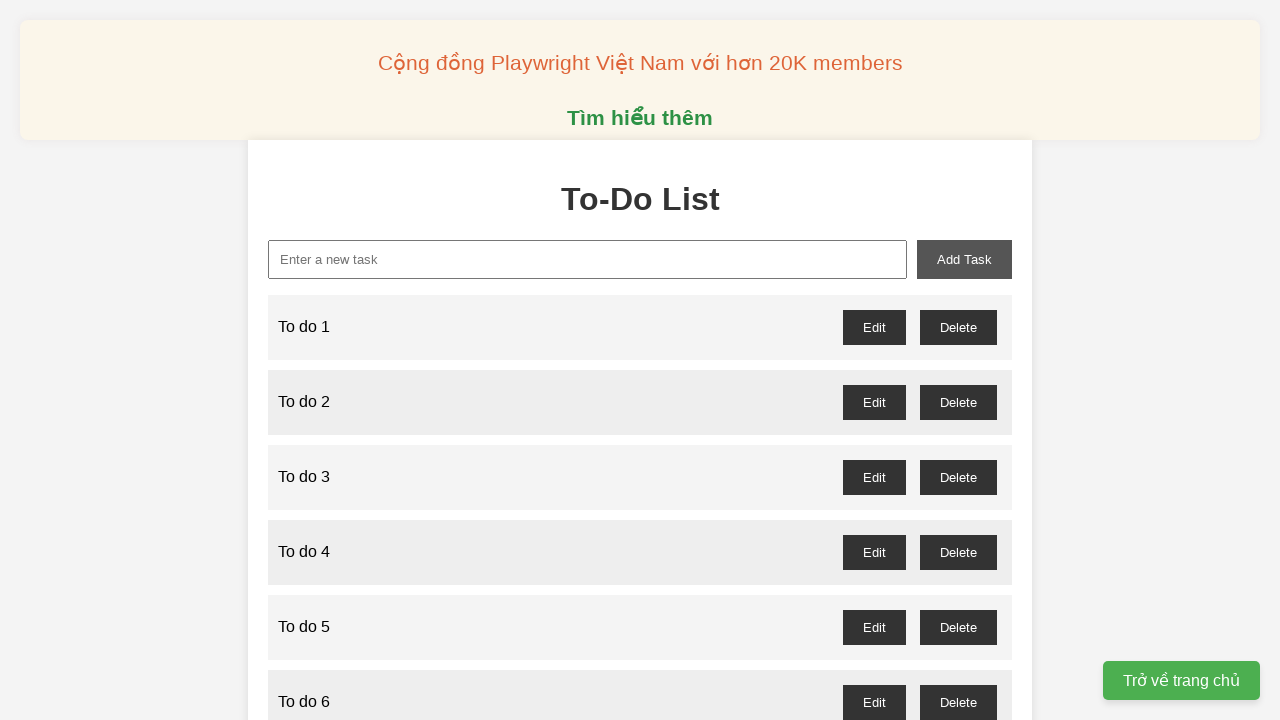

Filled task input field with 'To do 73' on xpath=//input[@id='new-task']
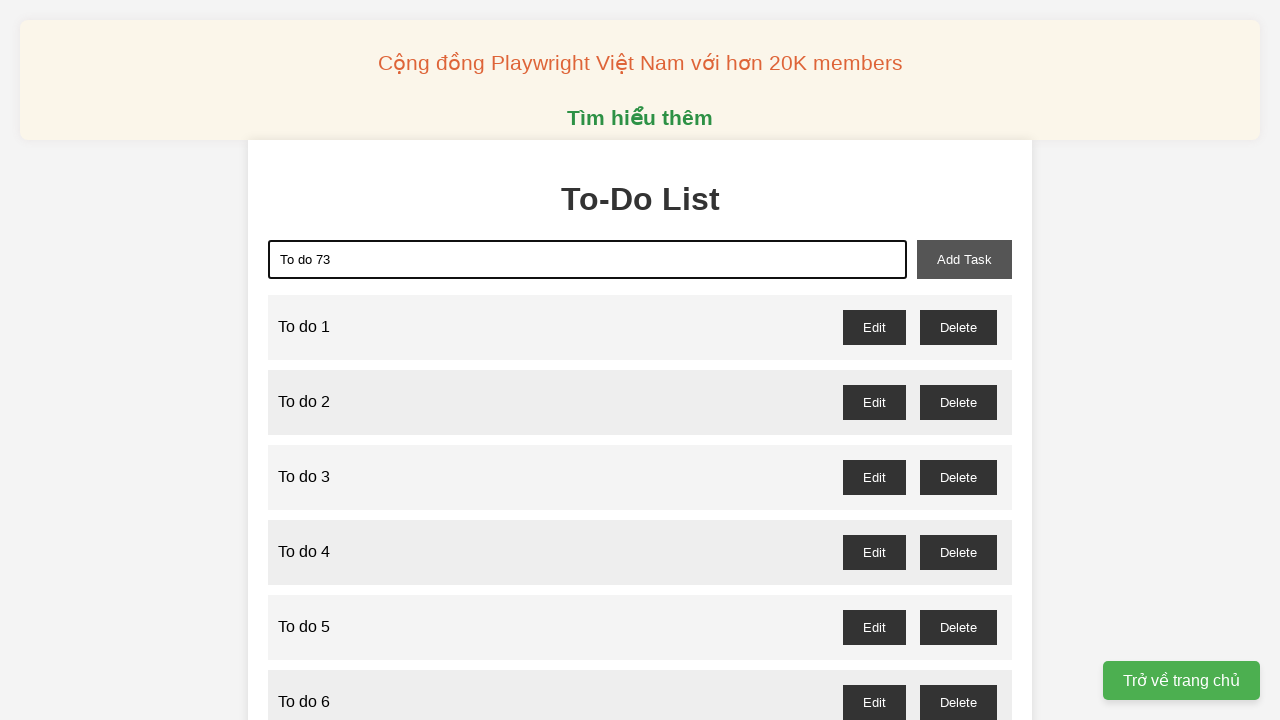

Clicked add button to create todo item 73 at (964, 259) on xpath=//button[@id='add-task']
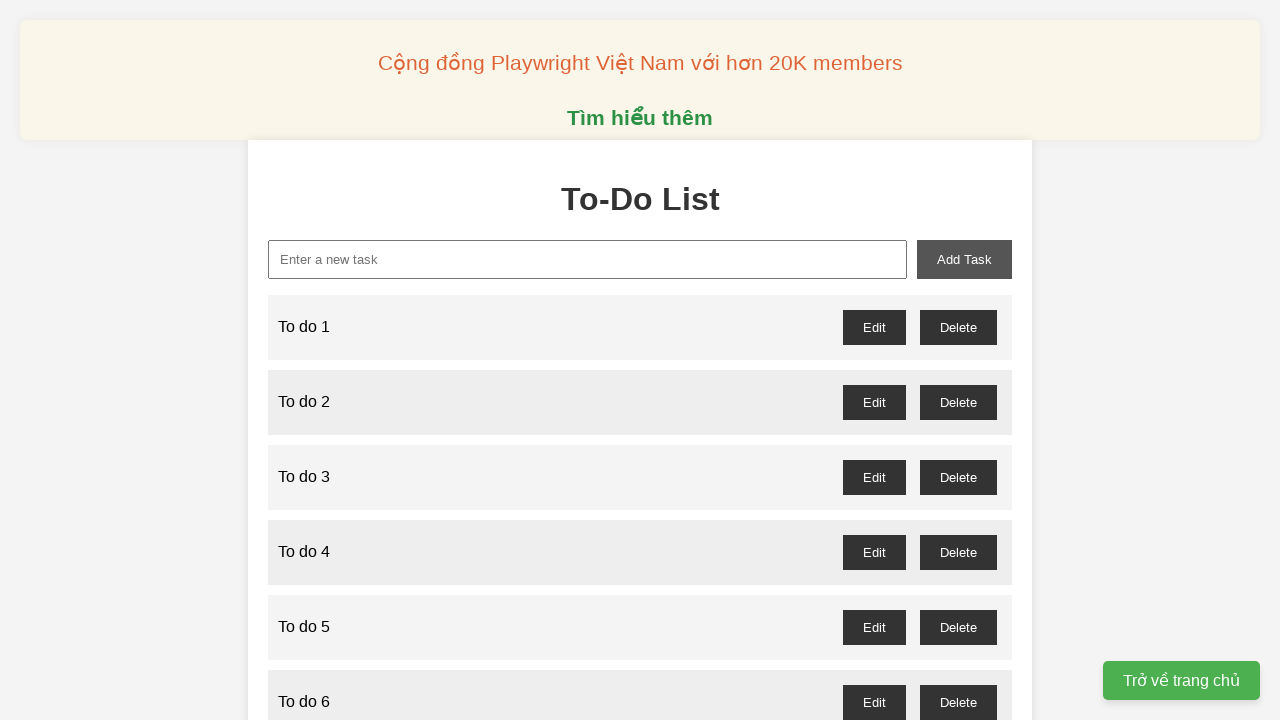

Filled task input field with 'To do 74' on xpath=//input[@id='new-task']
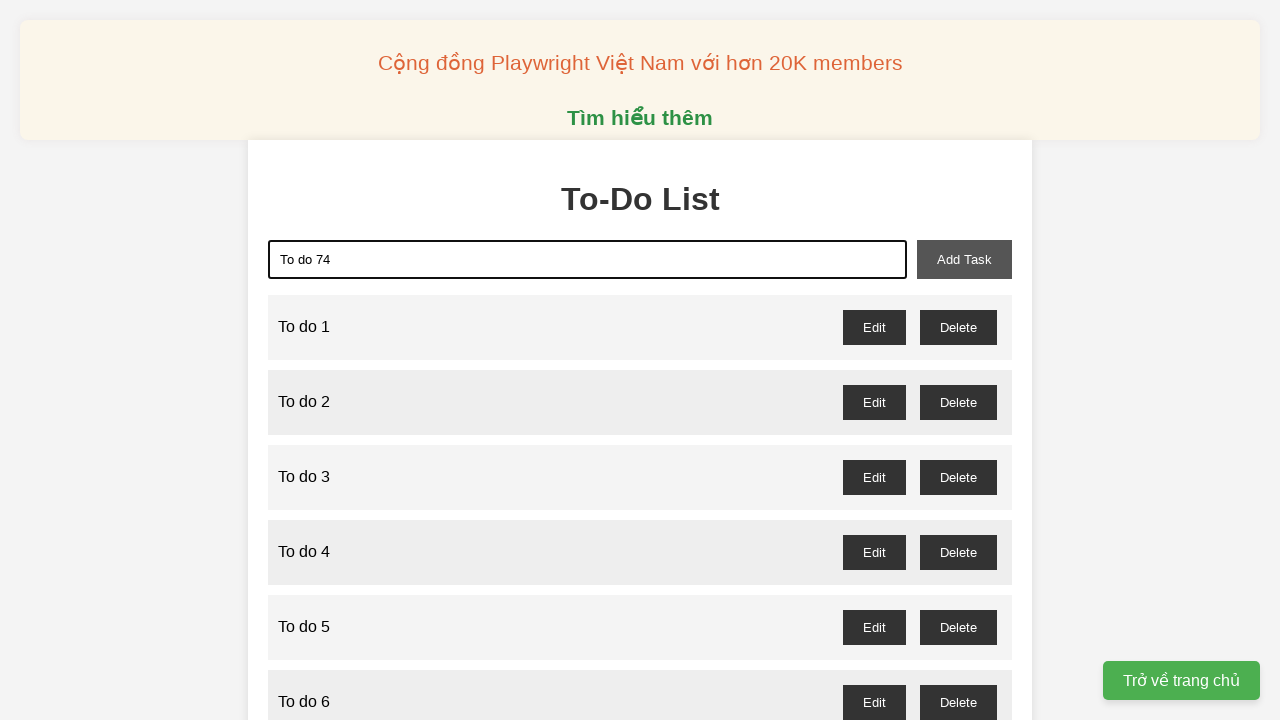

Clicked add button to create todo item 74 at (964, 259) on xpath=//button[@id='add-task']
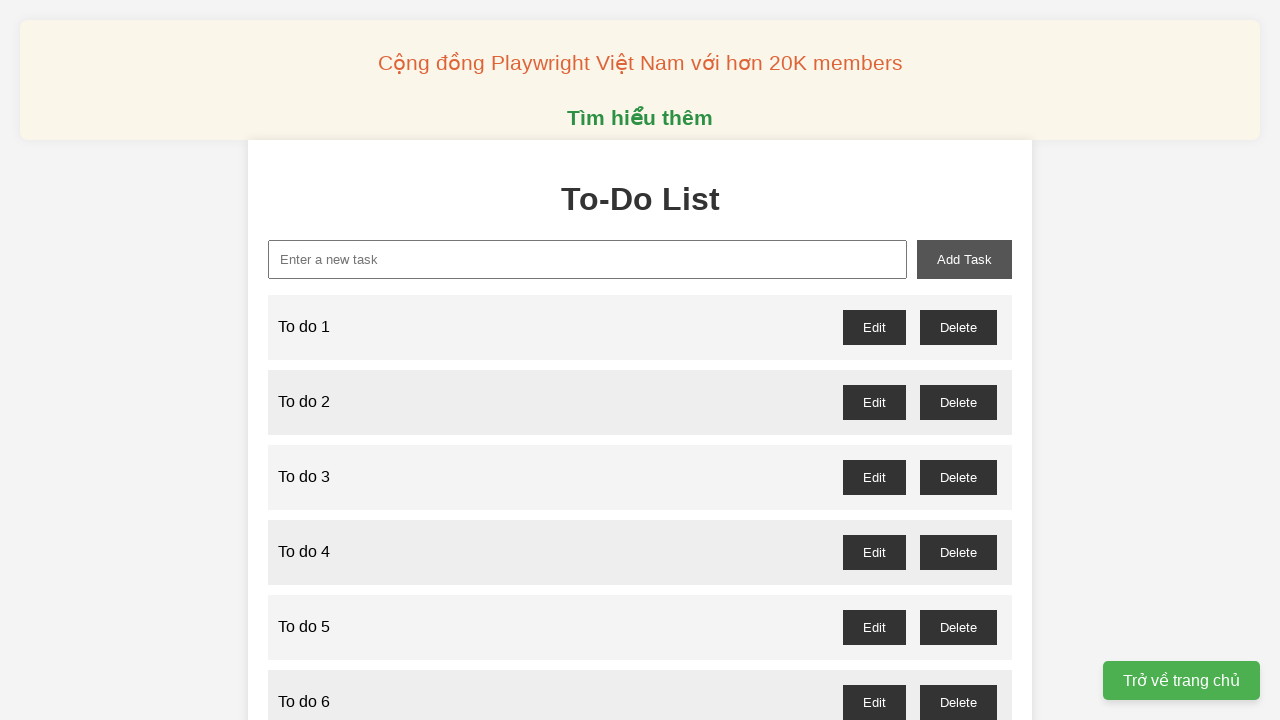

Filled task input field with 'To do 75' on xpath=//input[@id='new-task']
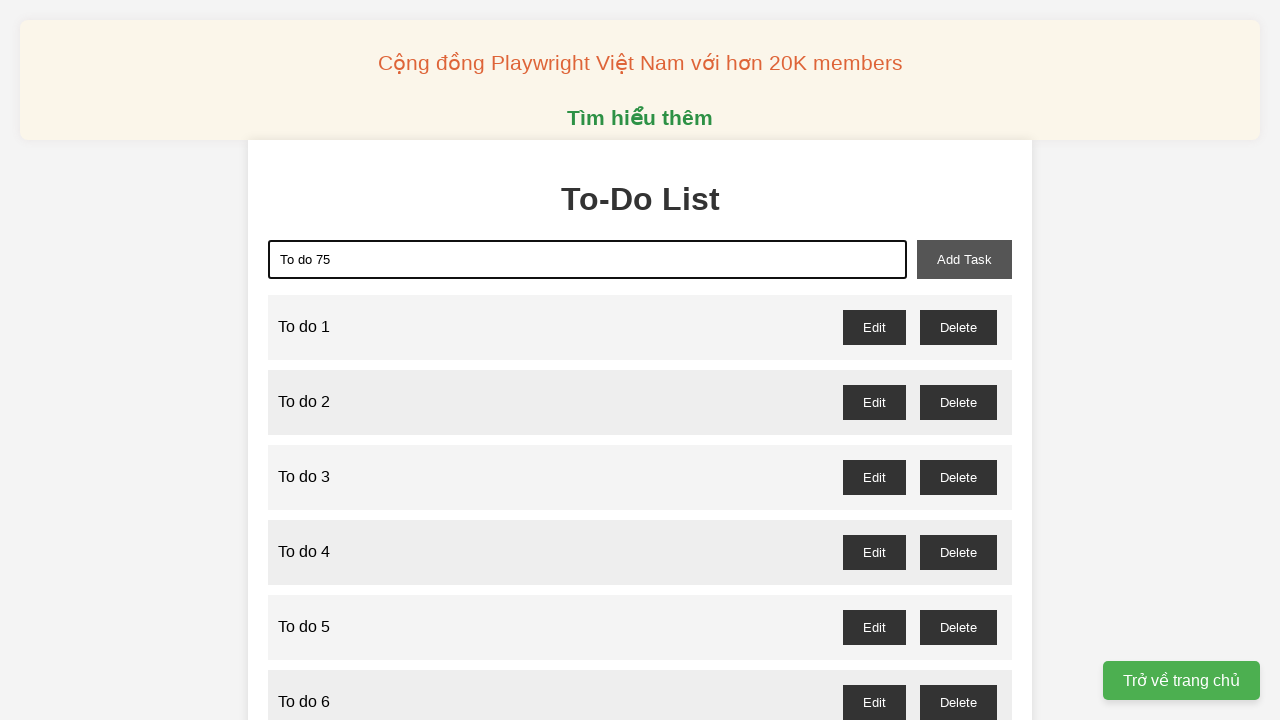

Clicked add button to create todo item 75 at (964, 259) on xpath=//button[@id='add-task']
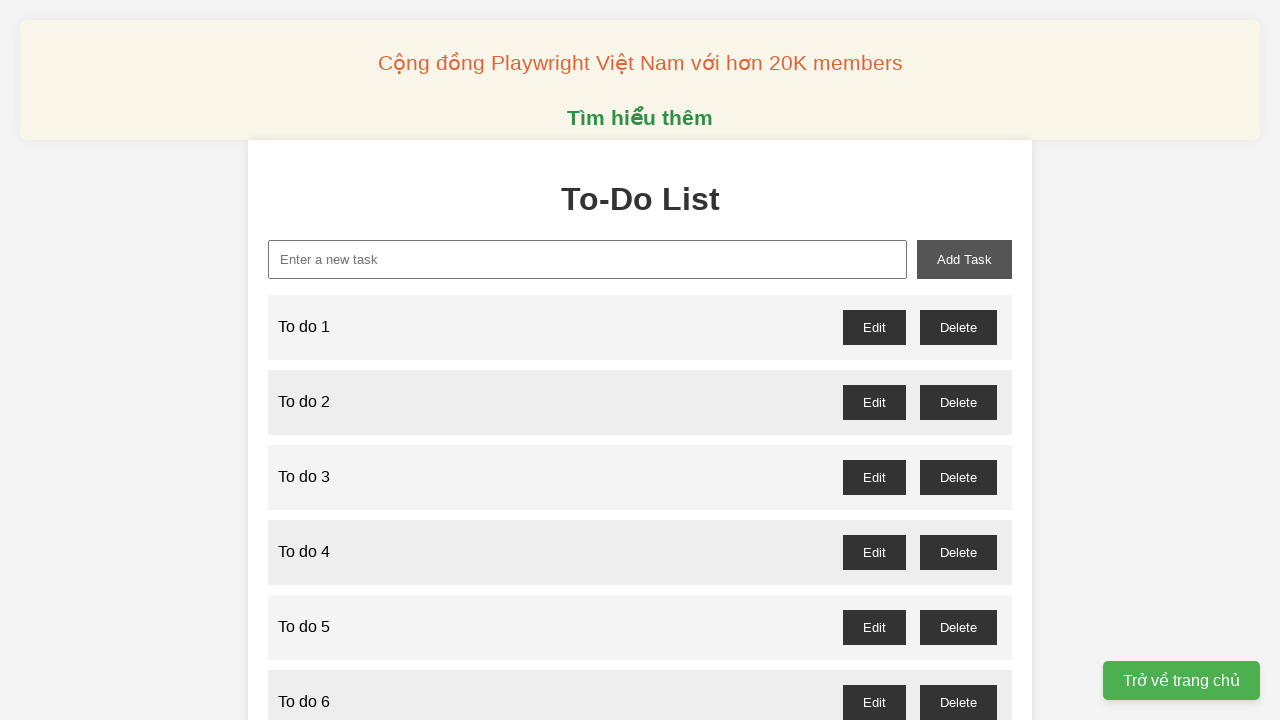

Filled task input field with 'To do 76' on xpath=//input[@id='new-task']
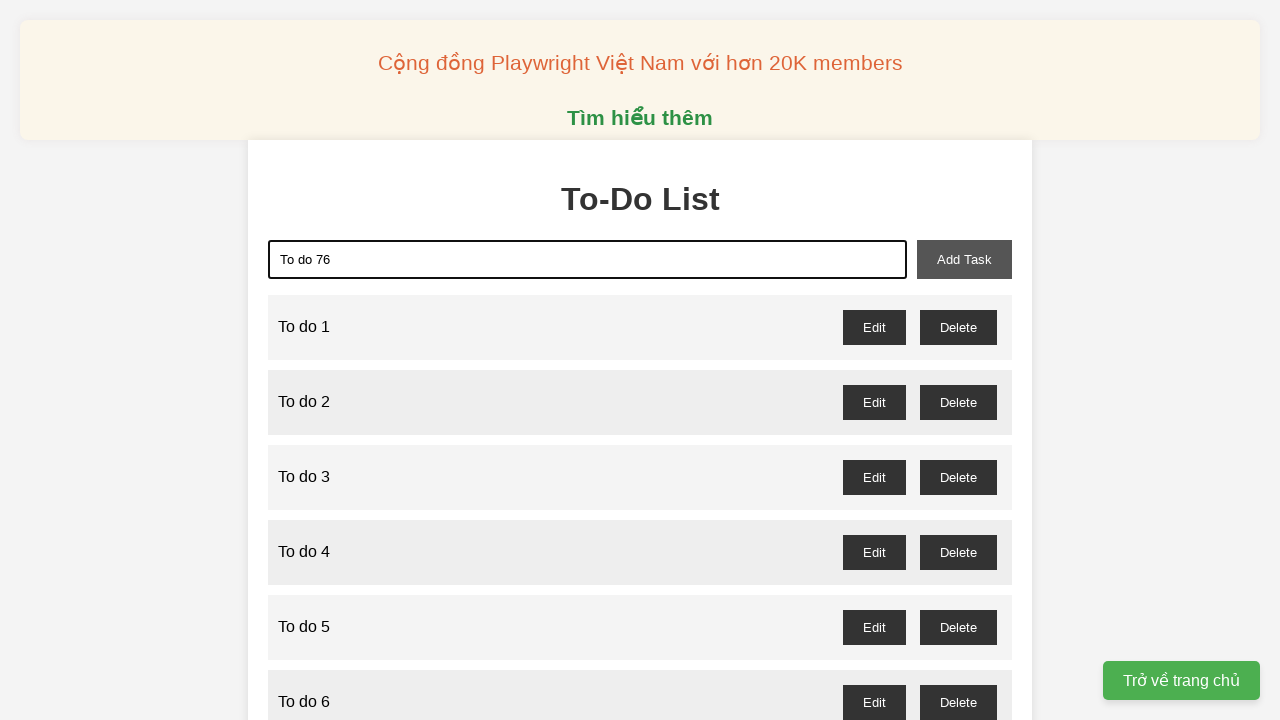

Clicked add button to create todo item 76 at (964, 259) on xpath=//button[@id='add-task']
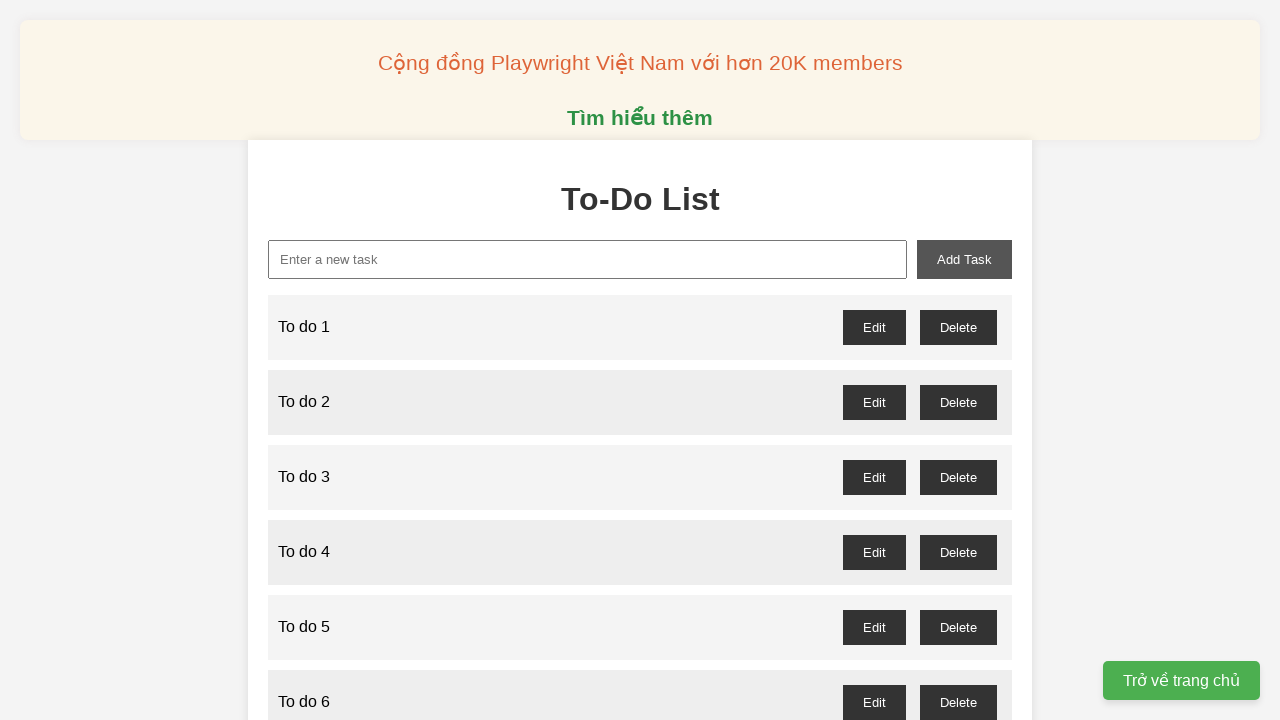

Filled task input field with 'To do 77' on xpath=//input[@id='new-task']
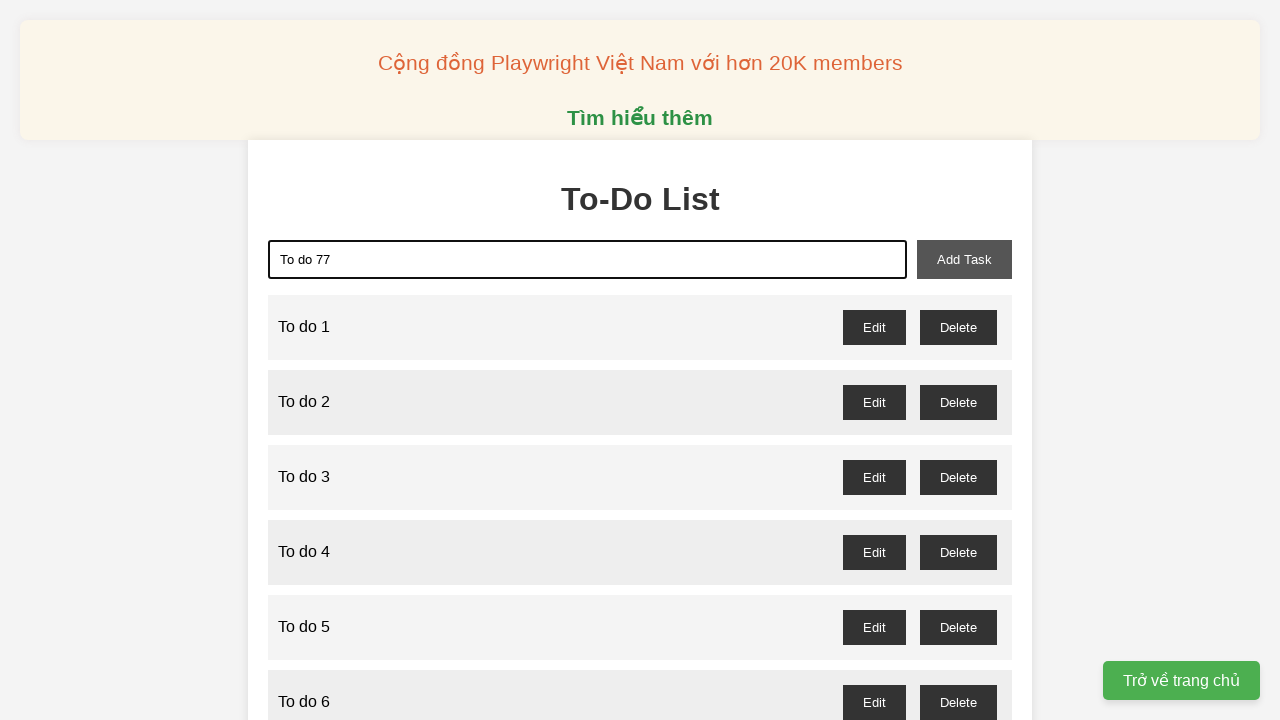

Clicked add button to create todo item 77 at (964, 259) on xpath=//button[@id='add-task']
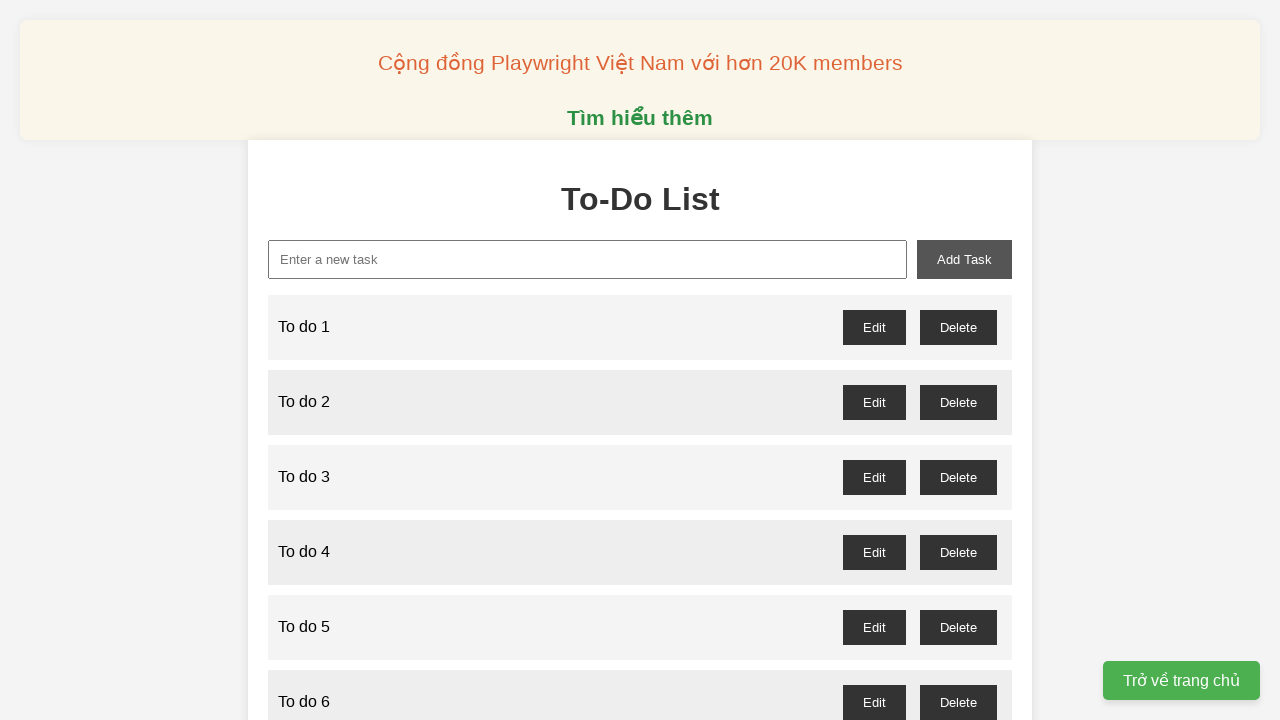

Filled task input field with 'To do 78' on xpath=//input[@id='new-task']
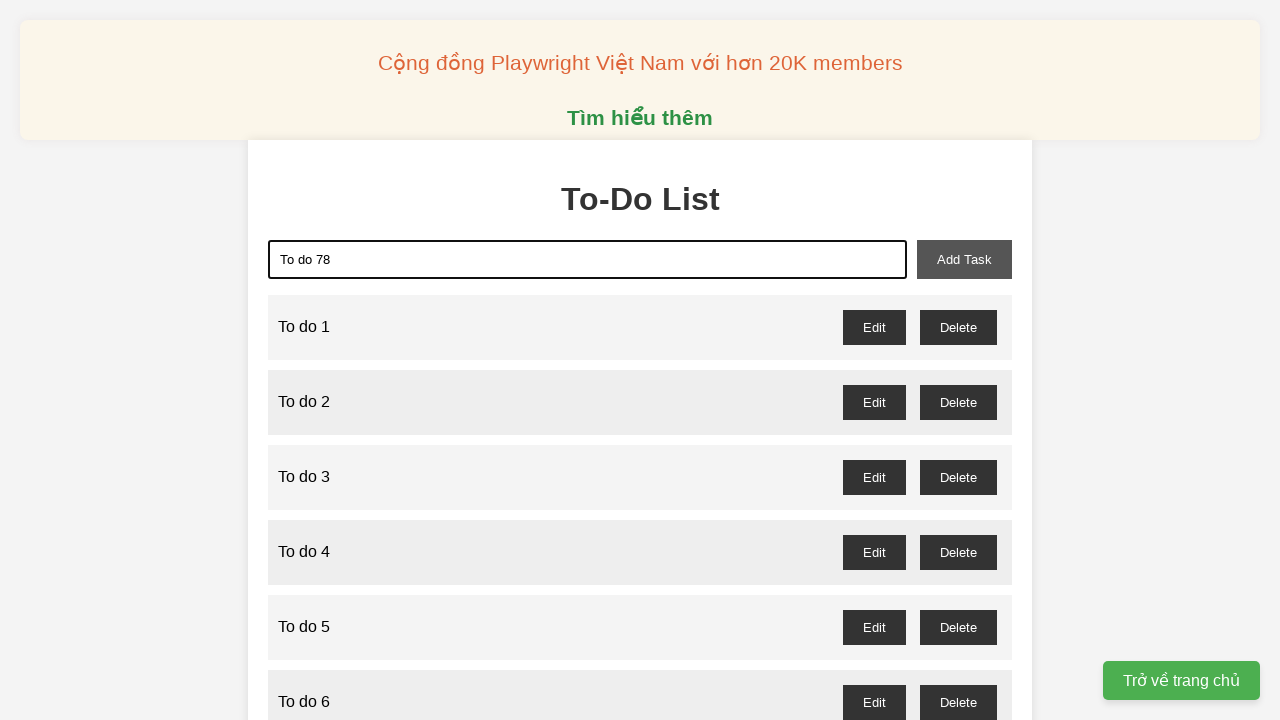

Clicked add button to create todo item 78 at (964, 259) on xpath=//button[@id='add-task']
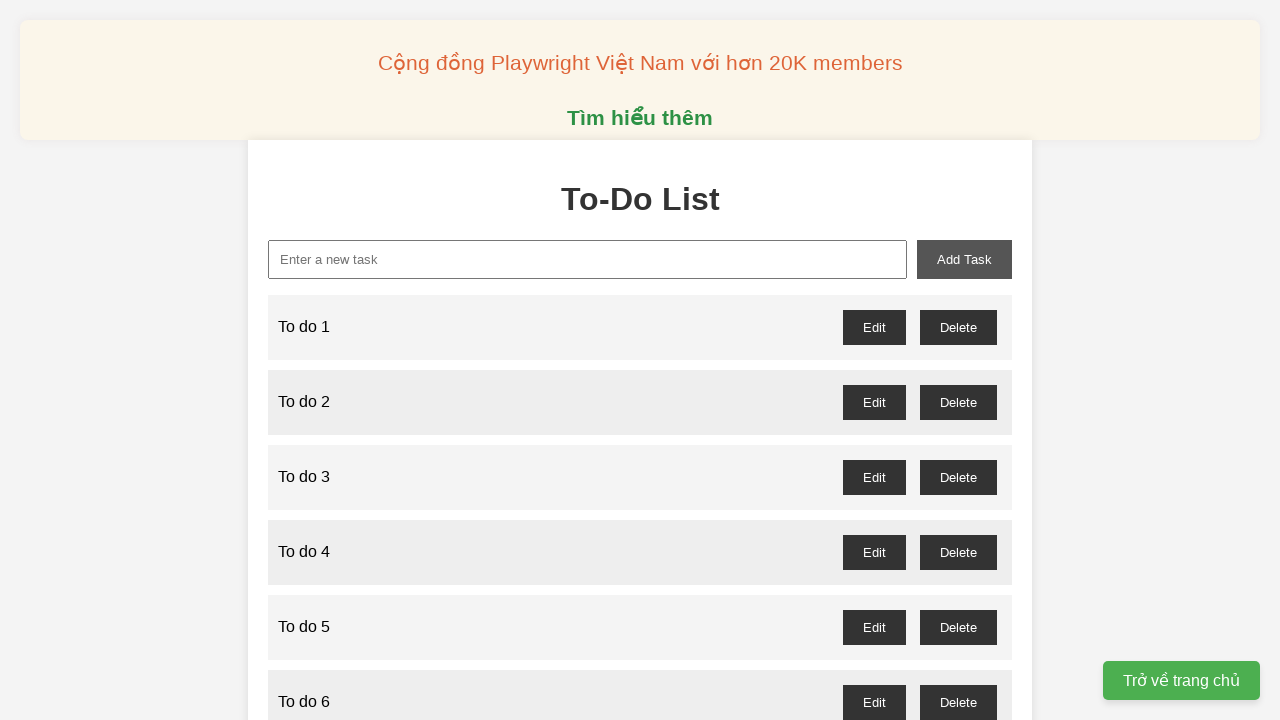

Filled task input field with 'To do 79' on xpath=//input[@id='new-task']
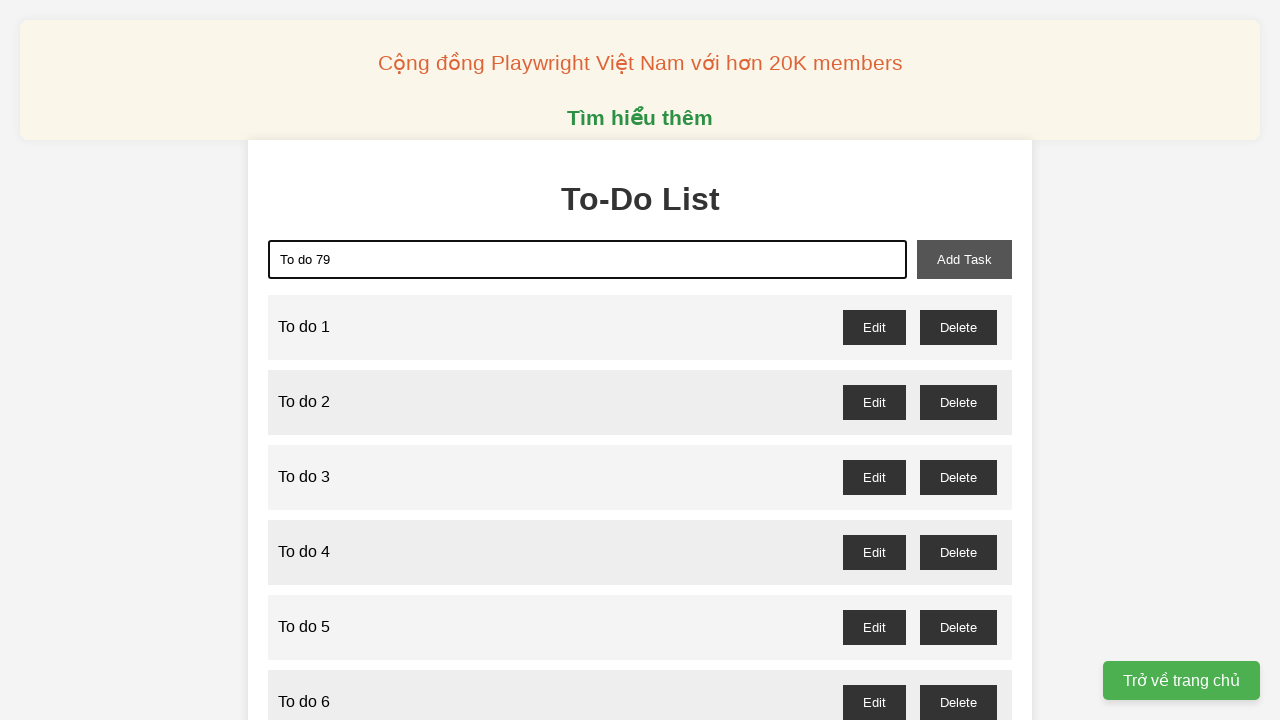

Clicked add button to create todo item 79 at (964, 259) on xpath=//button[@id='add-task']
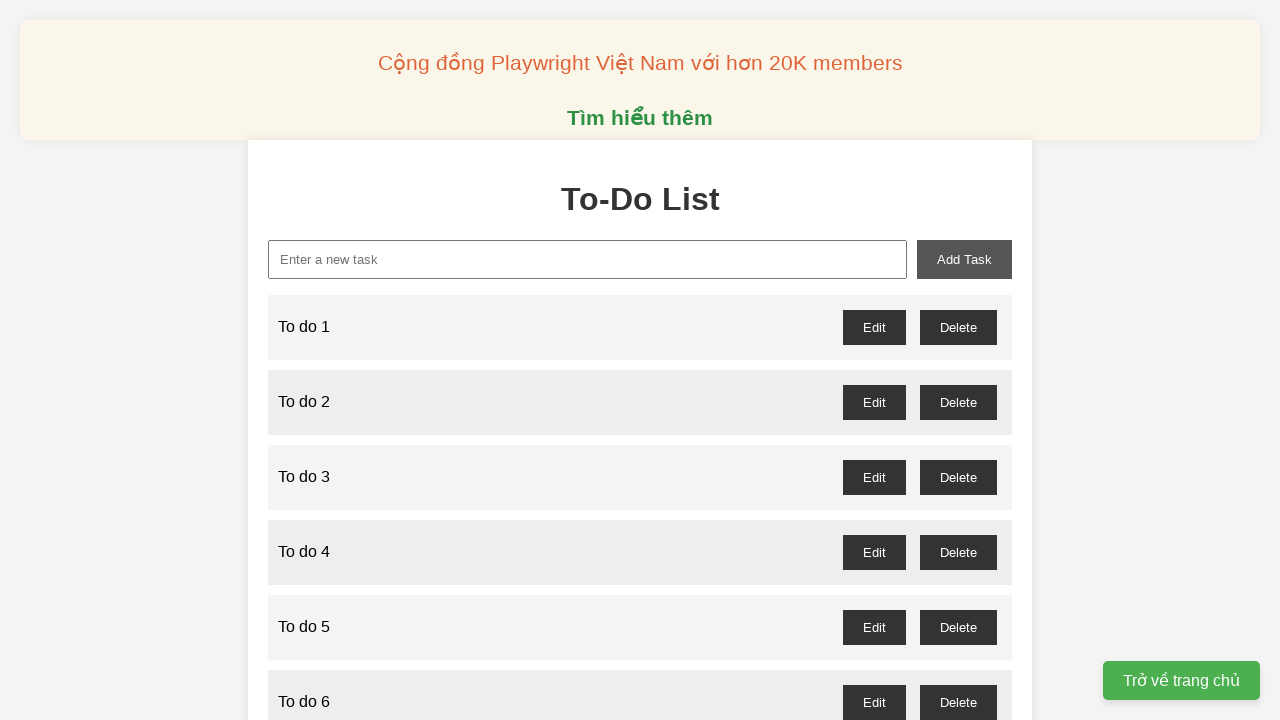

Filled task input field with 'To do 80' on xpath=//input[@id='new-task']
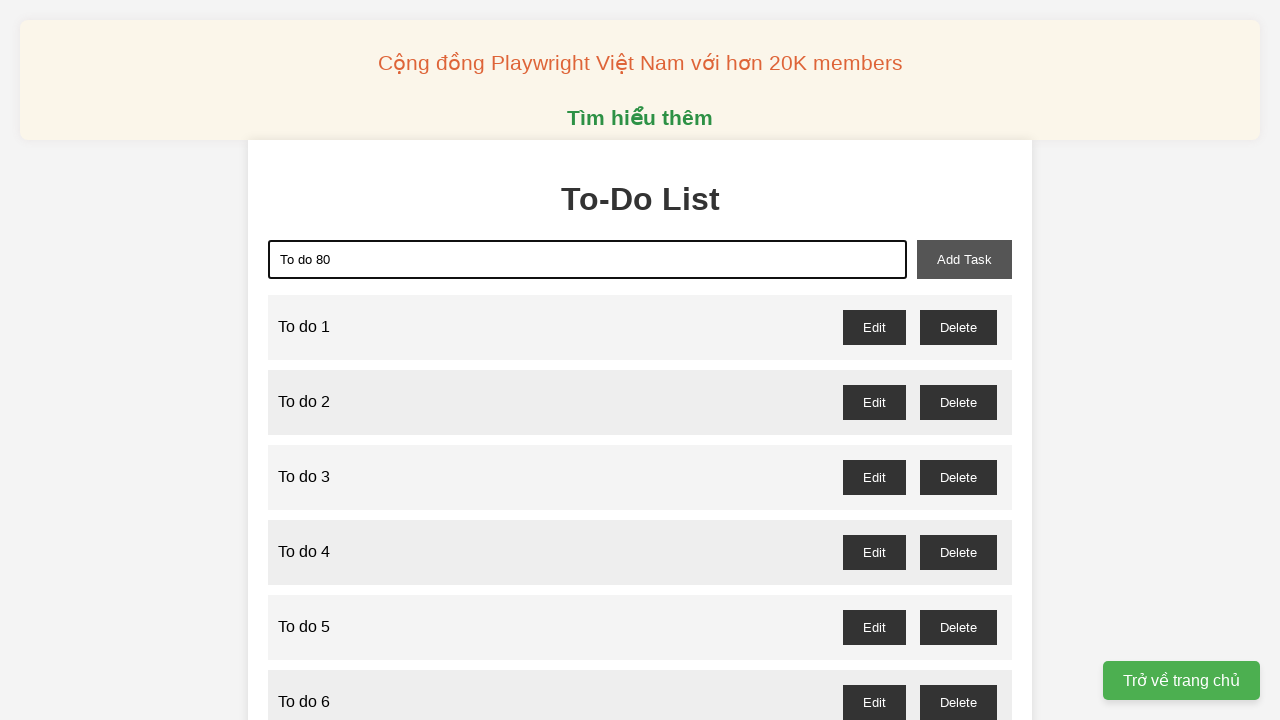

Clicked add button to create todo item 80 at (964, 259) on xpath=//button[@id='add-task']
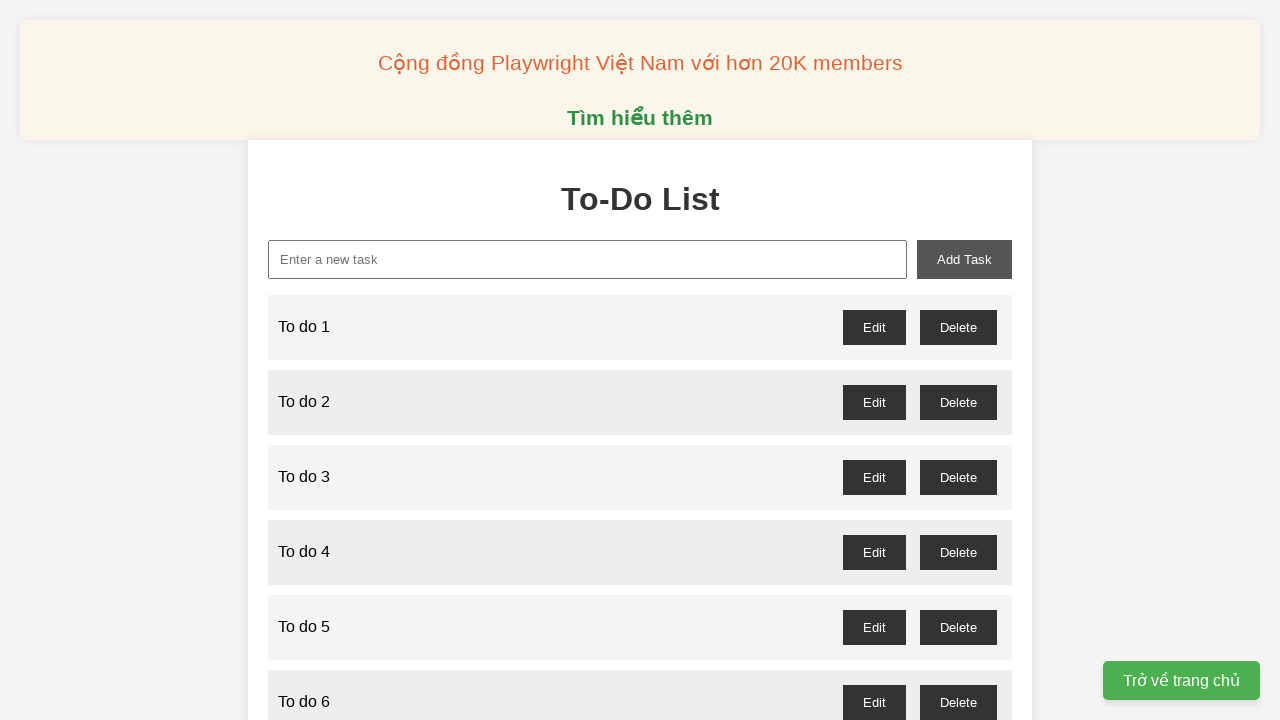

Filled task input field with 'To do 81' on xpath=//input[@id='new-task']
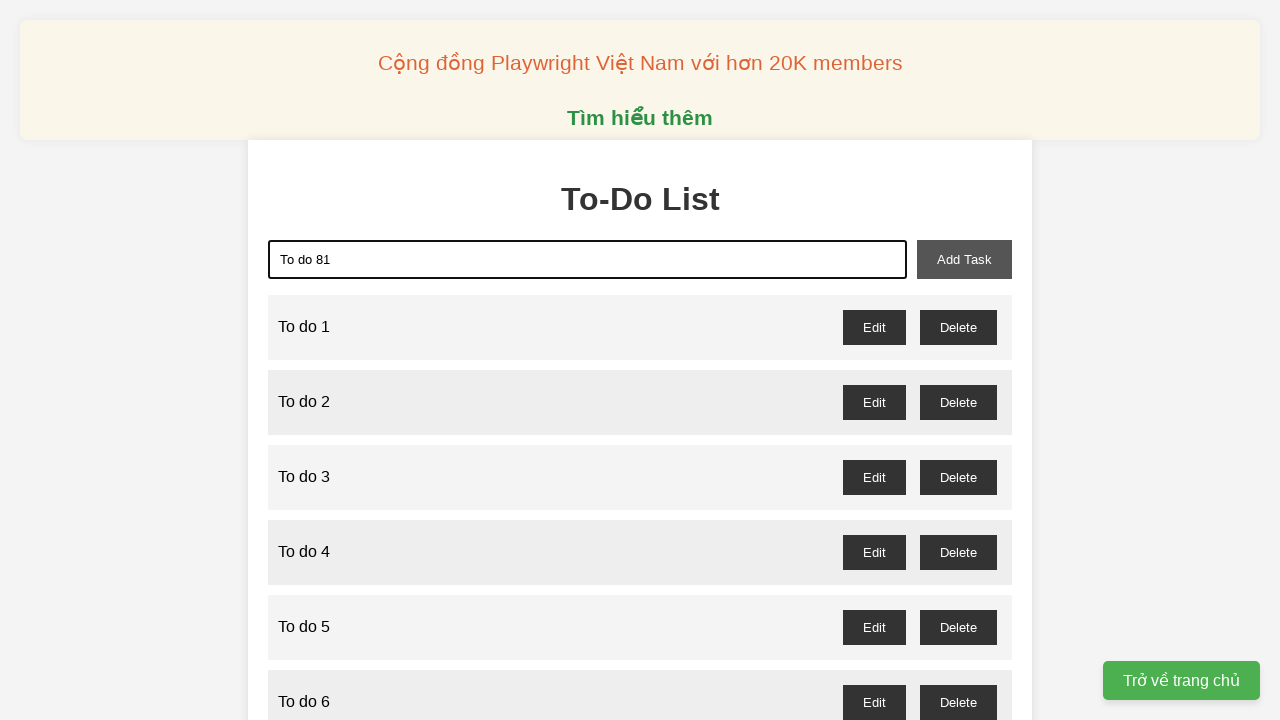

Clicked add button to create todo item 81 at (964, 259) on xpath=//button[@id='add-task']
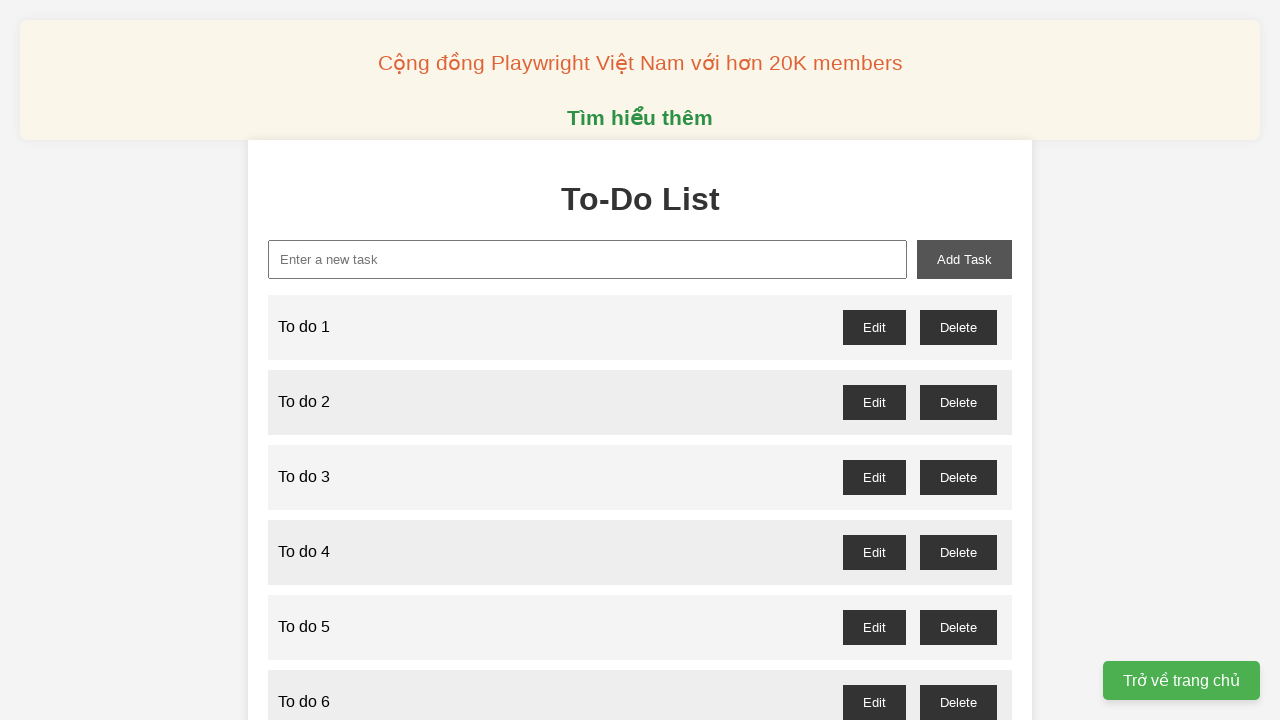

Filled task input field with 'To do 82' on xpath=//input[@id='new-task']
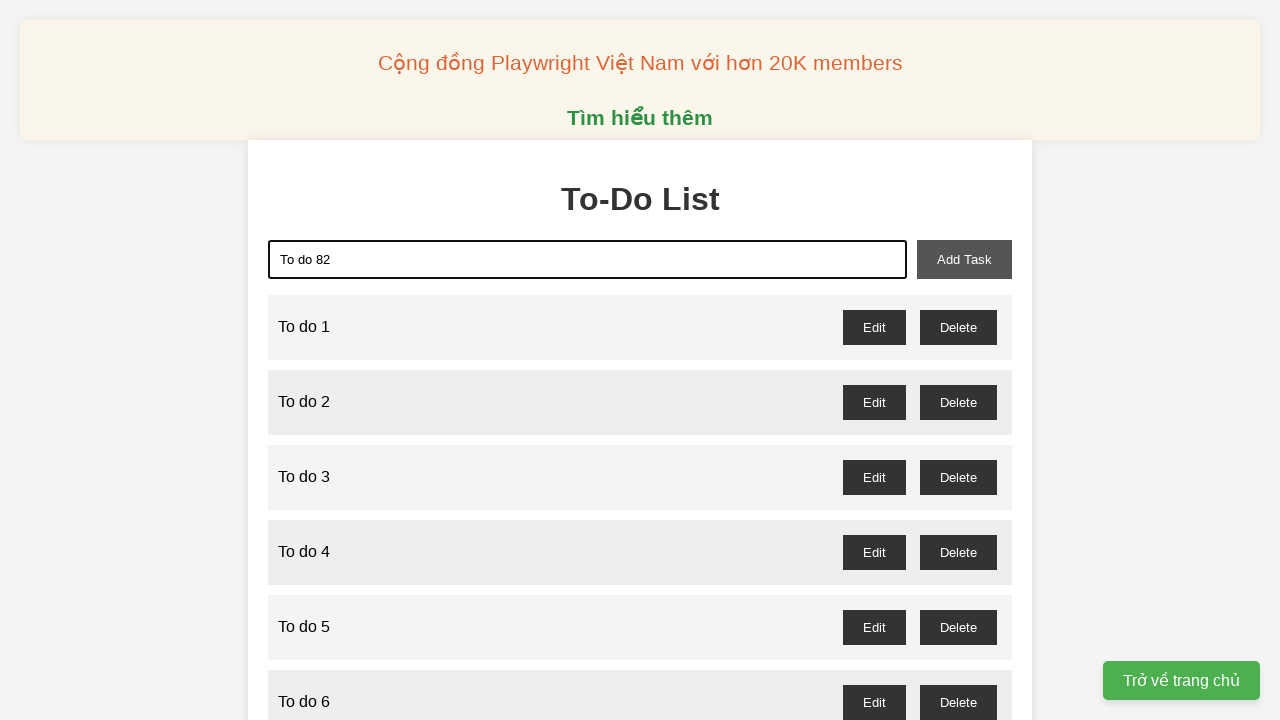

Clicked add button to create todo item 82 at (964, 259) on xpath=//button[@id='add-task']
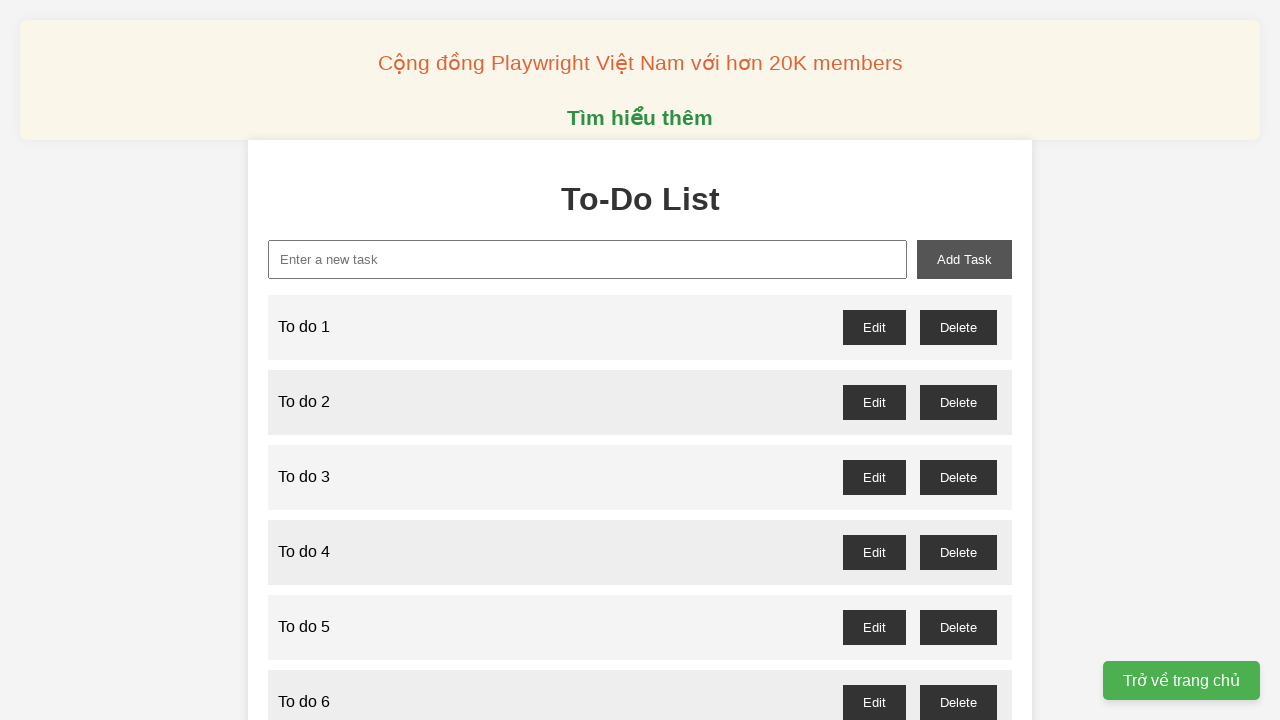

Filled task input field with 'To do 83' on xpath=//input[@id='new-task']
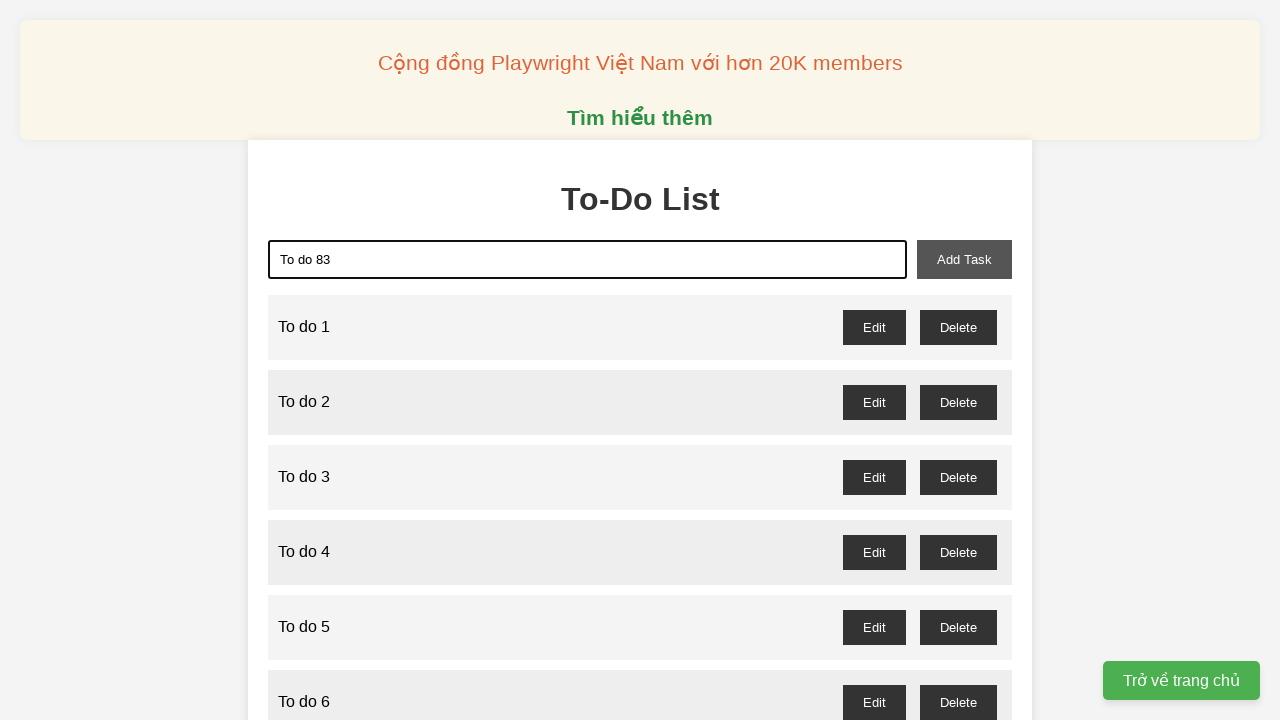

Clicked add button to create todo item 83 at (964, 259) on xpath=//button[@id='add-task']
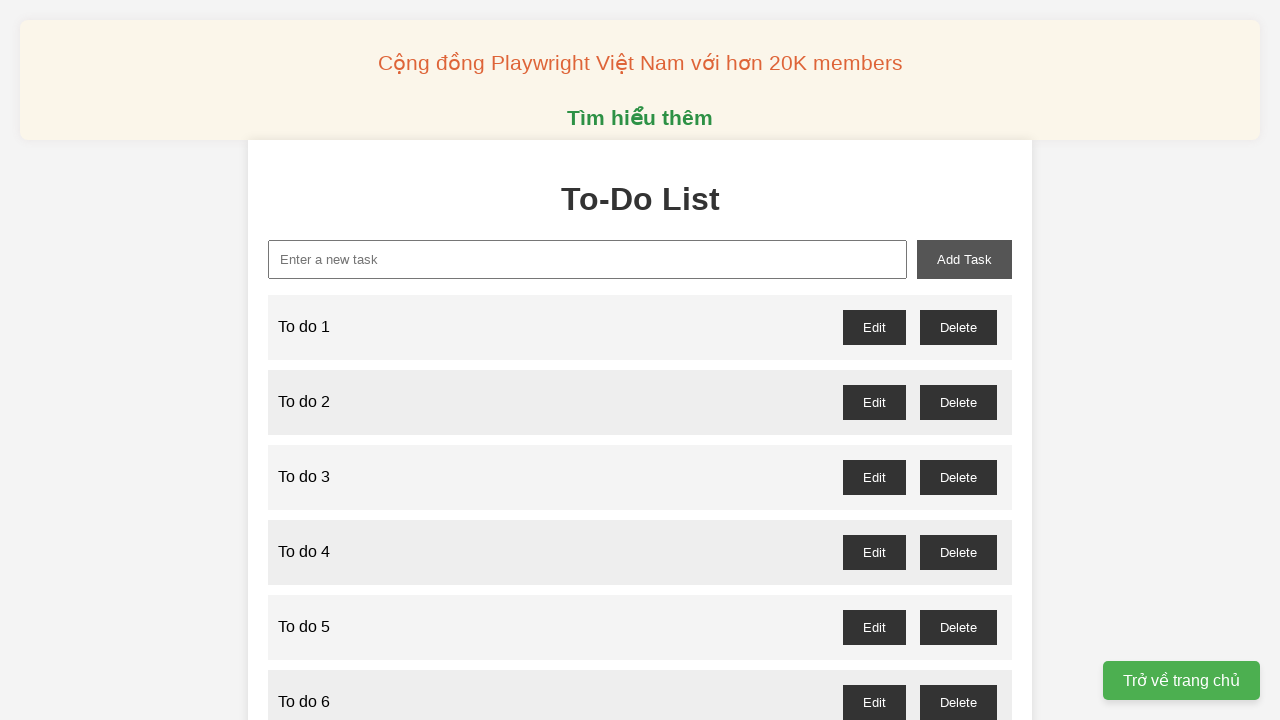

Filled task input field with 'To do 84' on xpath=//input[@id='new-task']
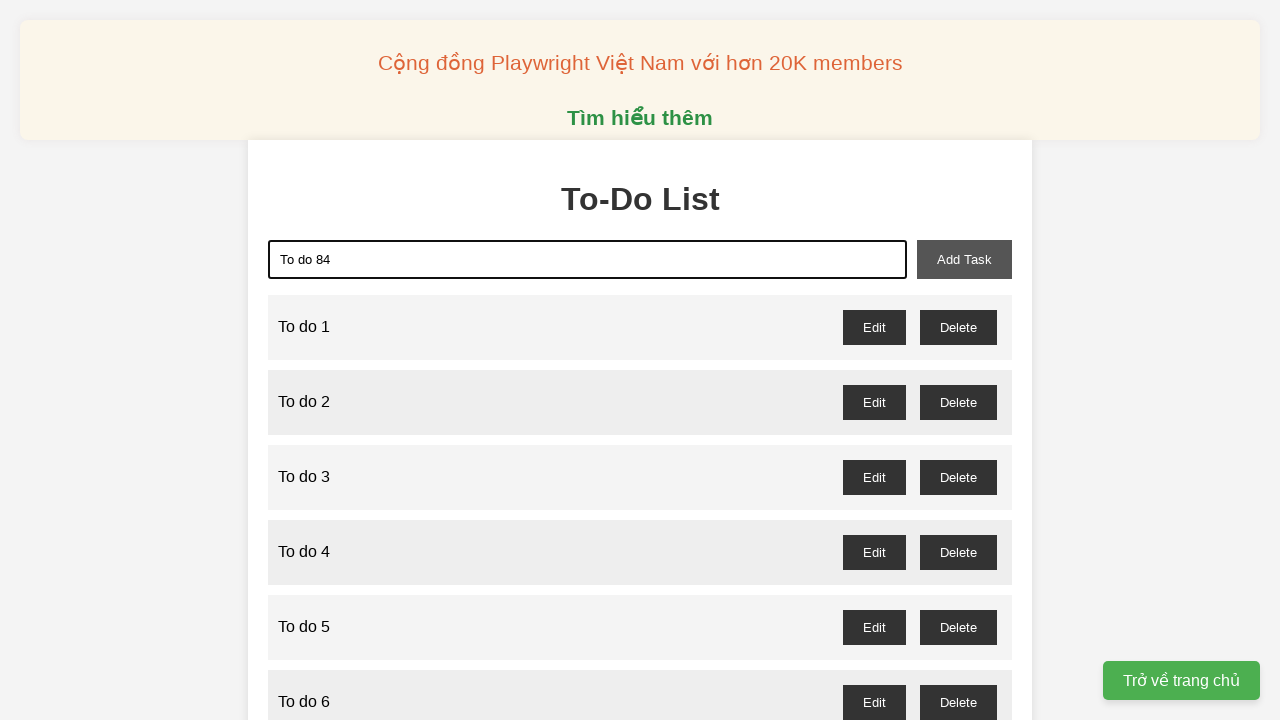

Clicked add button to create todo item 84 at (964, 259) on xpath=//button[@id='add-task']
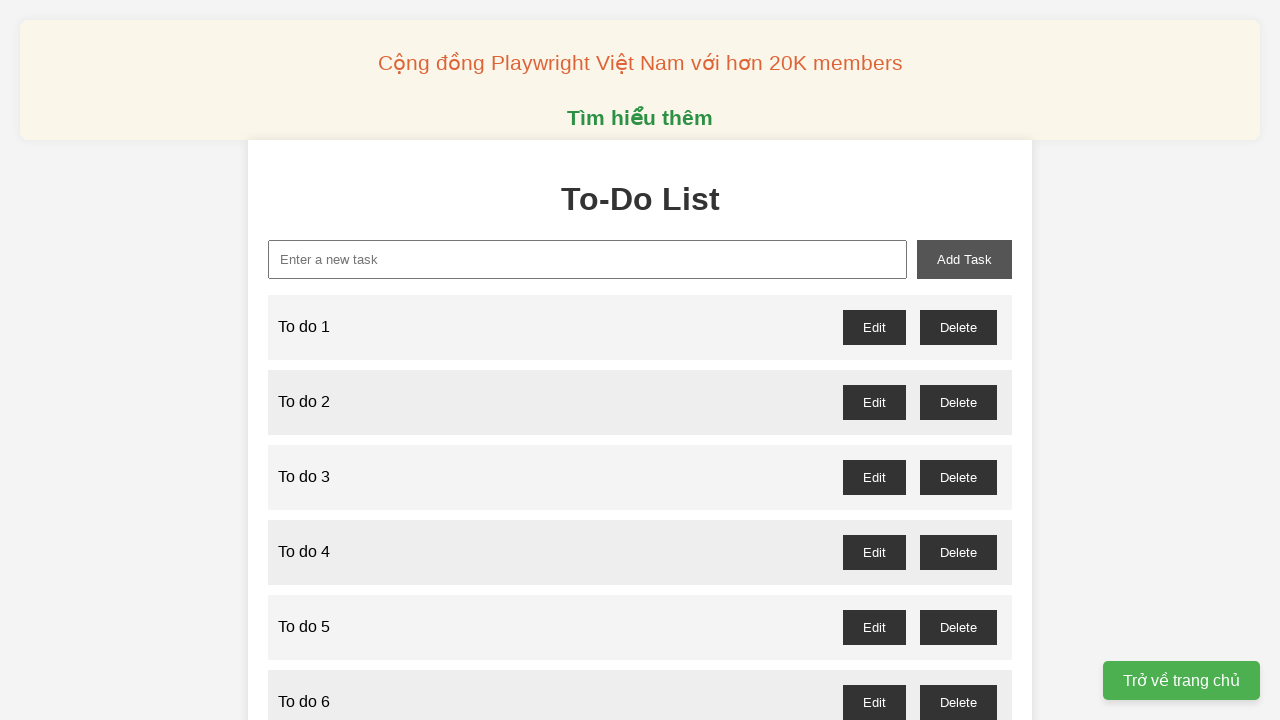

Filled task input field with 'To do 85' on xpath=//input[@id='new-task']
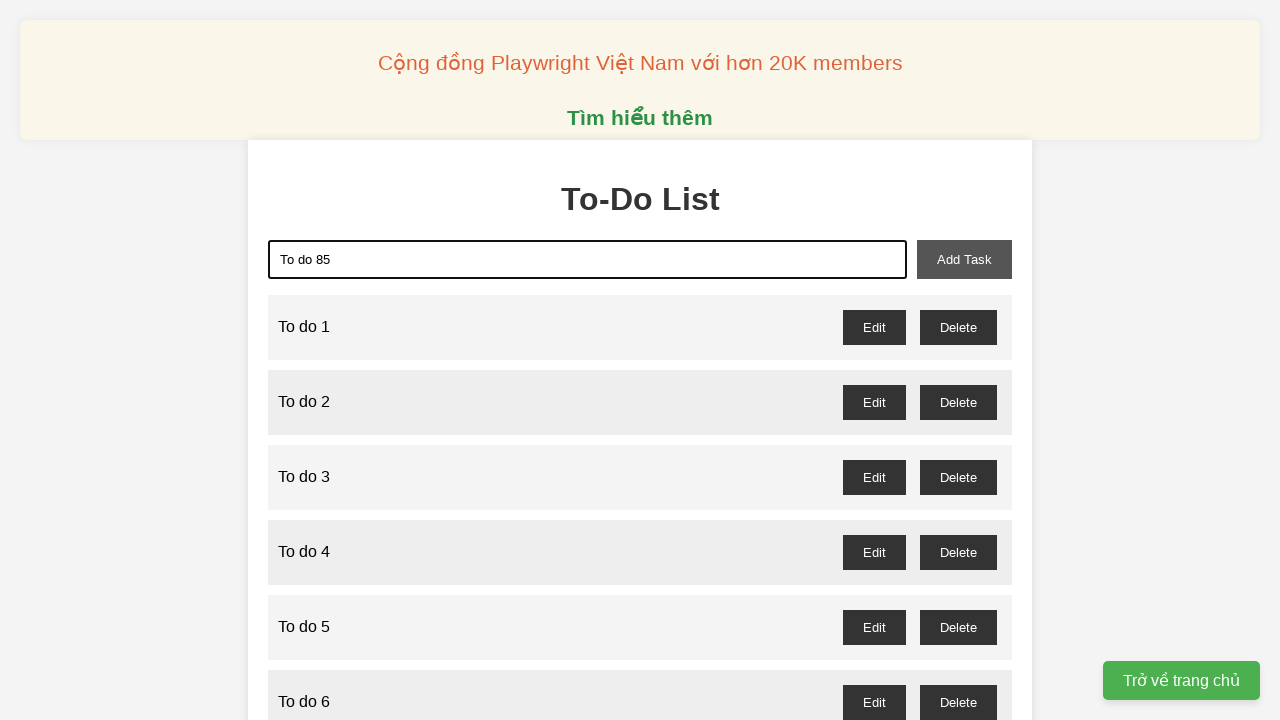

Clicked add button to create todo item 85 at (964, 259) on xpath=//button[@id='add-task']
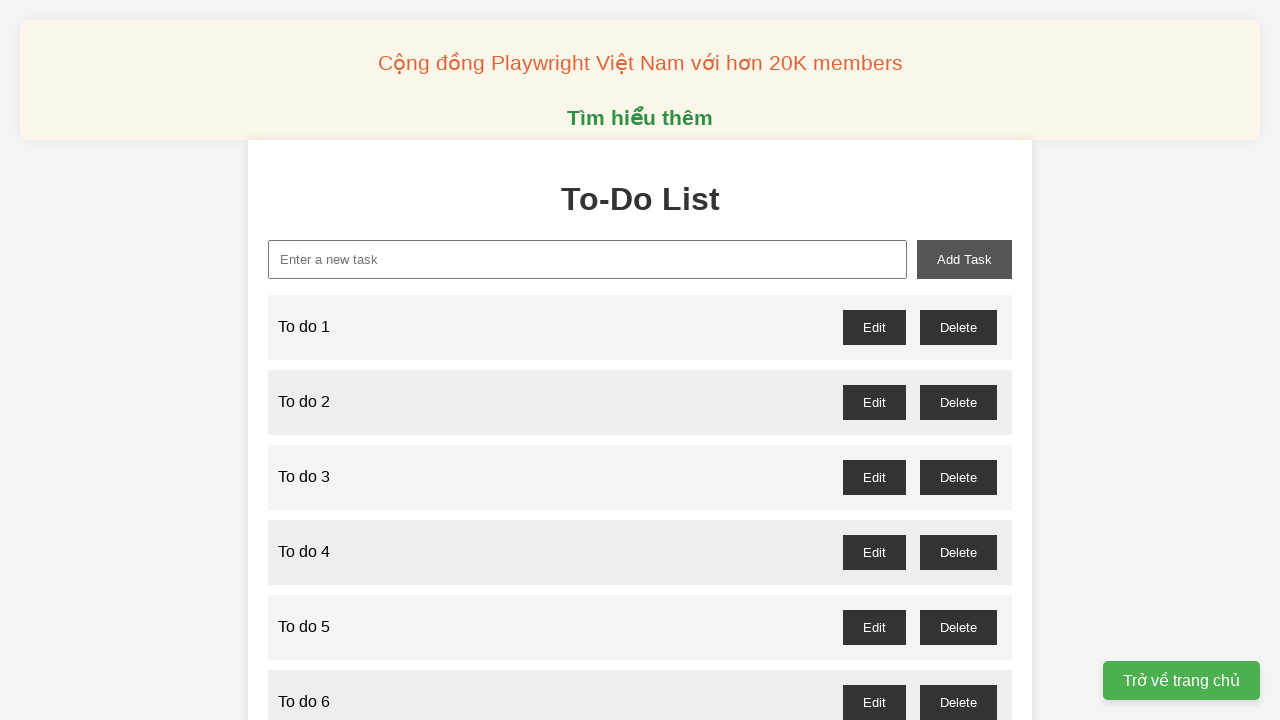

Filled task input field with 'To do 86' on xpath=//input[@id='new-task']
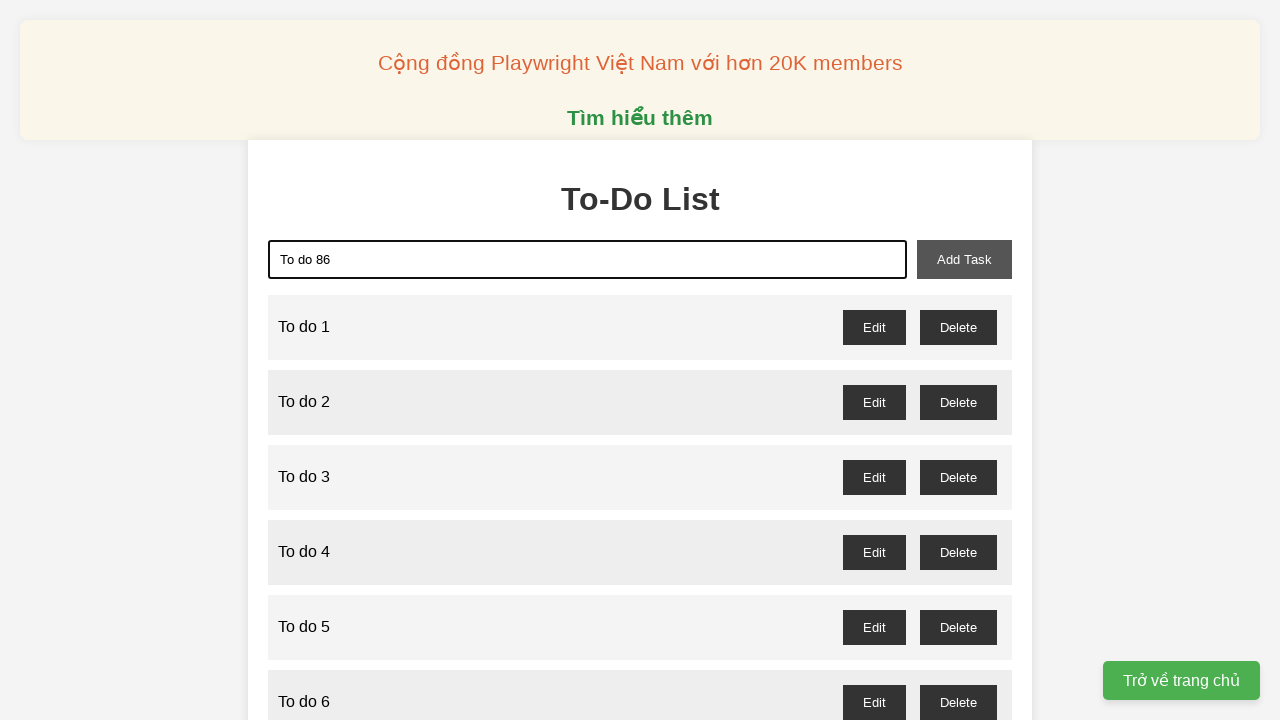

Clicked add button to create todo item 86 at (964, 259) on xpath=//button[@id='add-task']
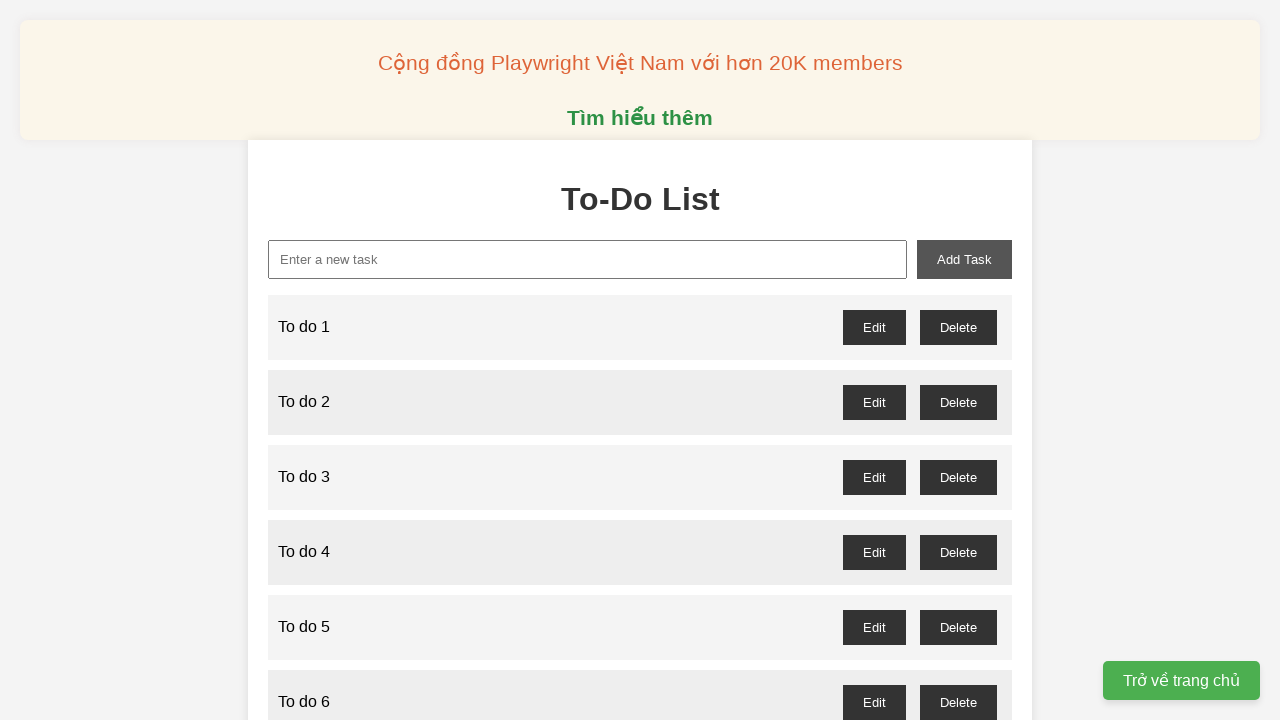

Filled task input field with 'To do 87' on xpath=//input[@id='new-task']
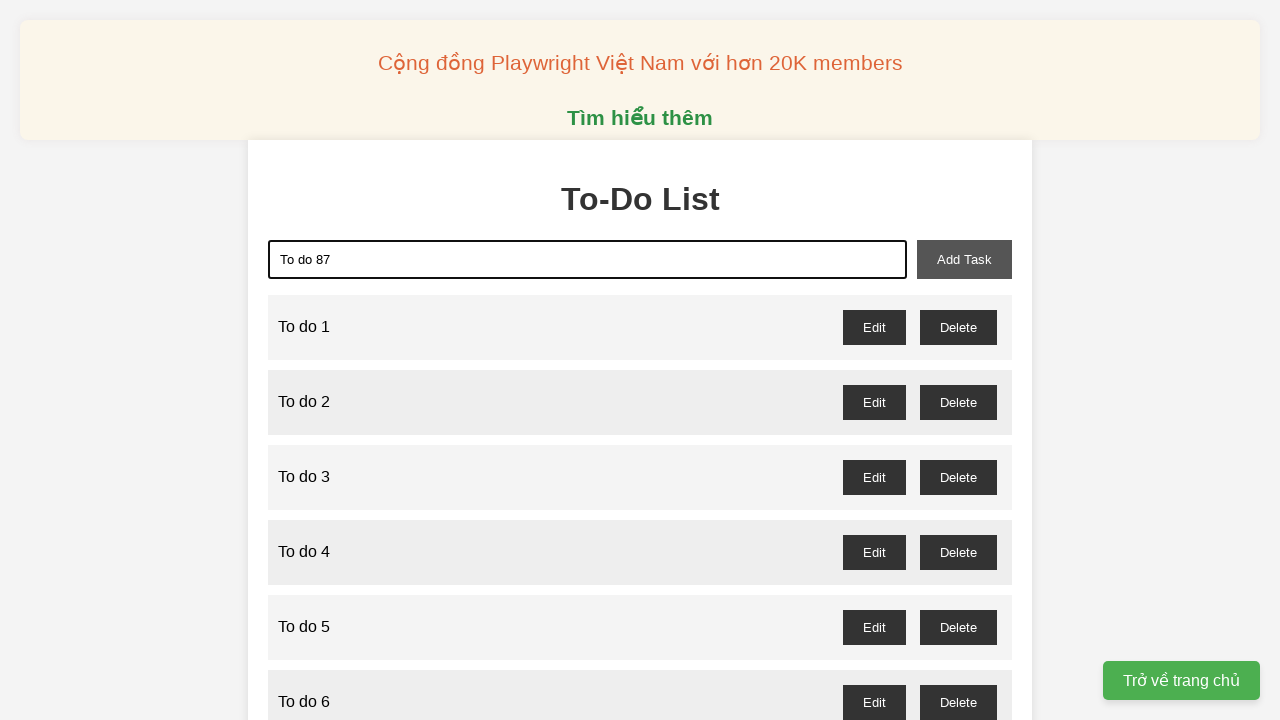

Clicked add button to create todo item 87 at (964, 259) on xpath=//button[@id='add-task']
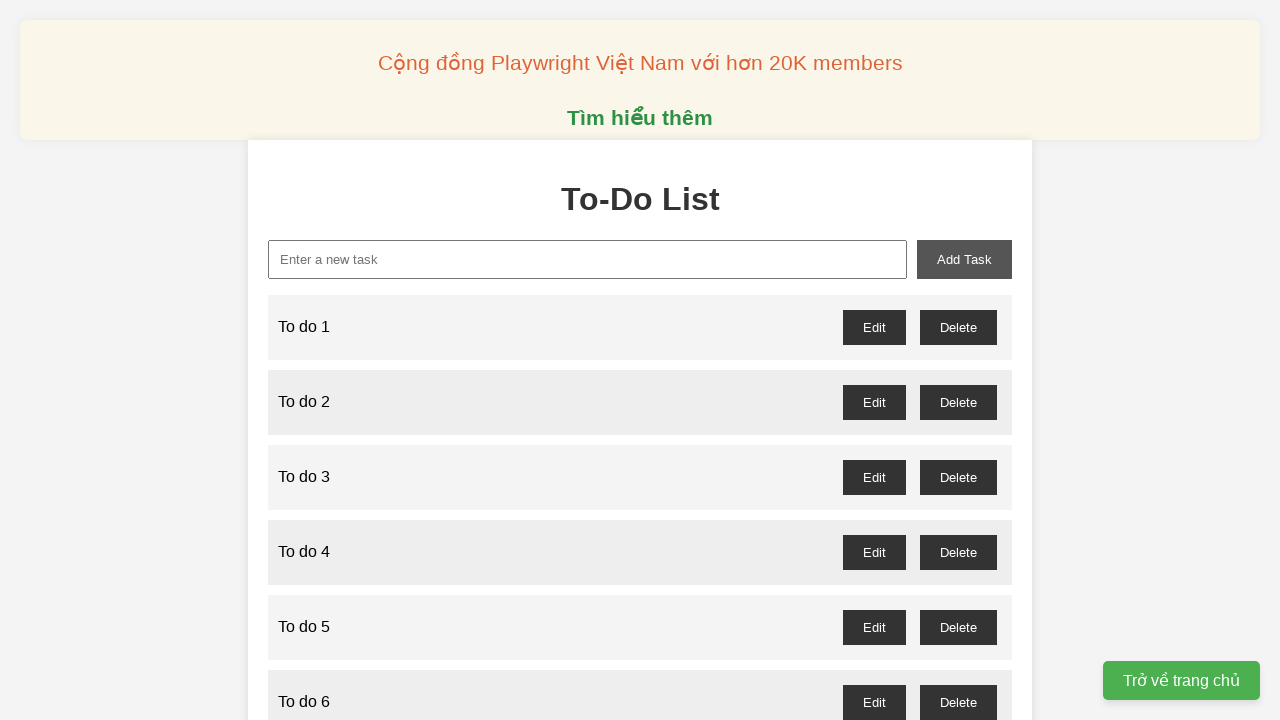

Filled task input field with 'To do 88' on xpath=//input[@id='new-task']
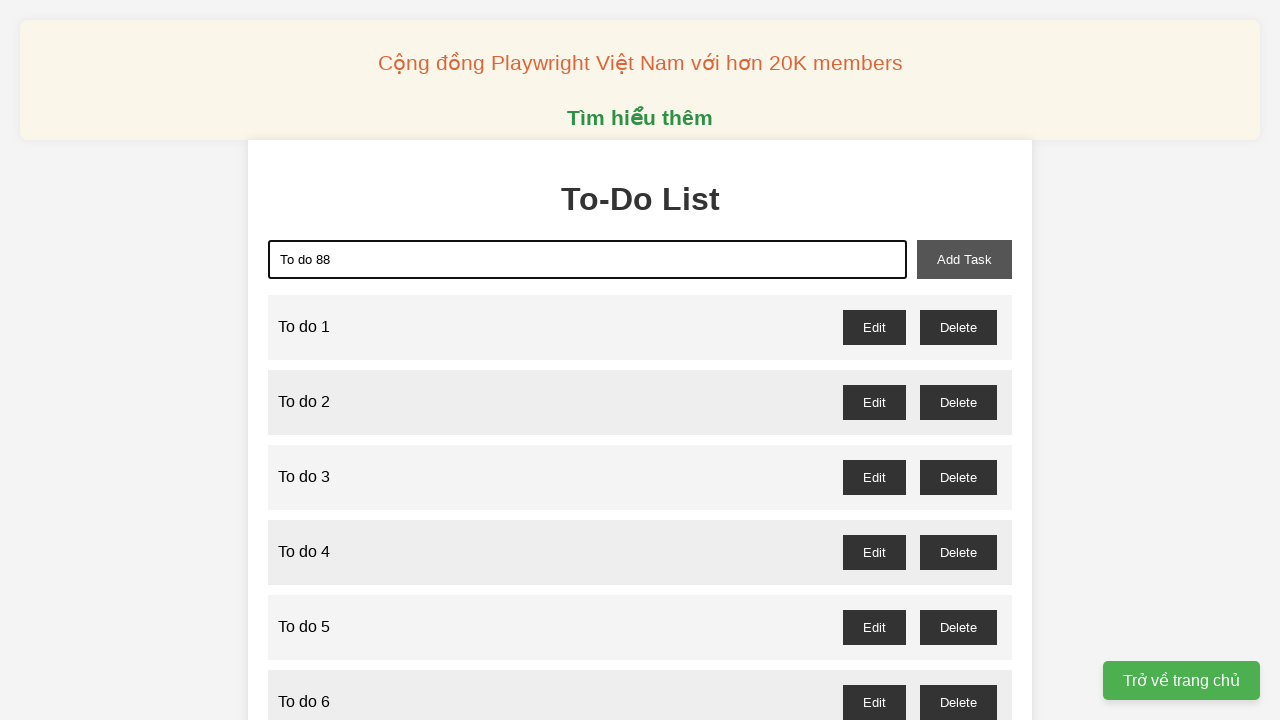

Clicked add button to create todo item 88 at (964, 259) on xpath=//button[@id='add-task']
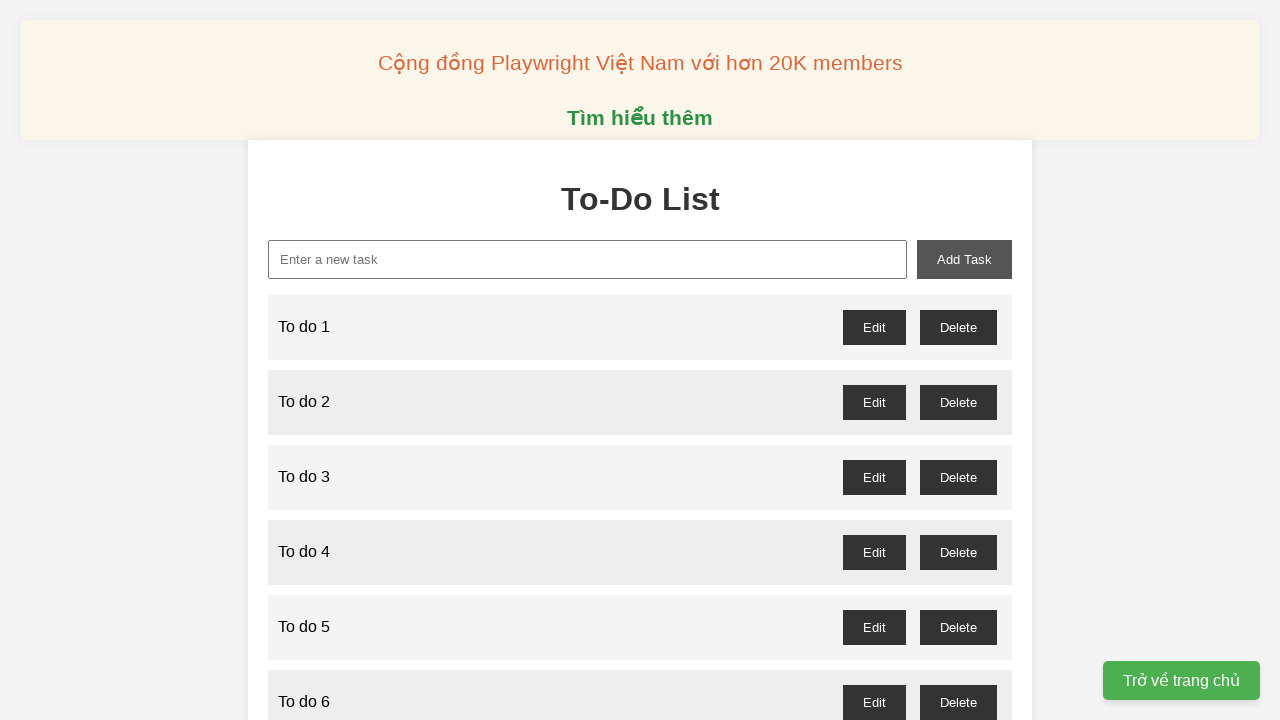

Filled task input field with 'To do 89' on xpath=//input[@id='new-task']
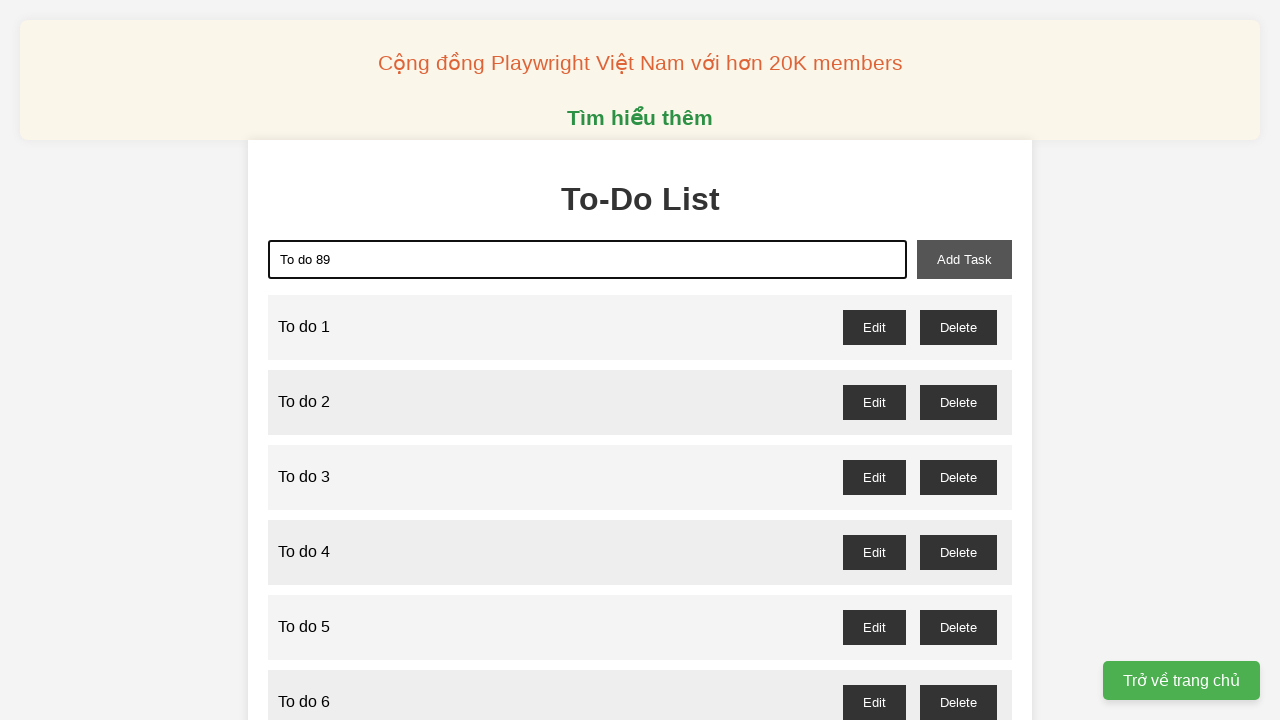

Clicked add button to create todo item 89 at (964, 259) on xpath=//button[@id='add-task']
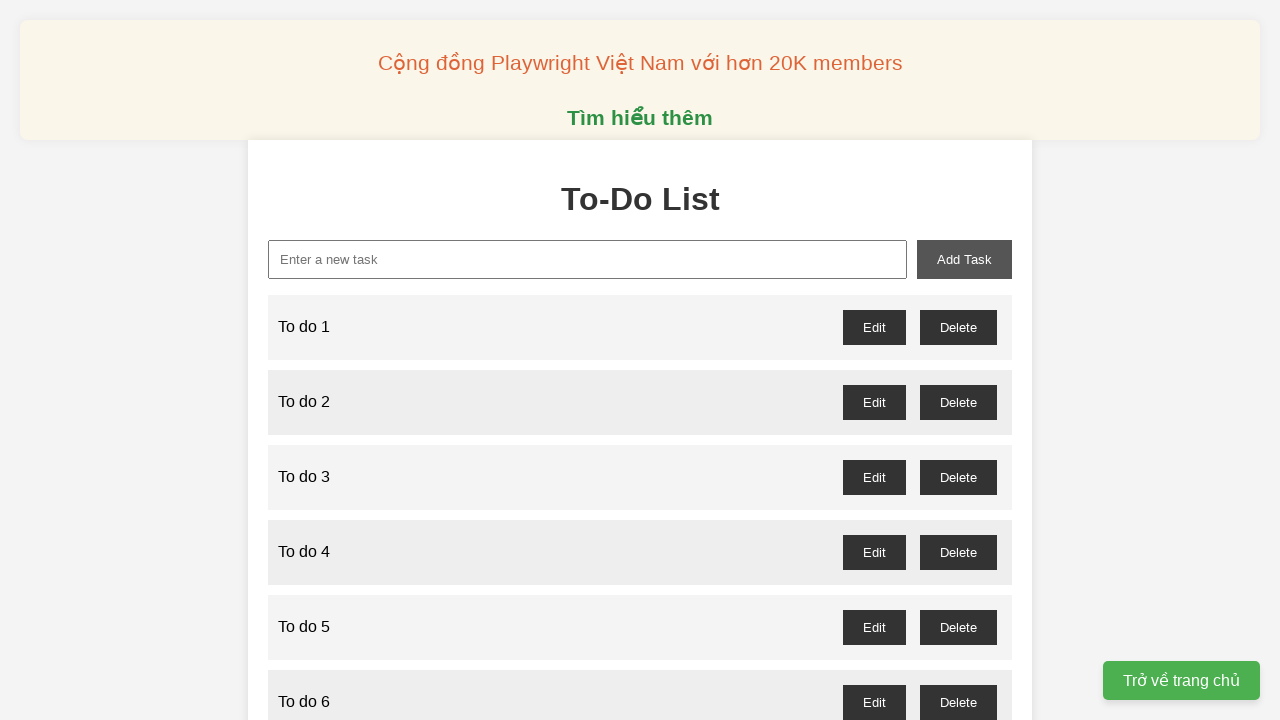

Filled task input field with 'To do 90' on xpath=//input[@id='new-task']
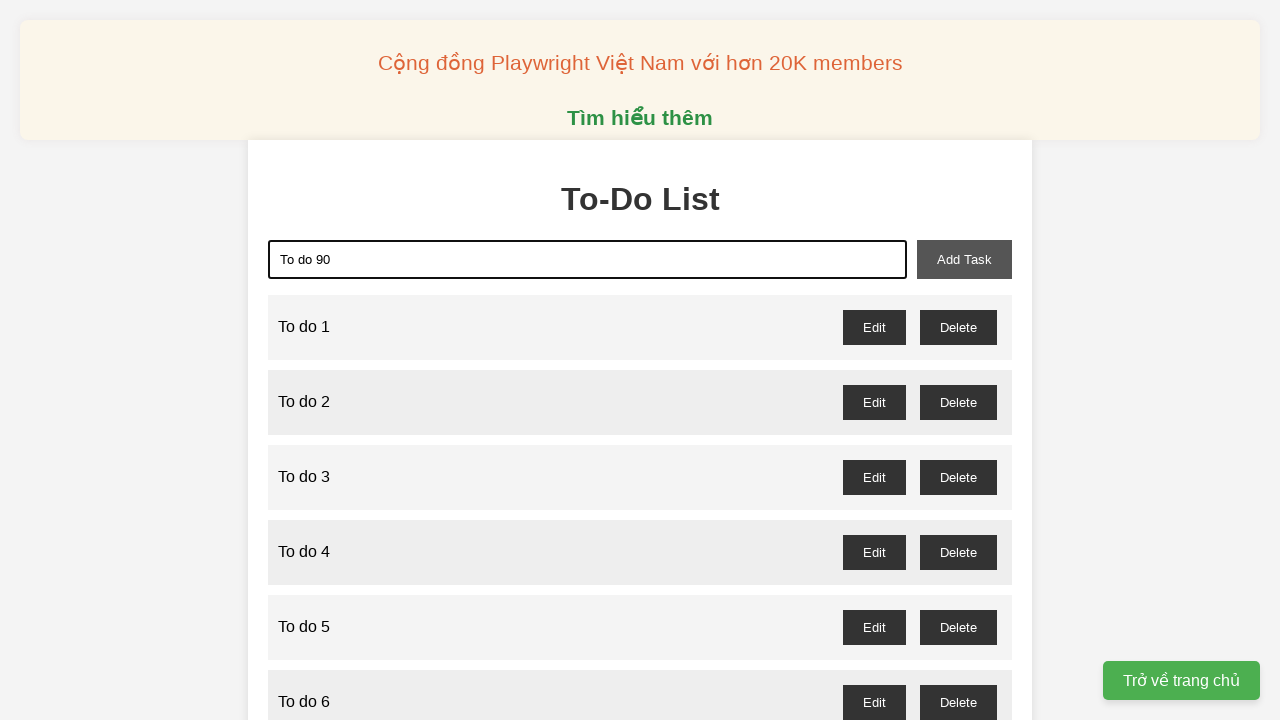

Clicked add button to create todo item 90 at (964, 259) on xpath=//button[@id='add-task']
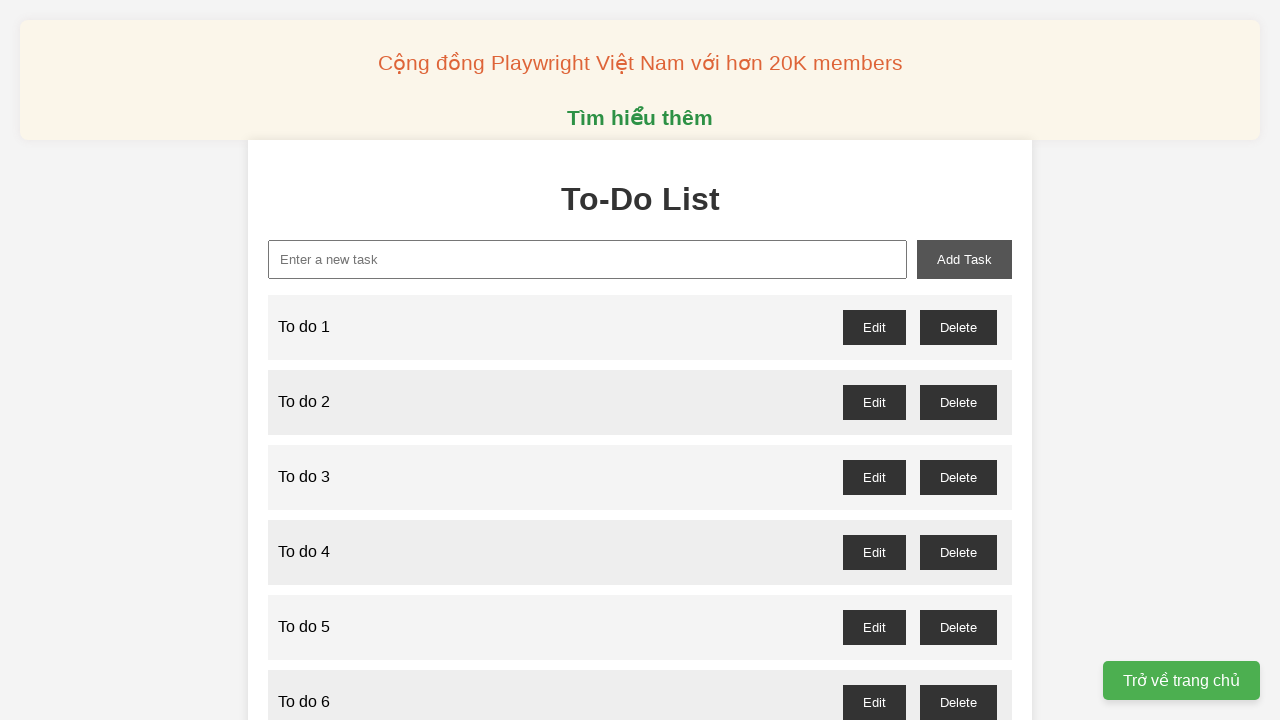

Filled task input field with 'To do 91' on xpath=//input[@id='new-task']
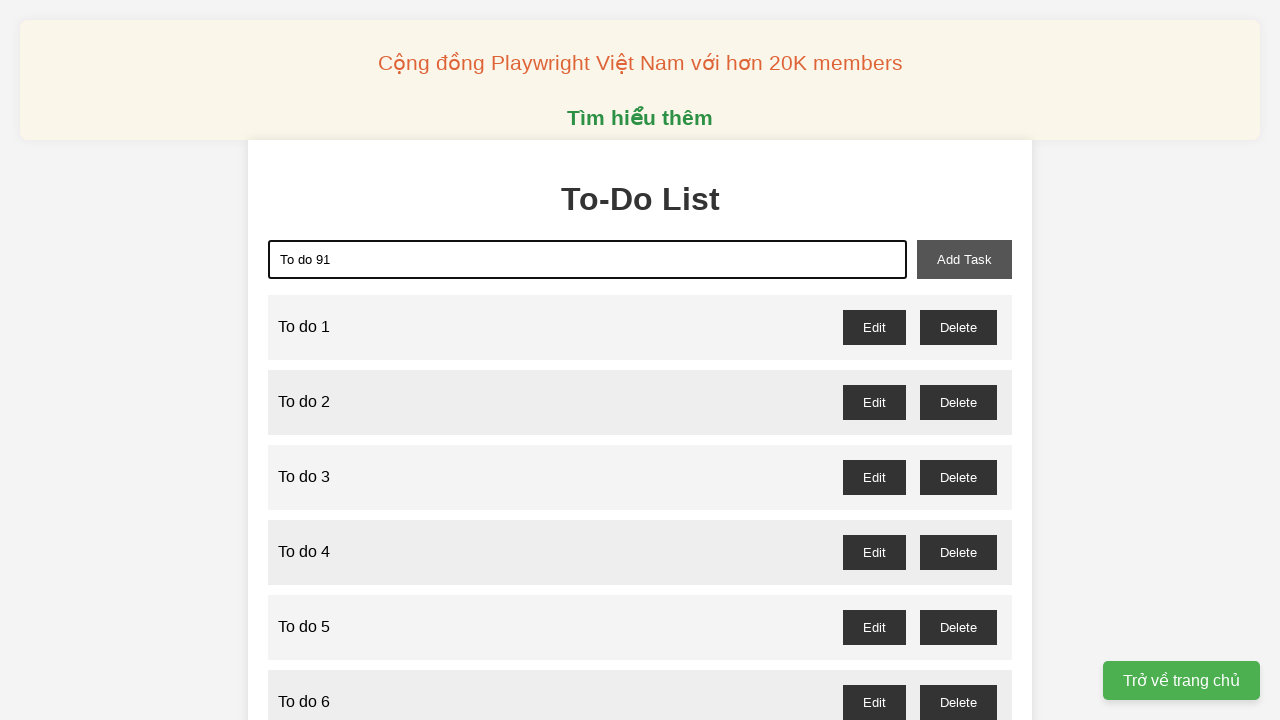

Clicked add button to create todo item 91 at (964, 259) on xpath=//button[@id='add-task']
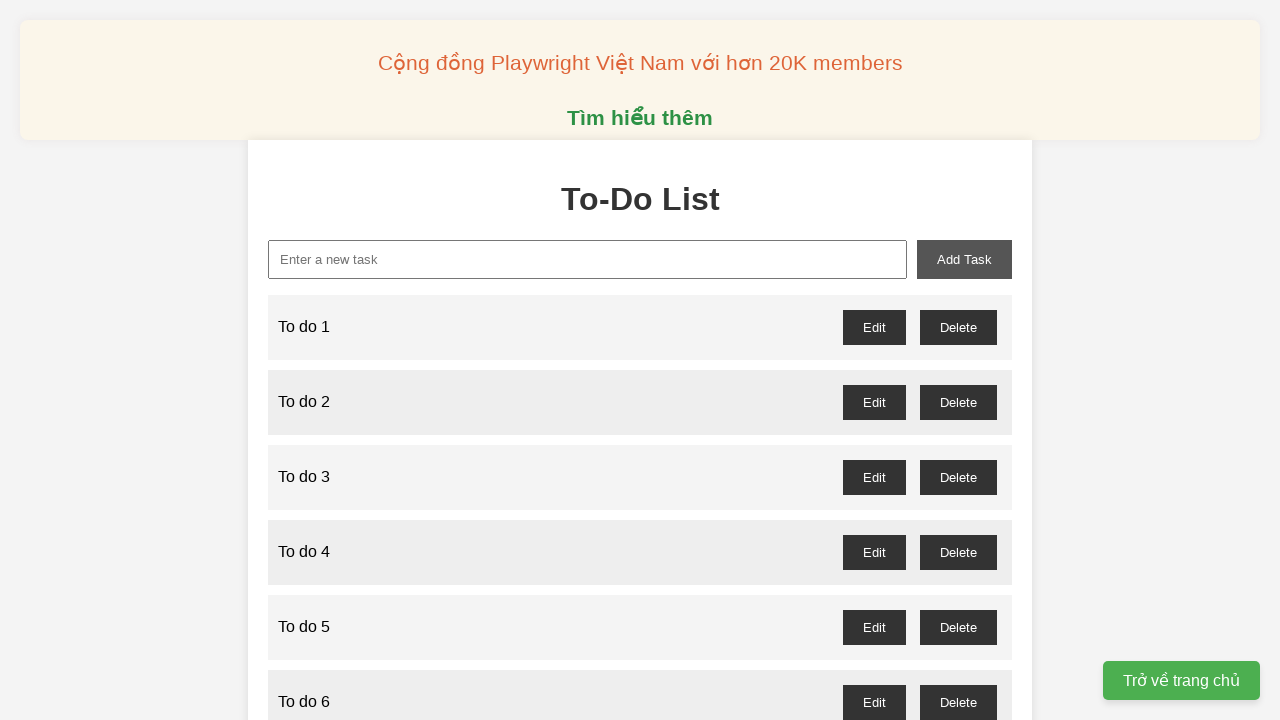

Filled task input field with 'To do 92' on xpath=//input[@id='new-task']
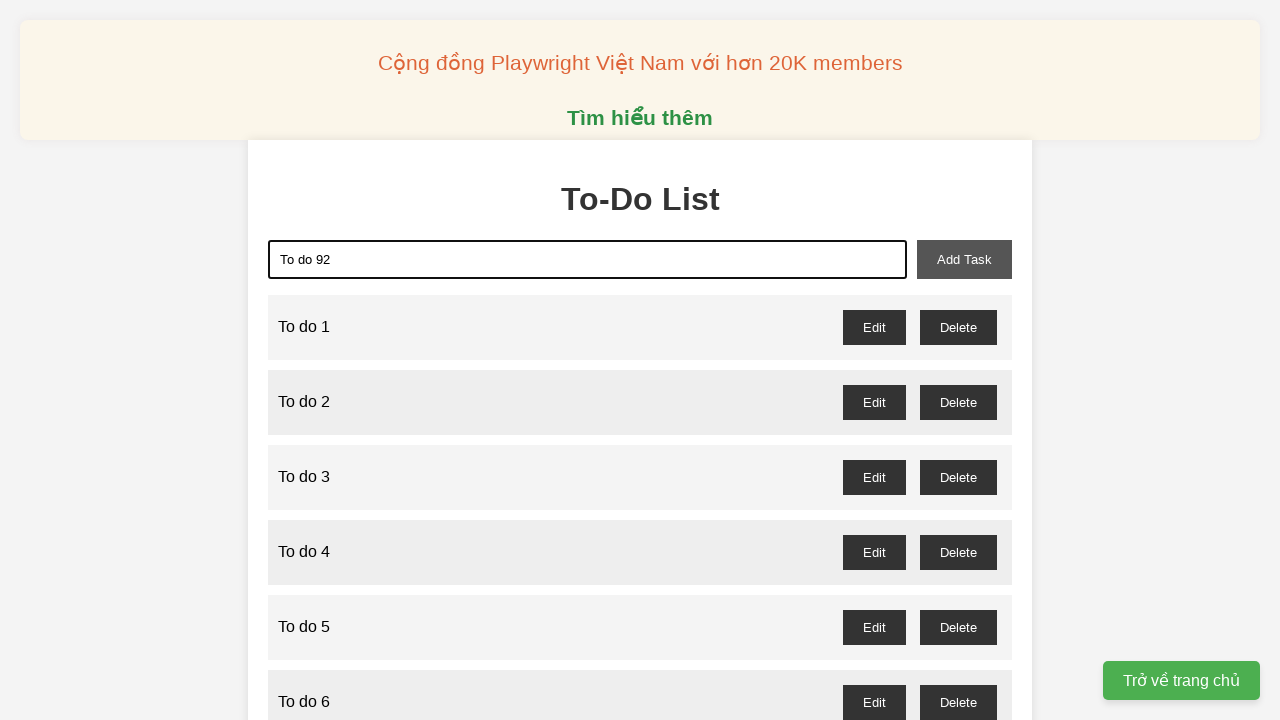

Clicked add button to create todo item 92 at (964, 259) on xpath=//button[@id='add-task']
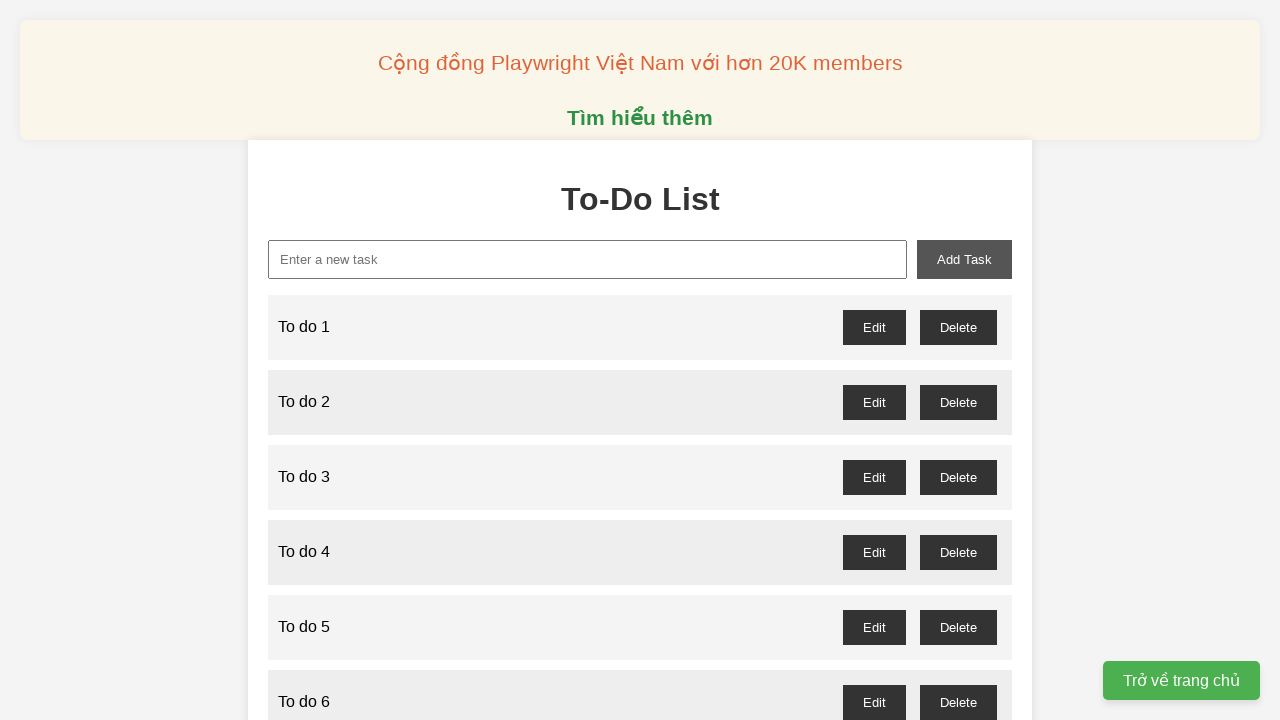

Filled task input field with 'To do 93' on xpath=//input[@id='new-task']
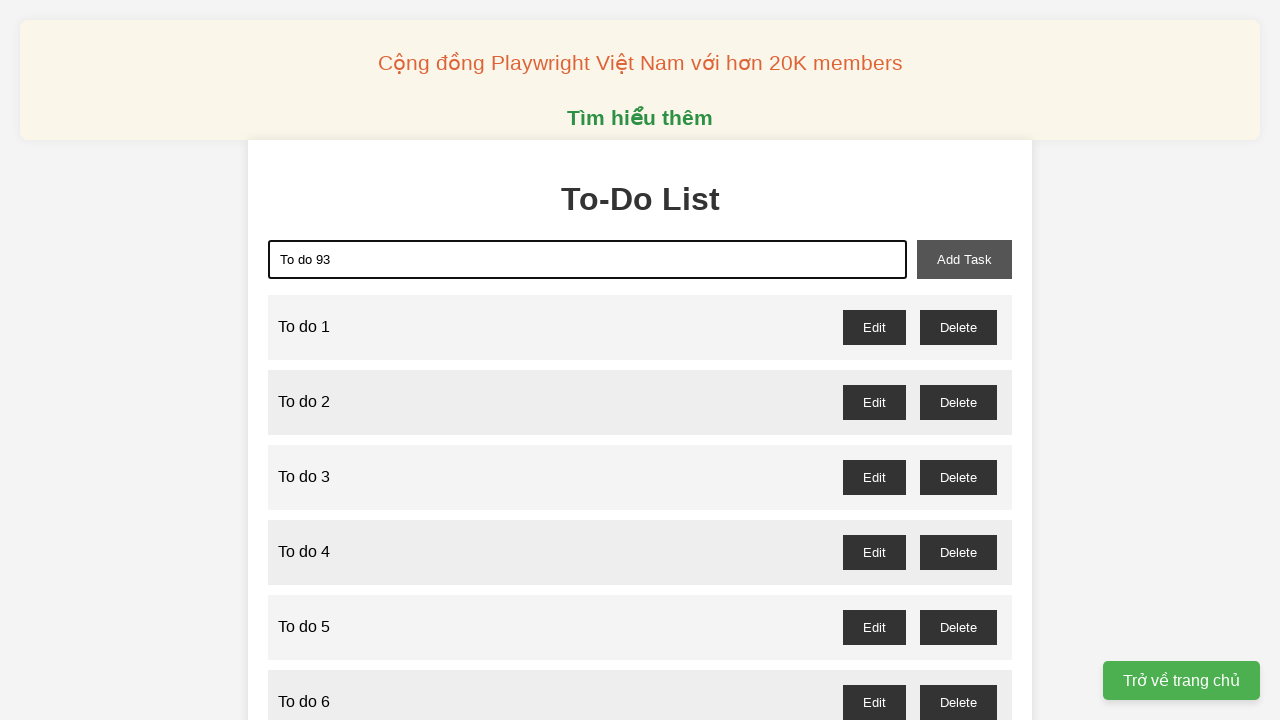

Clicked add button to create todo item 93 at (964, 259) on xpath=//button[@id='add-task']
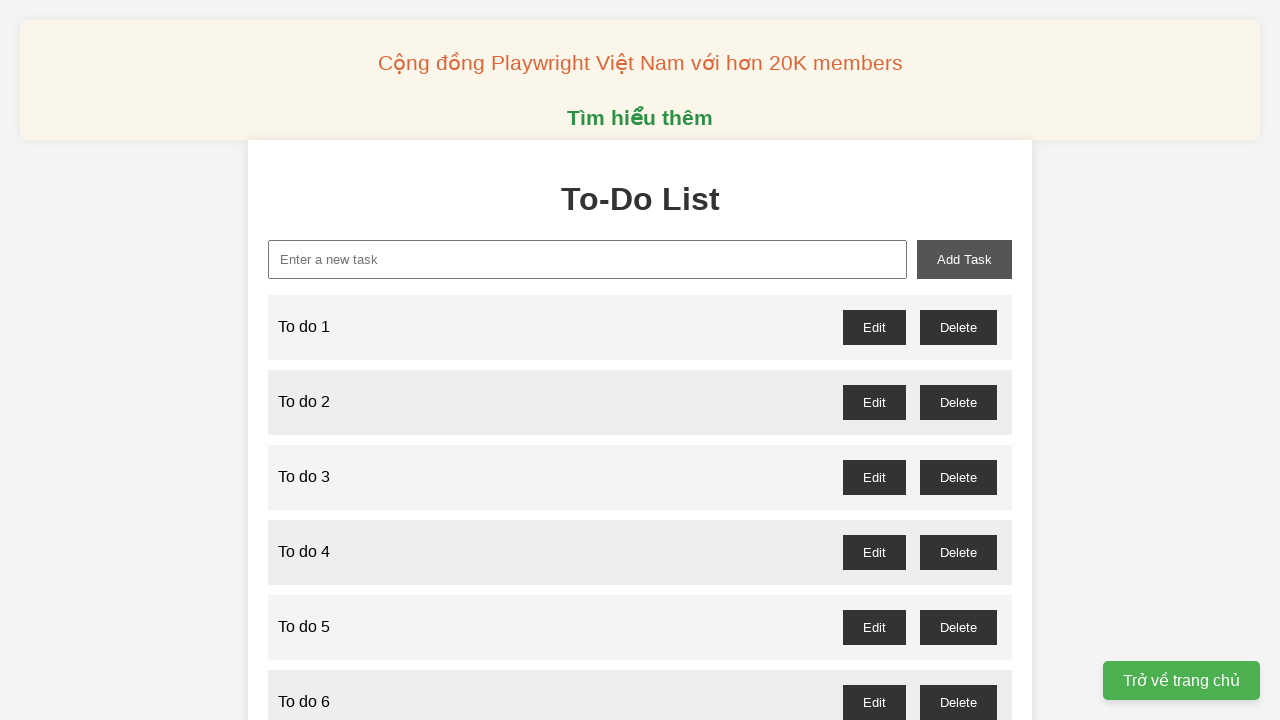

Filled task input field with 'To do 94' on xpath=//input[@id='new-task']
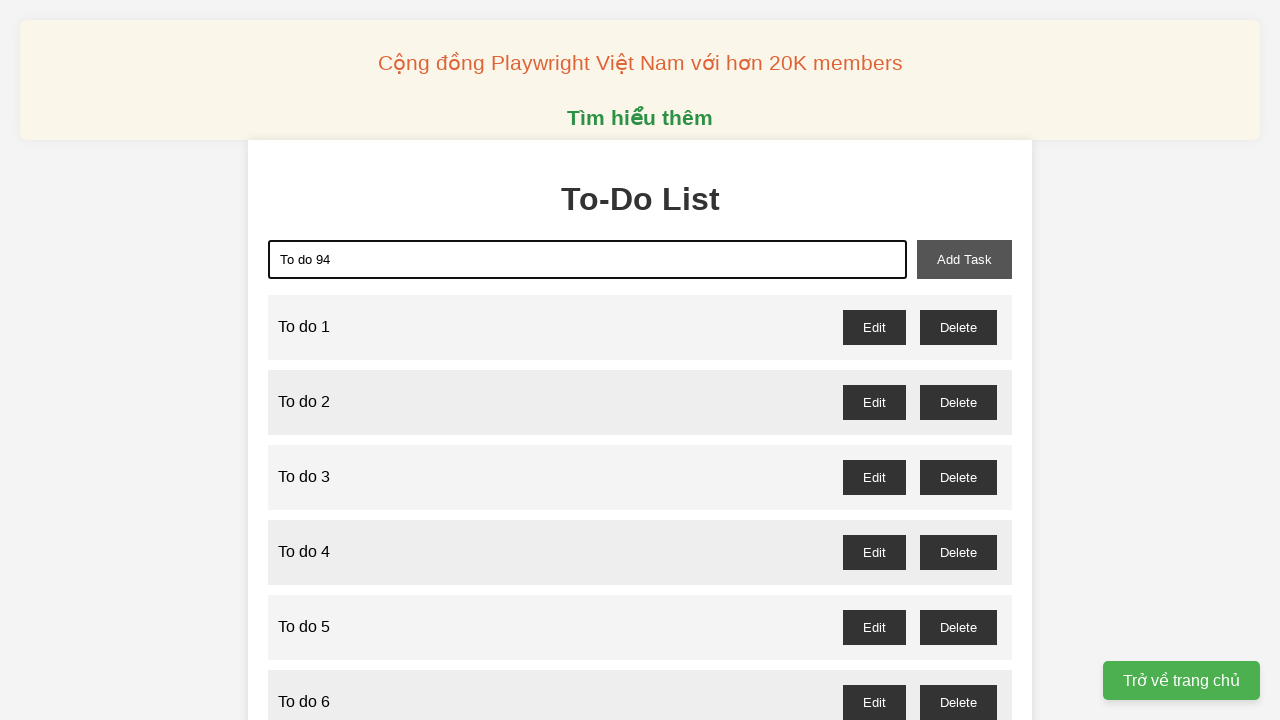

Clicked add button to create todo item 94 at (964, 259) on xpath=//button[@id='add-task']
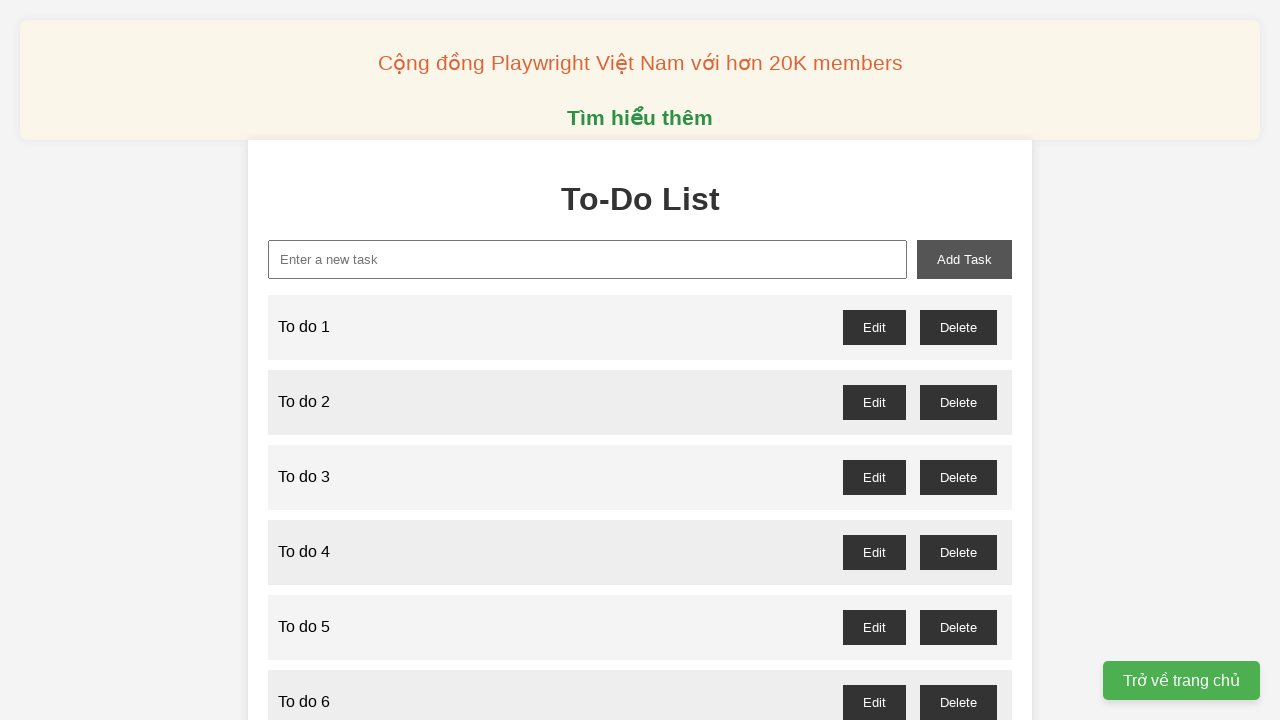

Filled task input field with 'To do 95' on xpath=//input[@id='new-task']
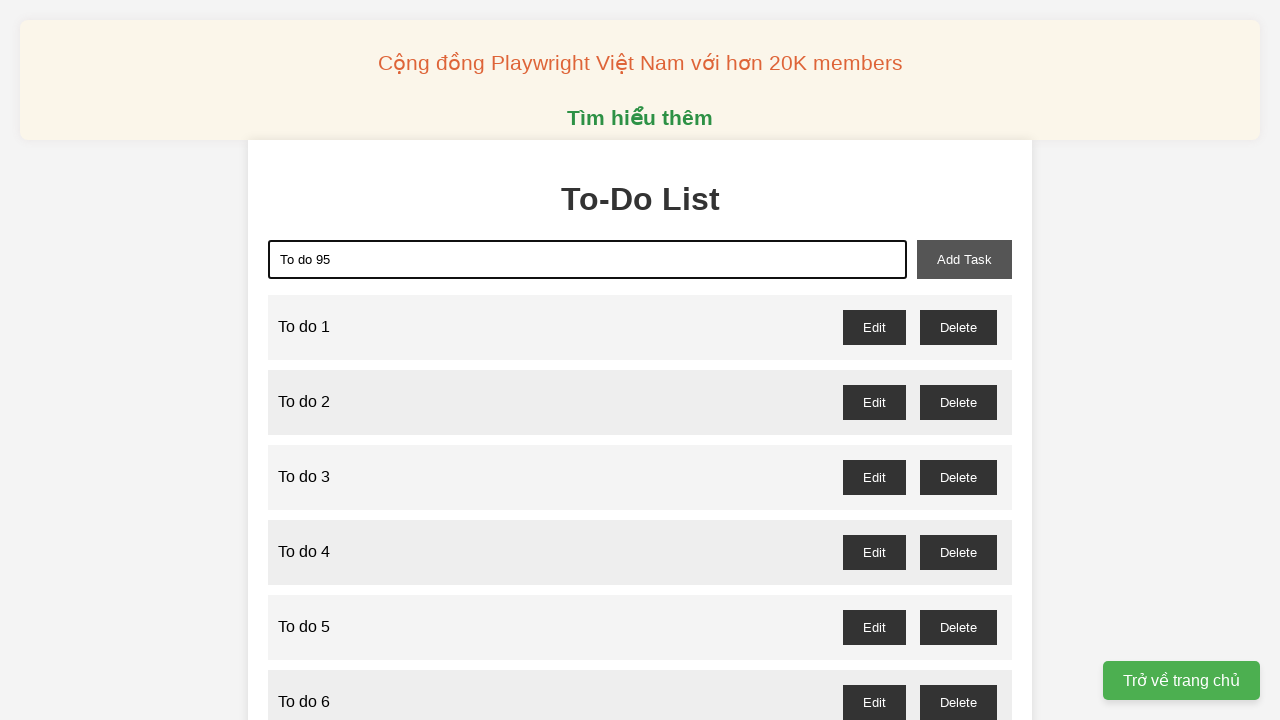

Clicked add button to create todo item 95 at (964, 259) on xpath=//button[@id='add-task']
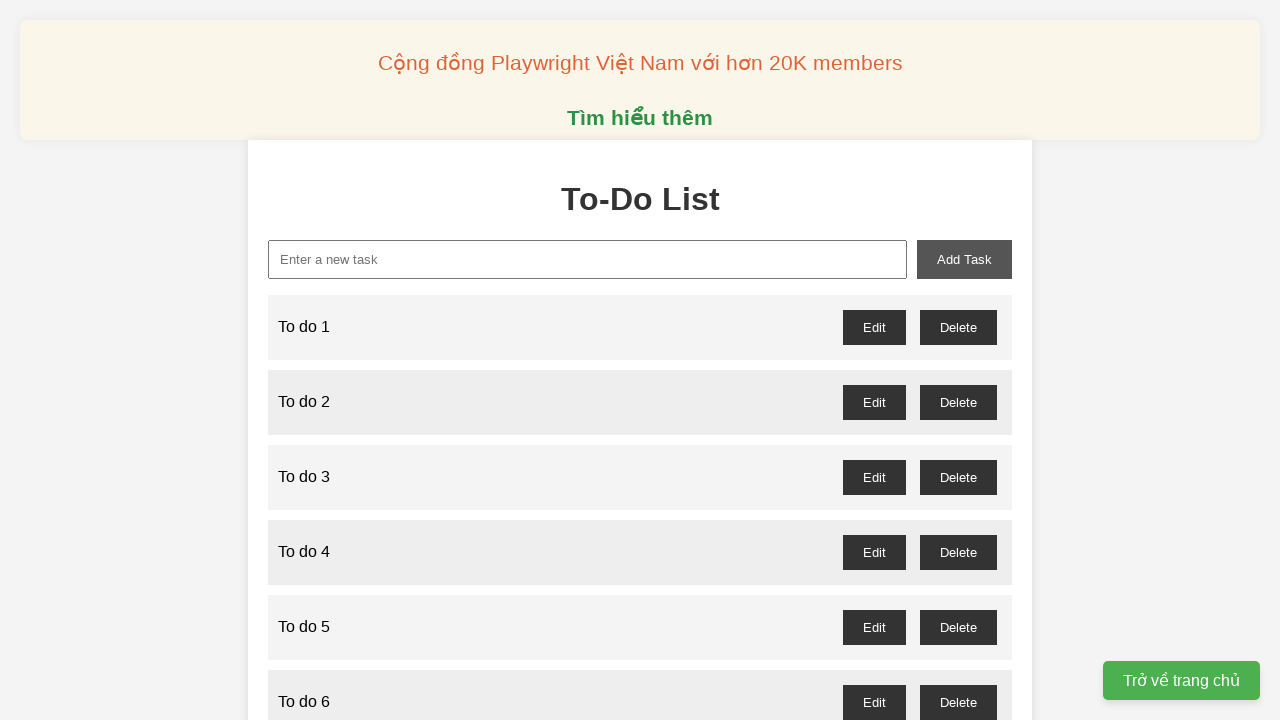

Filled task input field with 'To do 96' on xpath=//input[@id='new-task']
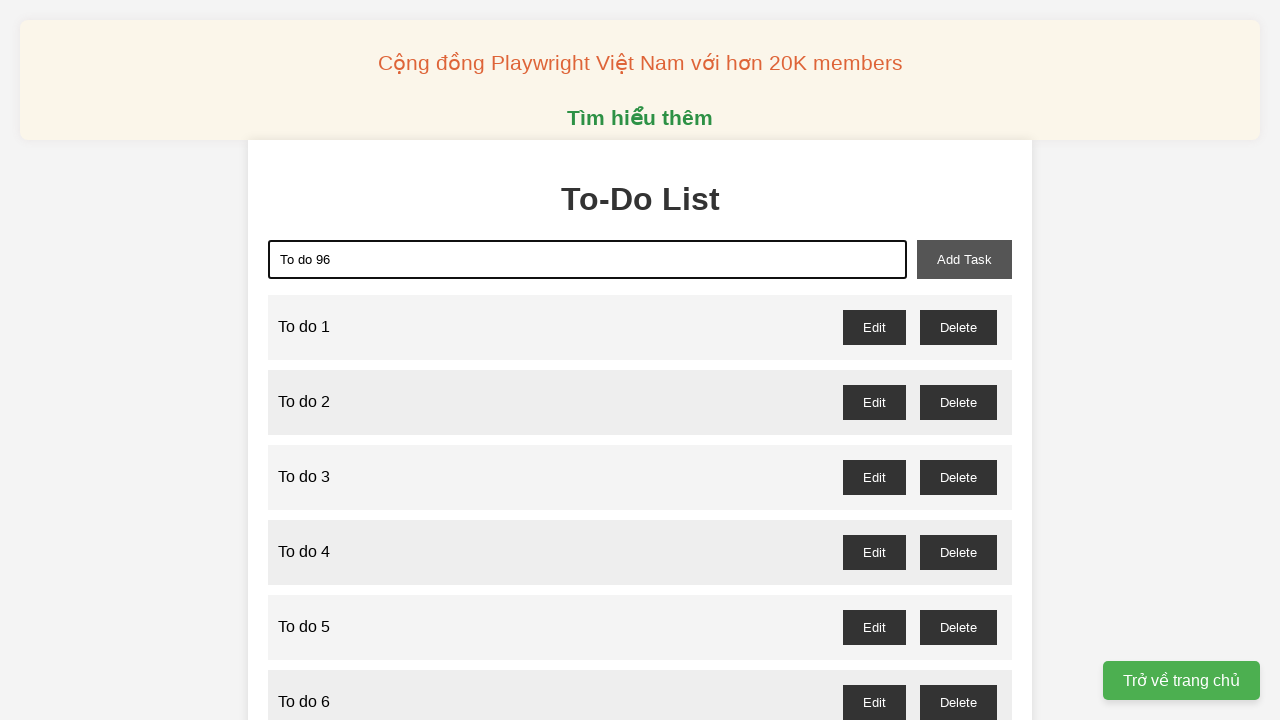

Clicked add button to create todo item 96 at (964, 259) on xpath=//button[@id='add-task']
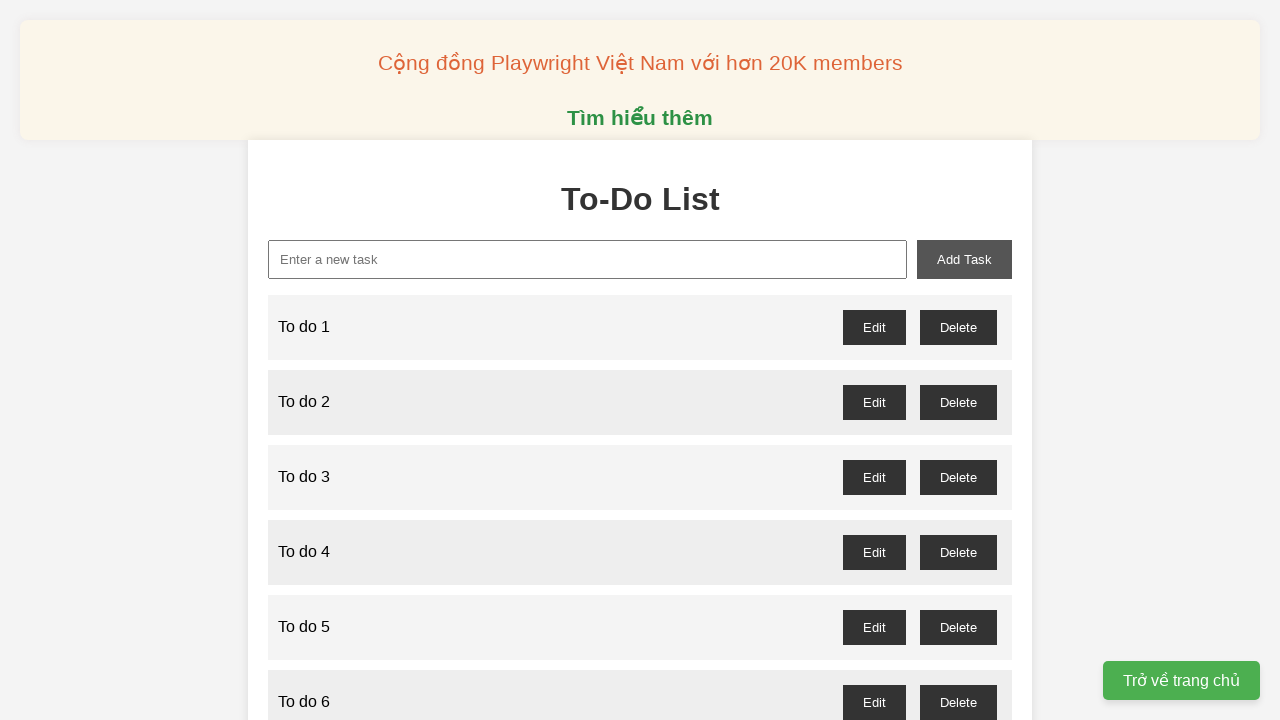

Filled task input field with 'To do 97' on xpath=//input[@id='new-task']
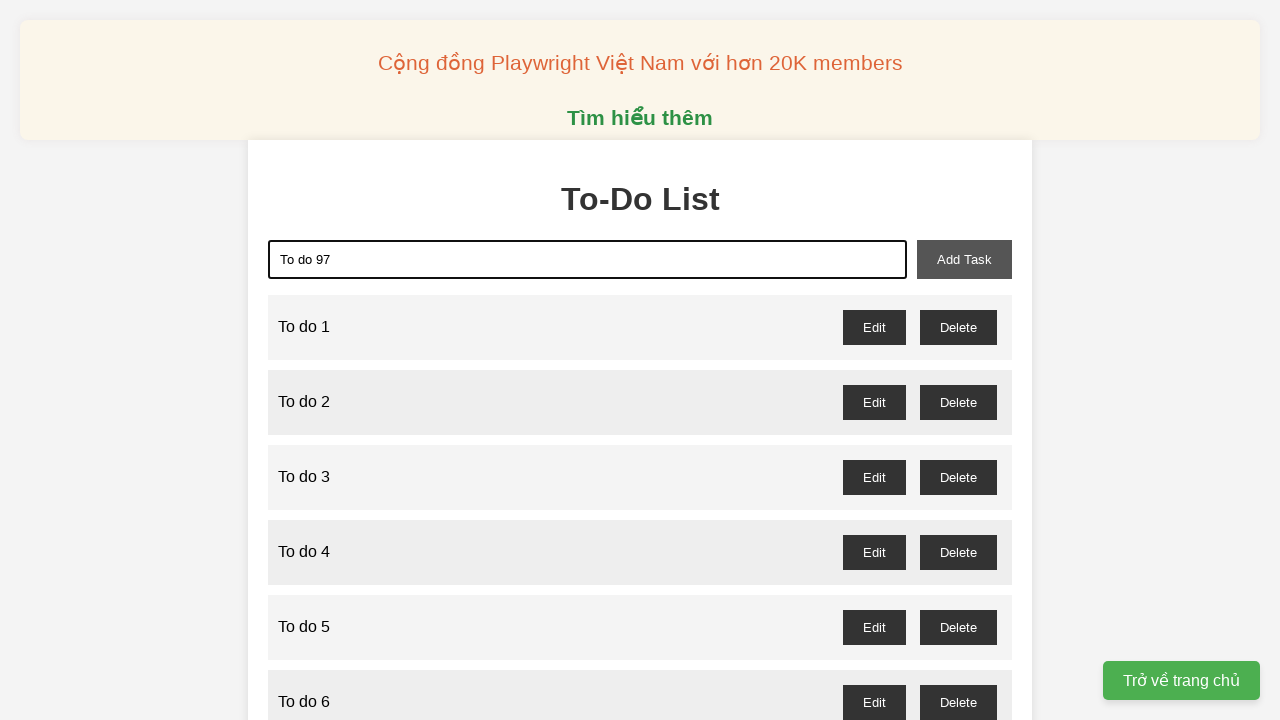

Clicked add button to create todo item 97 at (964, 259) on xpath=//button[@id='add-task']
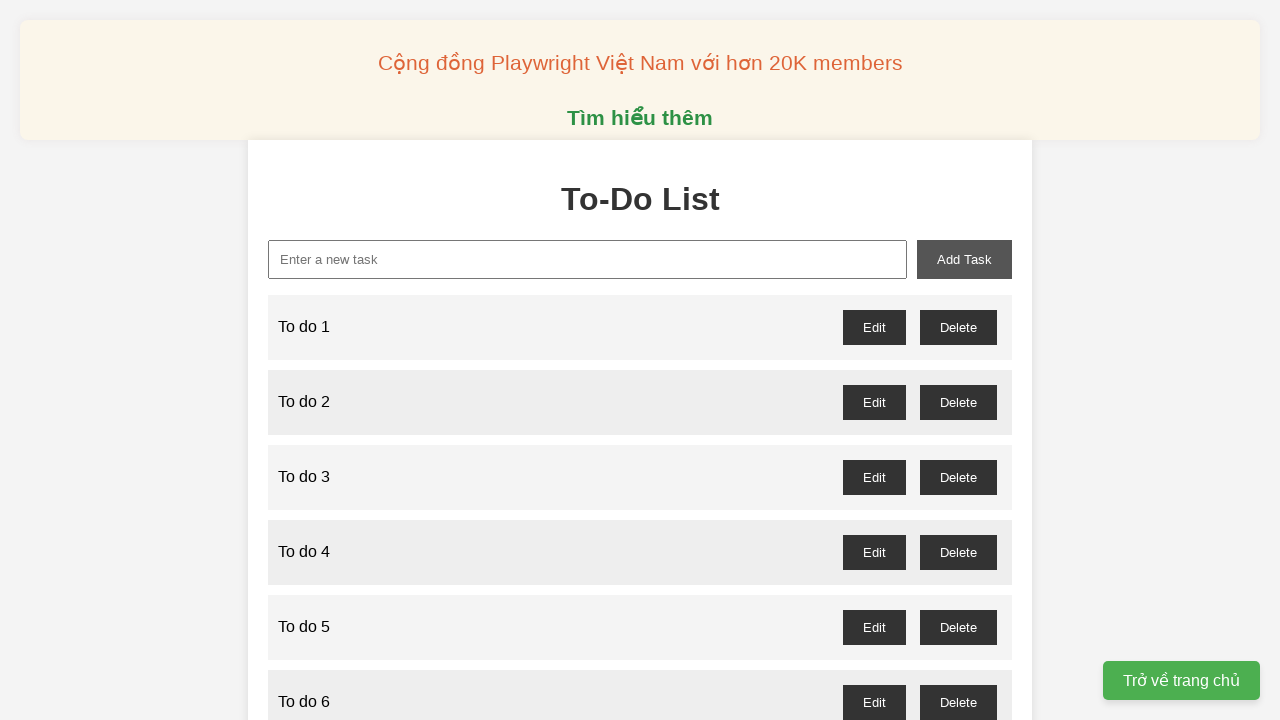

Filled task input field with 'To do 98' on xpath=//input[@id='new-task']
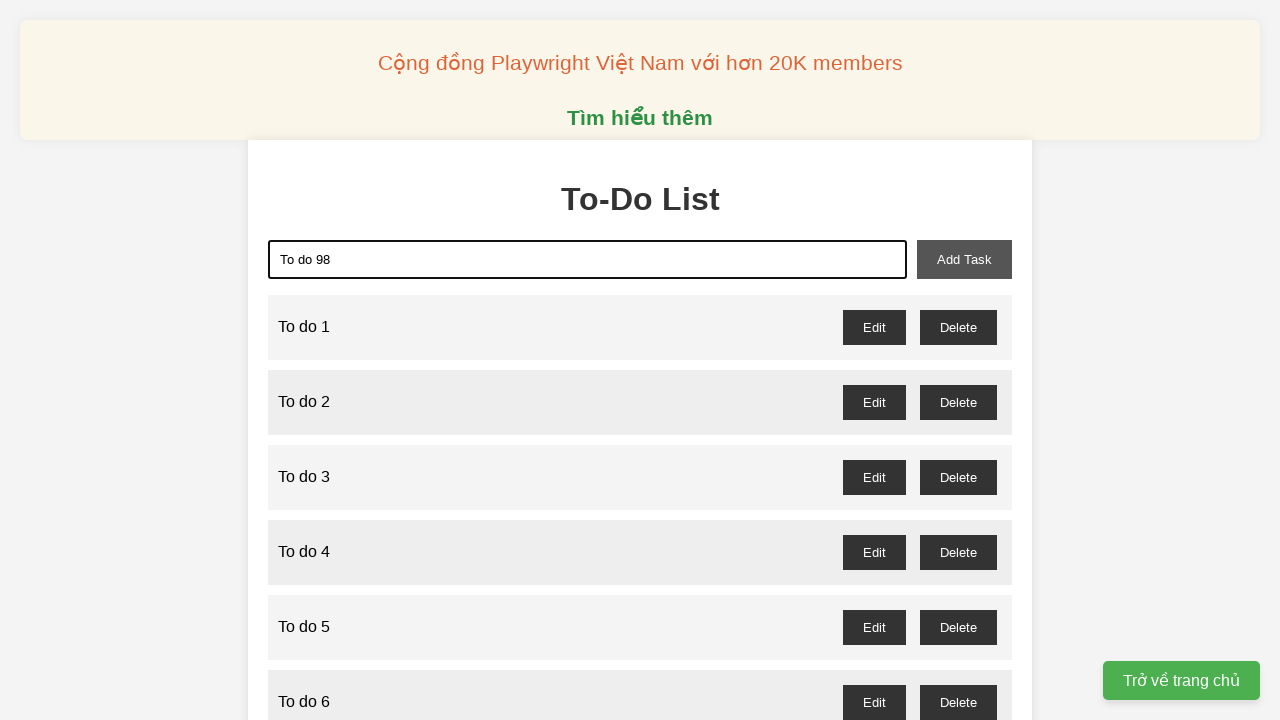

Clicked add button to create todo item 98 at (964, 259) on xpath=//button[@id='add-task']
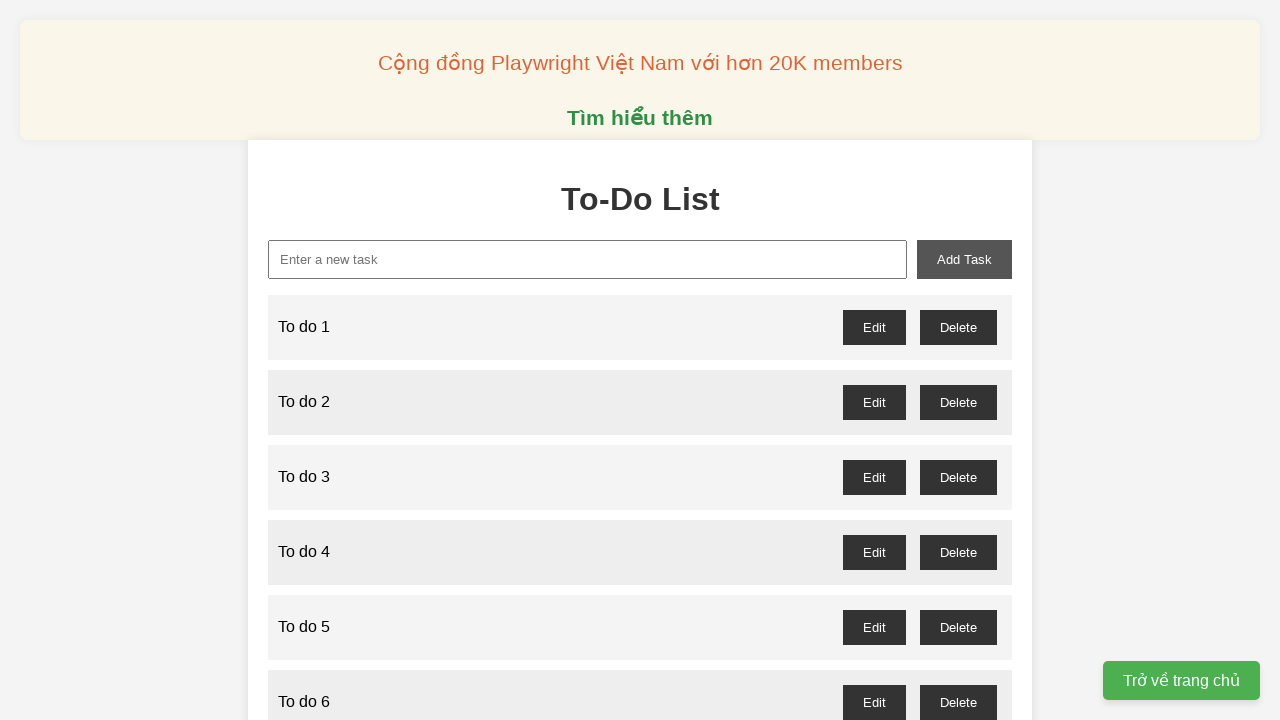

Filled task input field with 'To do 99' on xpath=//input[@id='new-task']
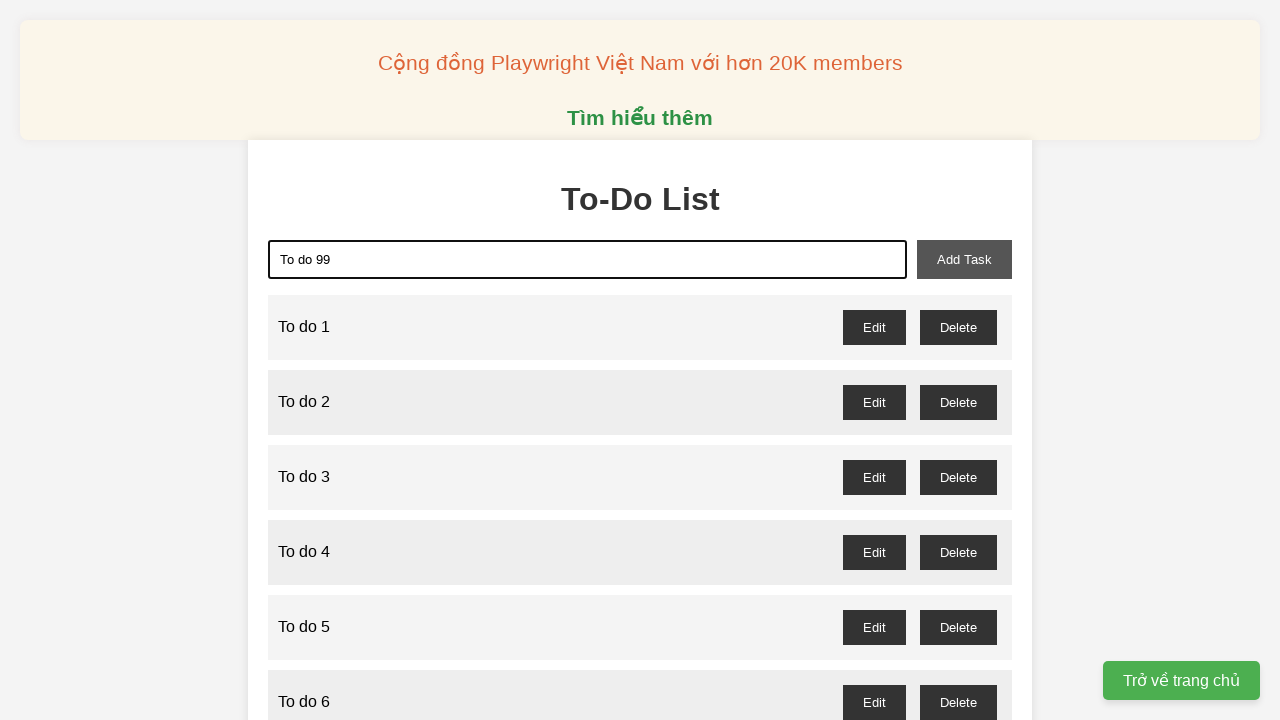

Clicked add button to create todo item 99 at (964, 259) on xpath=//button[@id='add-task']
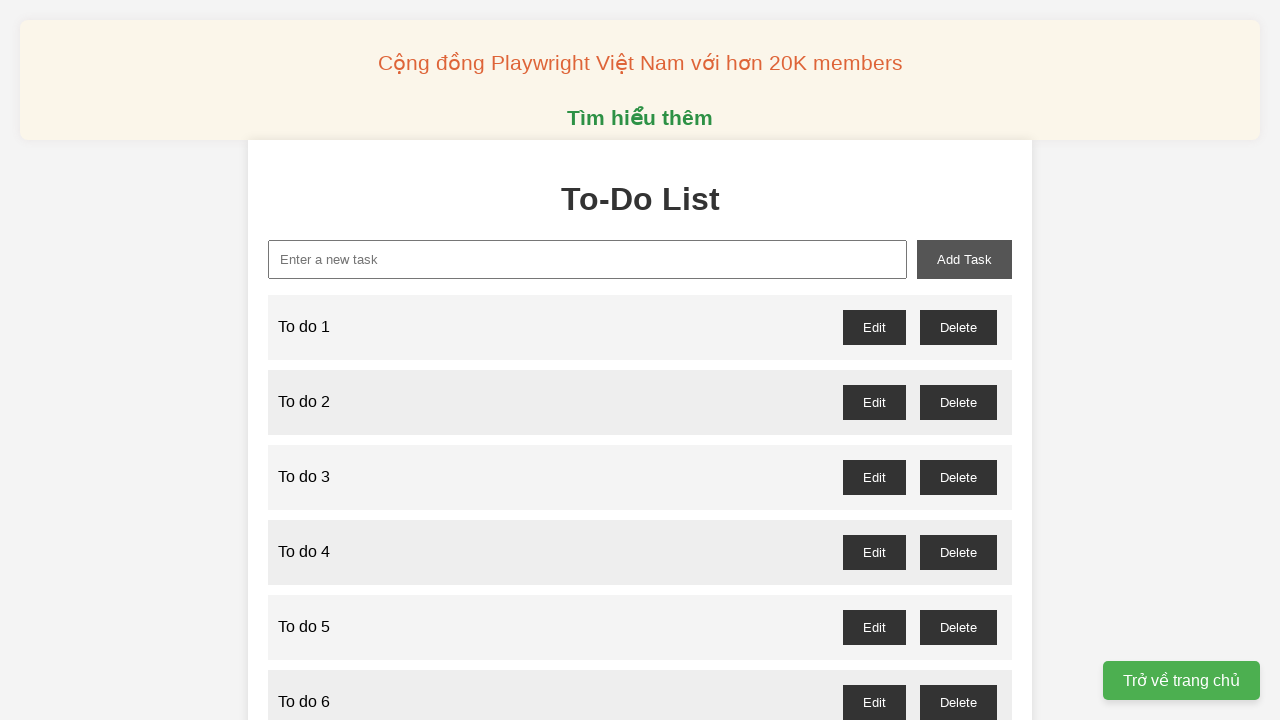

Filled task input field with 'To do 100' on xpath=//input[@id='new-task']
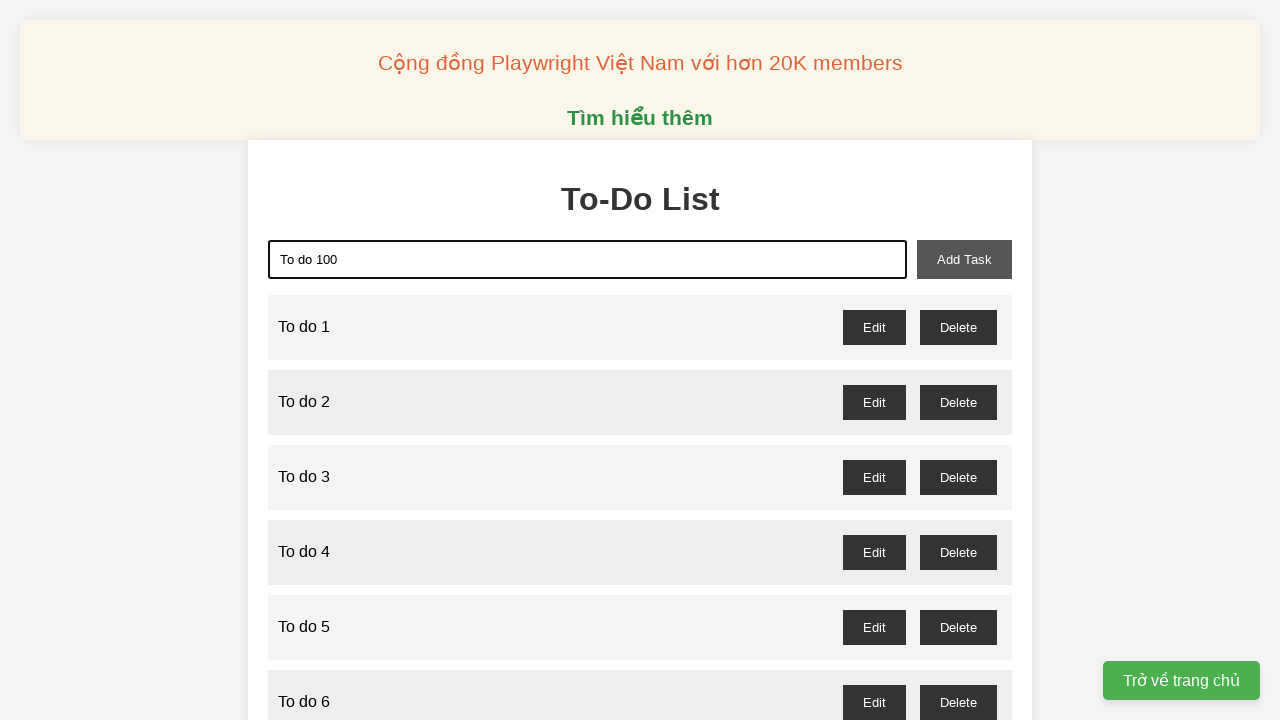

Clicked add button to create todo item 100 at (964, 259) on xpath=//button[@id='add-task']
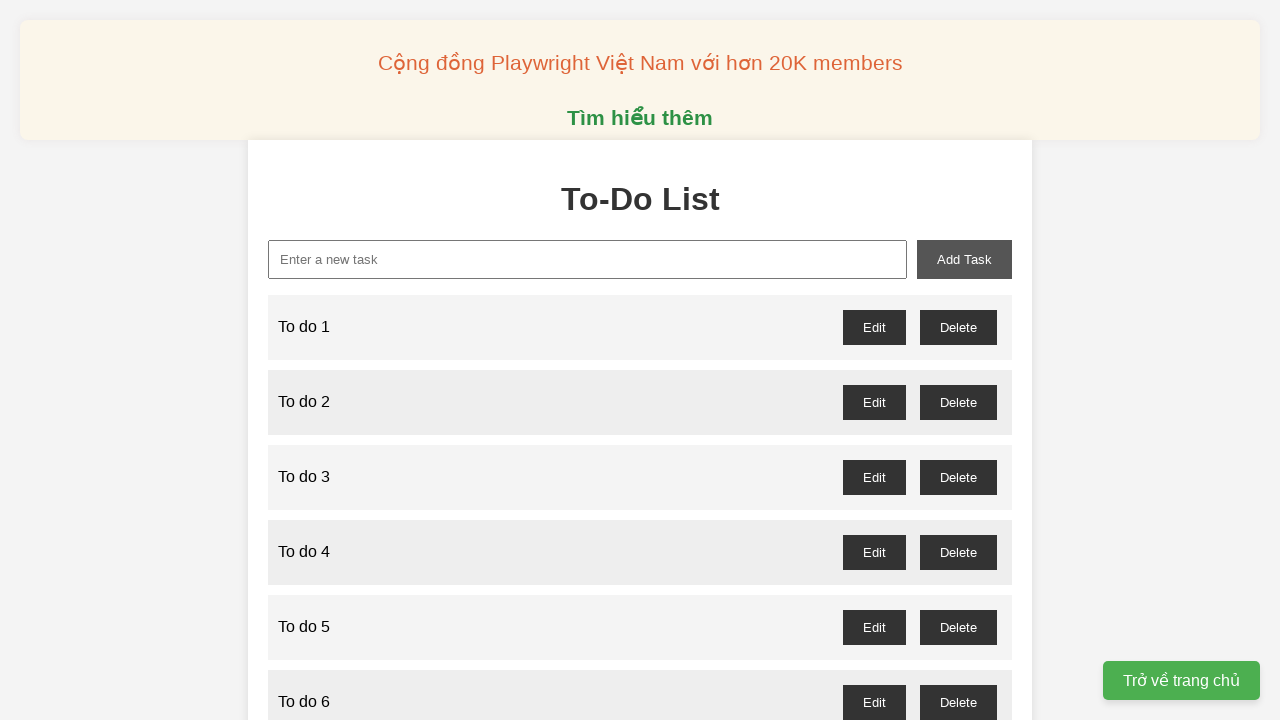

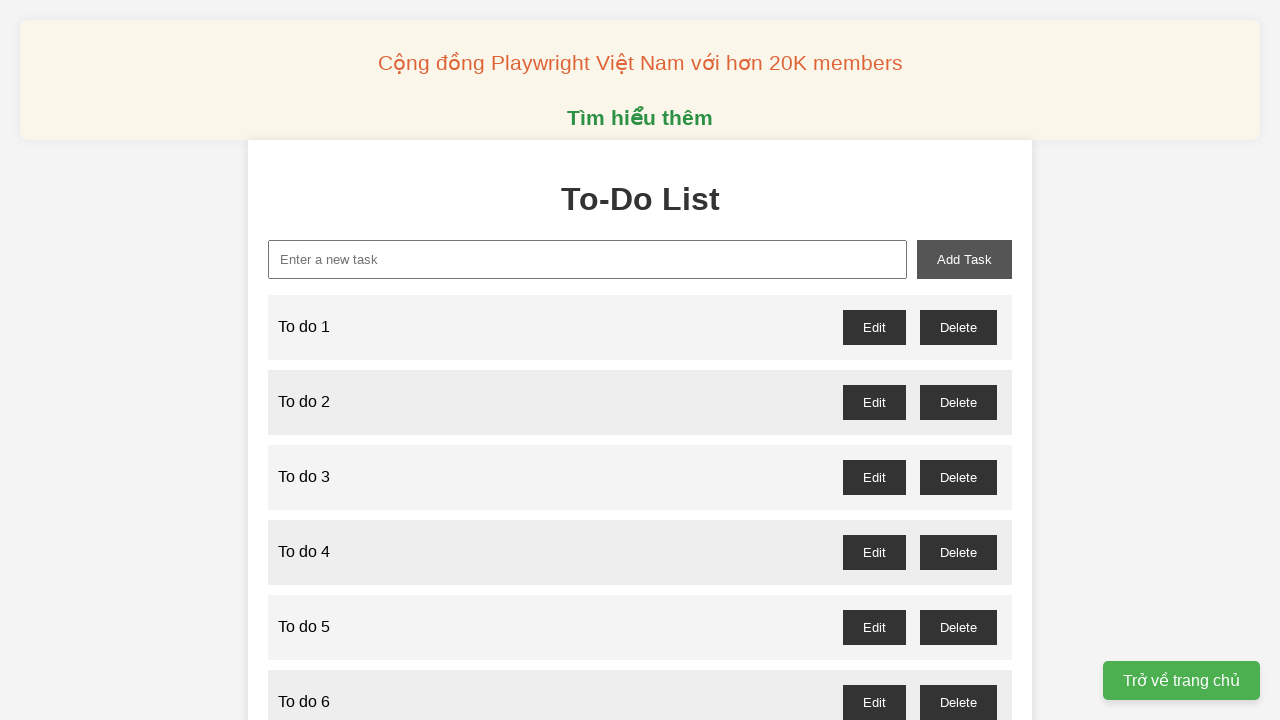